Tests a Todo list application by adding 100 todo items with sequential names, then deleting all odd-numbered todos by clicking their delete buttons and accepting confirmation dialogs.

Starting URL: https://material.playwrightvn.com/

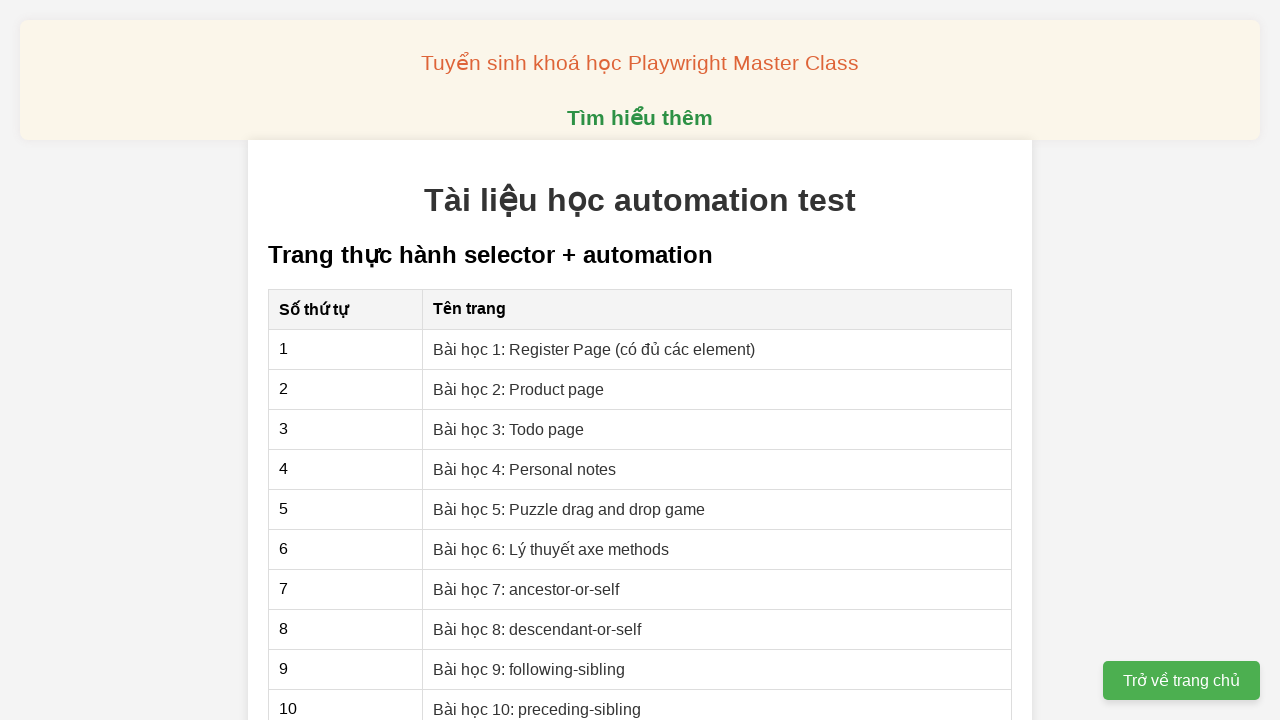

Clicked on Todo list lesson link at (509, 429) on xpath=//a[@href="03-xpath-todo-list.html"]
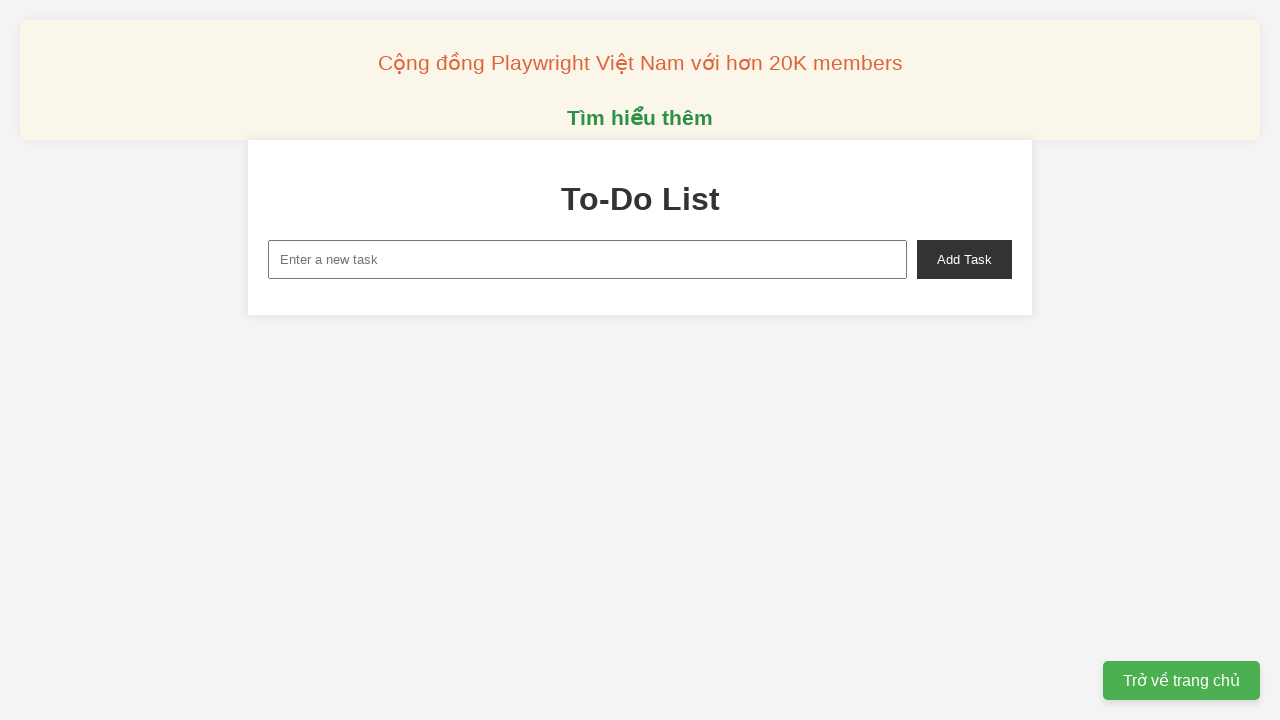

Clicked on task input field at (588, 259) on xpath=//*[@placeholder="Enter a new task"]
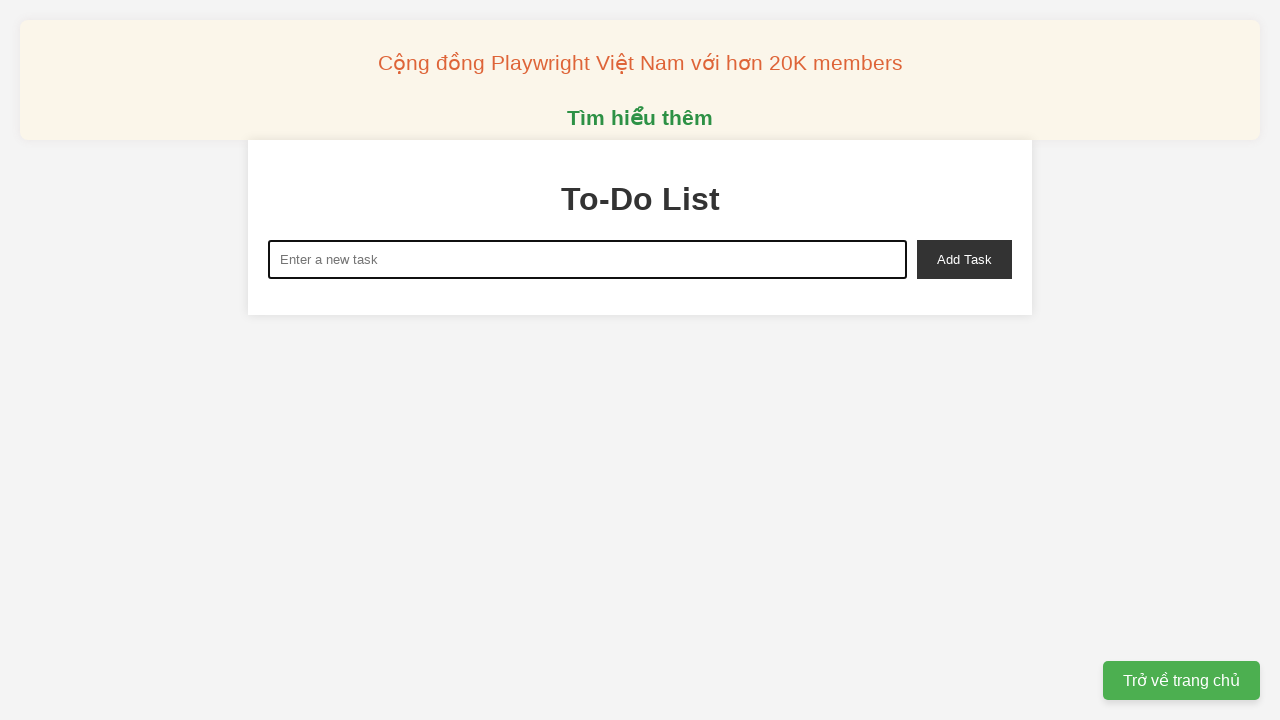

Filled input field with 'Todo 1' on xpath=//*[@placeholder="Enter a new task"]
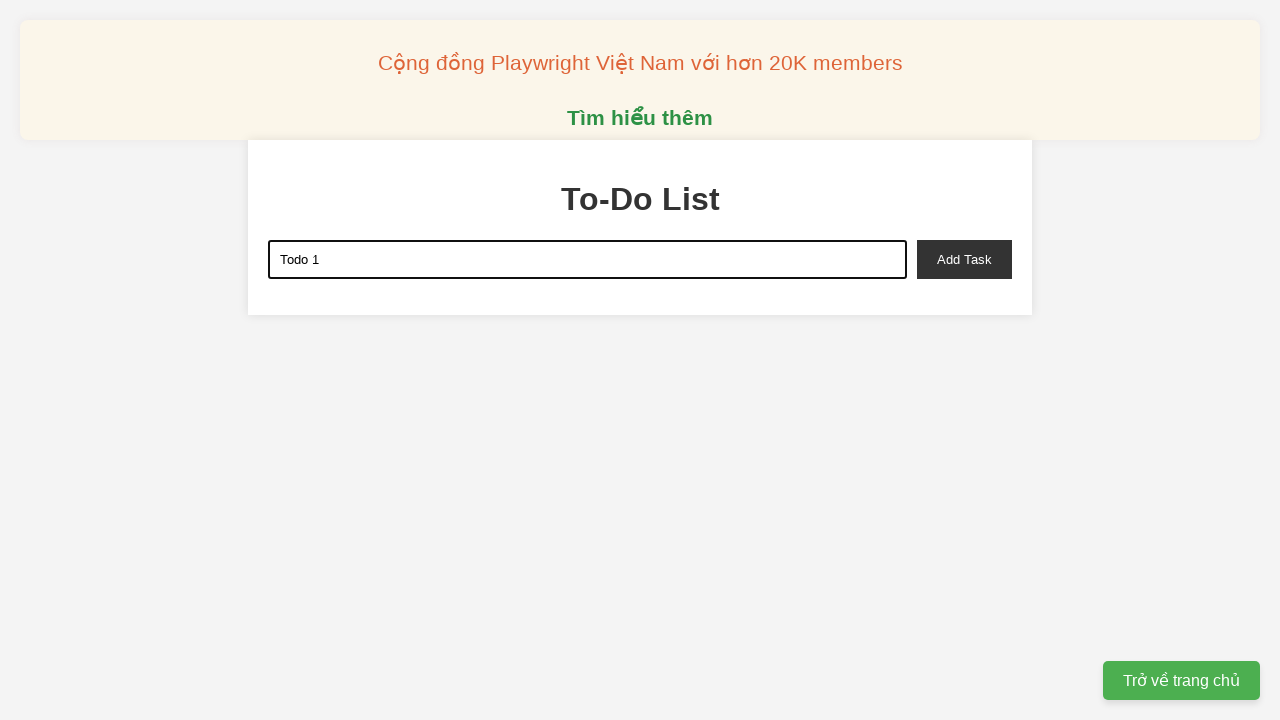

Clicked add task button to create 'Todo 1' at (964, 259) on xpath=//*[@id="add-task"]
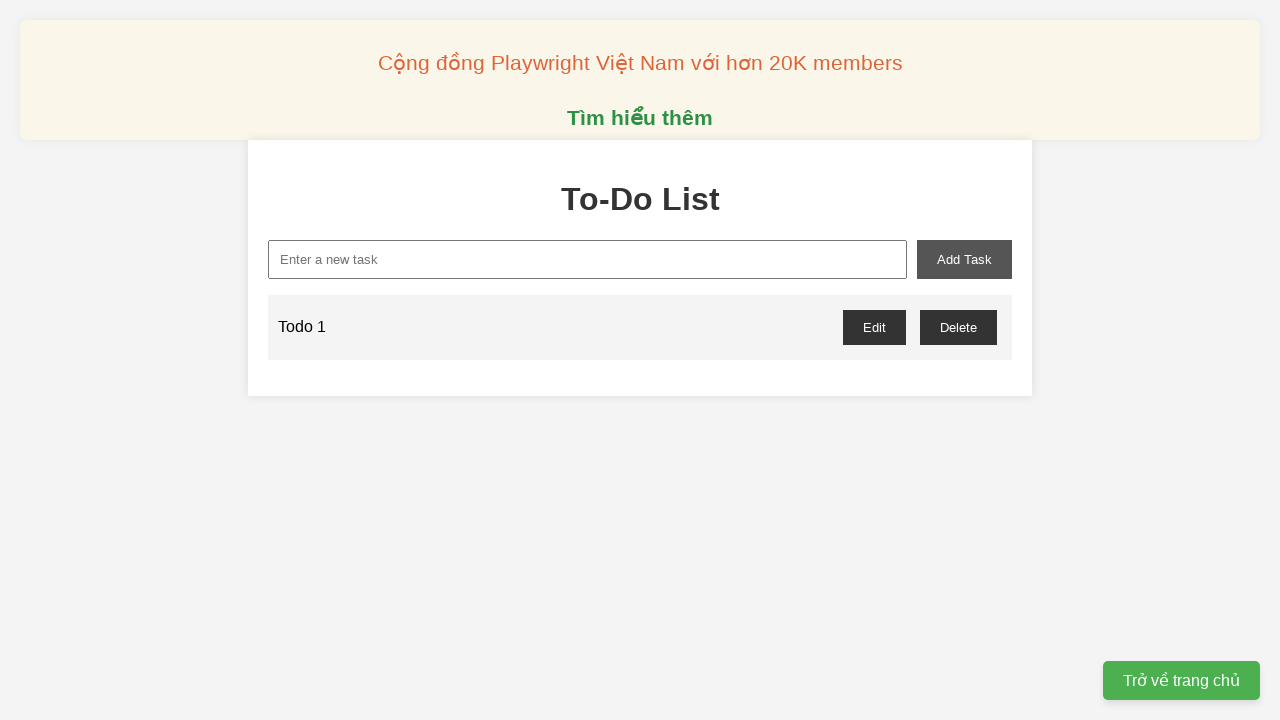

Filled input field with 'Todo 2' on xpath=//*[@placeholder="Enter a new task"]
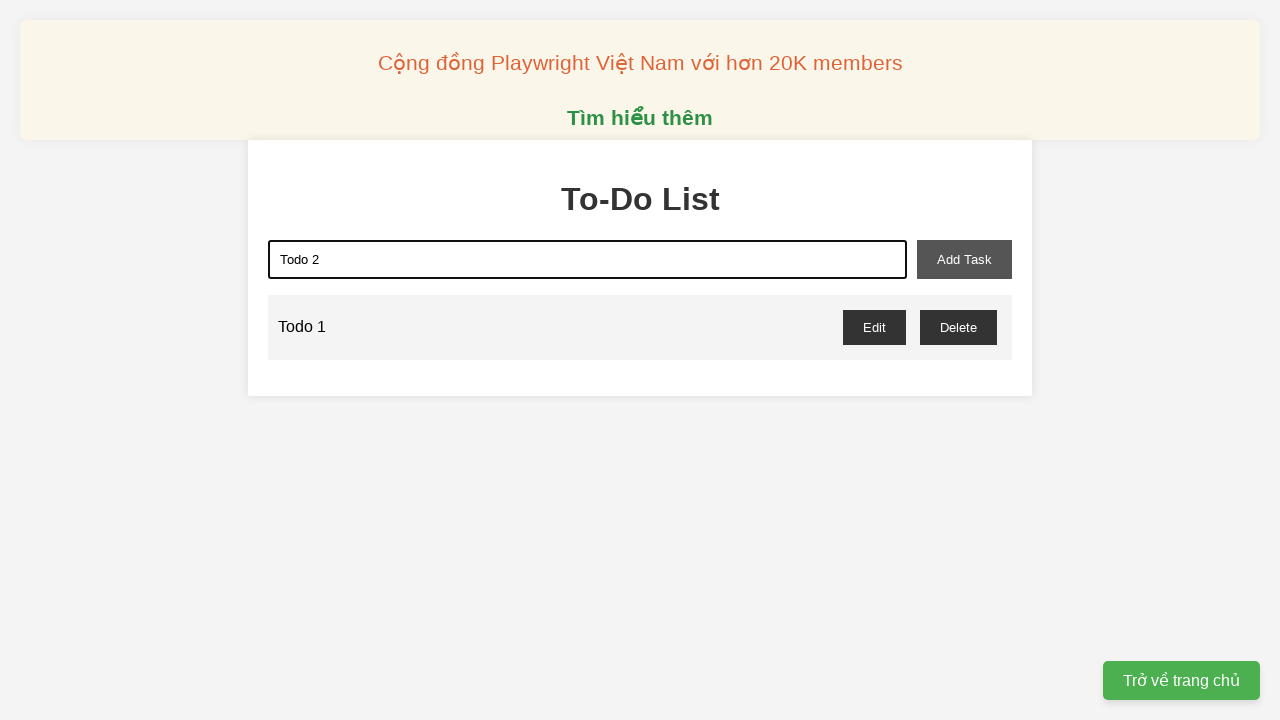

Clicked add task button to create 'Todo 2' at (964, 259) on xpath=//*[@id="add-task"]
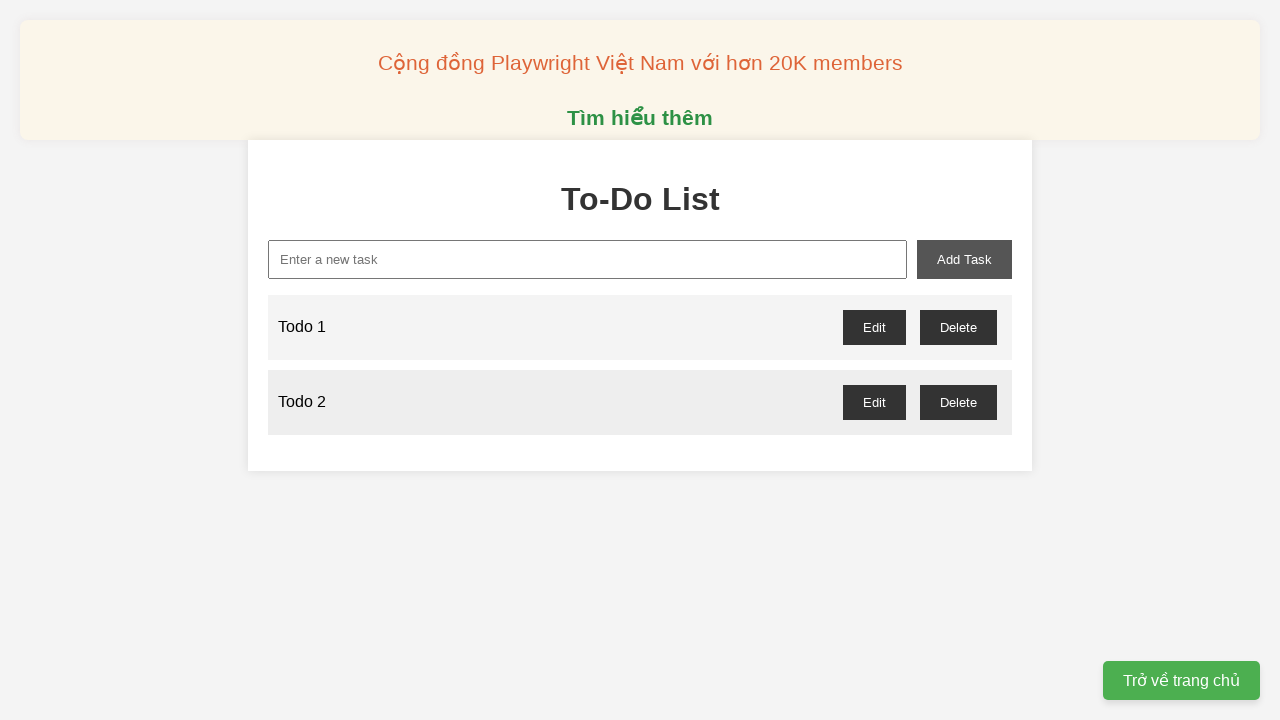

Filled input field with 'Todo 3' on xpath=//*[@placeholder="Enter a new task"]
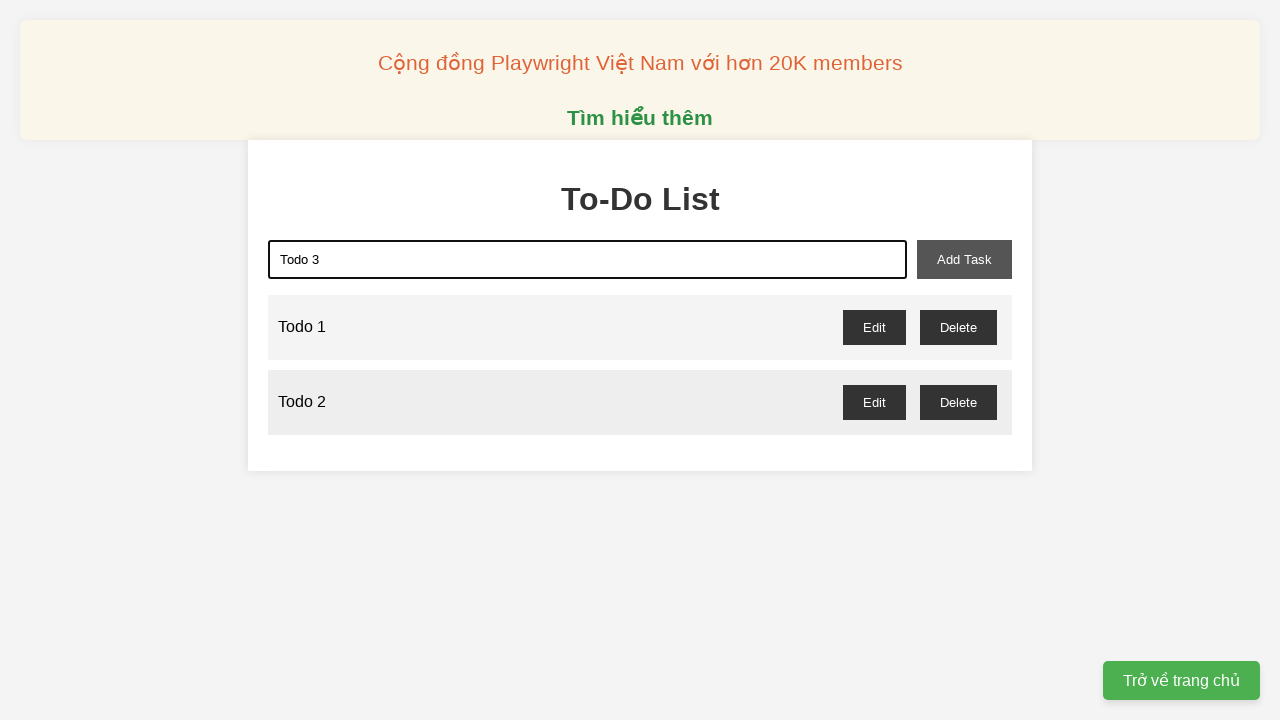

Clicked add task button to create 'Todo 3' at (964, 259) on xpath=//*[@id="add-task"]
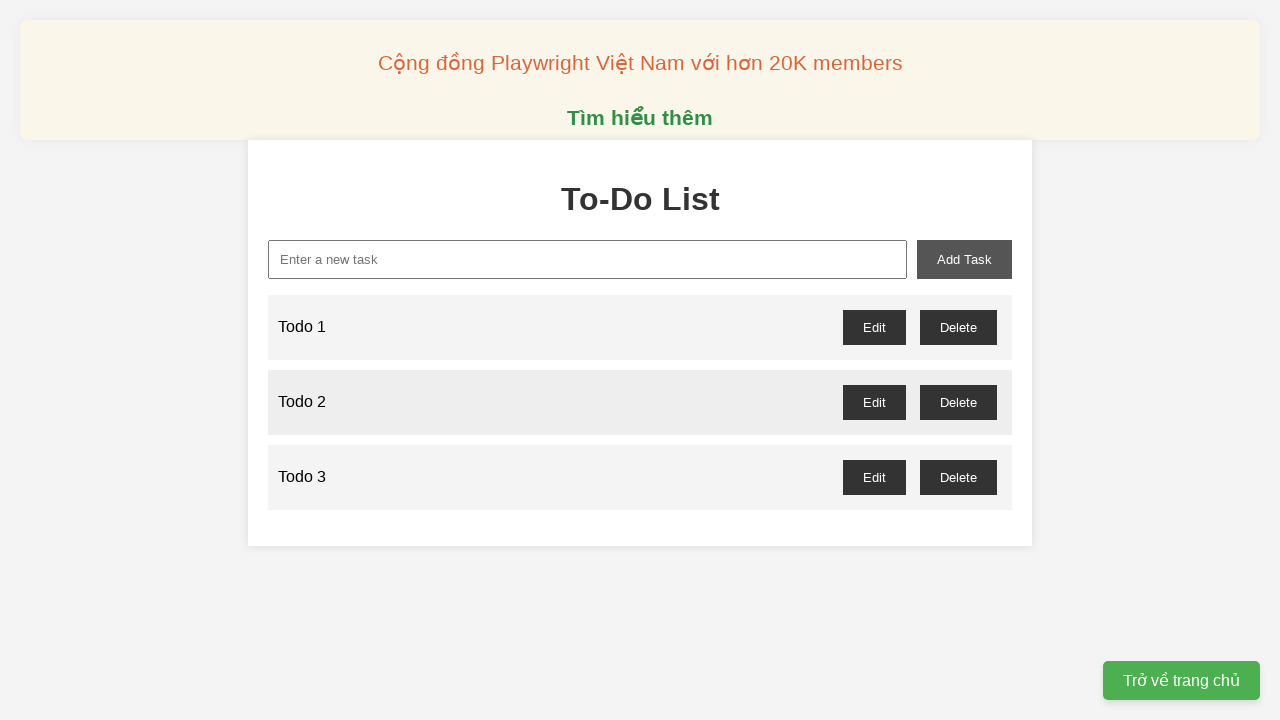

Filled input field with 'Todo 4' on xpath=//*[@placeholder="Enter a new task"]
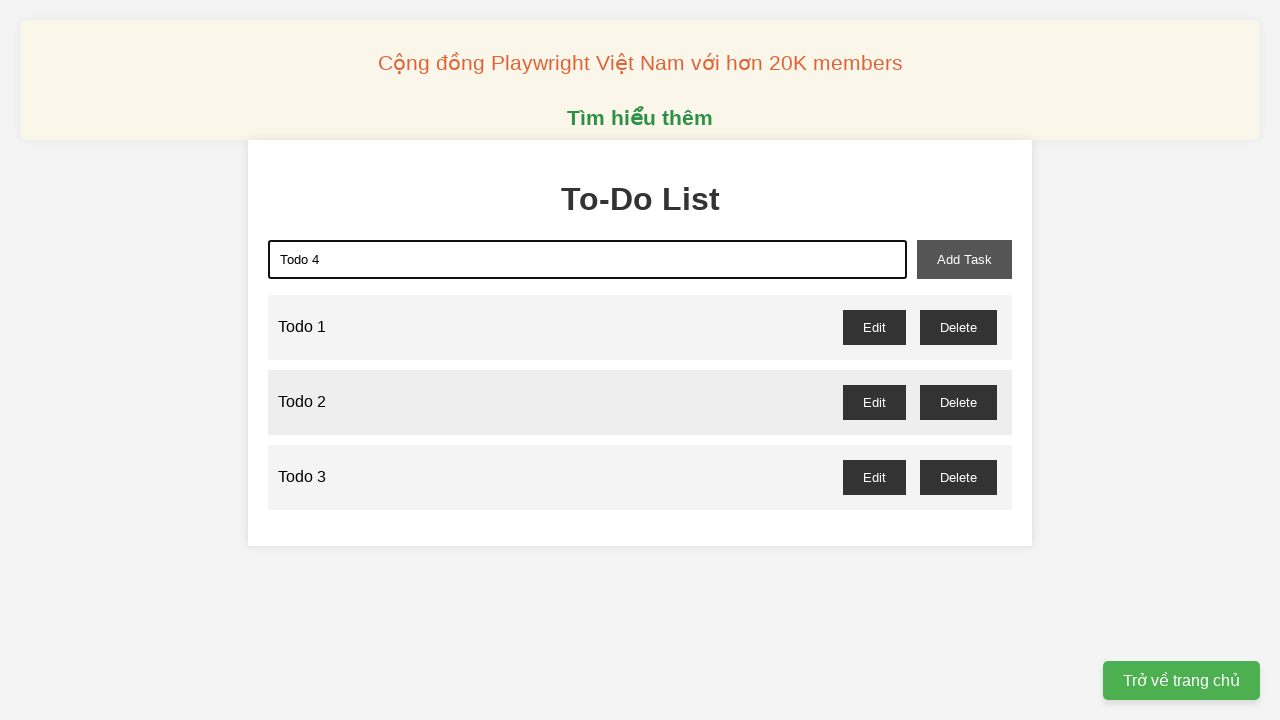

Clicked add task button to create 'Todo 4' at (964, 259) on xpath=//*[@id="add-task"]
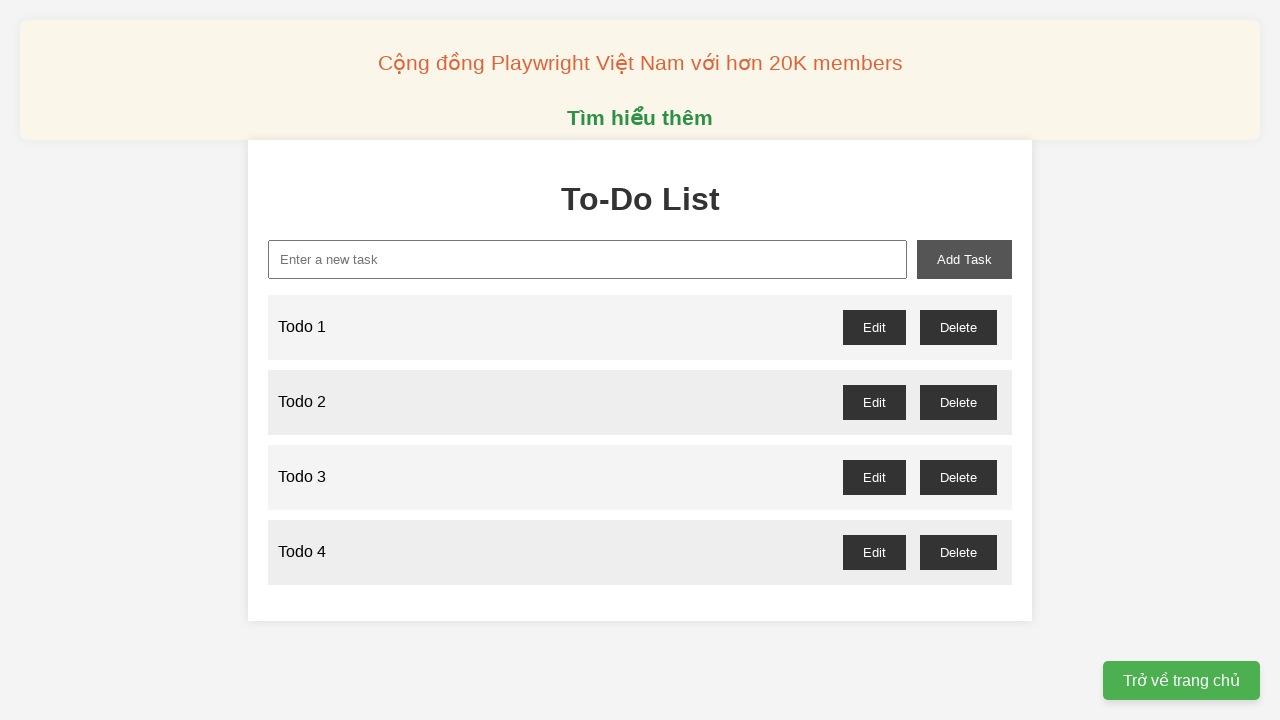

Filled input field with 'Todo 5' on xpath=//*[@placeholder="Enter a new task"]
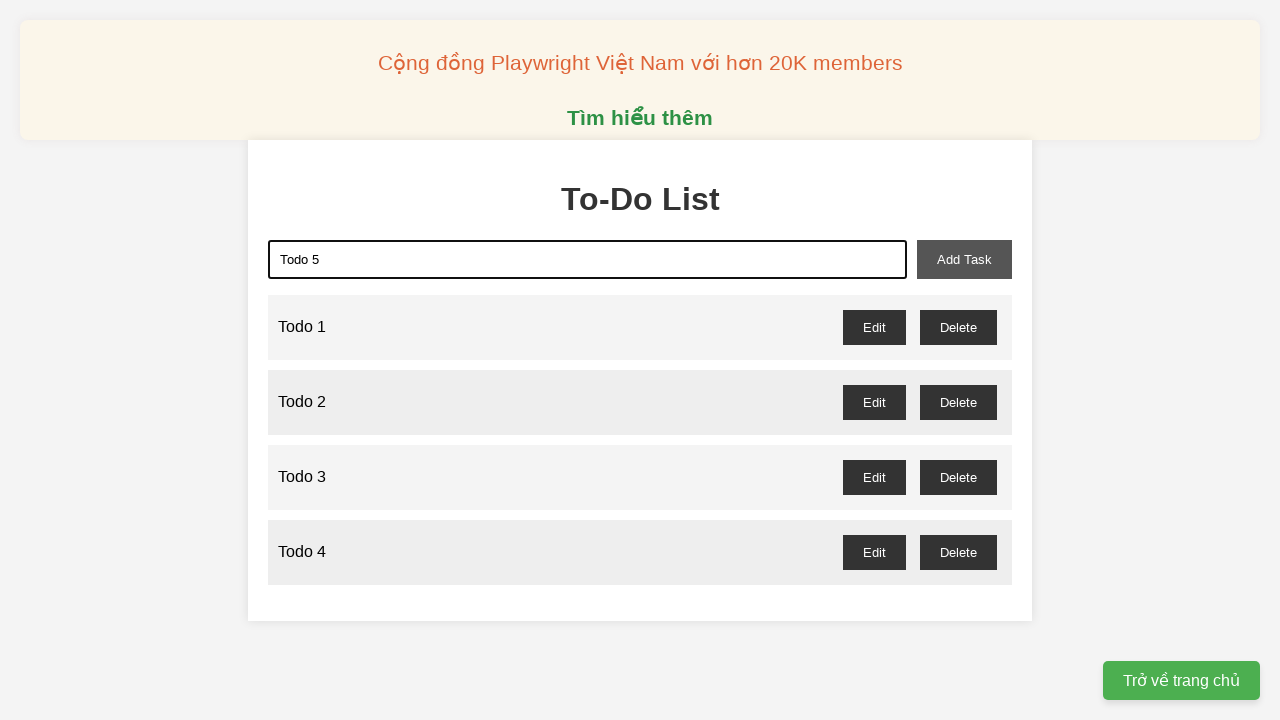

Clicked add task button to create 'Todo 5' at (964, 259) on xpath=//*[@id="add-task"]
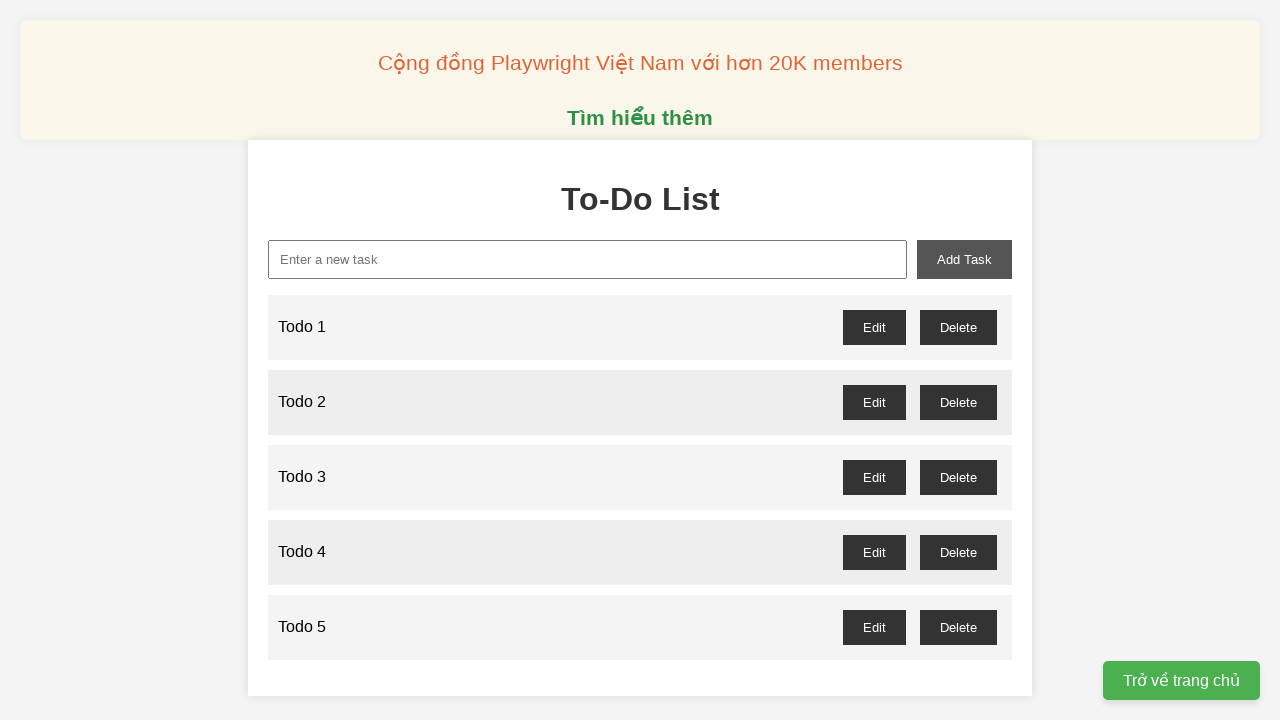

Filled input field with 'Todo 6' on xpath=//*[@placeholder="Enter a new task"]
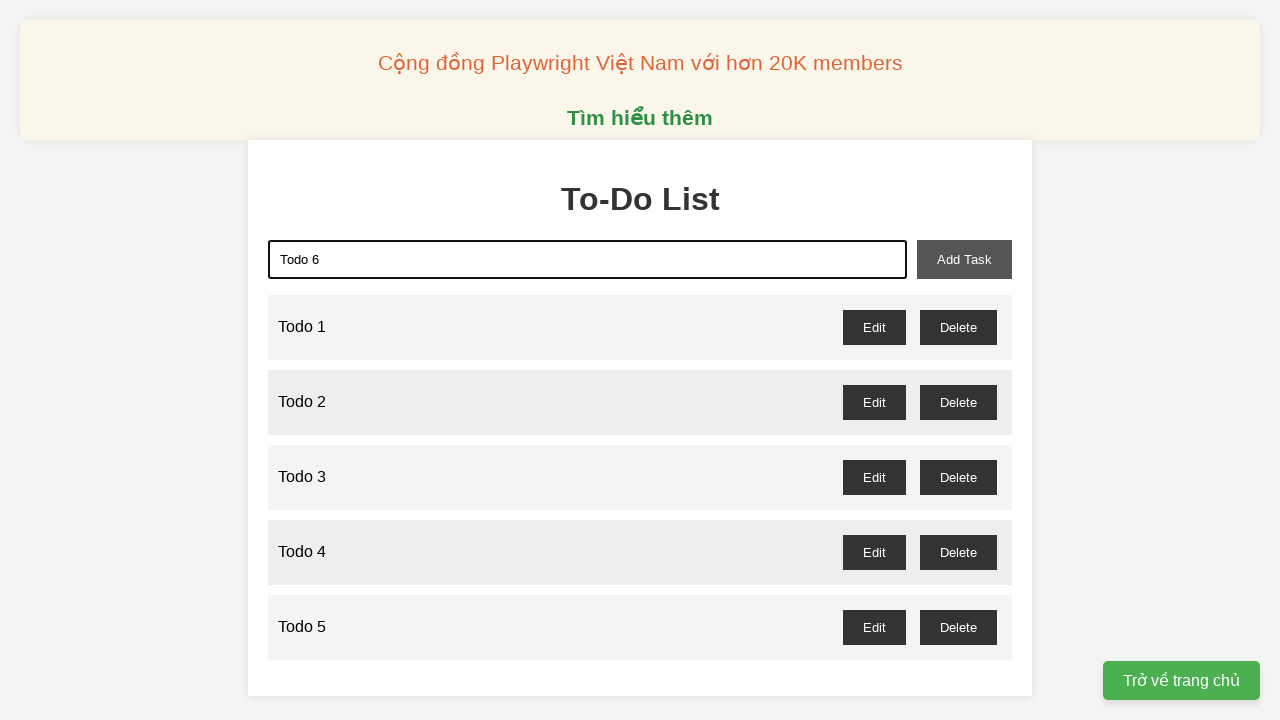

Clicked add task button to create 'Todo 6' at (964, 259) on xpath=//*[@id="add-task"]
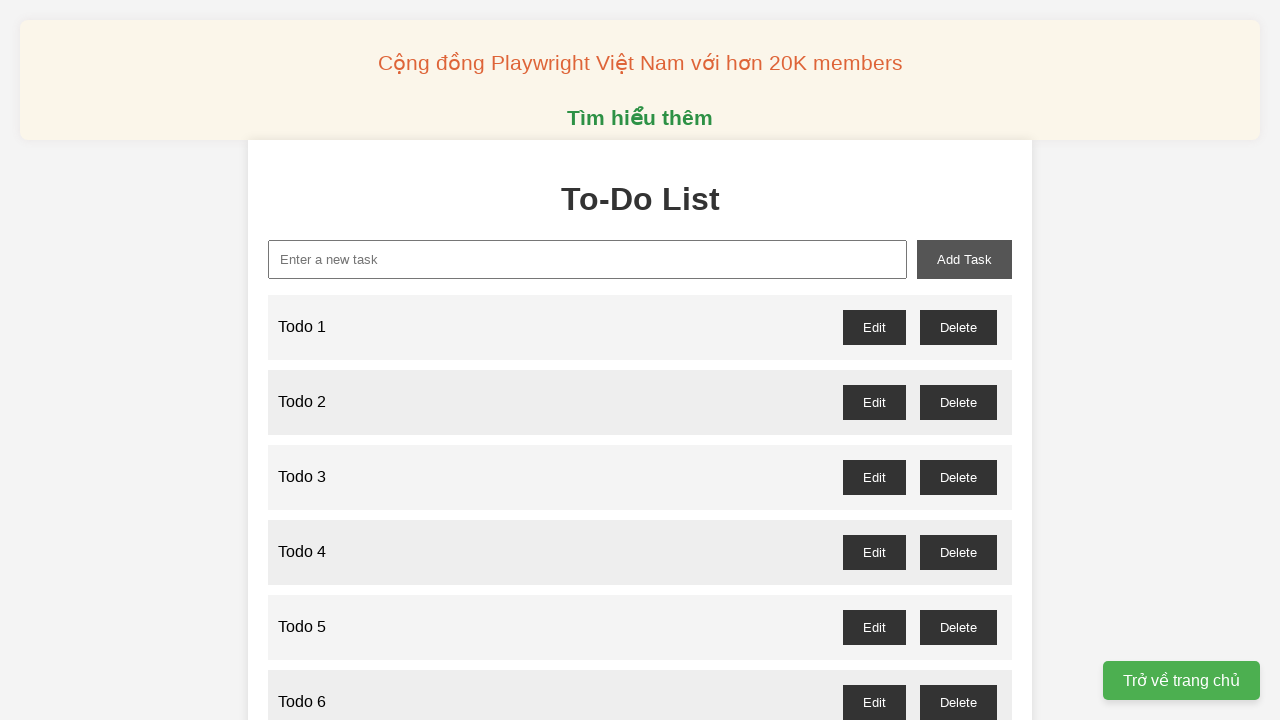

Filled input field with 'Todo 7' on xpath=//*[@placeholder="Enter a new task"]
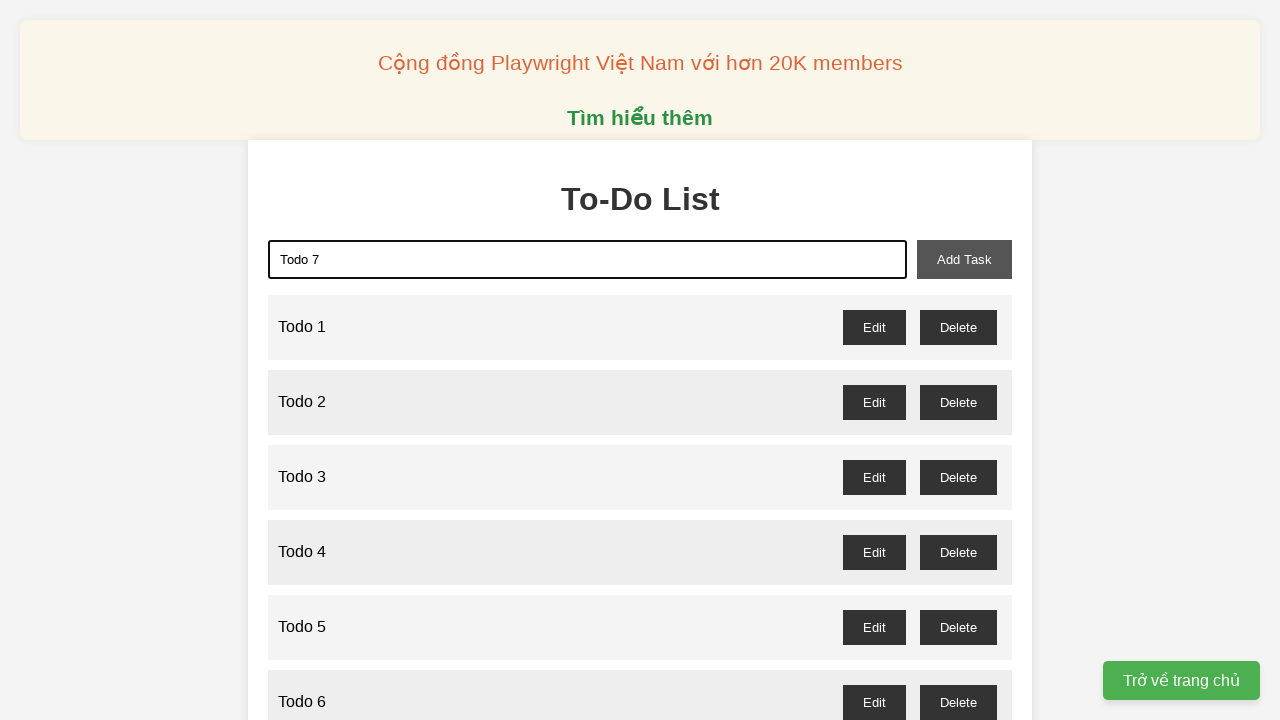

Clicked add task button to create 'Todo 7' at (964, 259) on xpath=//*[@id="add-task"]
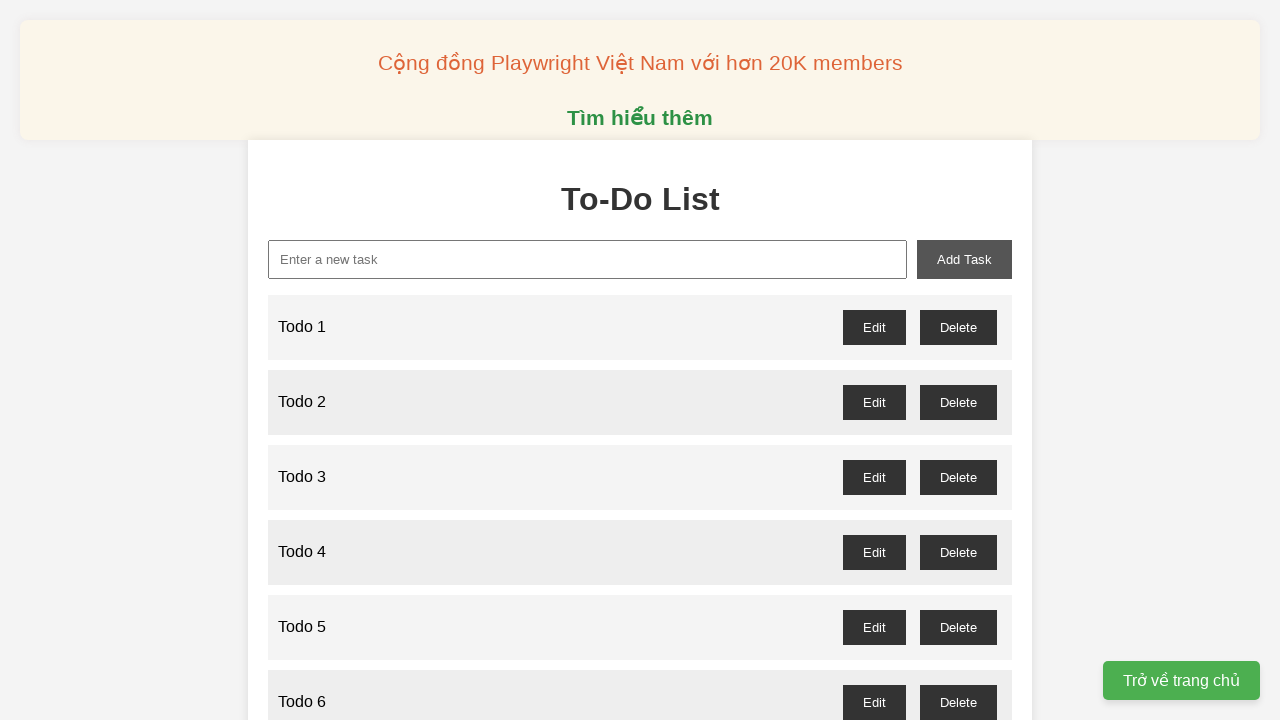

Filled input field with 'Todo 8' on xpath=//*[@placeholder="Enter a new task"]
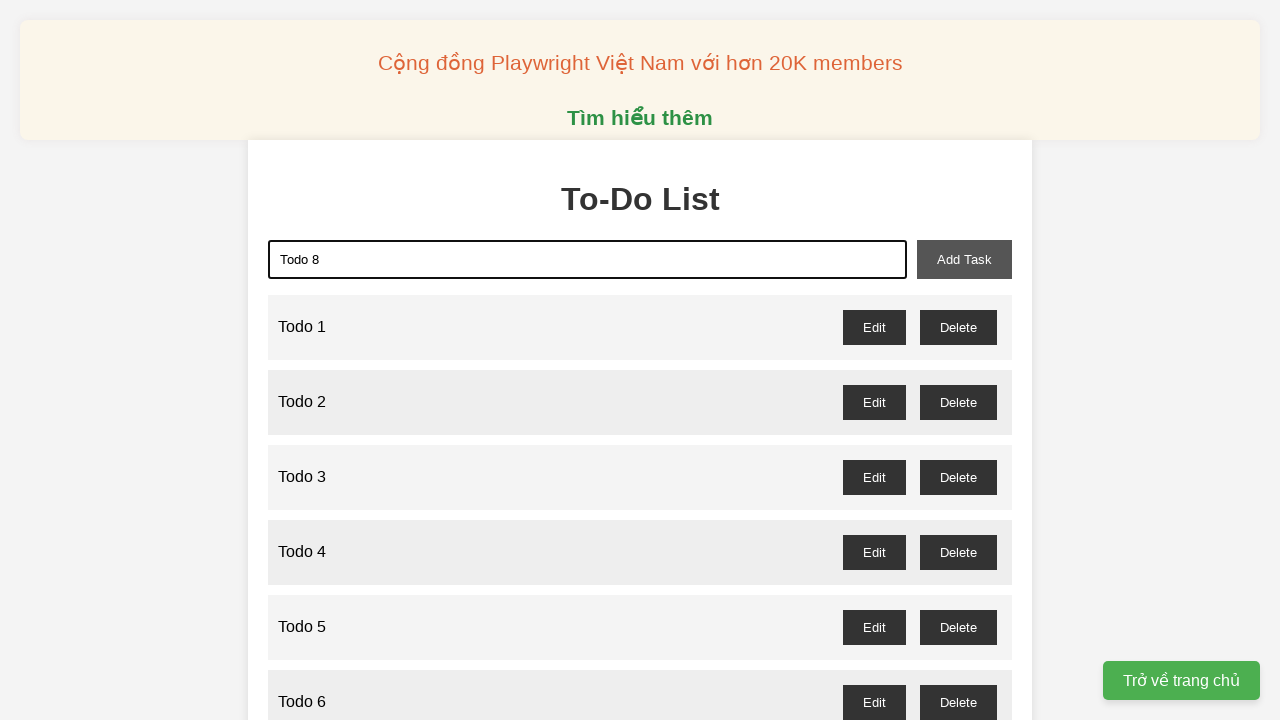

Clicked add task button to create 'Todo 8' at (964, 259) on xpath=//*[@id="add-task"]
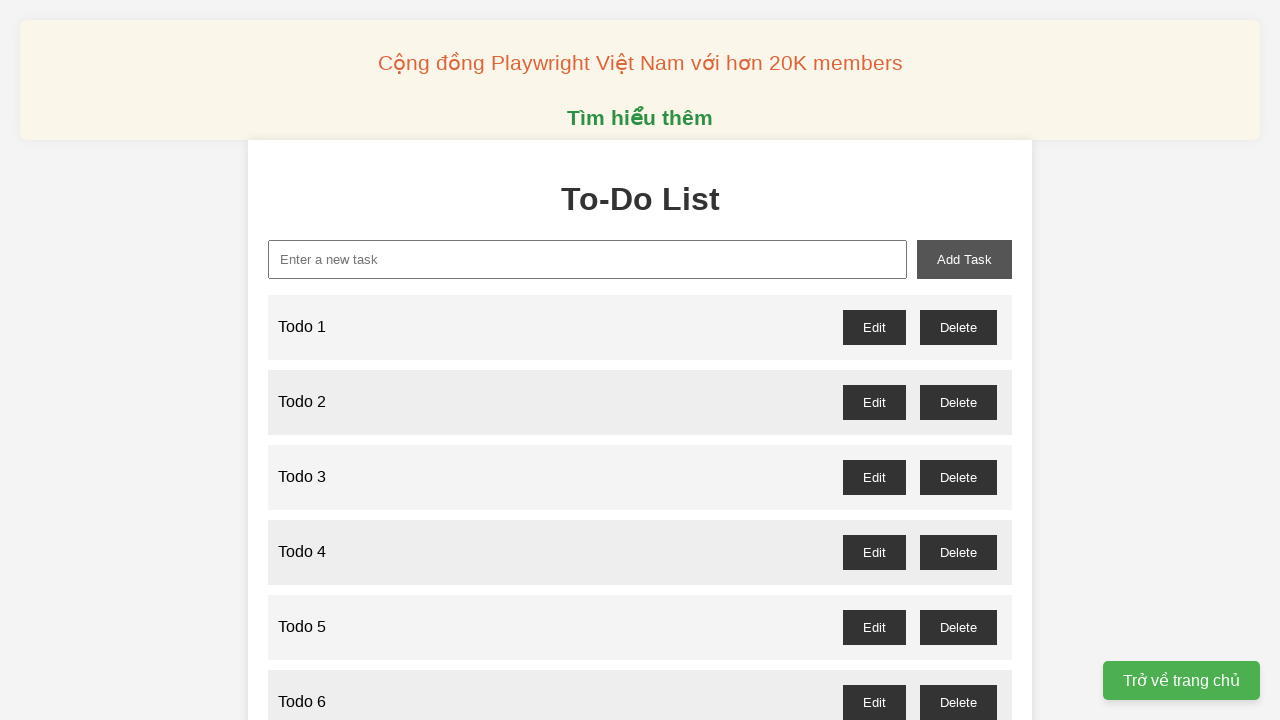

Filled input field with 'Todo 9' on xpath=//*[@placeholder="Enter a new task"]
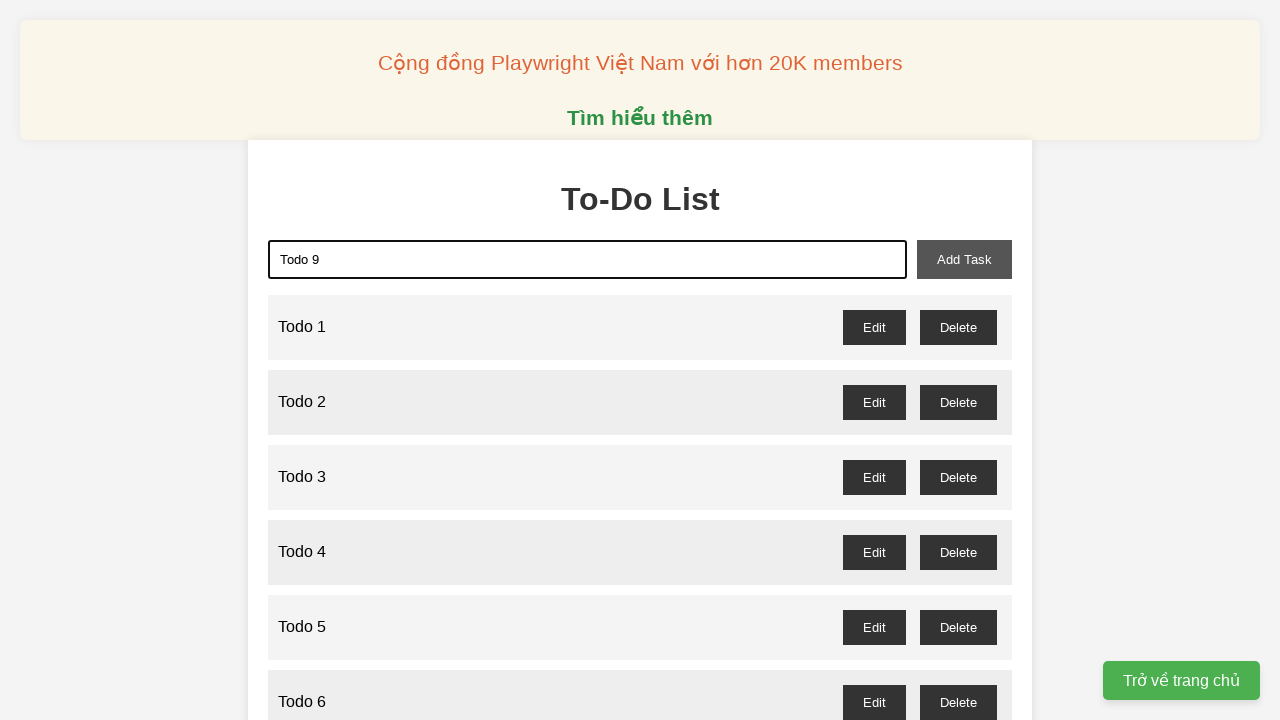

Clicked add task button to create 'Todo 9' at (964, 259) on xpath=//*[@id="add-task"]
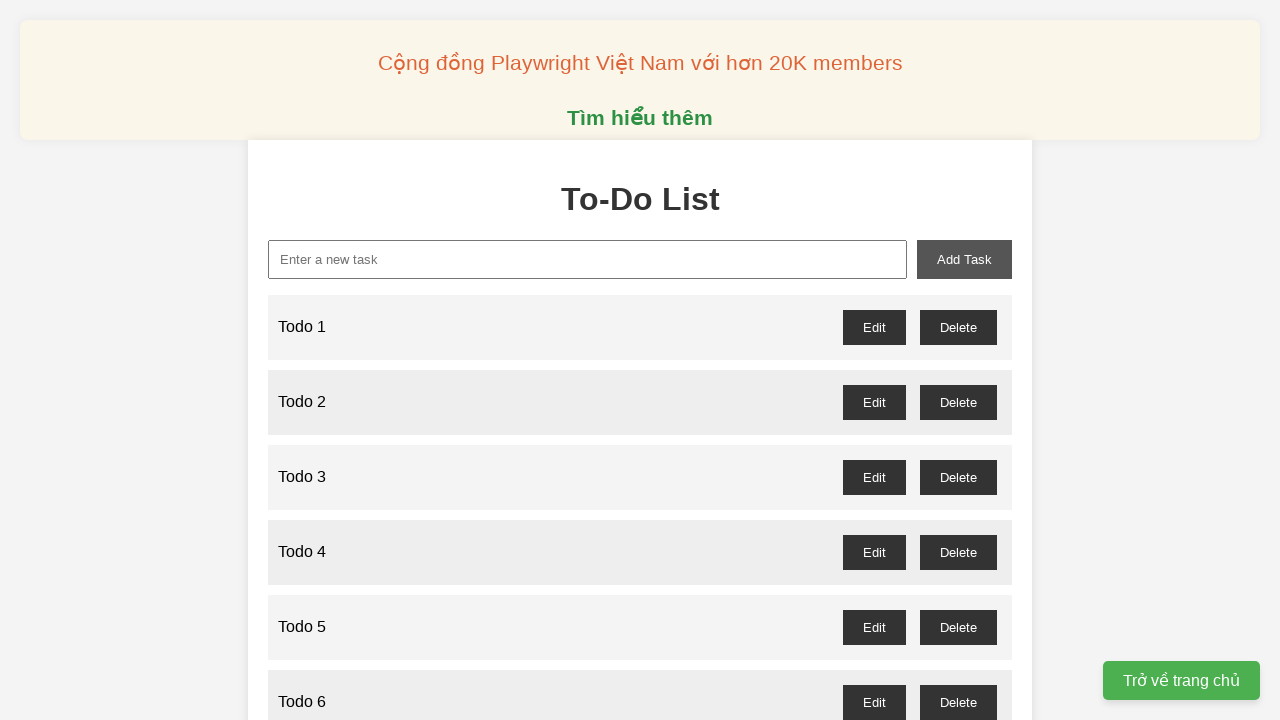

Filled input field with 'Todo 10' on xpath=//*[@placeholder="Enter a new task"]
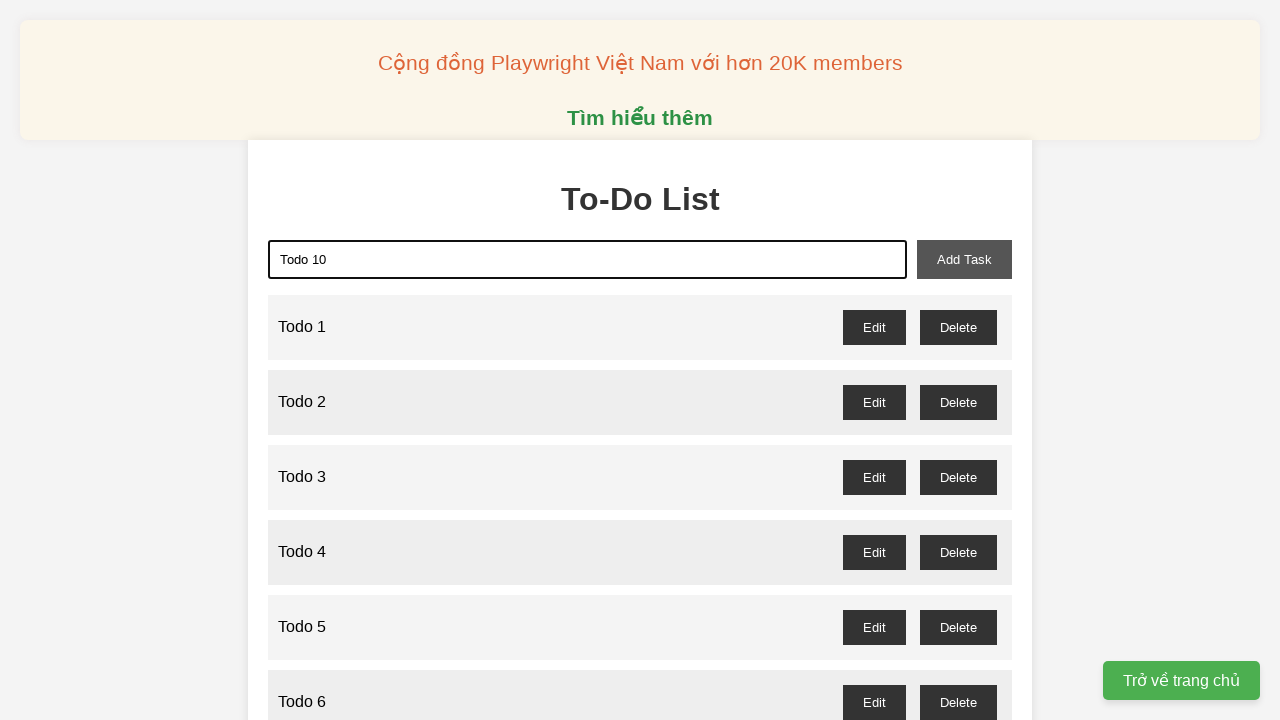

Clicked add task button to create 'Todo 10' at (964, 259) on xpath=//*[@id="add-task"]
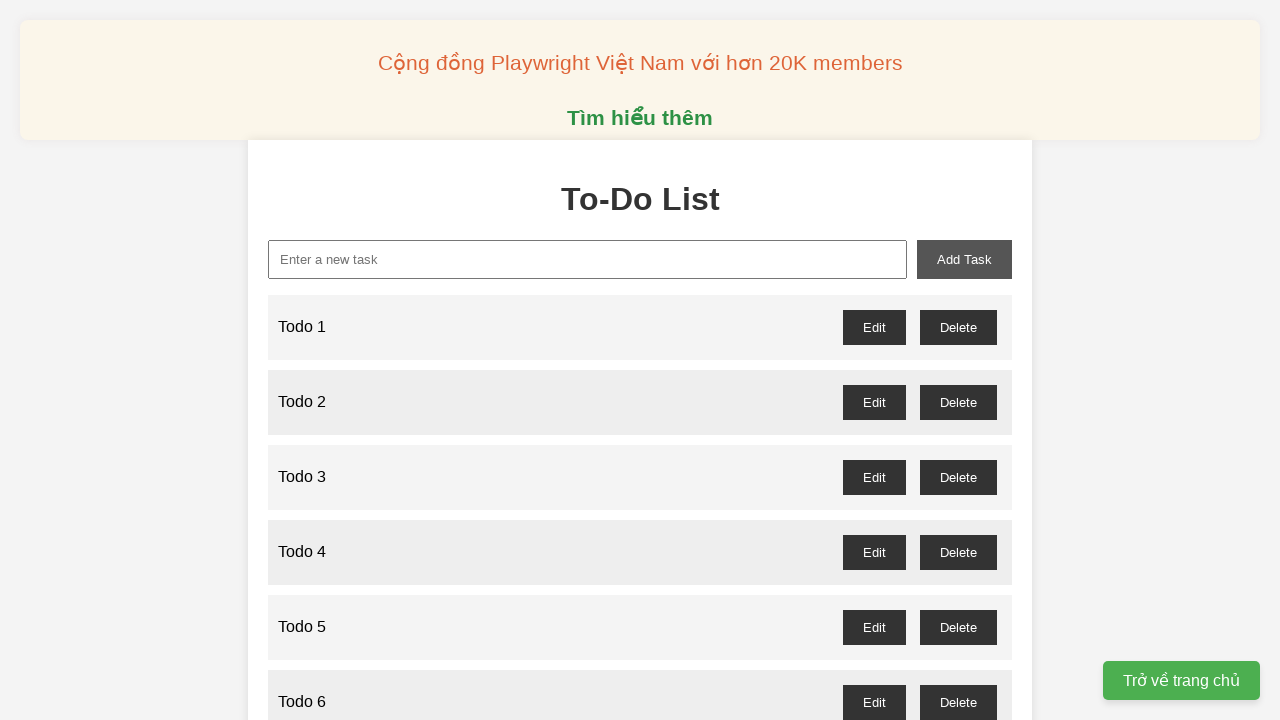

Filled input field with 'Todo 11' on xpath=//*[@placeholder="Enter a new task"]
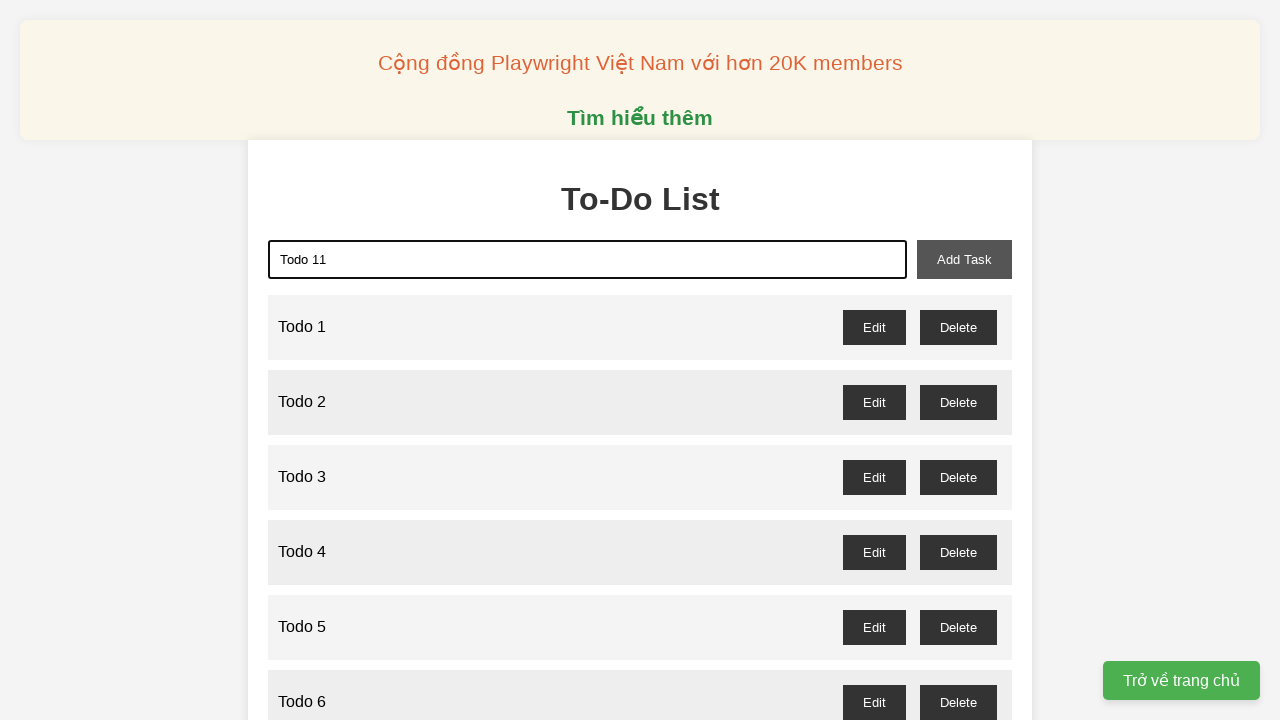

Clicked add task button to create 'Todo 11' at (964, 259) on xpath=//*[@id="add-task"]
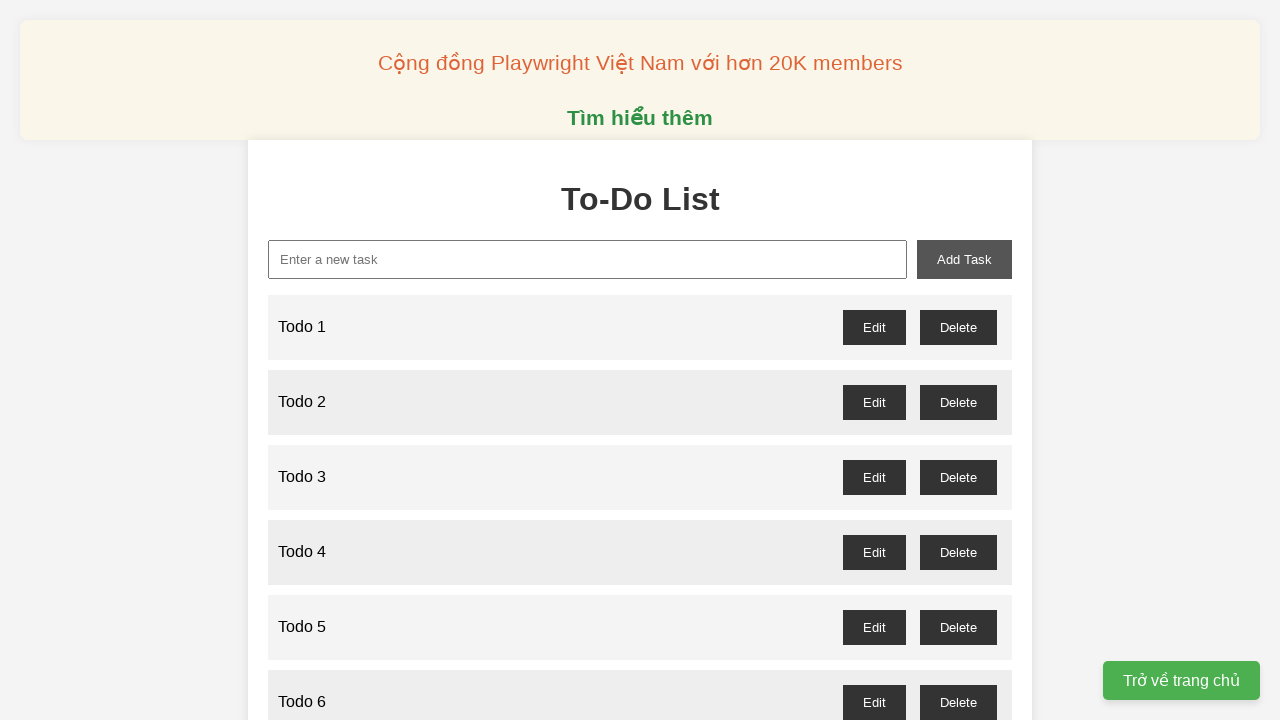

Filled input field with 'Todo 12' on xpath=//*[@placeholder="Enter a new task"]
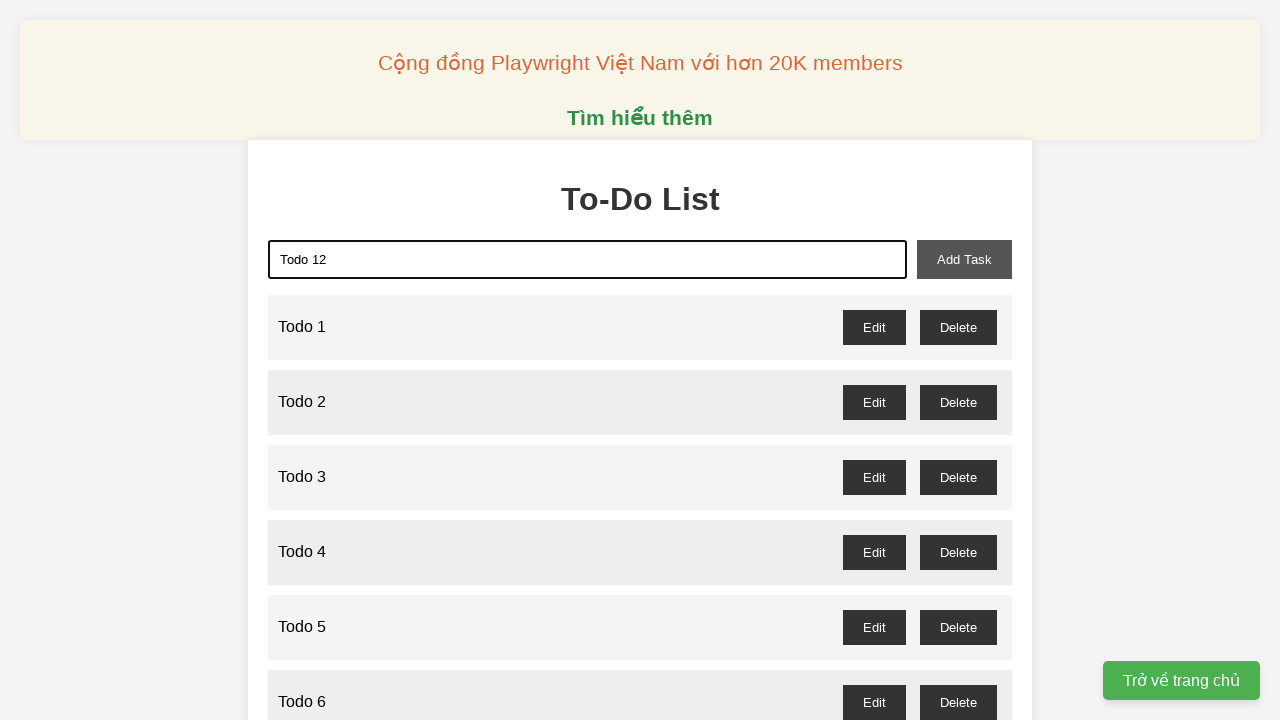

Clicked add task button to create 'Todo 12' at (964, 259) on xpath=//*[@id="add-task"]
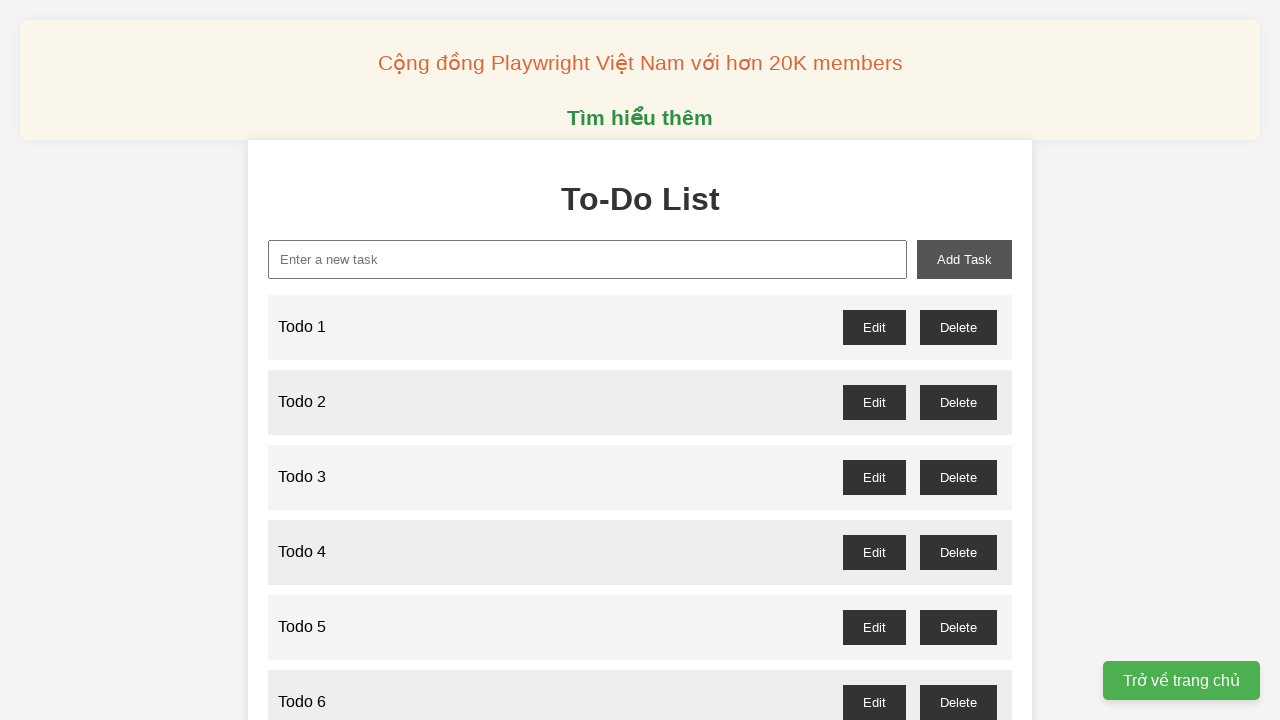

Filled input field with 'Todo 13' on xpath=//*[@placeholder="Enter a new task"]
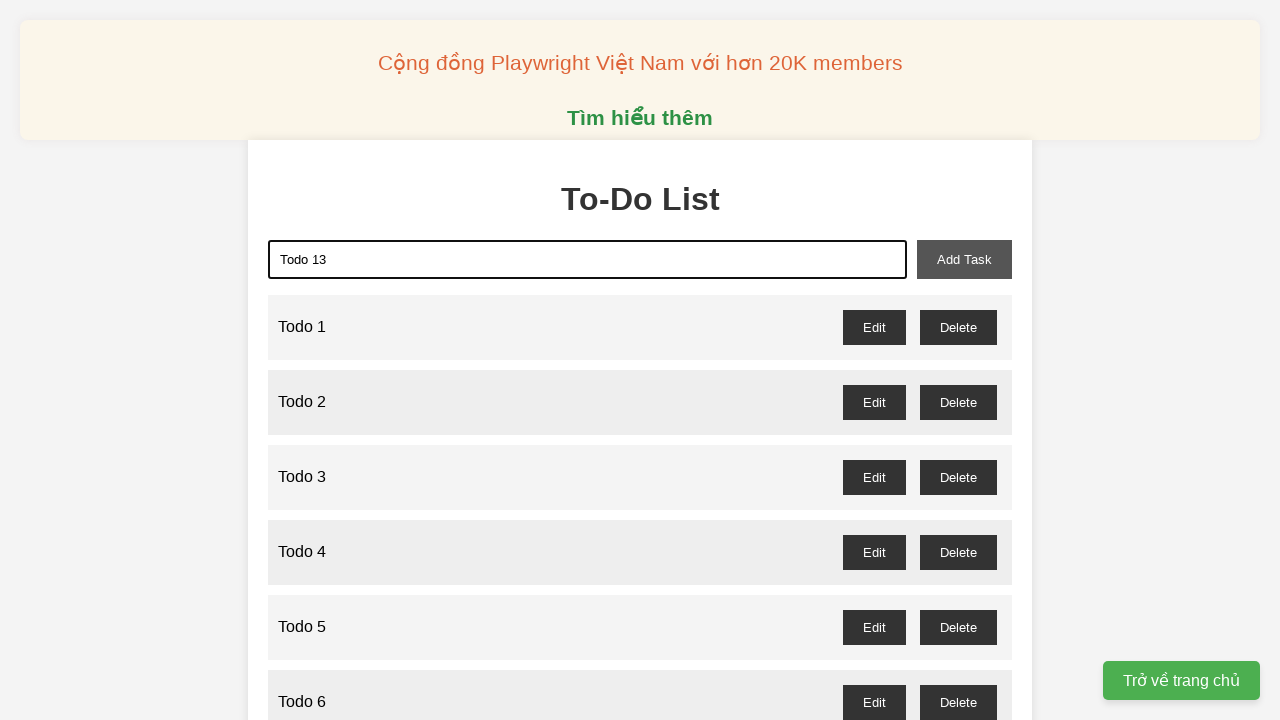

Clicked add task button to create 'Todo 13' at (964, 259) on xpath=//*[@id="add-task"]
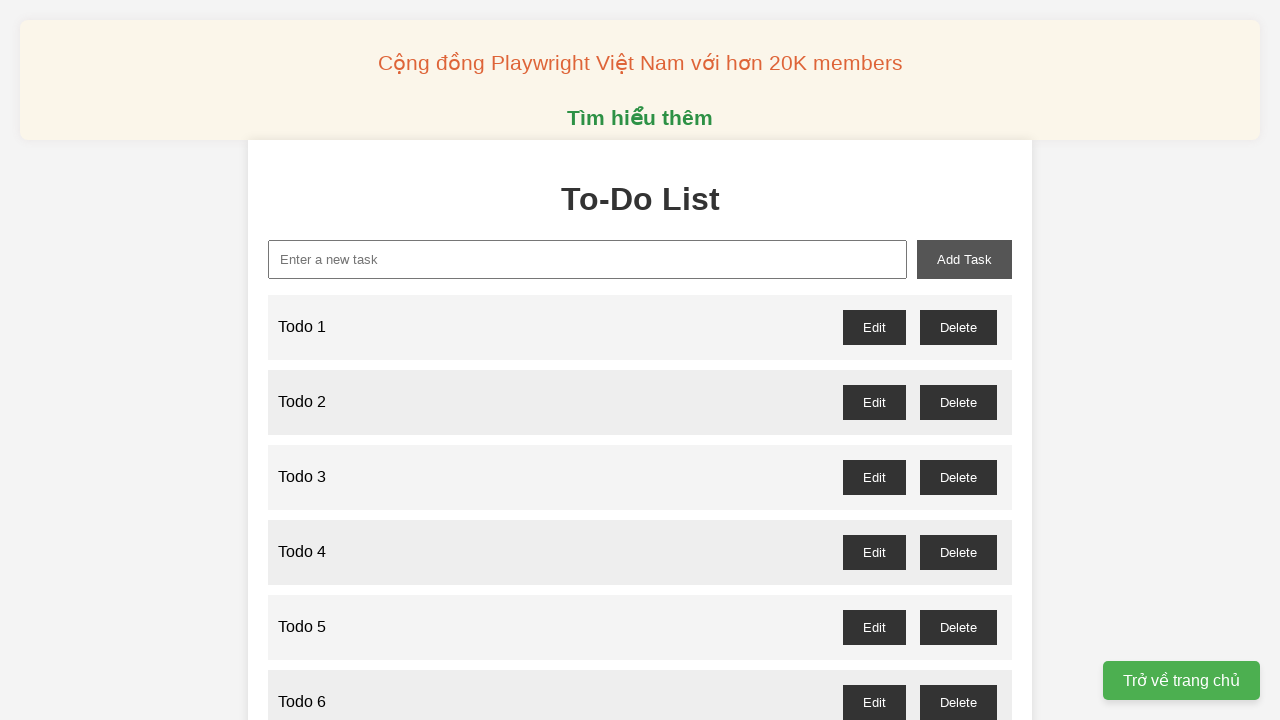

Filled input field with 'Todo 14' on xpath=//*[@placeholder="Enter a new task"]
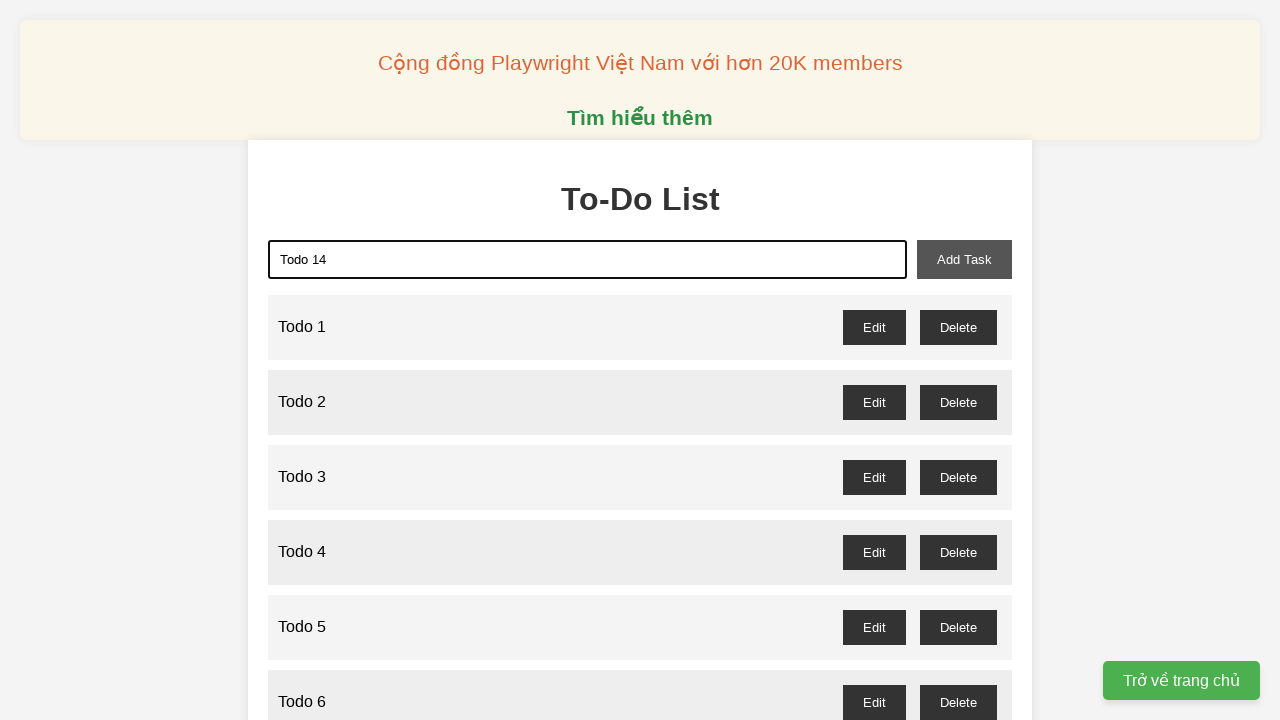

Clicked add task button to create 'Todo 14' at (964, 259) on xpath=//*[@id="add-task"]
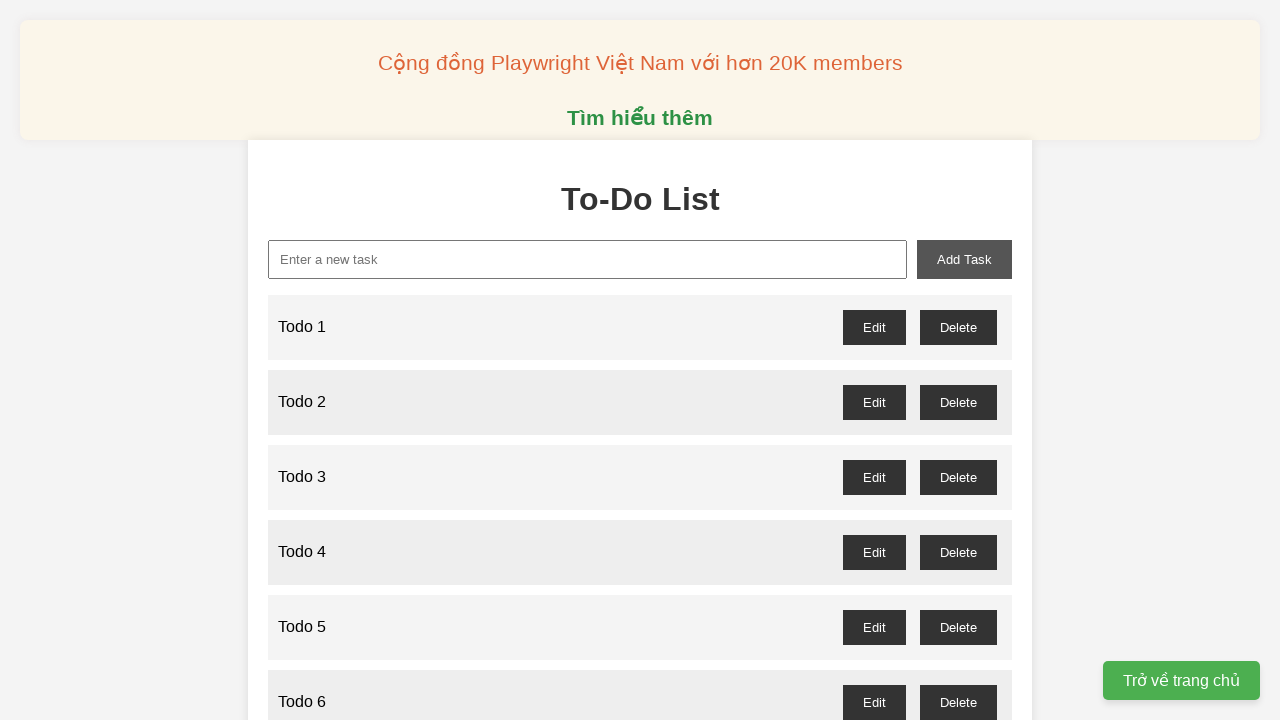

Filled input field with 'Todo 15' on xpath=//*[@placeholder="Enter a new task"]
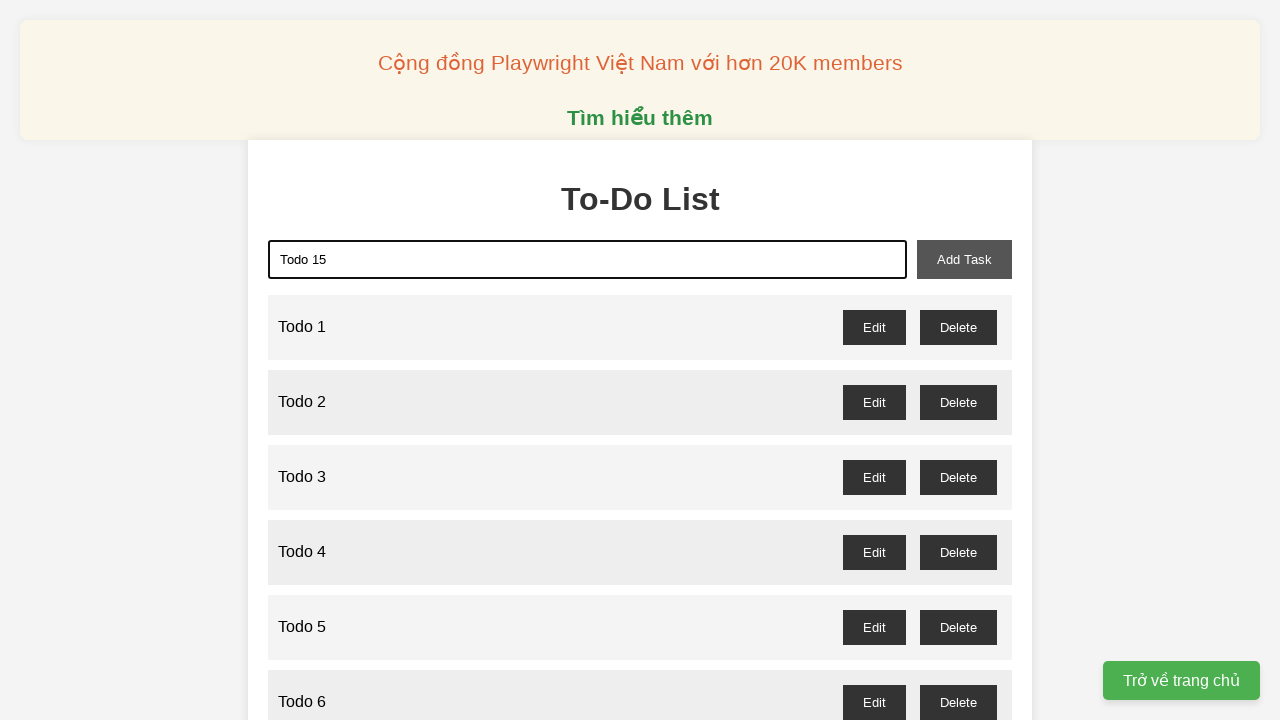

Clicked add task button to create 'Todo 15' at (964, 259) on xpath=//*[@id="add-task"]
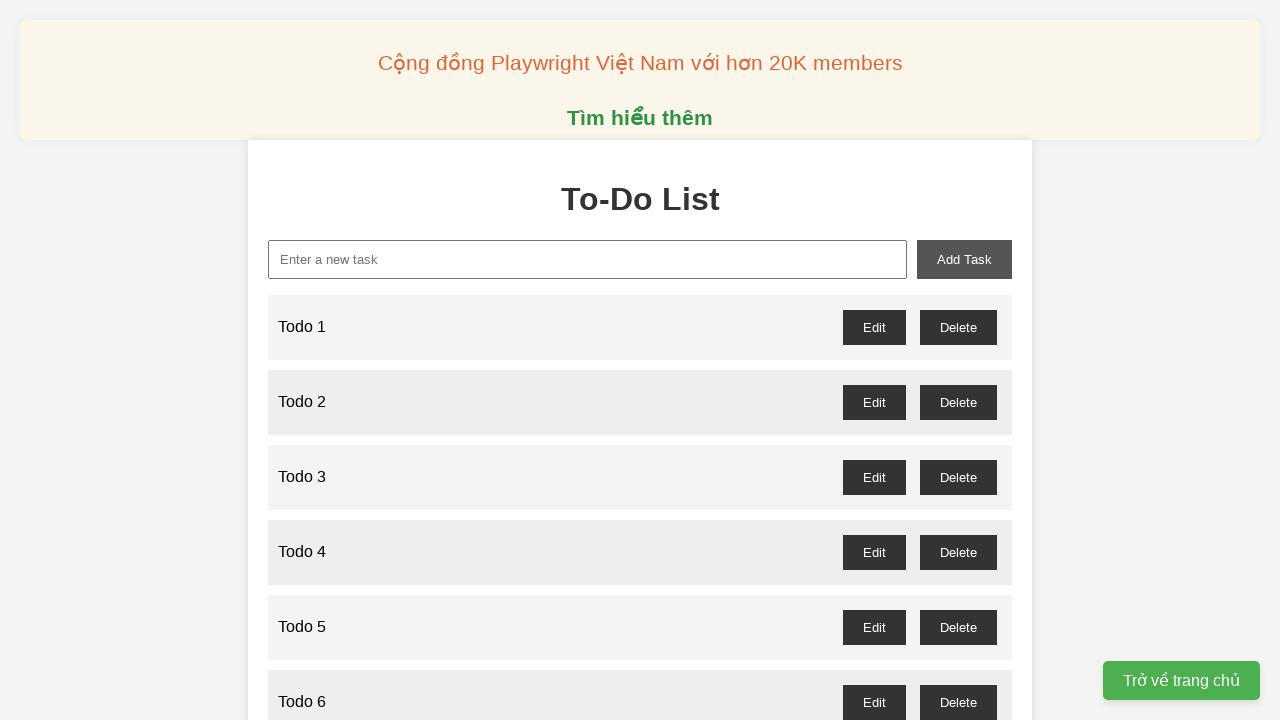

Filled input field with 'Todo 16' on xpath=//*[@placeholder="Enter a new task"]
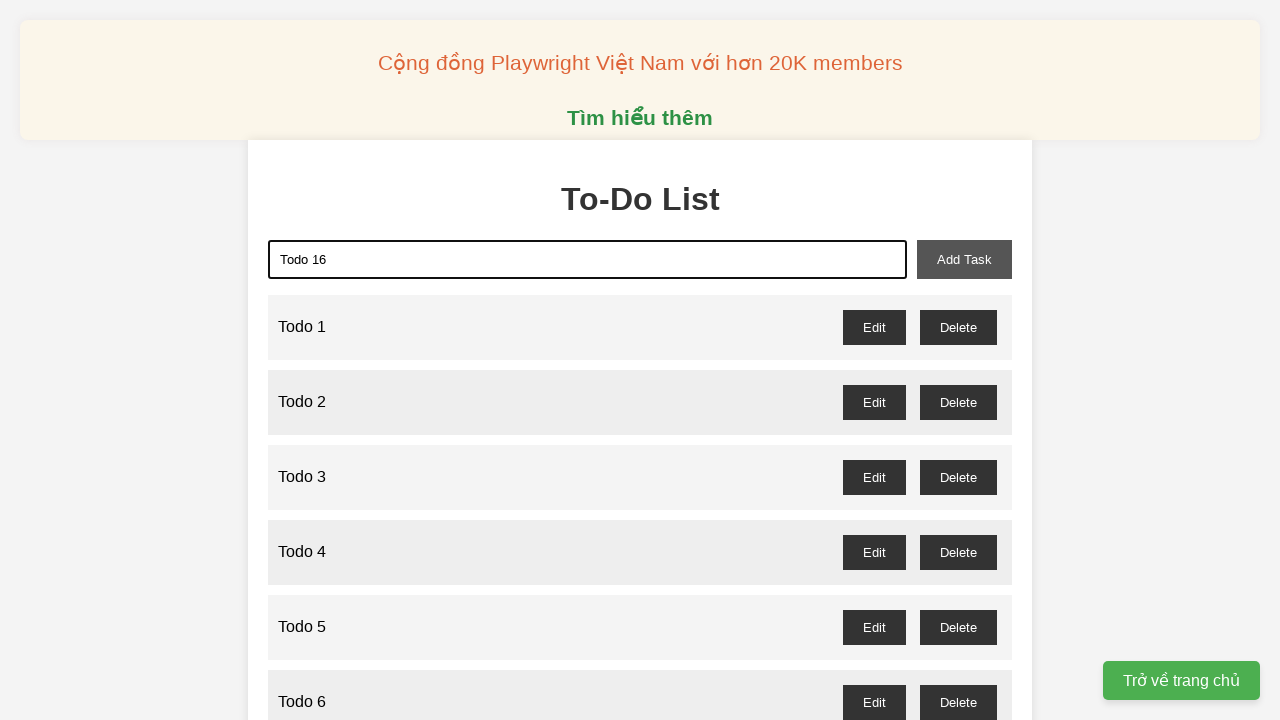

Clicked add task button to create 'Todo 16' at (964, 259) on xpath=//*[@id="add-task"]
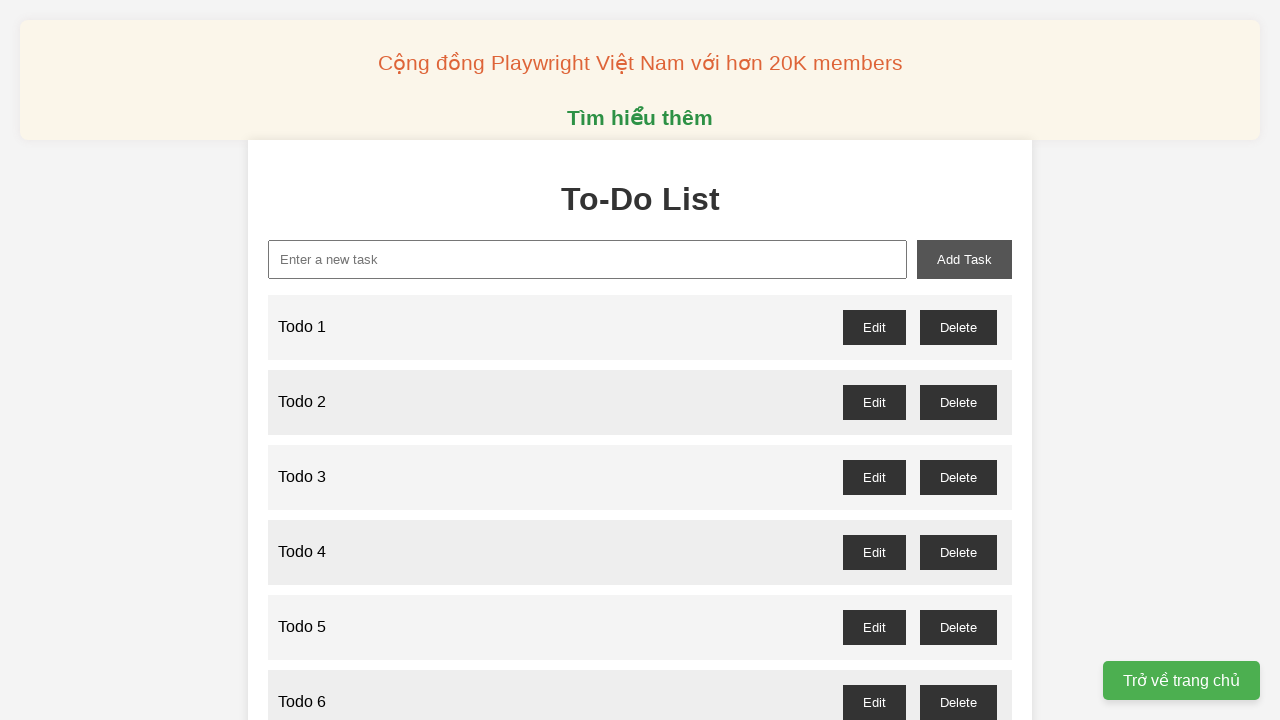

Filled input field with 'Todo 17' on xpath=//*[@placeholder="Enter a new task"]
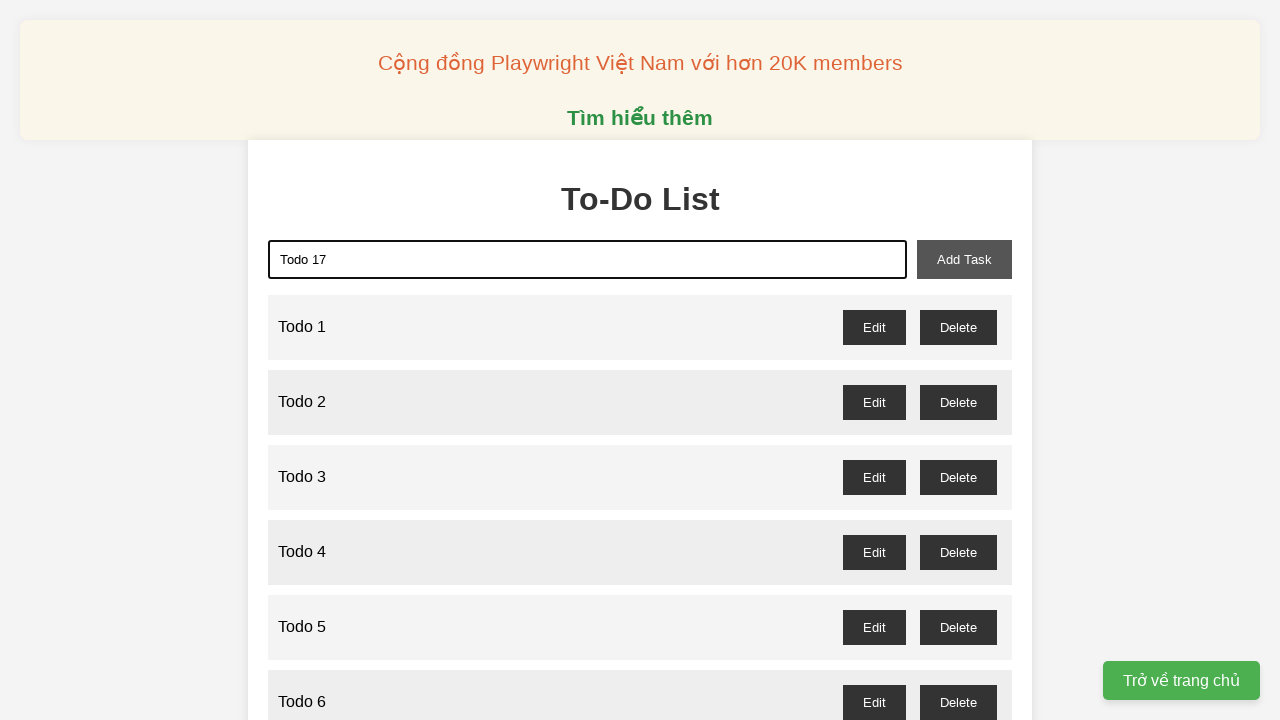

Clicked add task button to create 'Todo 17' at (964, 259) on xpath=//*[@id="add-task"]
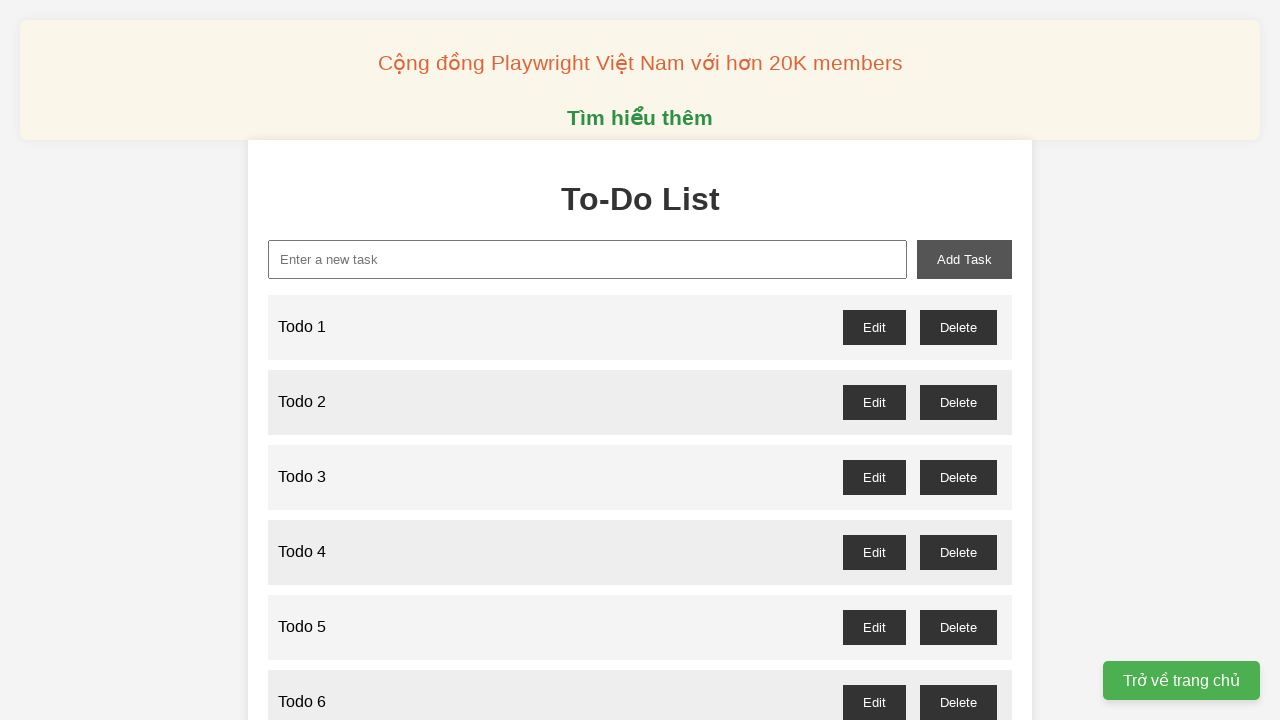

Filled input field with 'Todo 18' on xpath=//*[@placeholder="Enter a new task"]
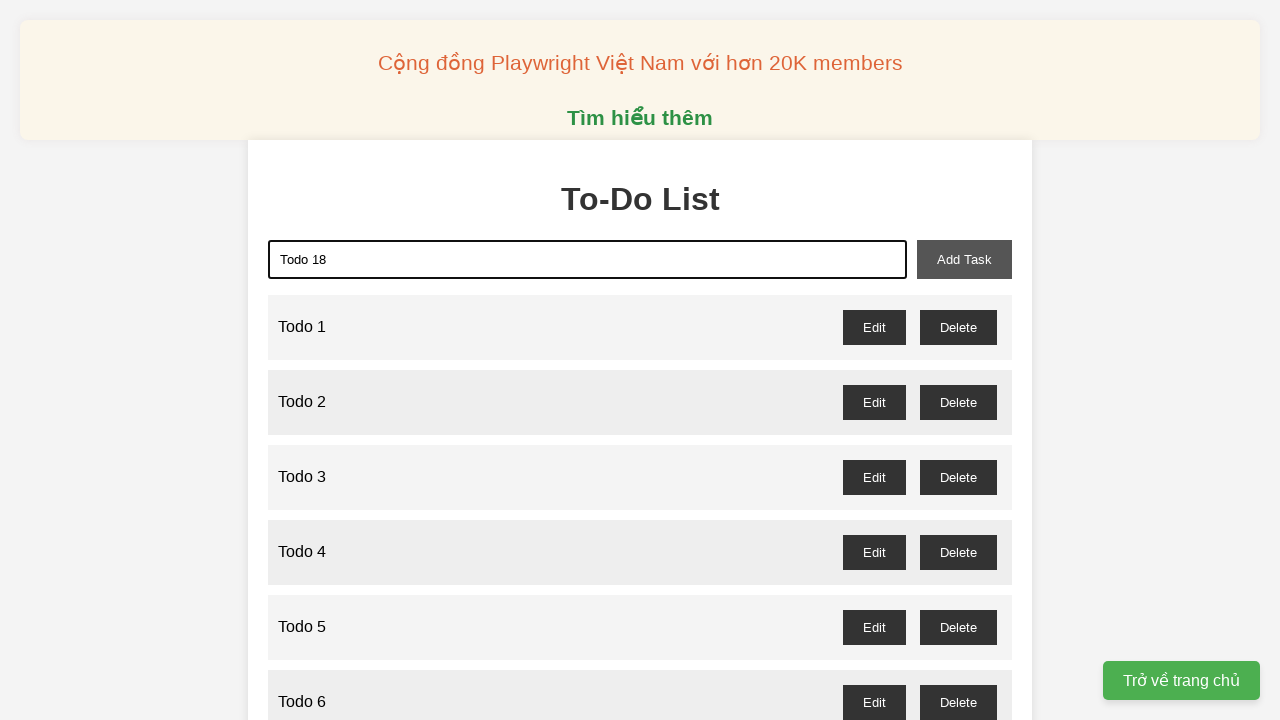

Clicked add task button to create 'Todo 18' at (964, 259) on xpath=//*[@id="add-task"]
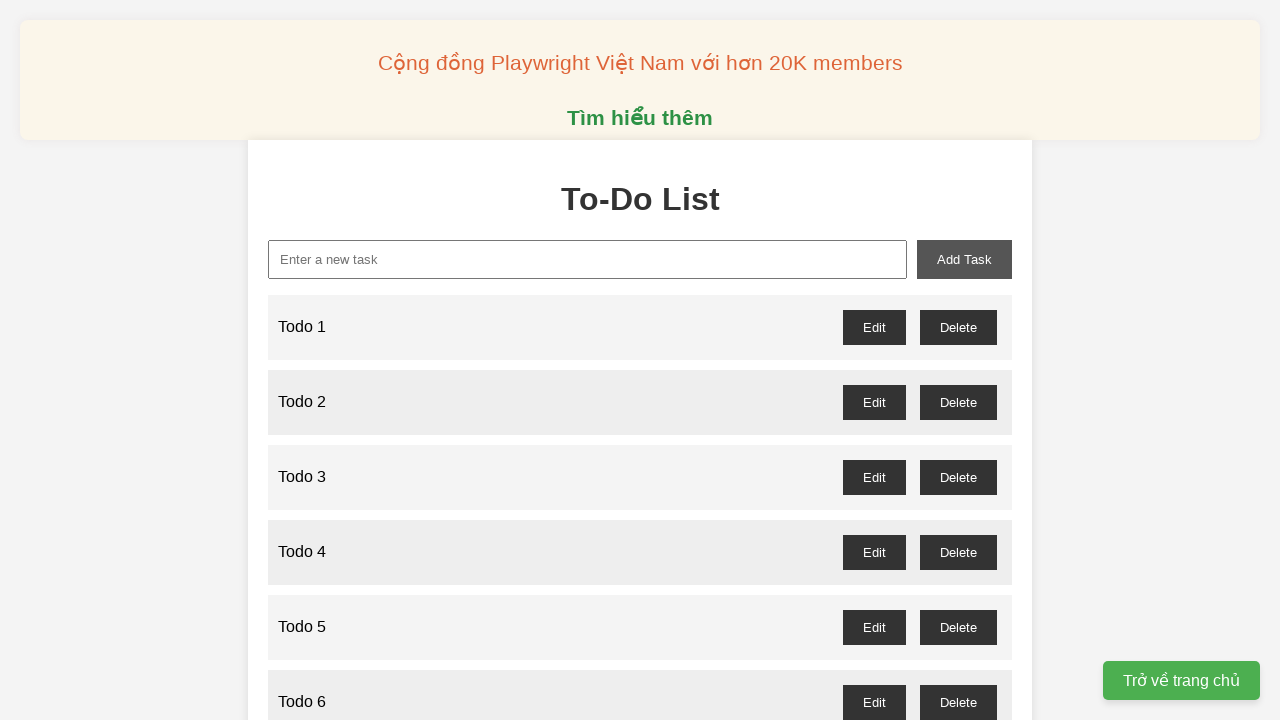

Filled input field with 'Todo 19' on xpath=//*[@placeholder="Enter a new task"]
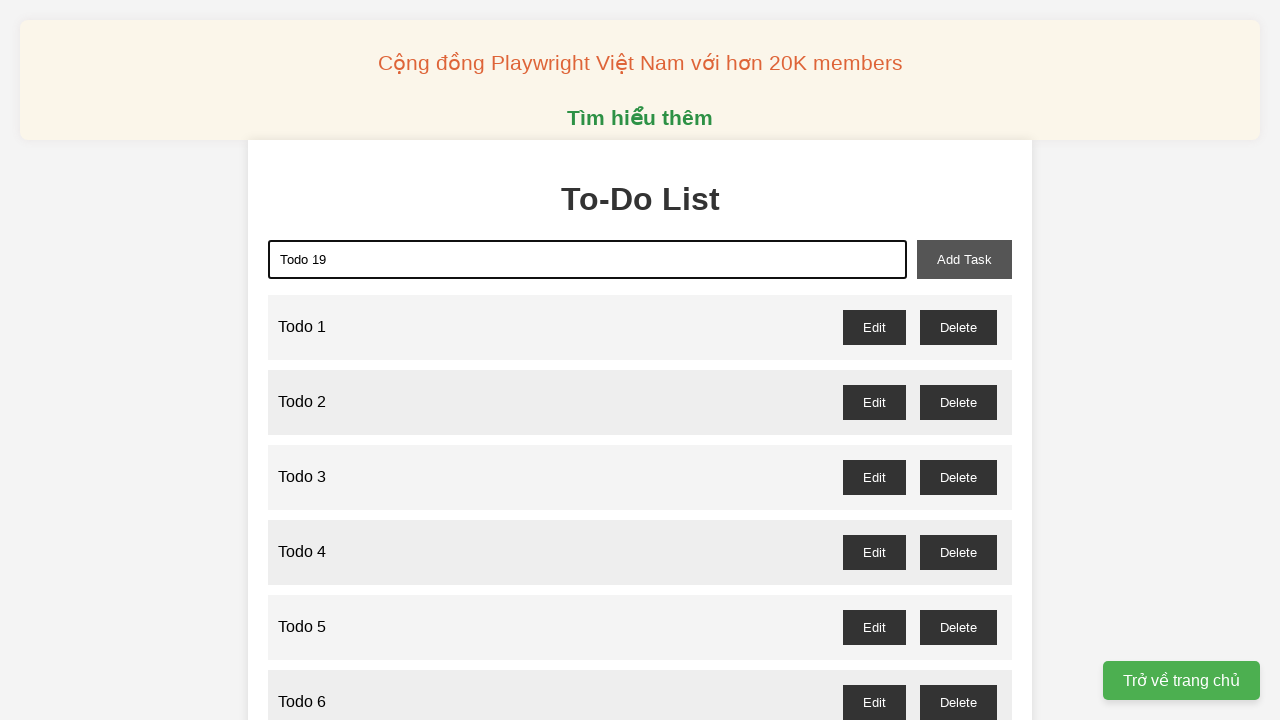

Clicked add task button to create 'Todo 19' at (964, 259) on xpath=//*[@id="add-task"]
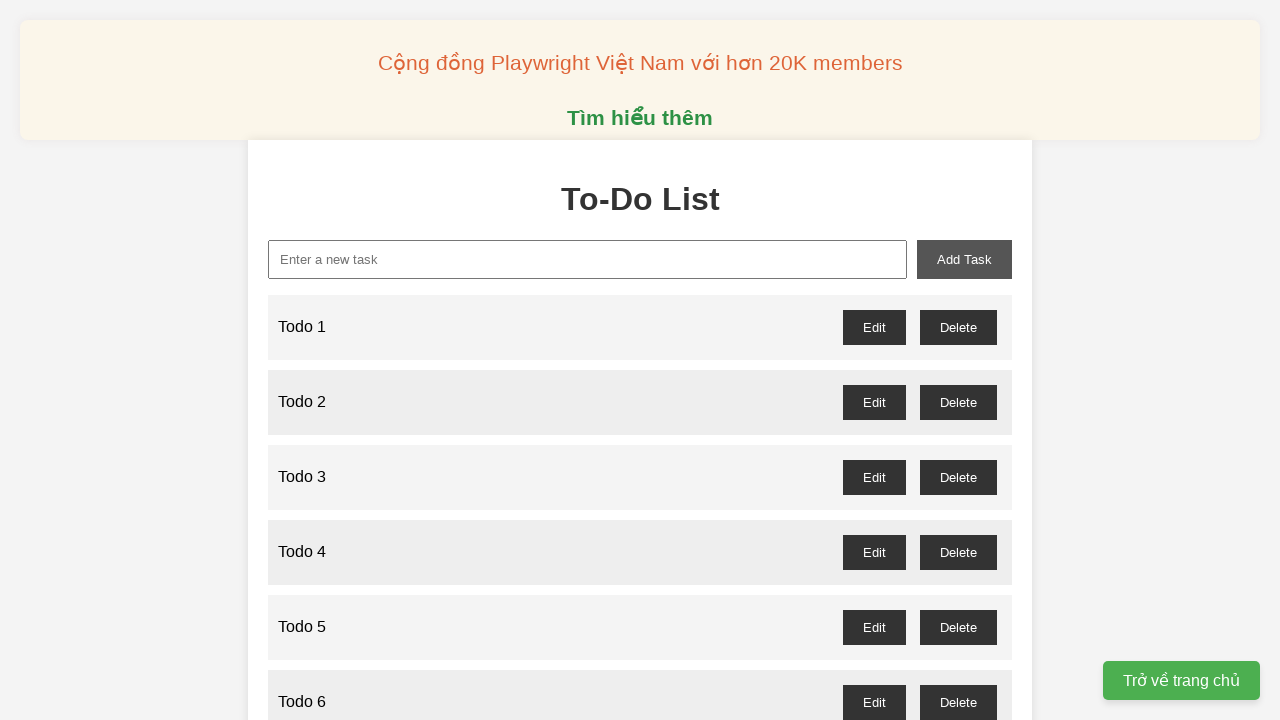

Filled input field with 'Todo 20' on xpath=//*[@placeholder="Enter a new task"]
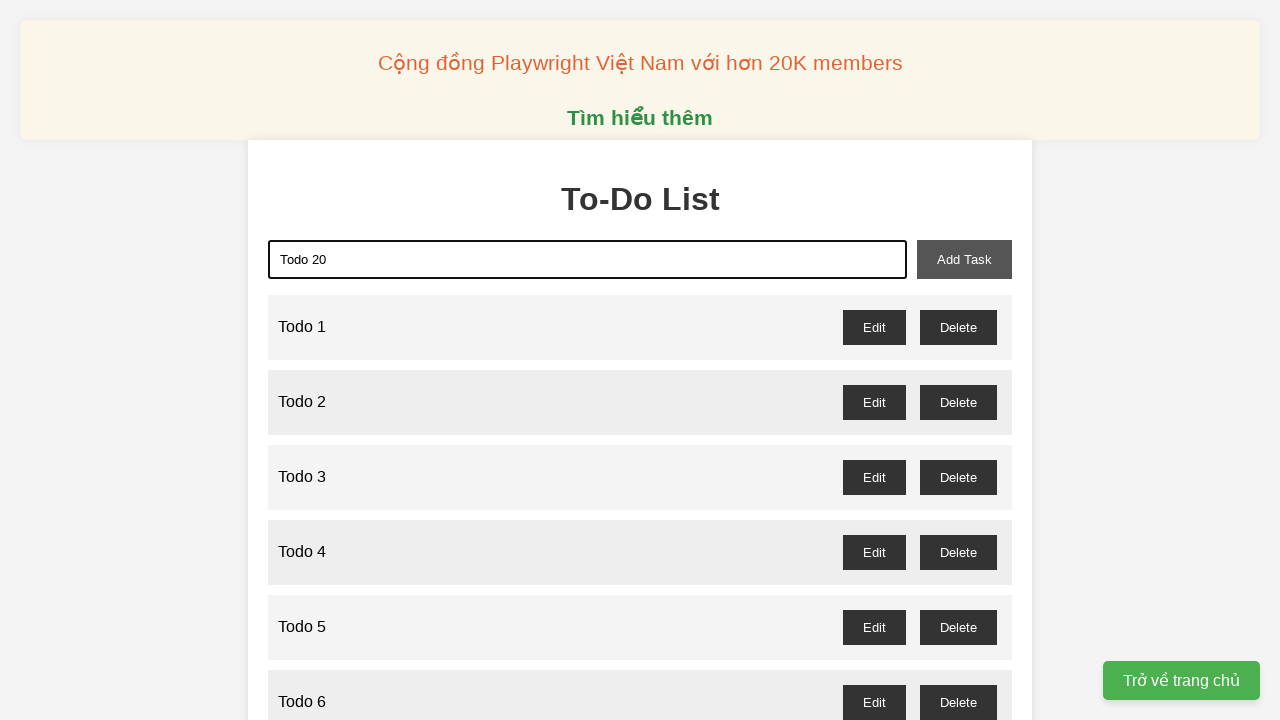

Clicked add task button to create 'Todo 20' at (964, 259) on xpath=//*[@id="add-task"]
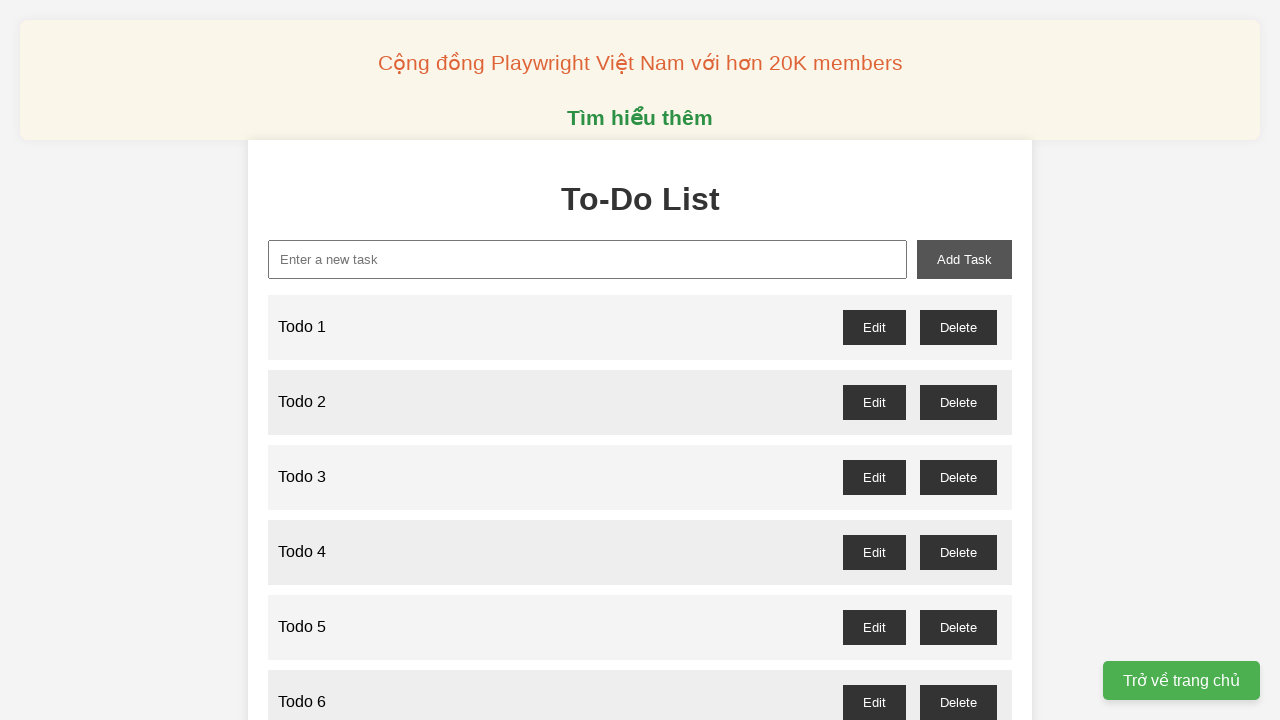

Filled input field with 'Todo 21' on xpath=//*[@placeholder="Enter a new task"]
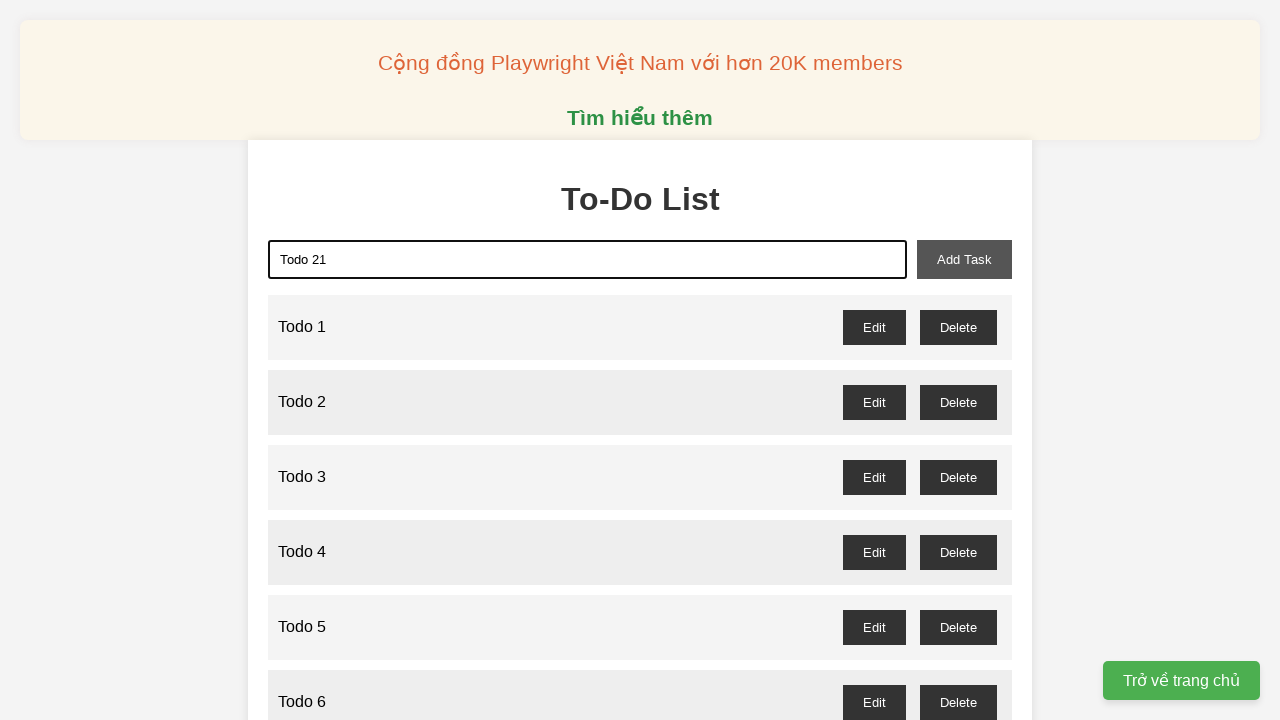

Clicked add task button to create 'Todo 21' at (964, 259) on xpath=//*[@id="add-task"]
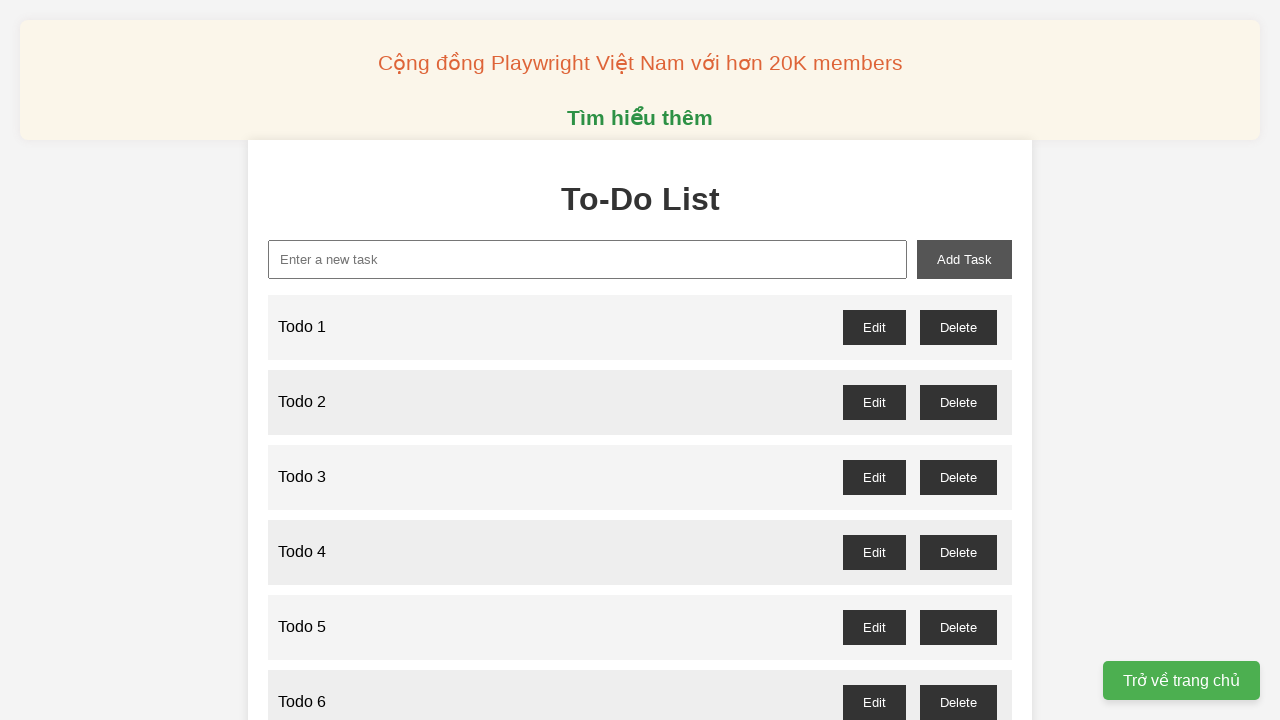

Filled input field with 'Todo 22' on xpath=//*[@placeholder="Enter a new task"]
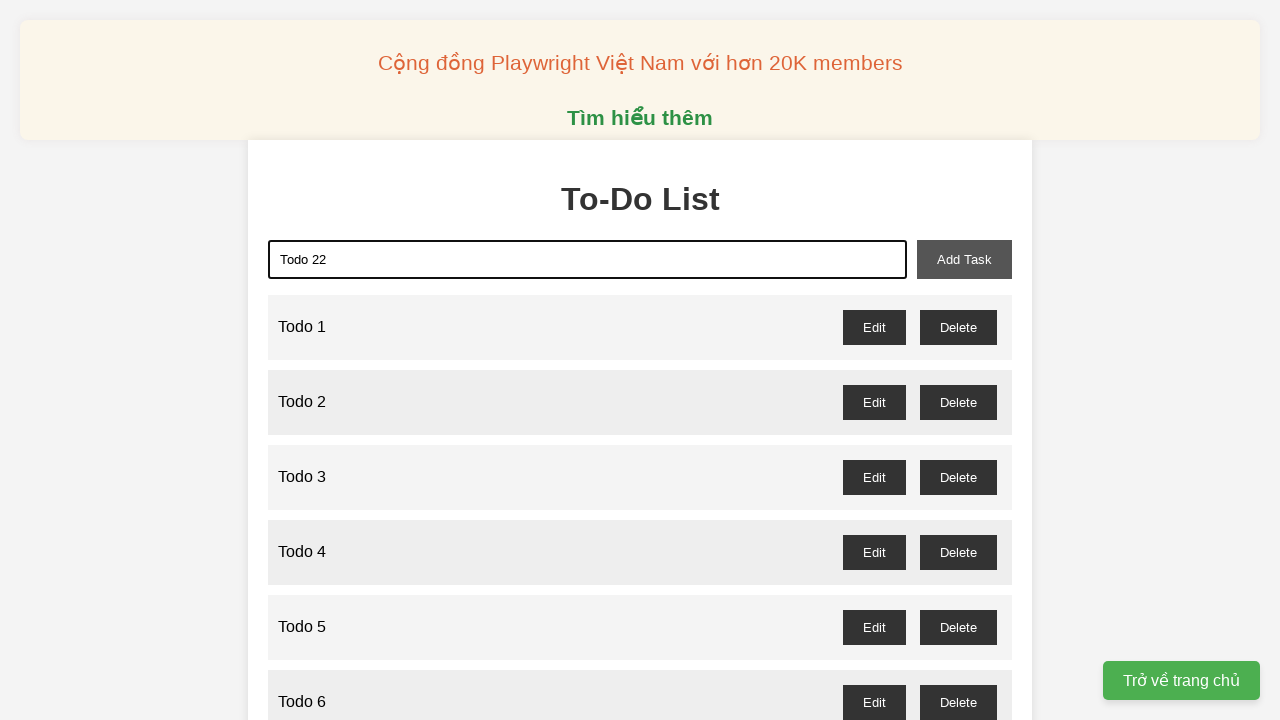

Clicked add task button to create 'Todo 22' at (964, 259) on xpath=//*[@id="add-task"]
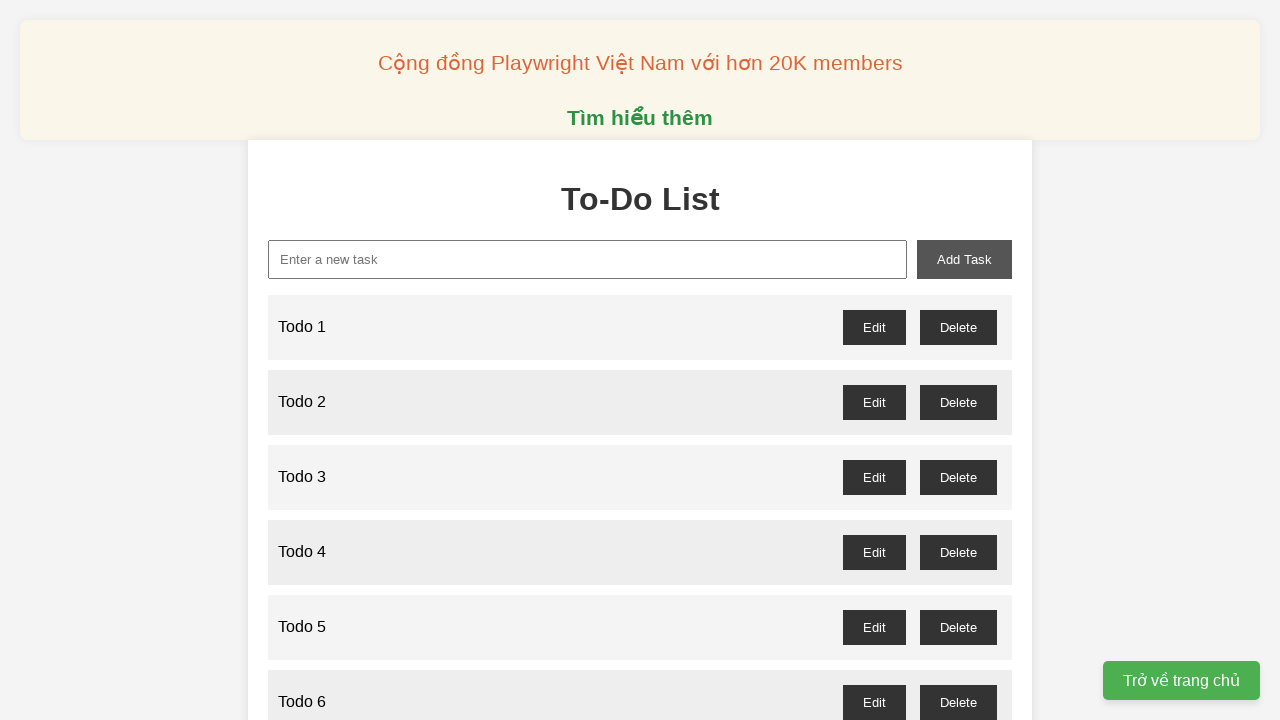

Filled input field with 'Todo 23' on xpath=//*[@placeholder="Enter a new task"]
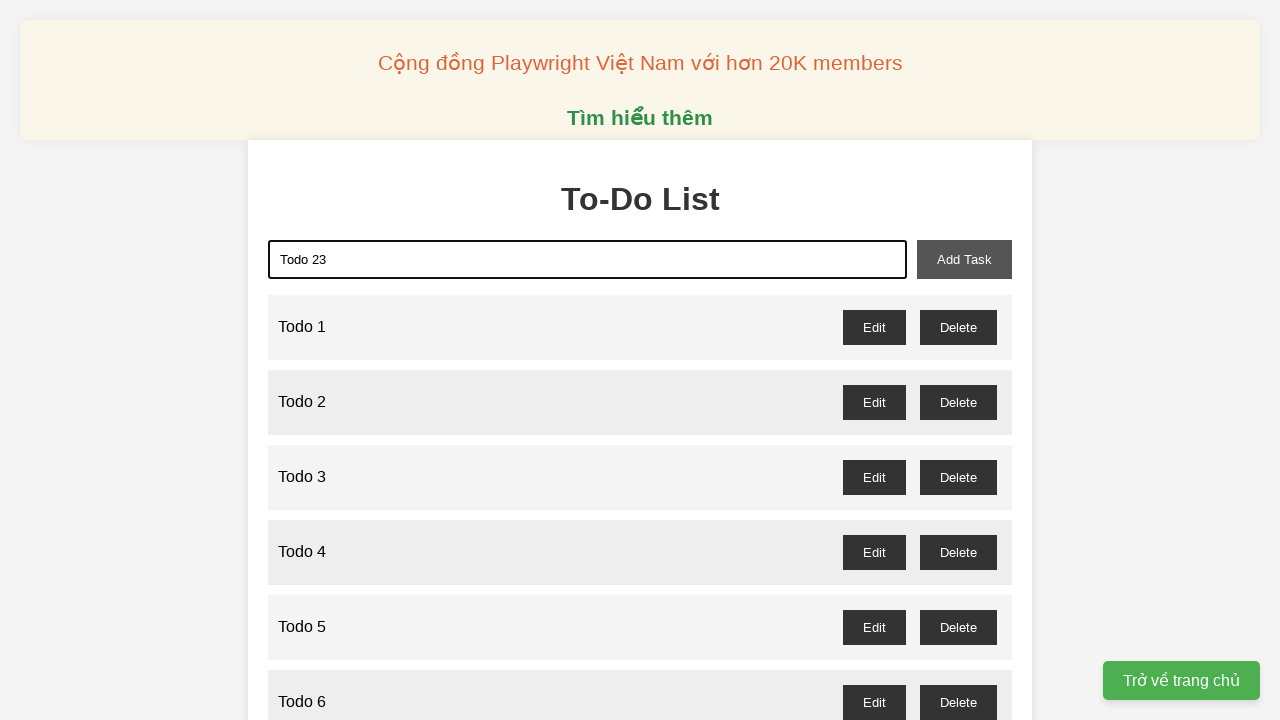

Clicked add task button to create 'Todo 23' at (964, 259) on xpath=//*[@id="add-task"]
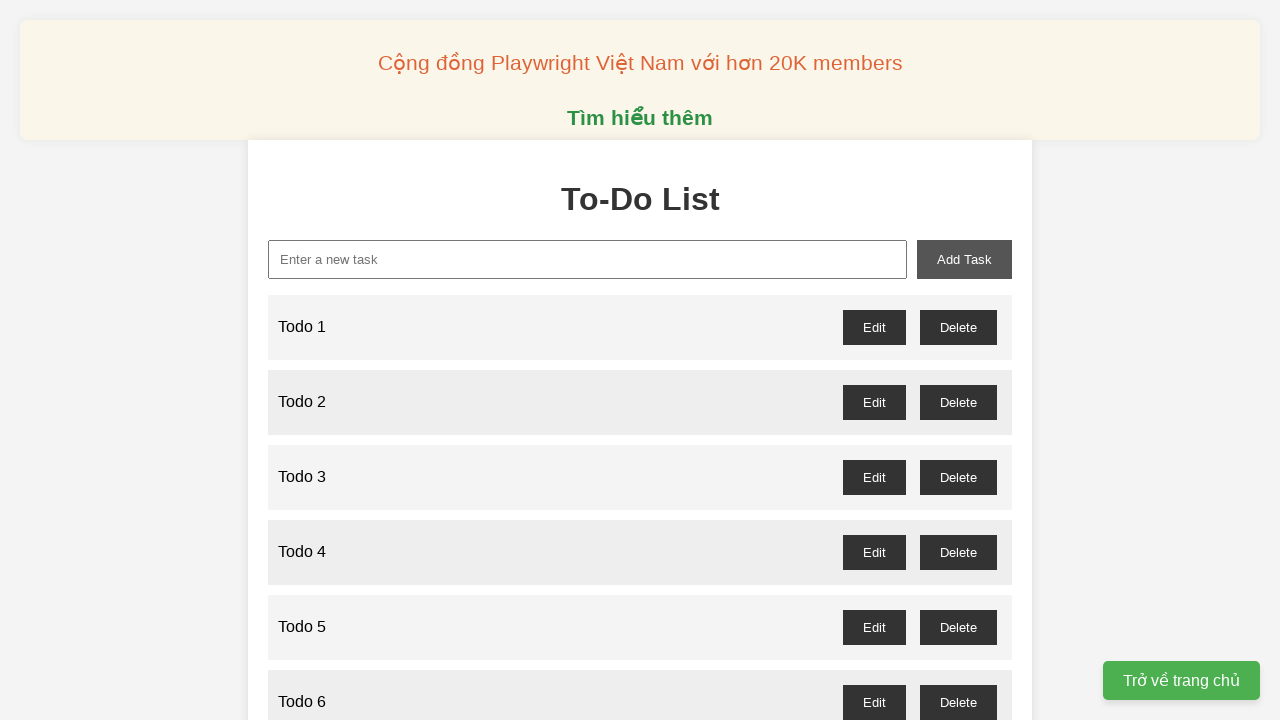

Filled input field with 'Todo 24' on xpath=//*[@placeholder="Enter a new task"]
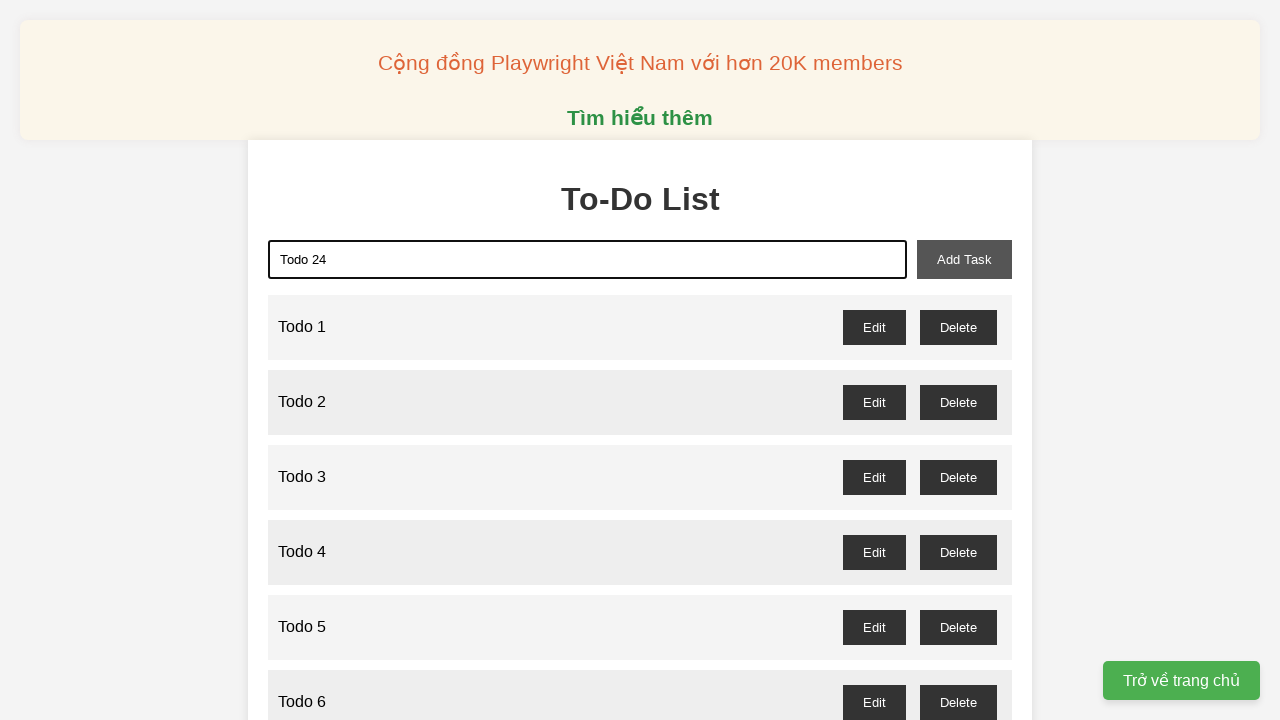

Clicked add task button to create 'Todo 24' at (964, 259) on xpath=//*[@id="add-task"]
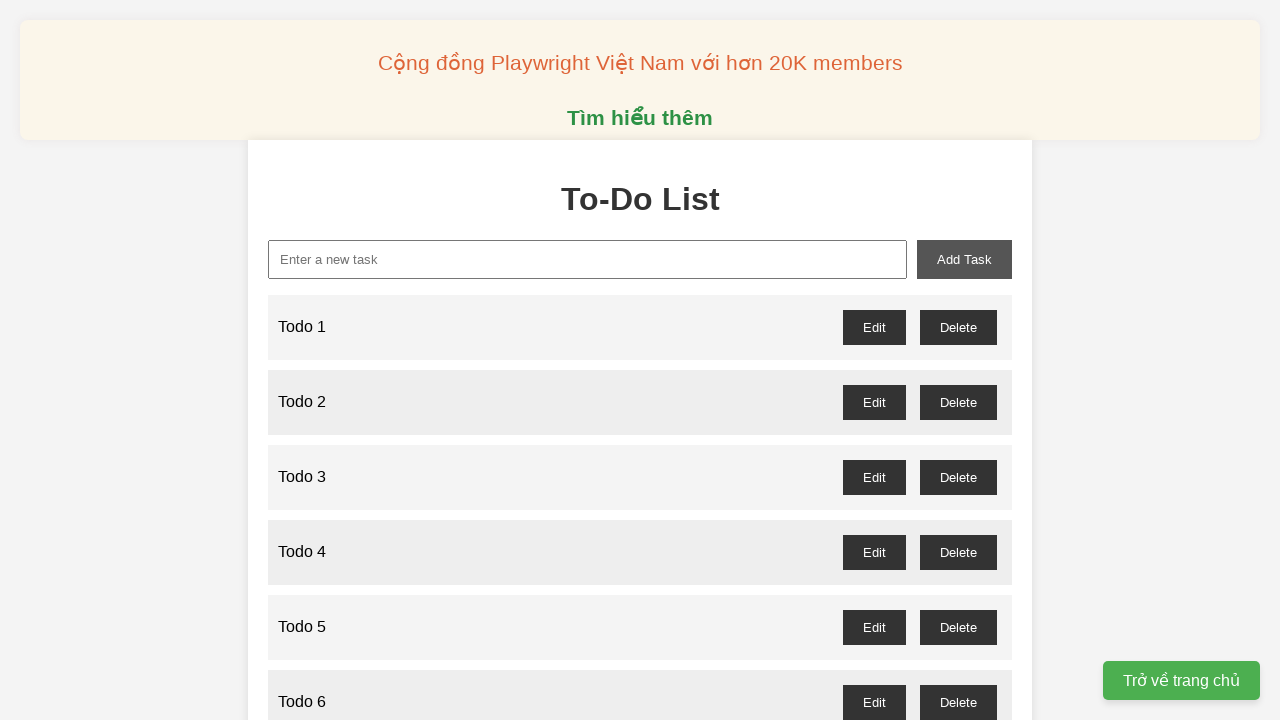

Filled input field with 'Todo 25' on xpath=//*[@placeholder="Enter a new task"]
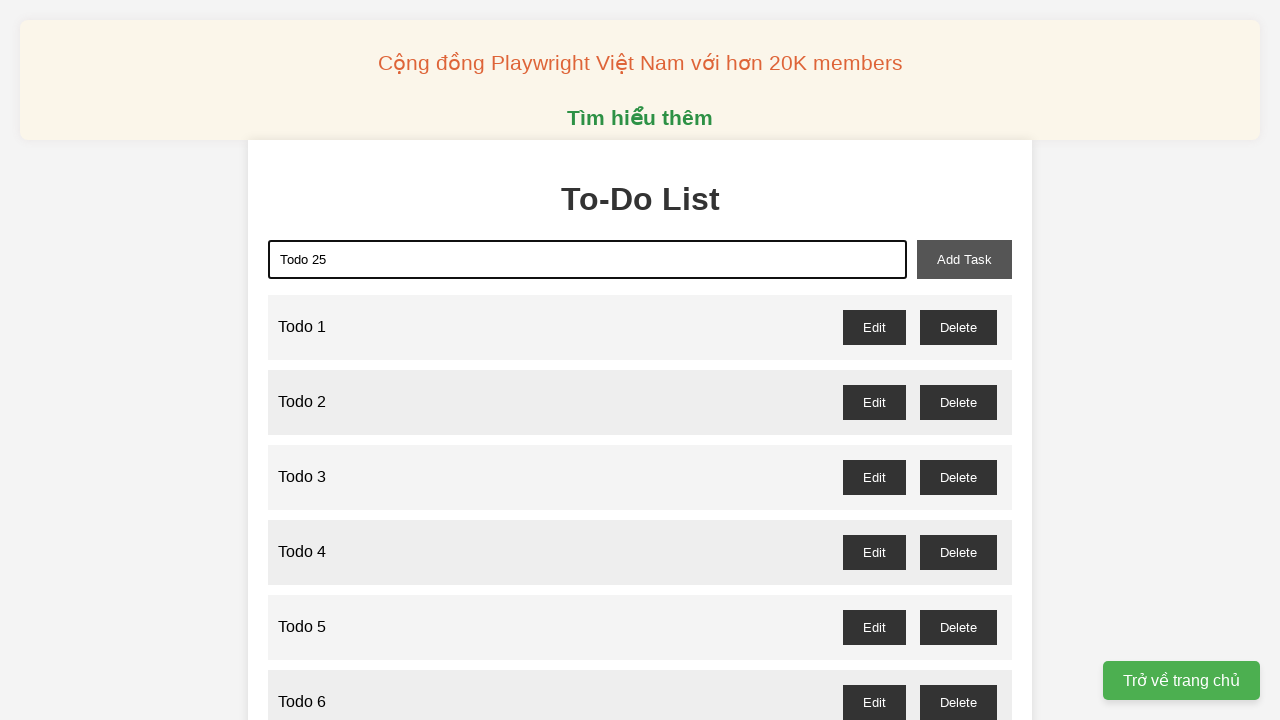

Clicked add task button to create 'Todo 25' at (964, 259) on xpath=//*[@id="add-task"]
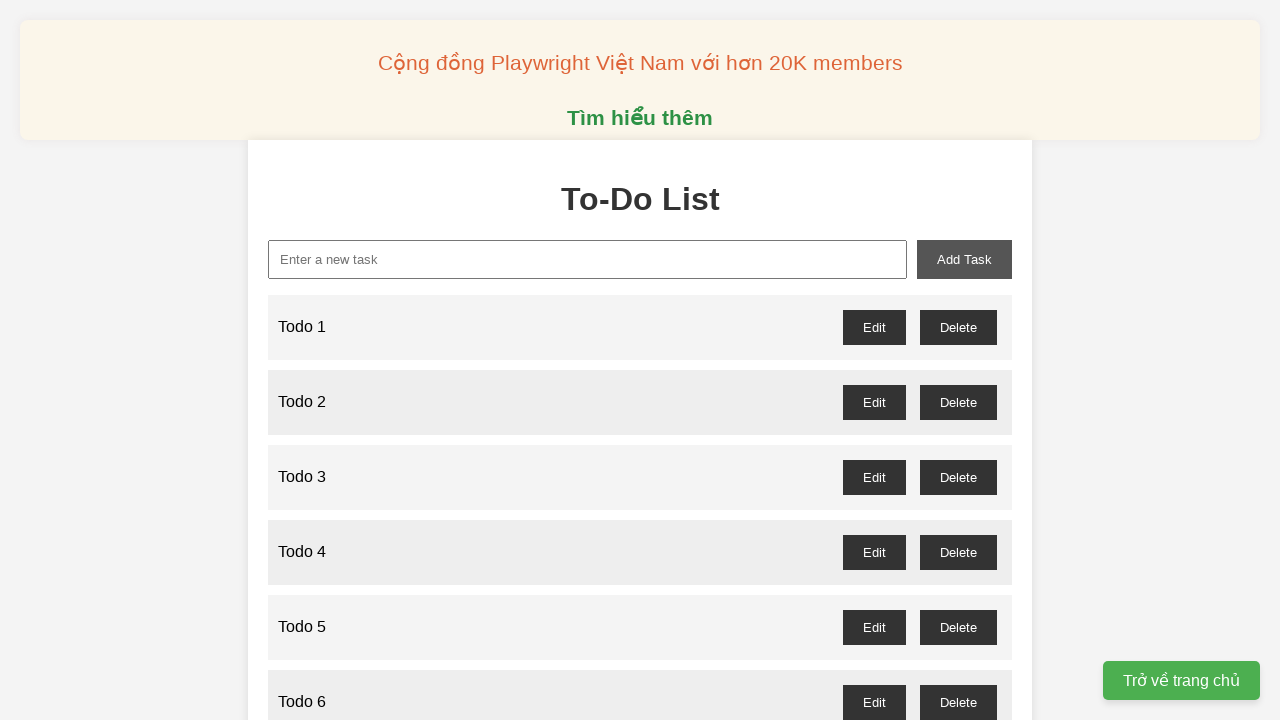

Filled input field with 'Todo 26' on xpath=//*[@placeholder="Enter a new task"]
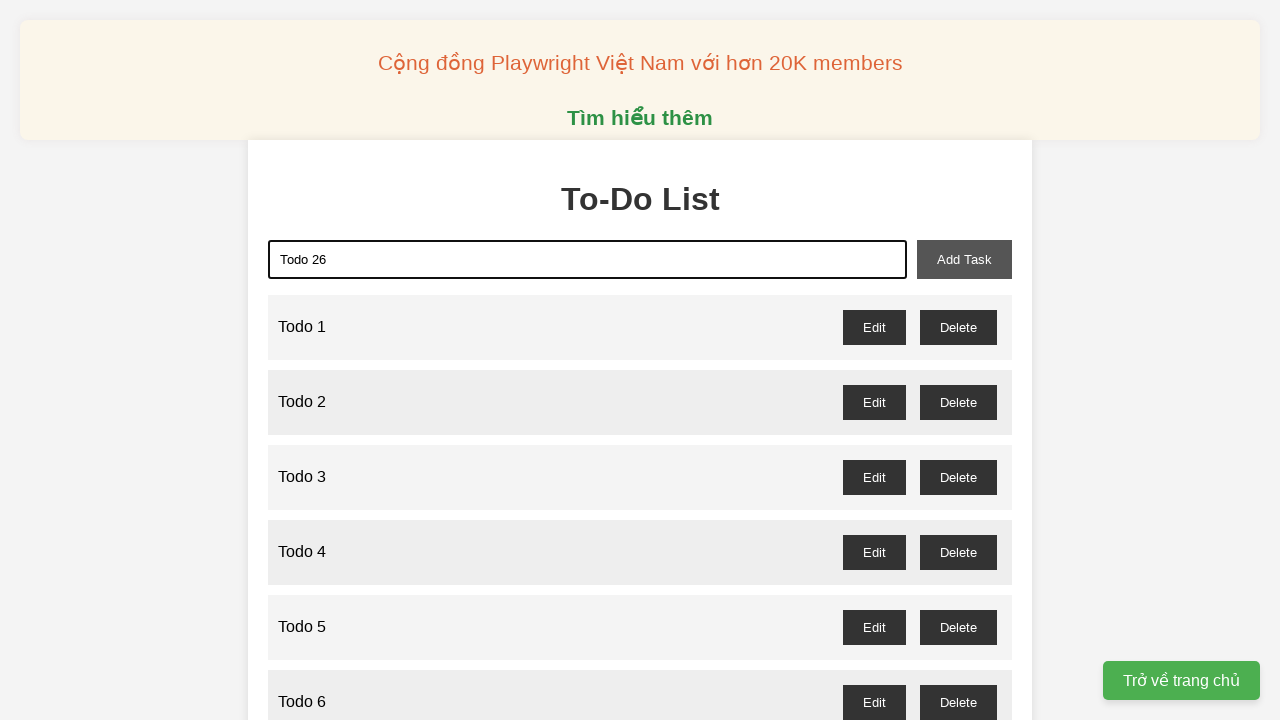

Clicked add task button to create 'Todo 26' at (964, 259) on xpath=//*[@id="add-task"]
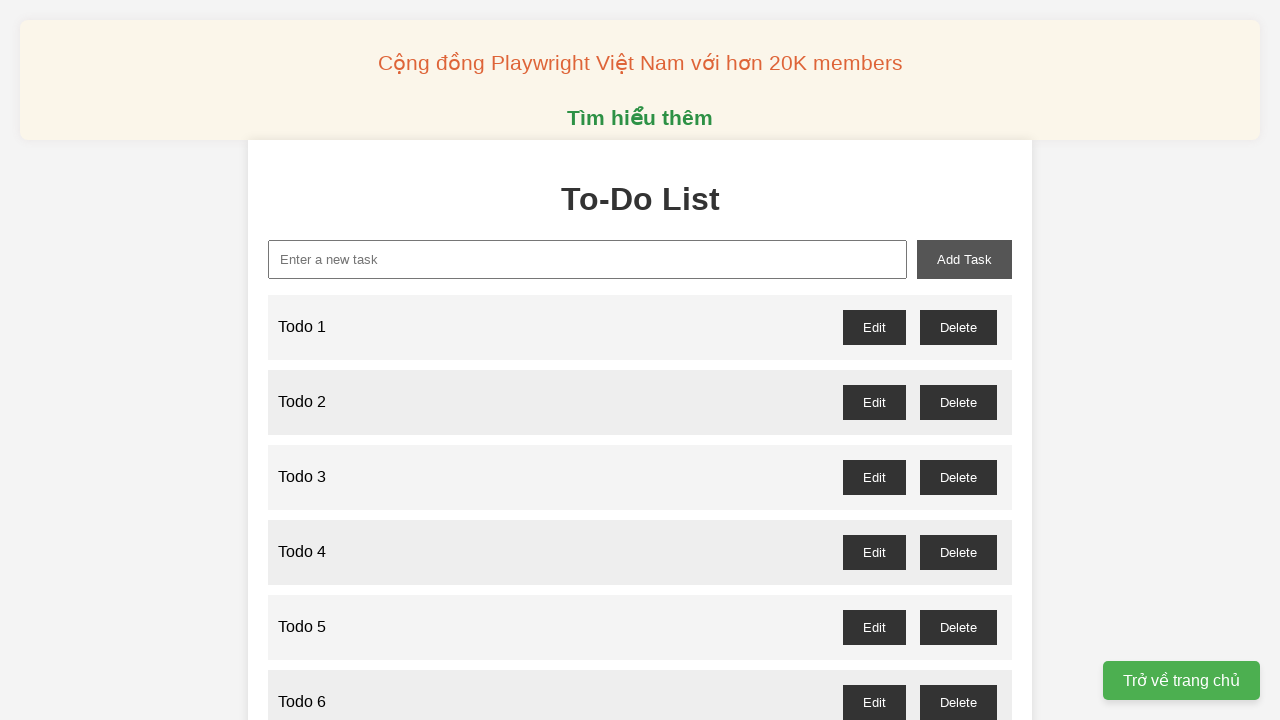

Filled input field with 'Todo 27' on xpath=//*[@placeholder="Enter a new task"]
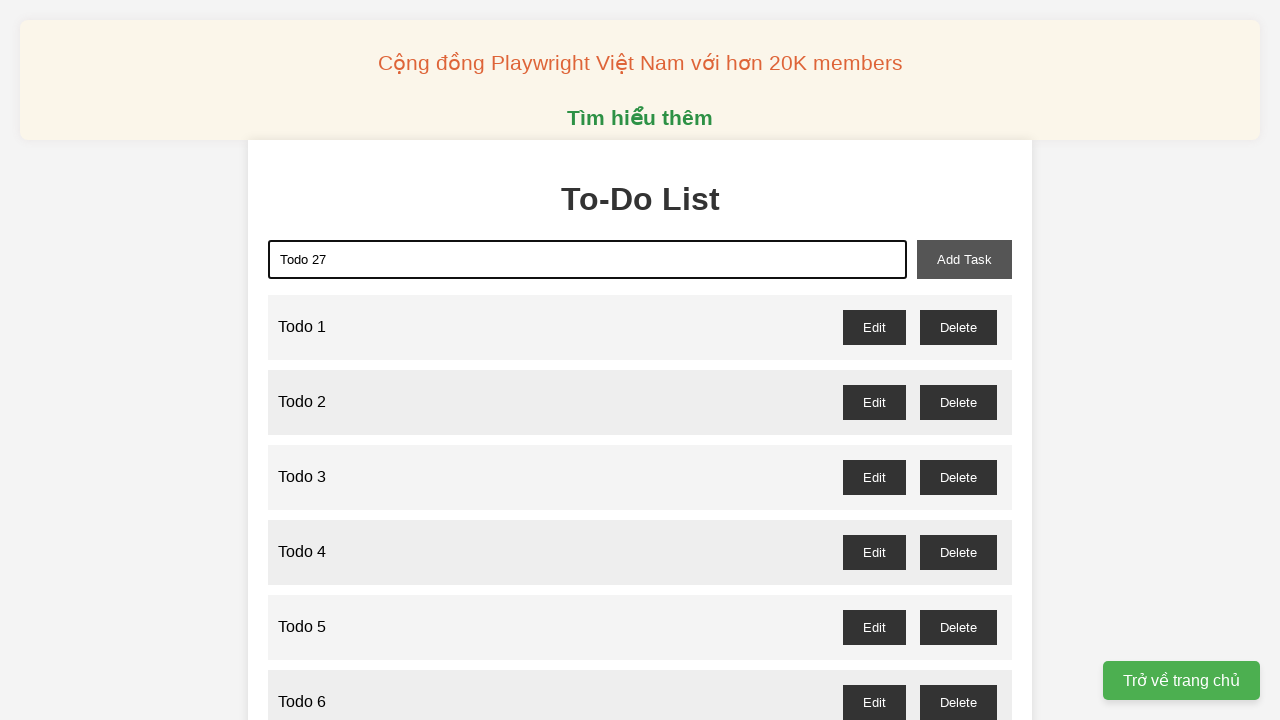

Clicked add task button to create 'Todo 27' at (964, 259) on xpath=//*[@id="add-task"]
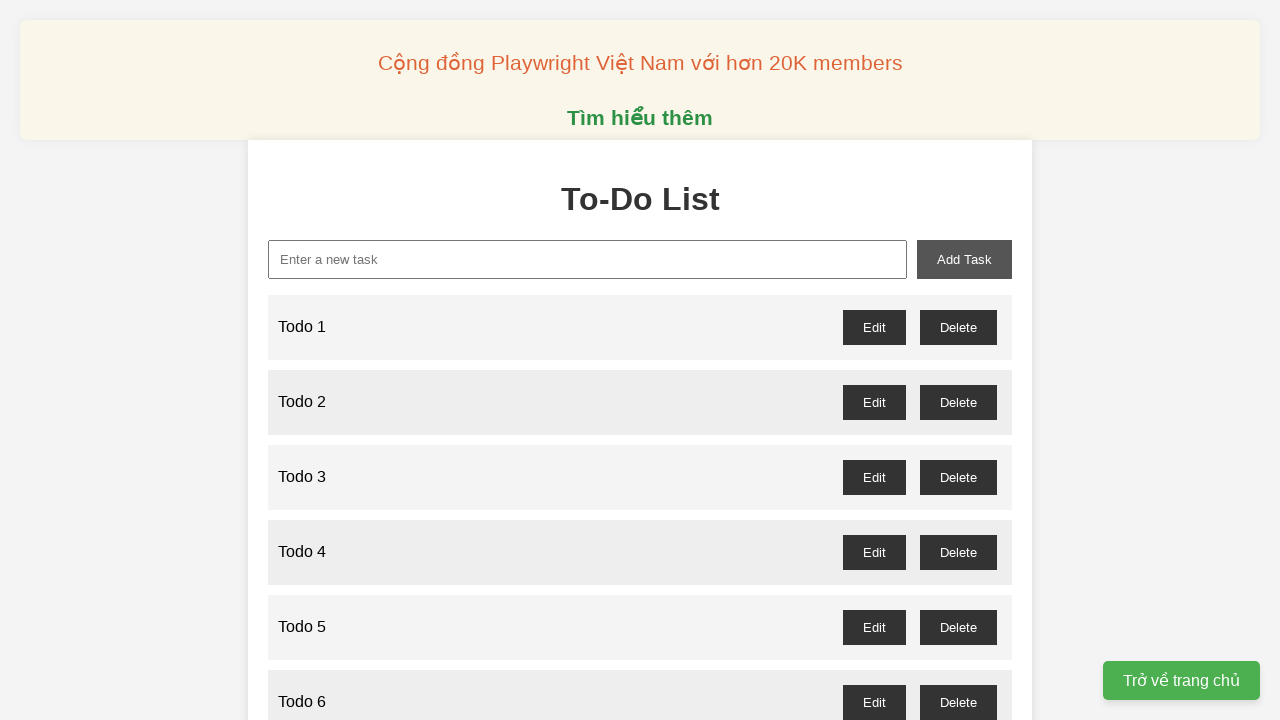

Filled input field with 'Todo 28' on xpath=//*[@placeholder="Enter a new task"]
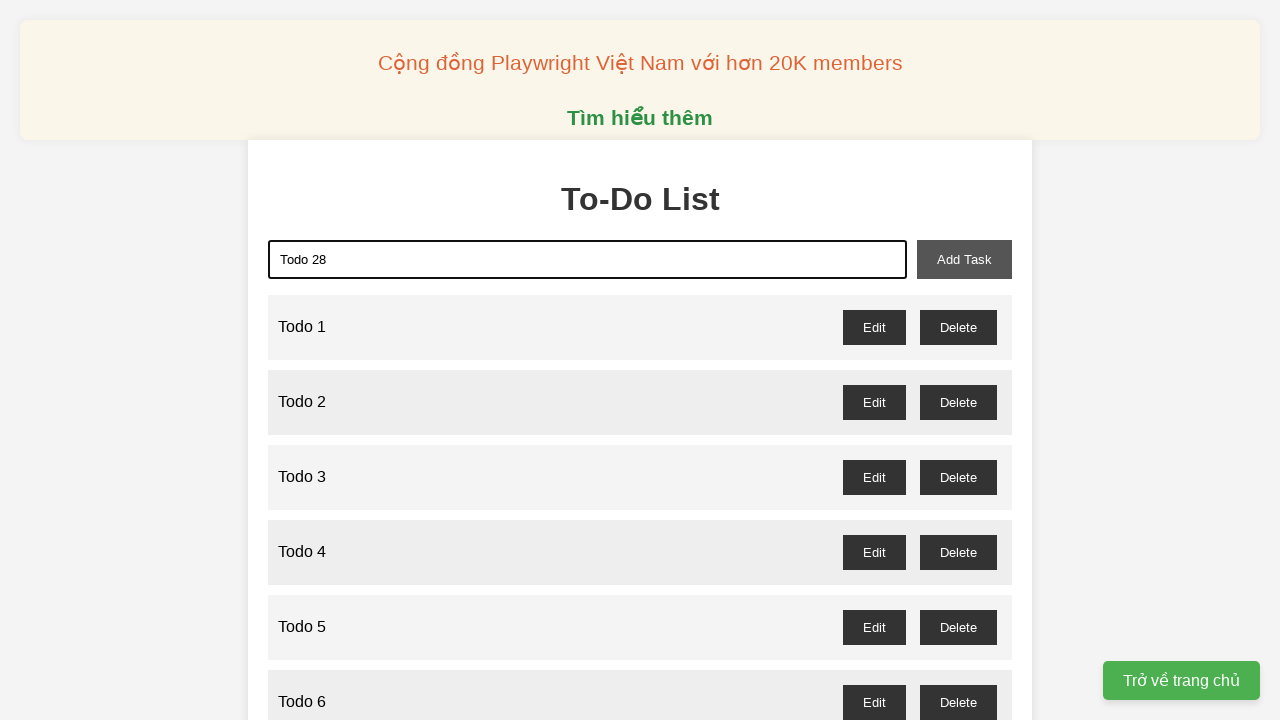

Clicked add task button to create 'Todo 28' at (964, 259) on xpath=//*[@id="add-task"]
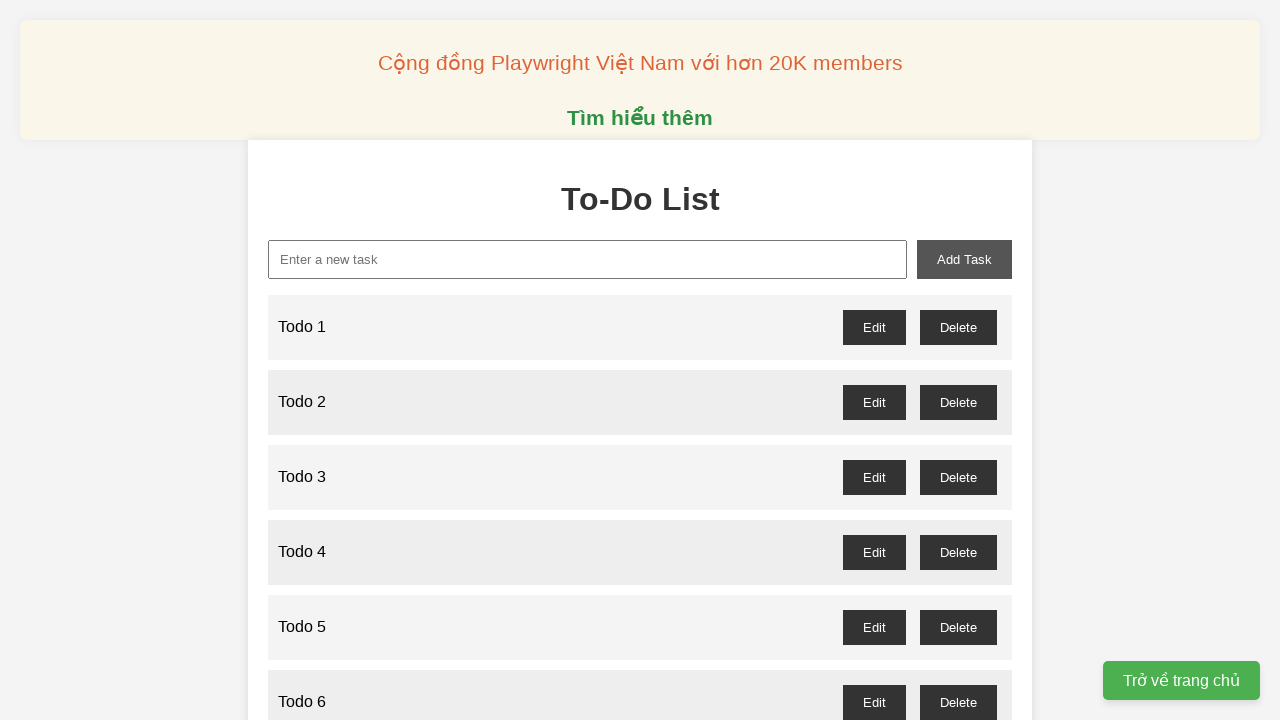

Filled input field with 'Todo 29' on xpath=//*[@placeholder="Enter a new task"]
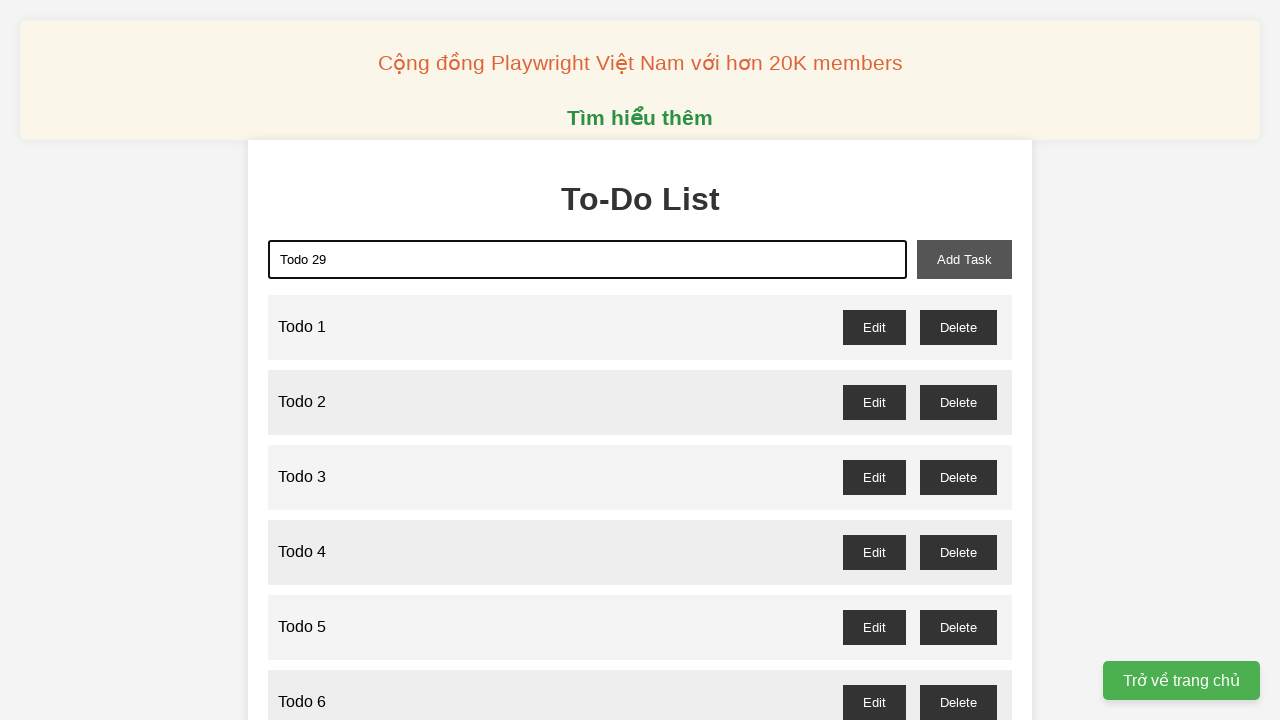

Clicked add task button to create 'Todo 29' at (964, 259) on xpath=//*[@id="add-task"]
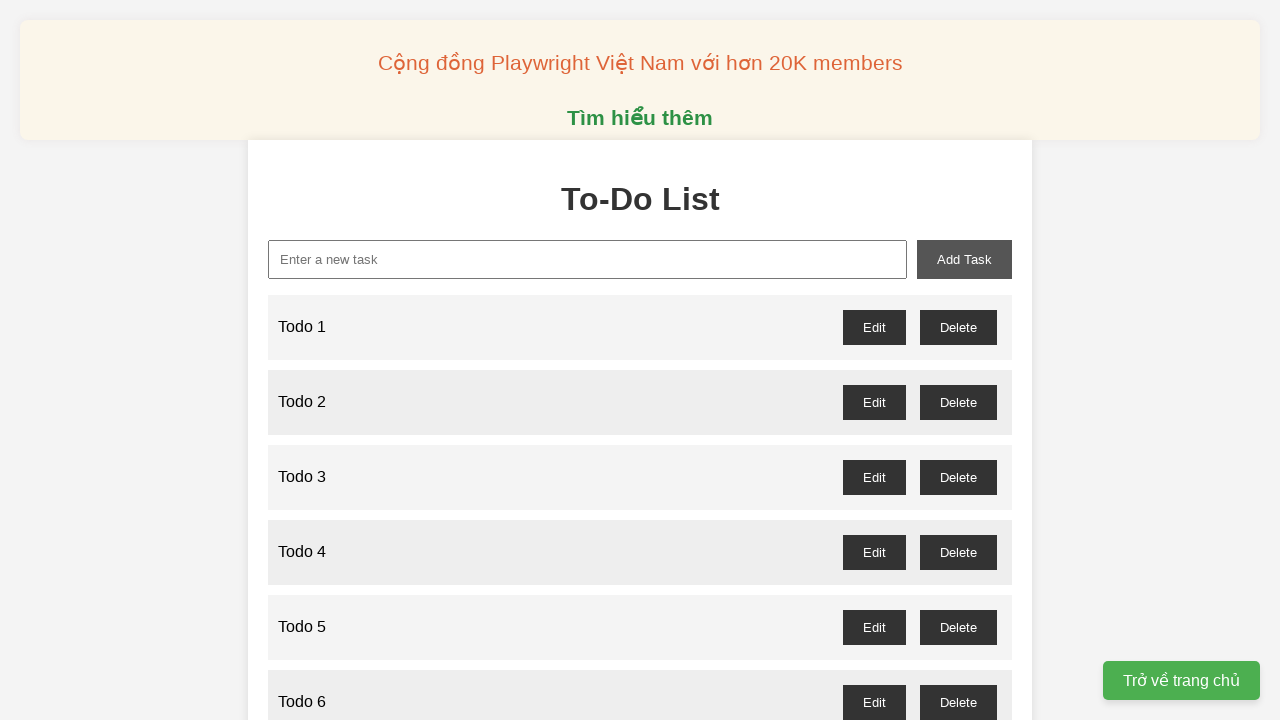

Filled input field with 'Todo 30' on xpath=//*[@placeholder="Enter a new task"]
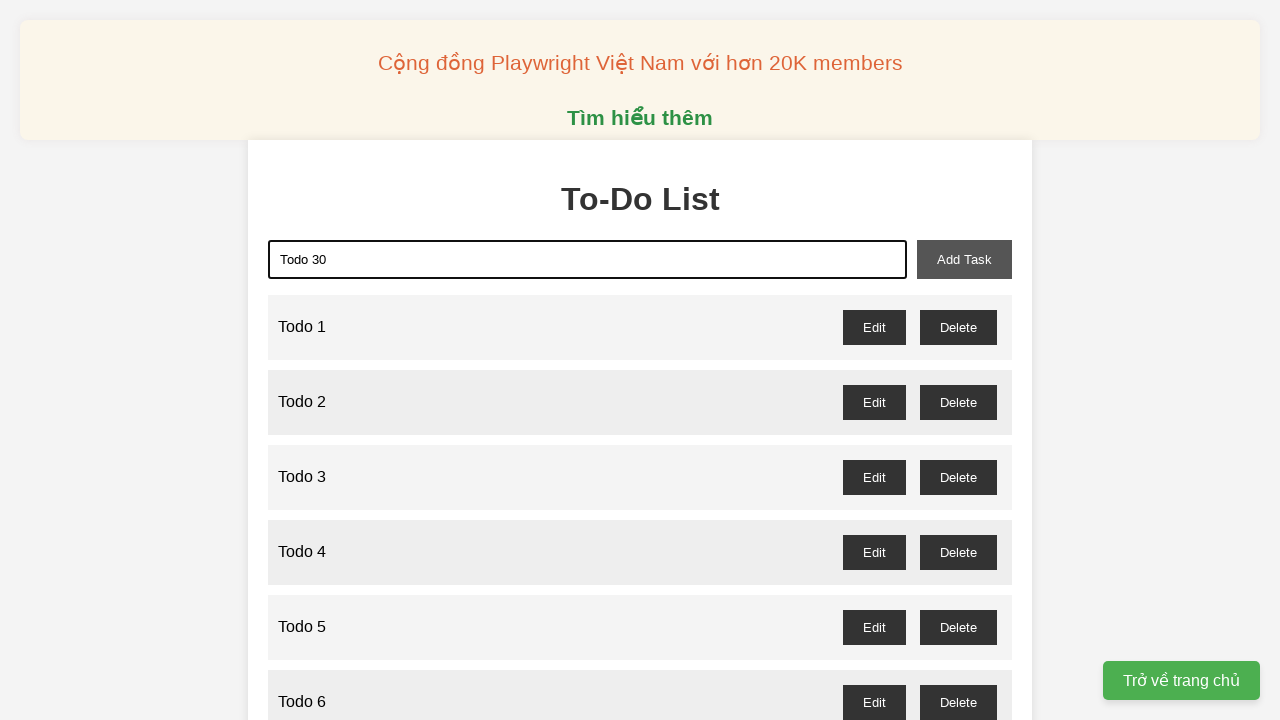

Clicked add task button to create 'Todo 30' at (964, 259) on xpath=//*[@id="add-task"]
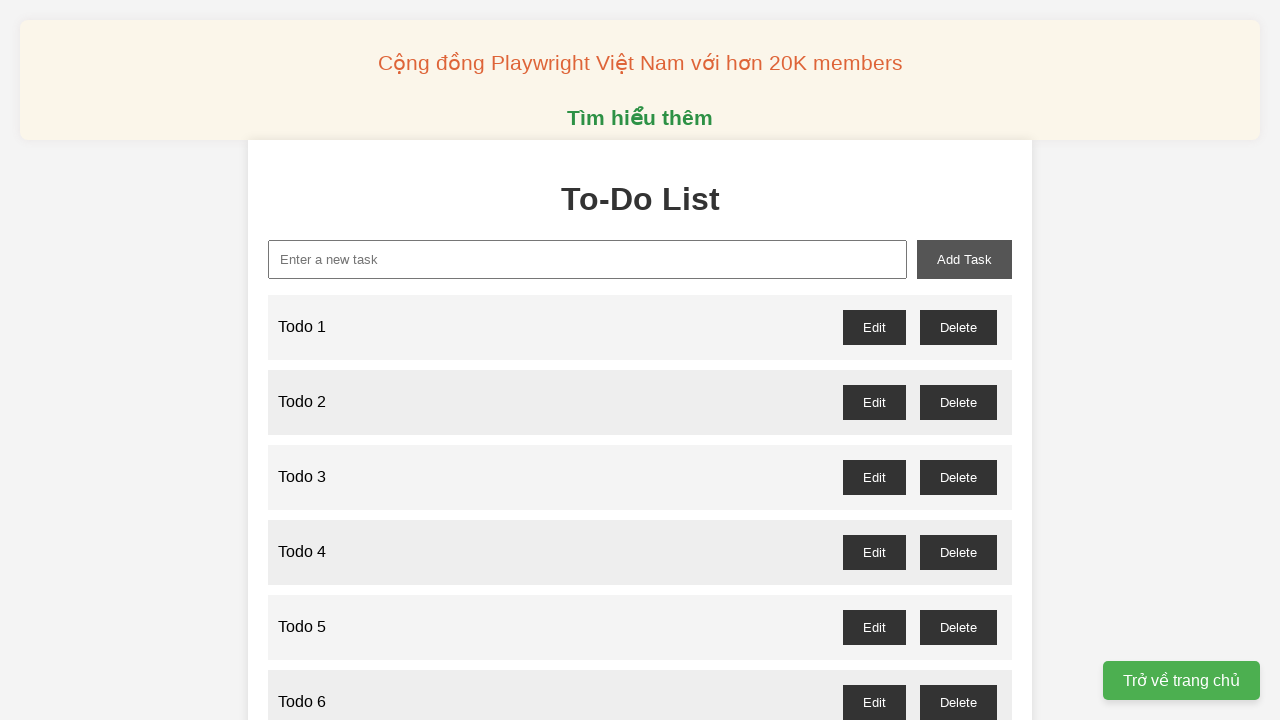

Filled input field with 'Todo 31' on xpath=//*[@placeholder="Enter a new task"]
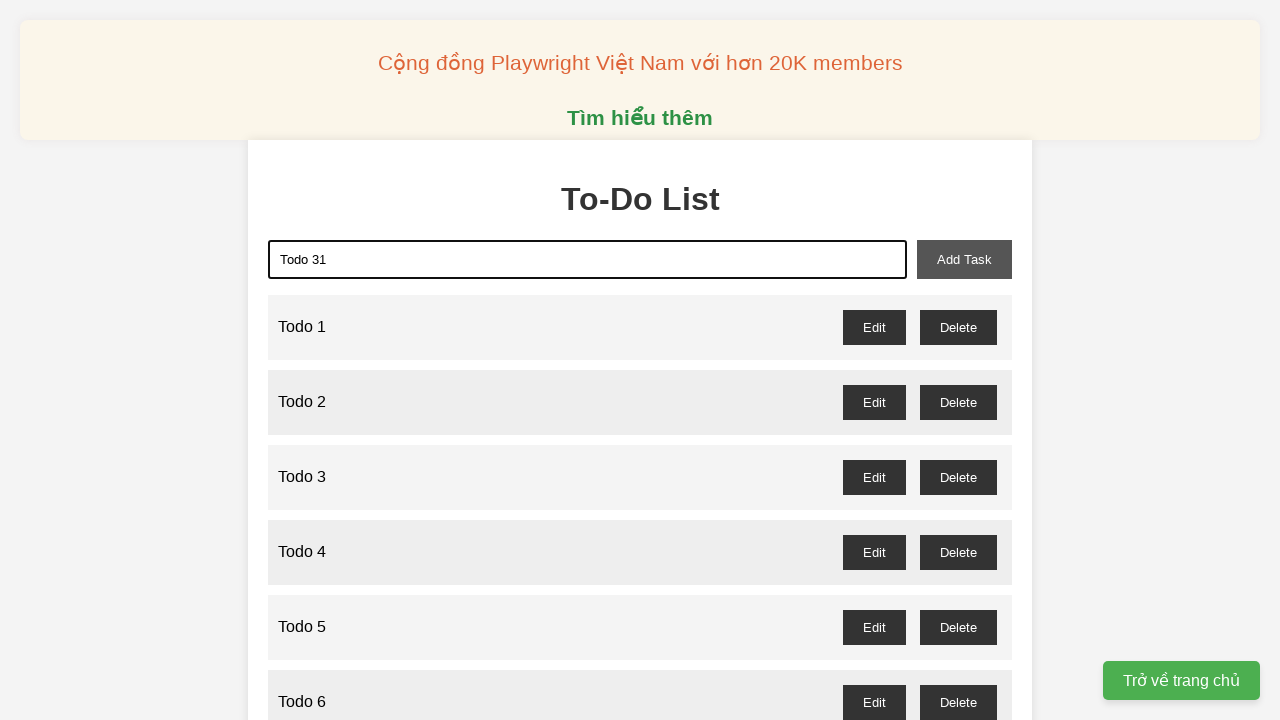

Clicked add task button to create 'Todo 31' at (964, 259) on xpath=//*[@id="add-task"]
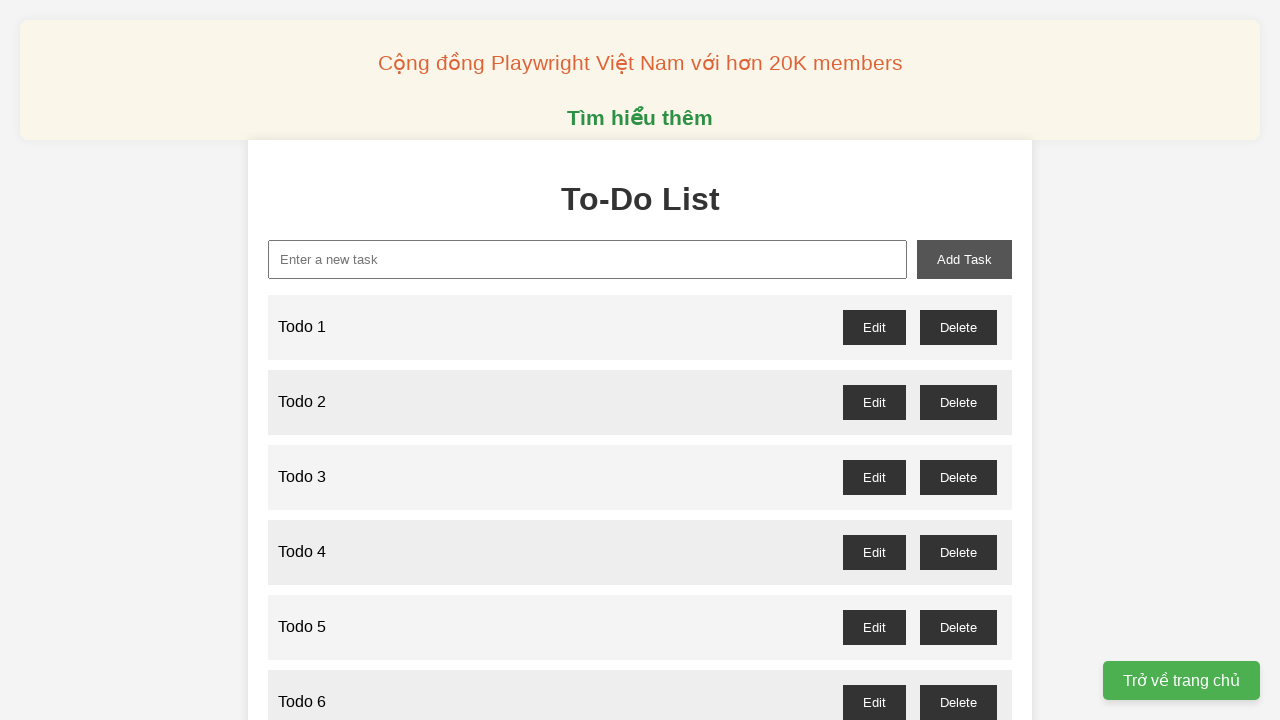

Filled input field with 'Todo 32' on xpath=//*[@placeholder="Enter a new task"]
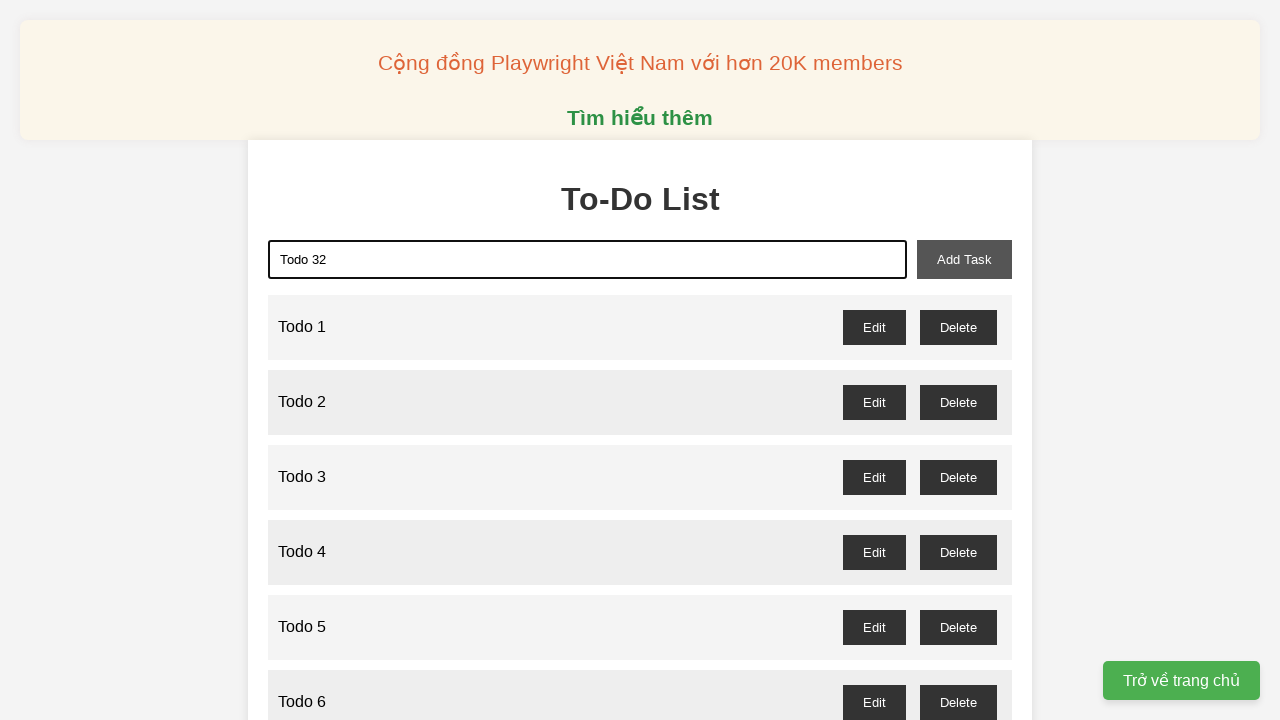

Clicked add task button to create 'Todo 32' at (964, 259) on xpath=//*[@id="add-task"]
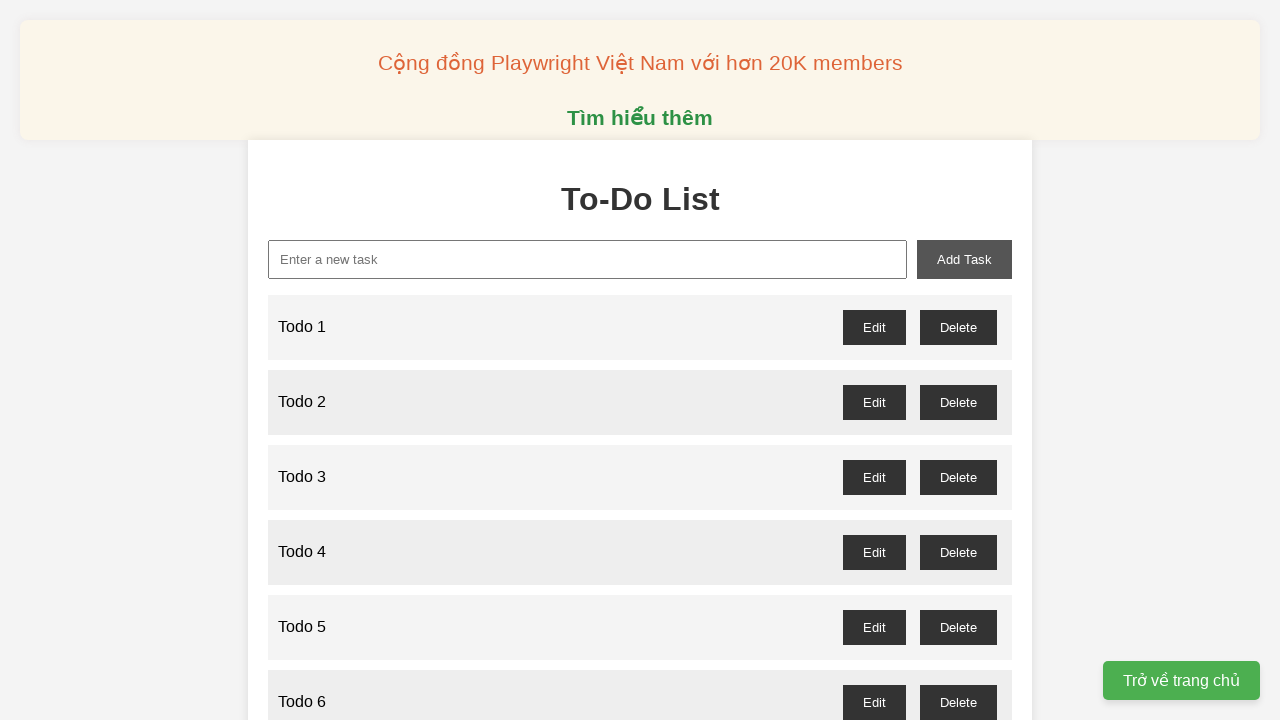

Filled input field with 'Todo 33' on xpath=//*[@placeholder="Enter a new task"]
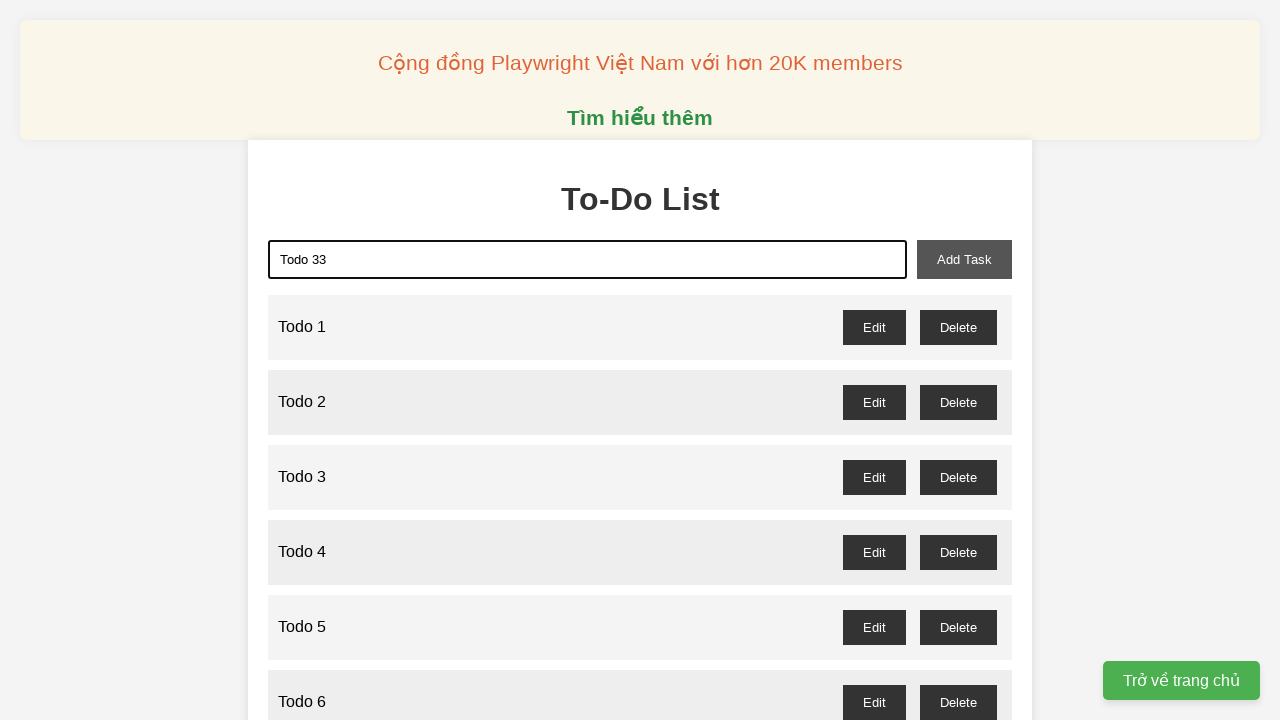

Clicked add task button to create 'Todo 33' at (964, 259) on xpath=//*[@id="add-task"]
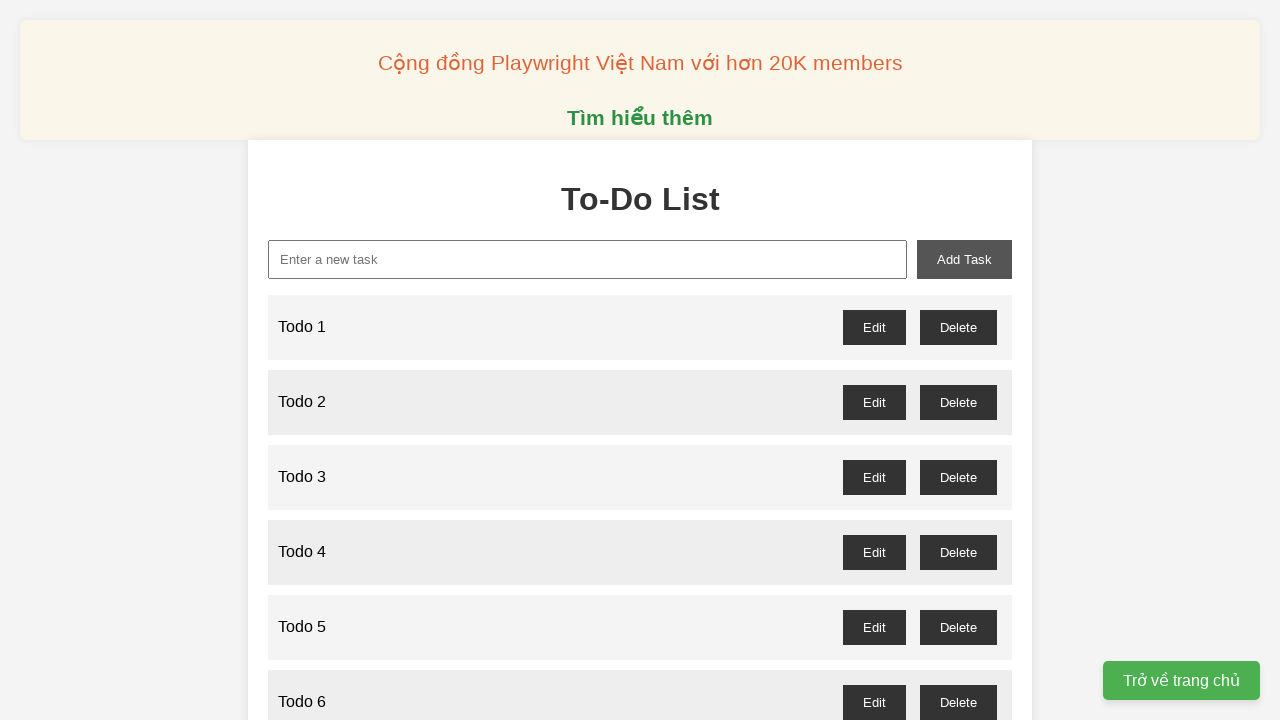

Filled input field with 'Todo 34' on xpath=//*[@placeholder="Enter a new task"]
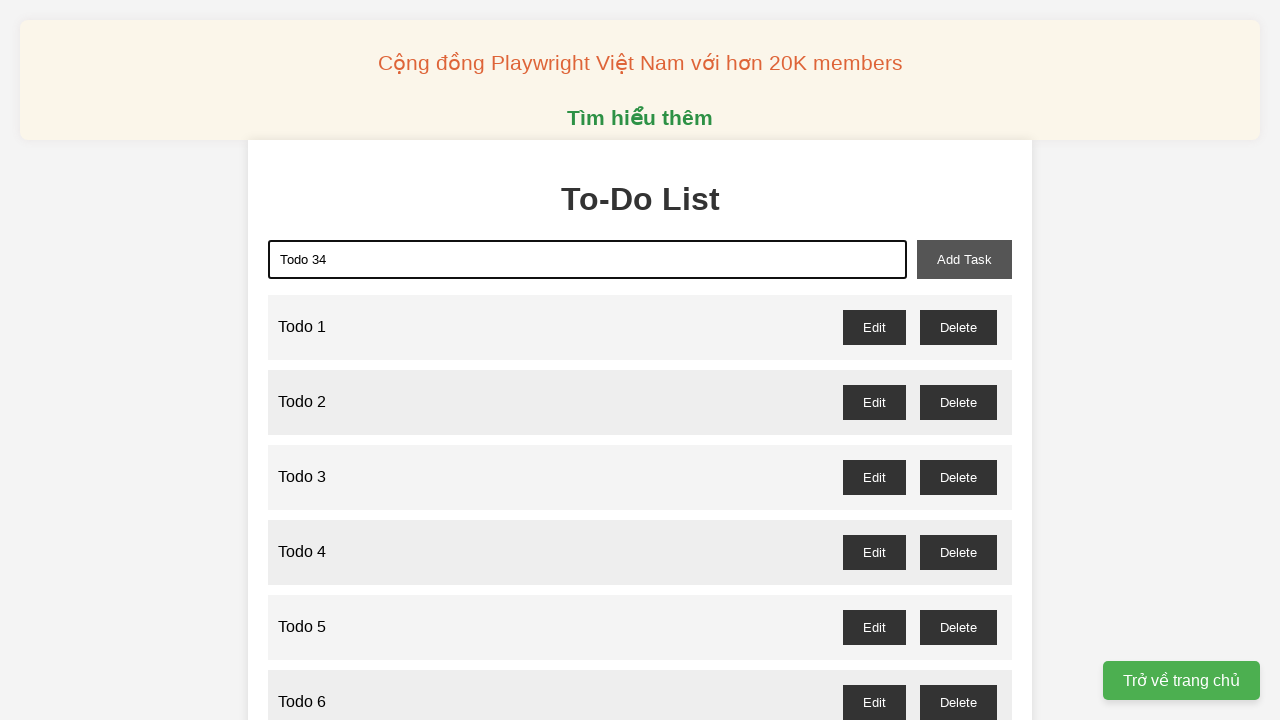

Clicked add task button to create 'Todo 34' at (964, 259) on xpath=//*[@id="add-task"]
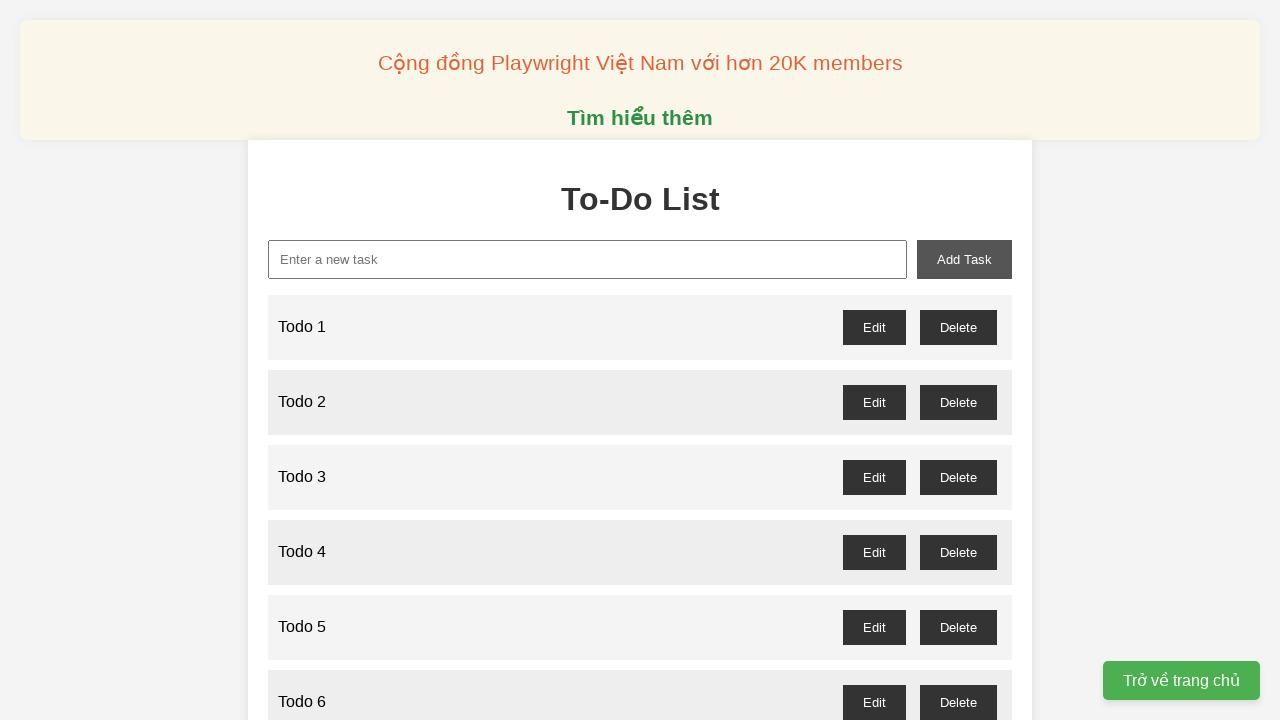

Filled input field with 'Todo 35' on xpath=//*[@placeholder="Enter a new task"]
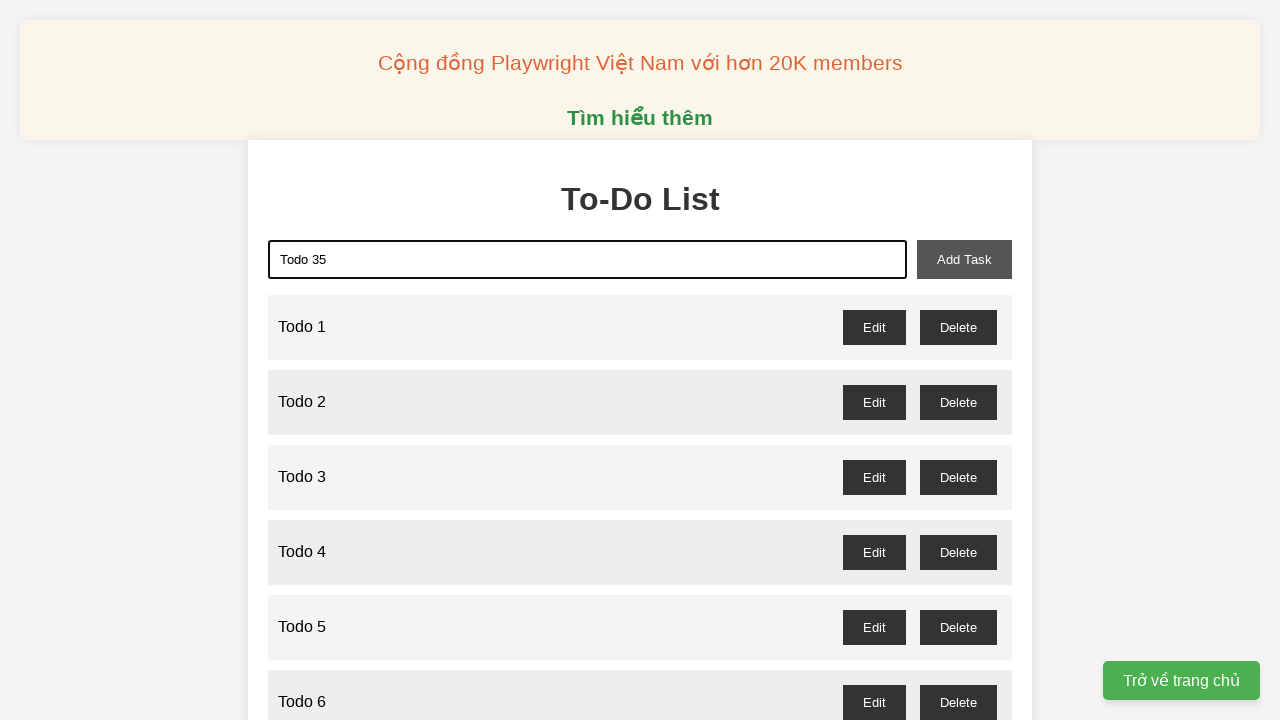

Clicked add task button to create 'Todo 35' at (964, 259) on xpath=//*[@id="add-task"]
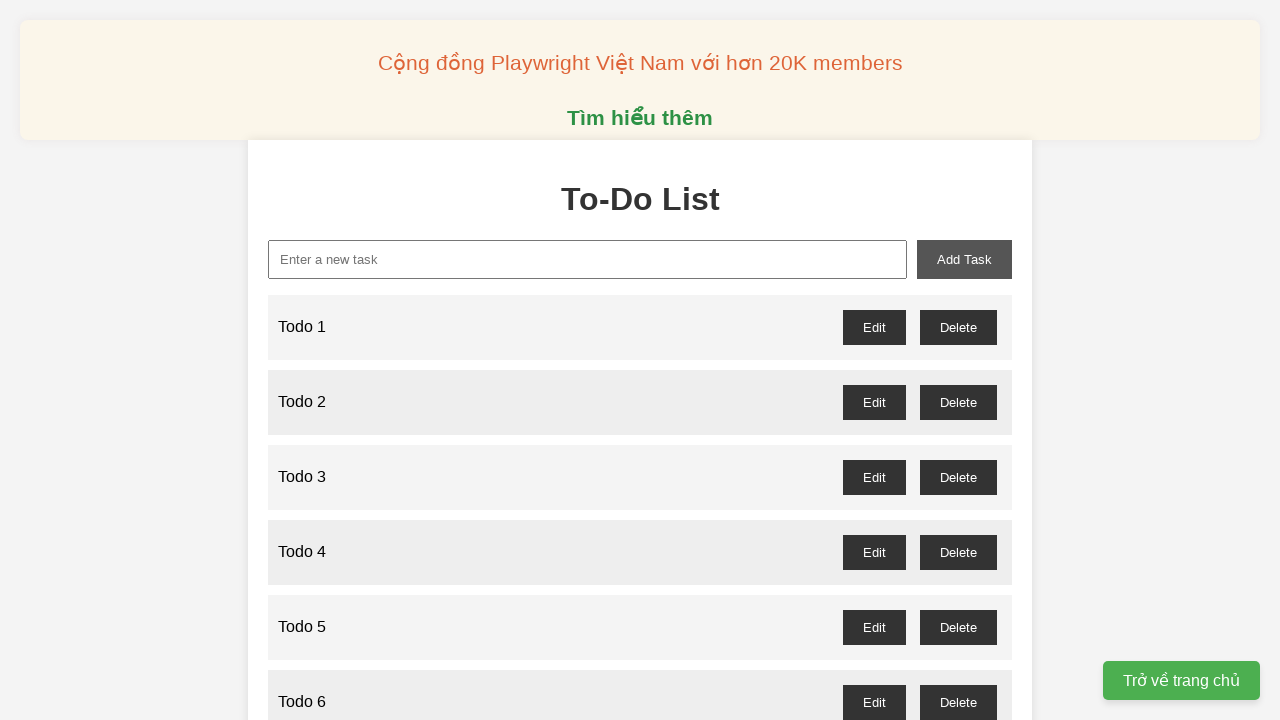

Filled input field with 'Todo 36' on xpath=//*[@placeholder="Enter a new task"]
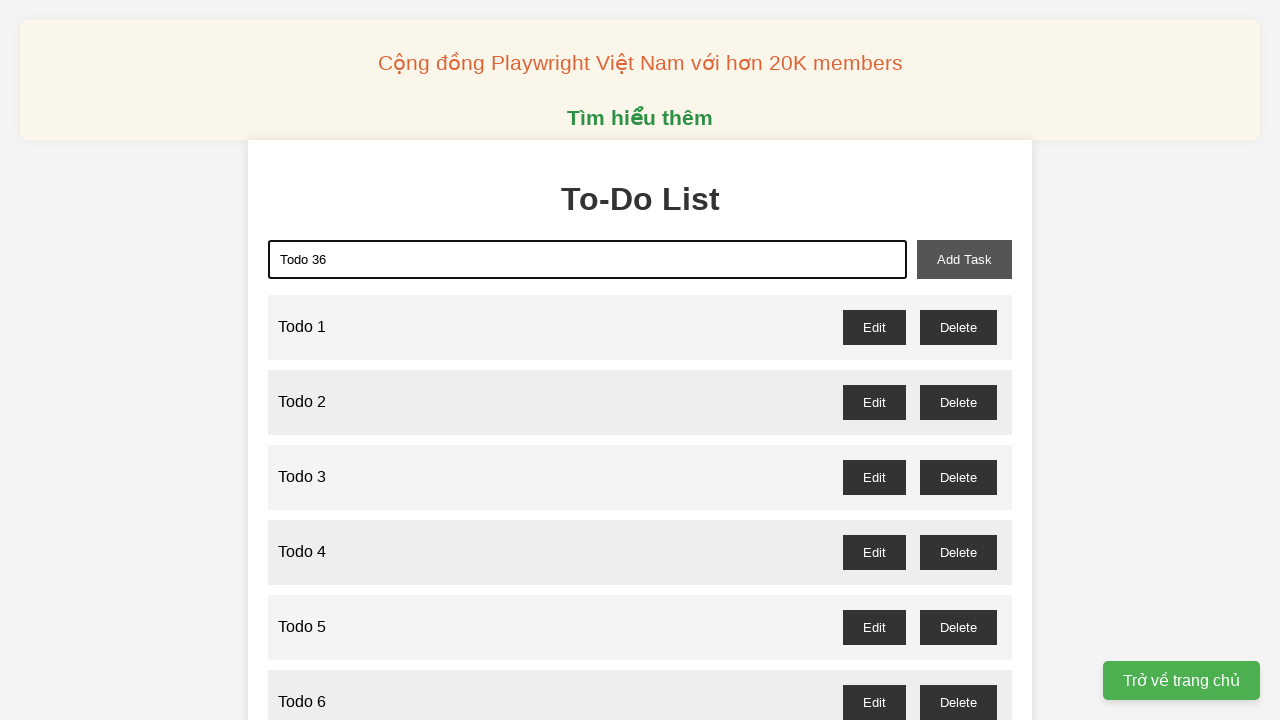

Clicked add task button to create 'Todo 36' at (964, 259) on xpath=//*[@id="add-task"]
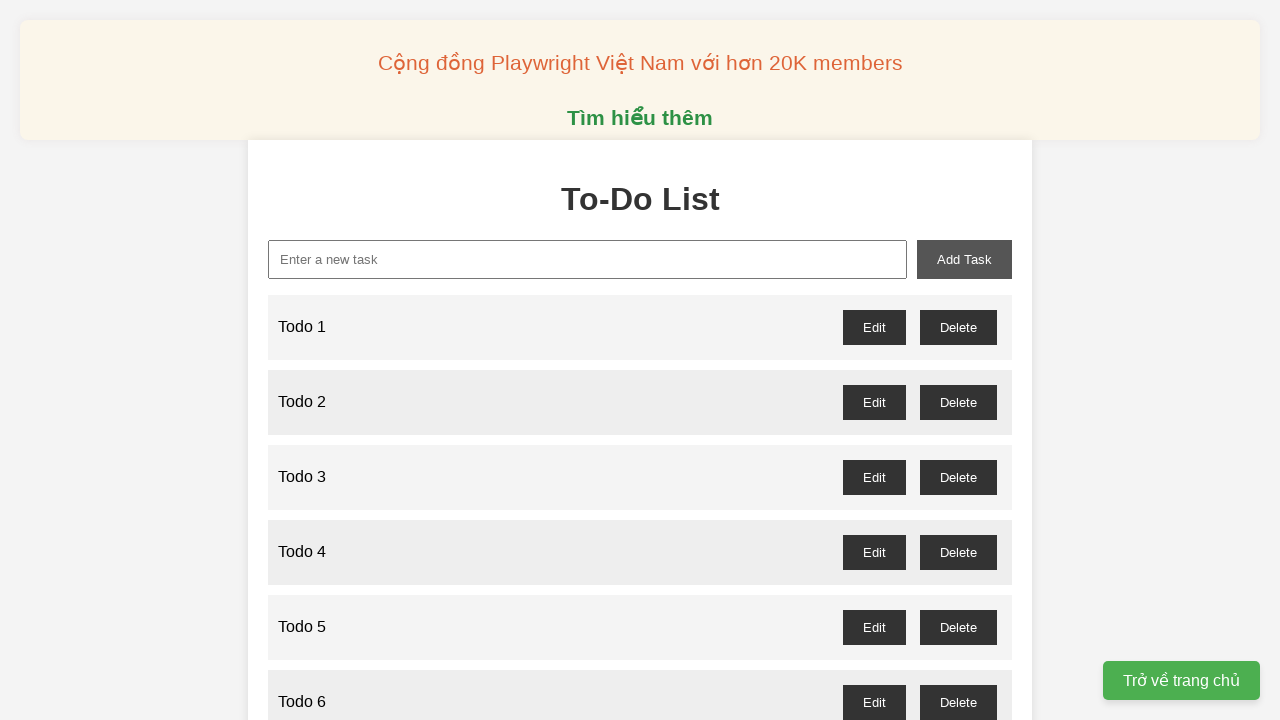

Filled input field with 'Todo 37' on xpath=//*[@placeholder="Enter a new task"]
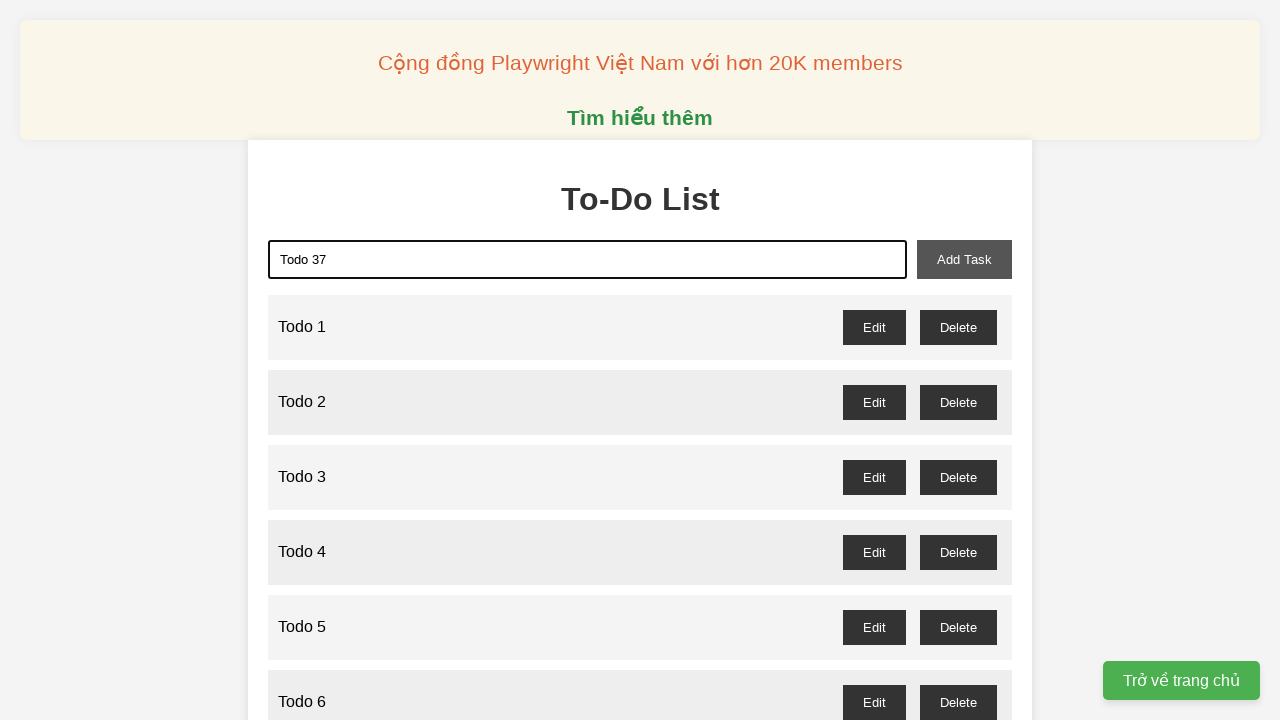

Clicked add task button to create 'Todo 37' at (964, 259) on xpath=//*[@id="add-task"]
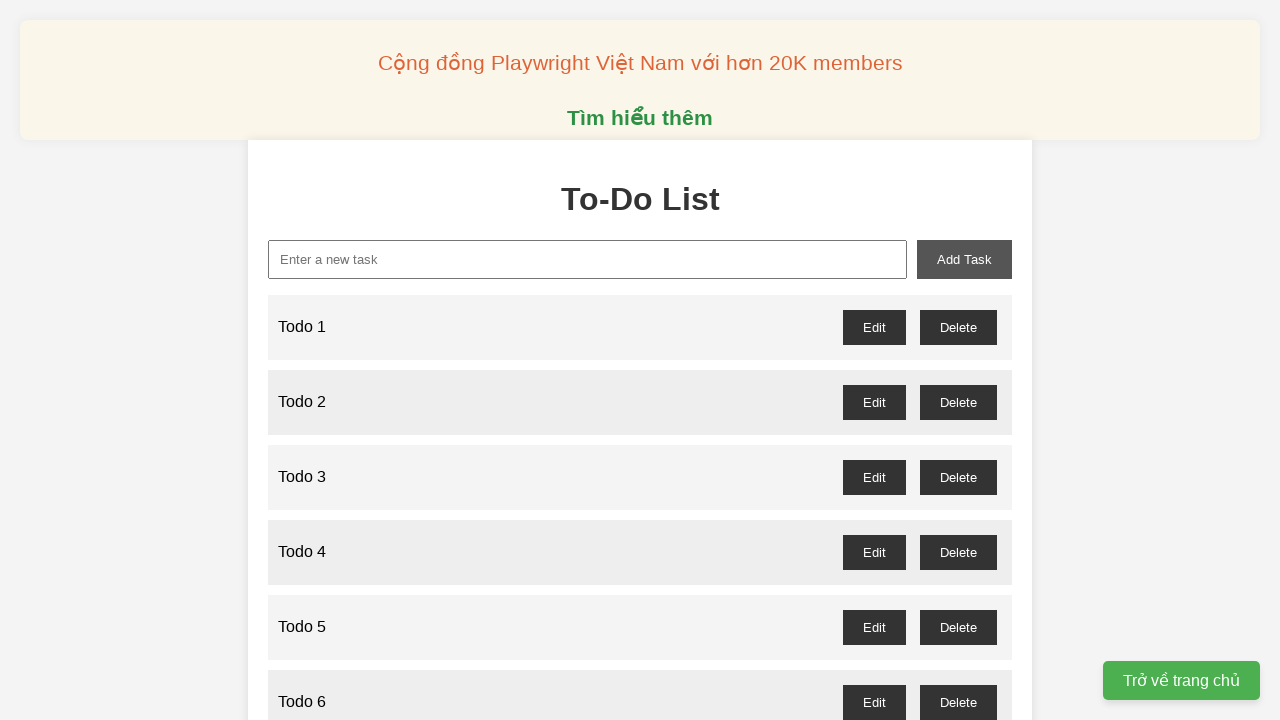

Filled input field with 'Todo 38' on xpath=//*[@placeholder="Enter a new task"]
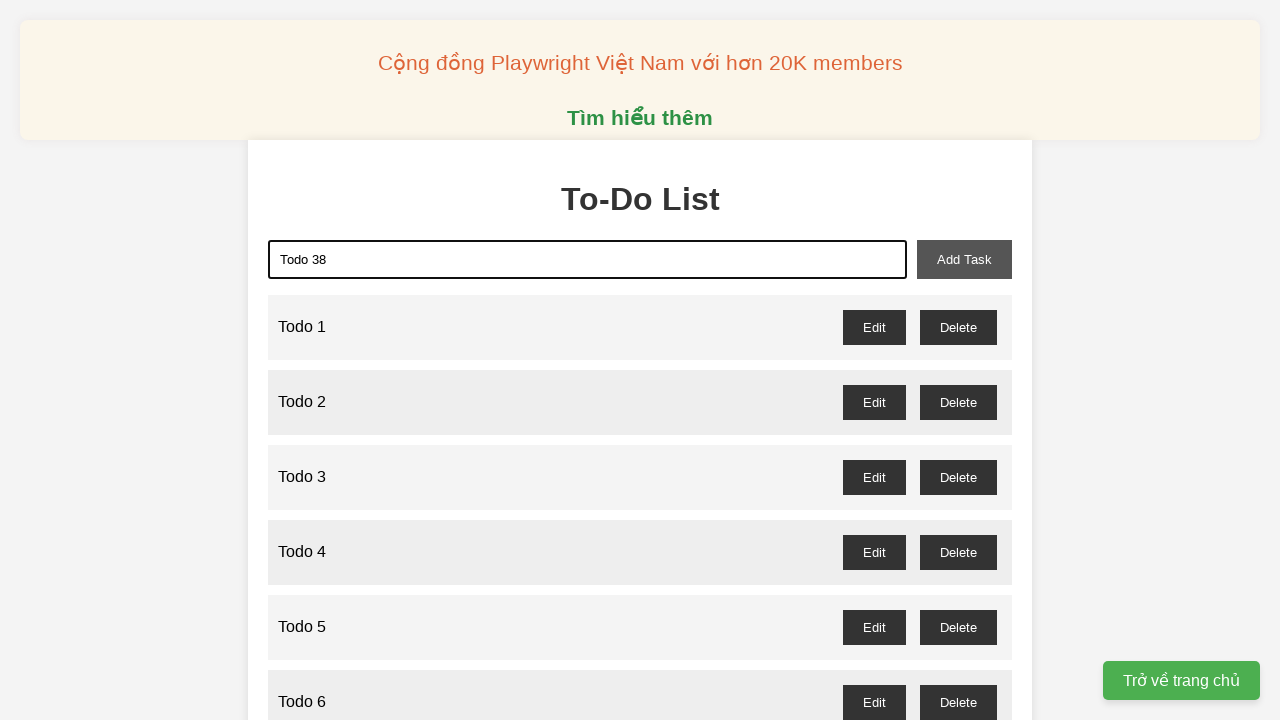

Clicked add task button to create 'Todo 38' at (964, 259) on xpath=//*[@id="add-task"]
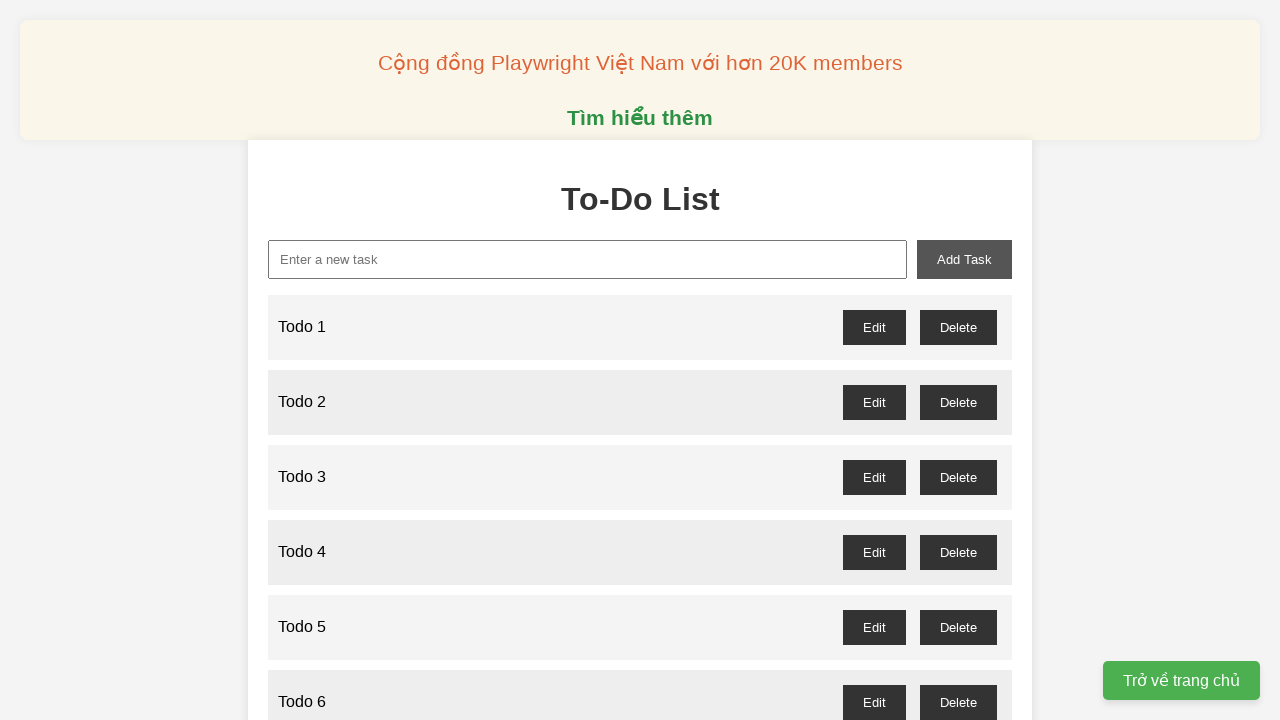

Filled input field with 'Todo 39' on xpath=//*[@placeholder="Enter a new task"]
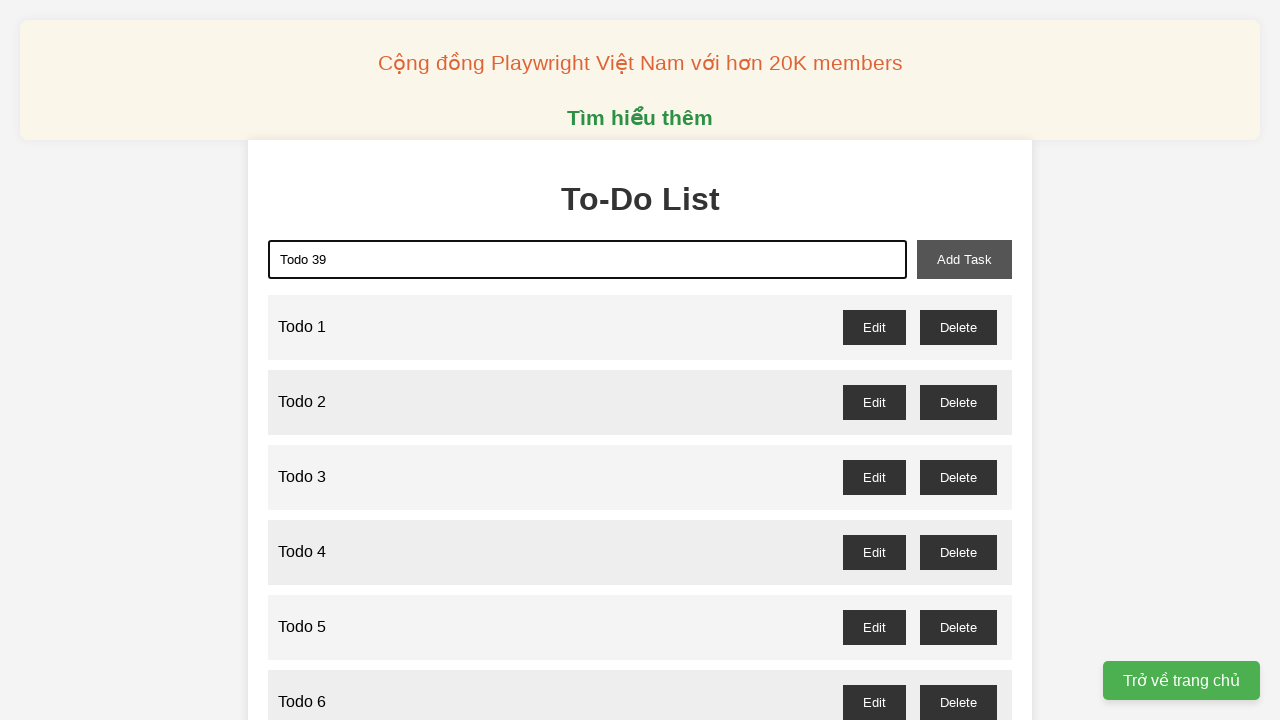

Clicked add task button to create 'Todo 39' at (964, 259) on xpath=//*[@id="add-task"]
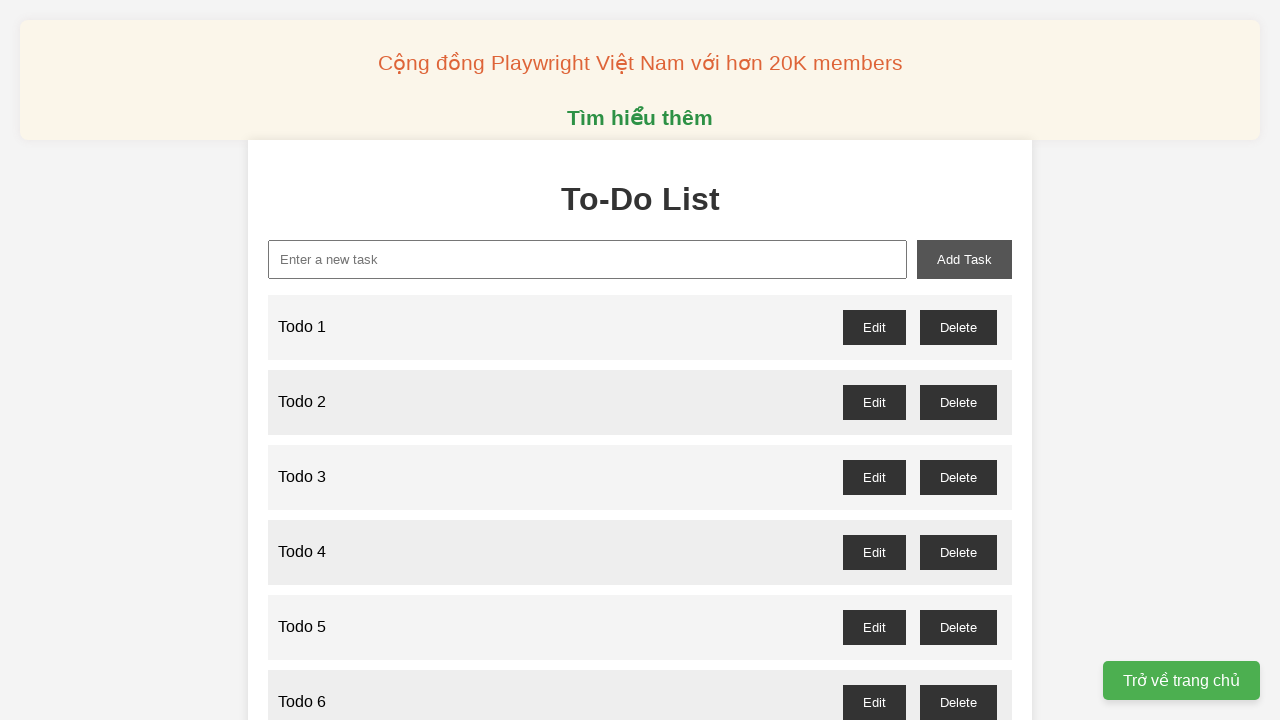

Filled input field with 'Todo 40' on xpath=//*[@placeholder="Enter a new task"]
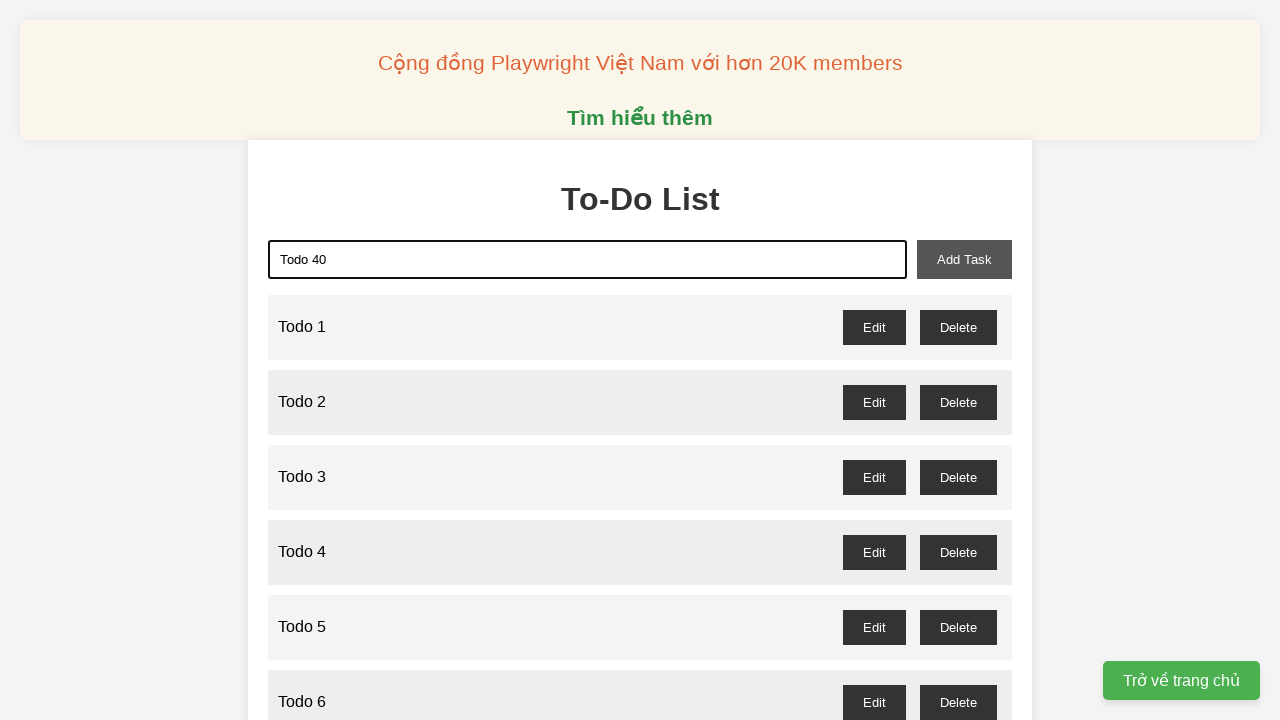

Clicked add task button to create 'Todo 40' at (964, 259) on xpath=//*[@id="add-task"]
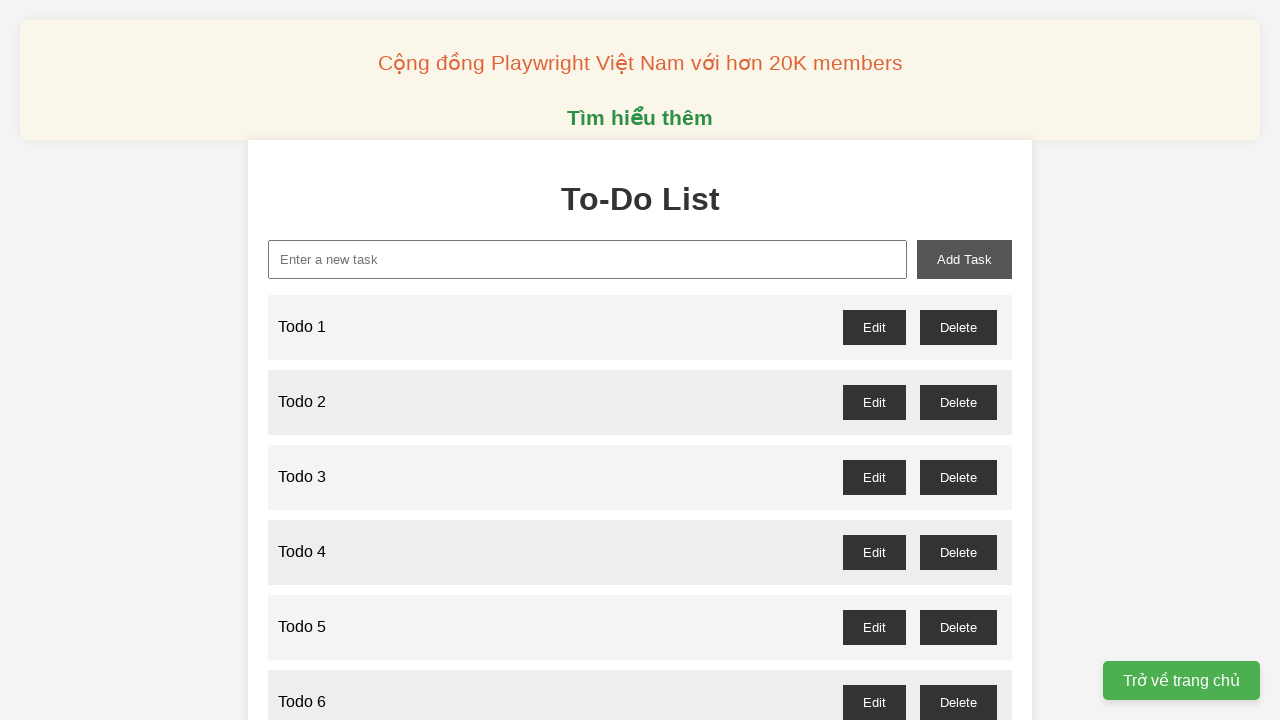

Filled input field with 'Todo 41' on xpath=//*[@placeholder="Enter a new task"]
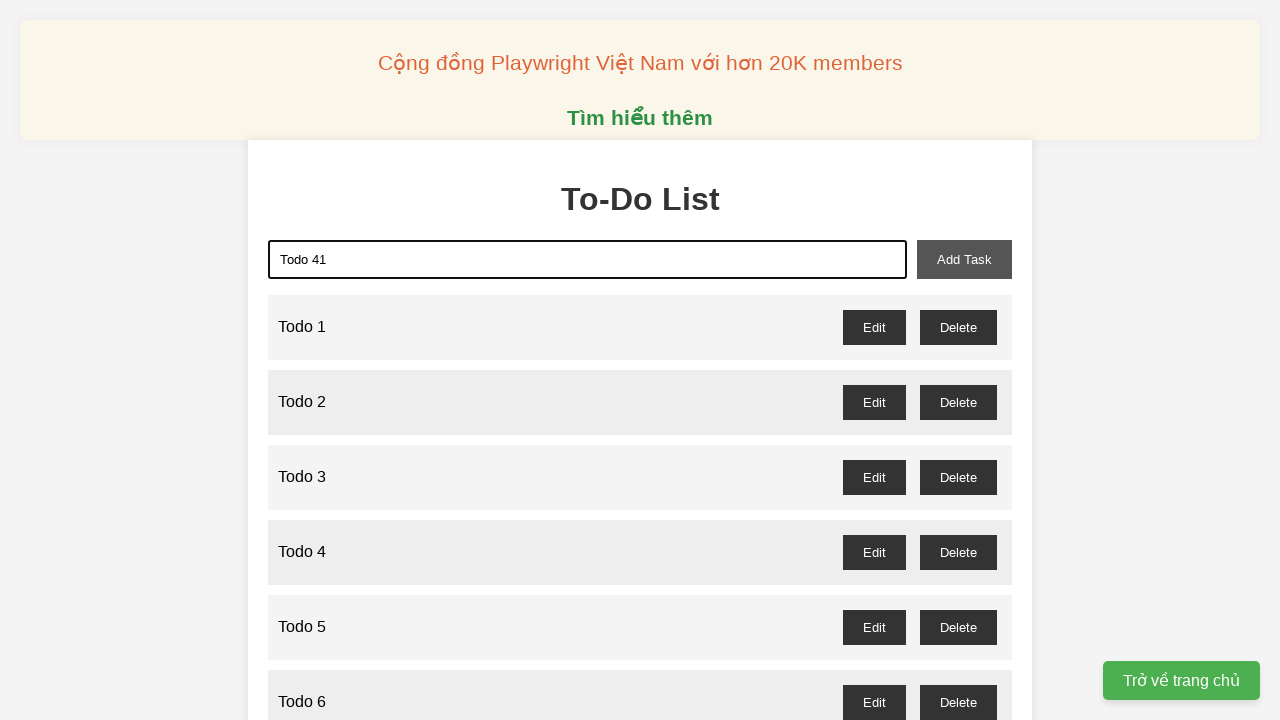

Clicked add task button to create 'Todo 41' at (964, 259) on xpath=//*[@id="add-task"]
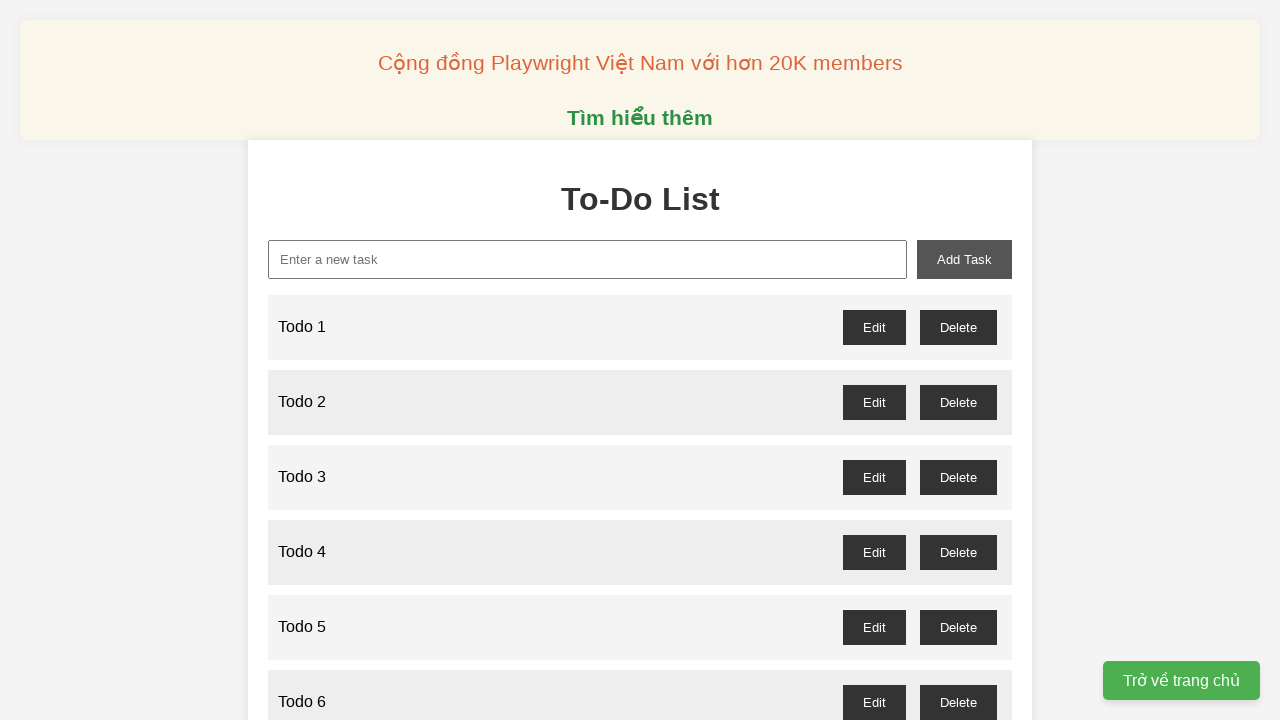

Filled input field with 'Todo 42' on xpath=//*[@placeholder="Enter a new task"]
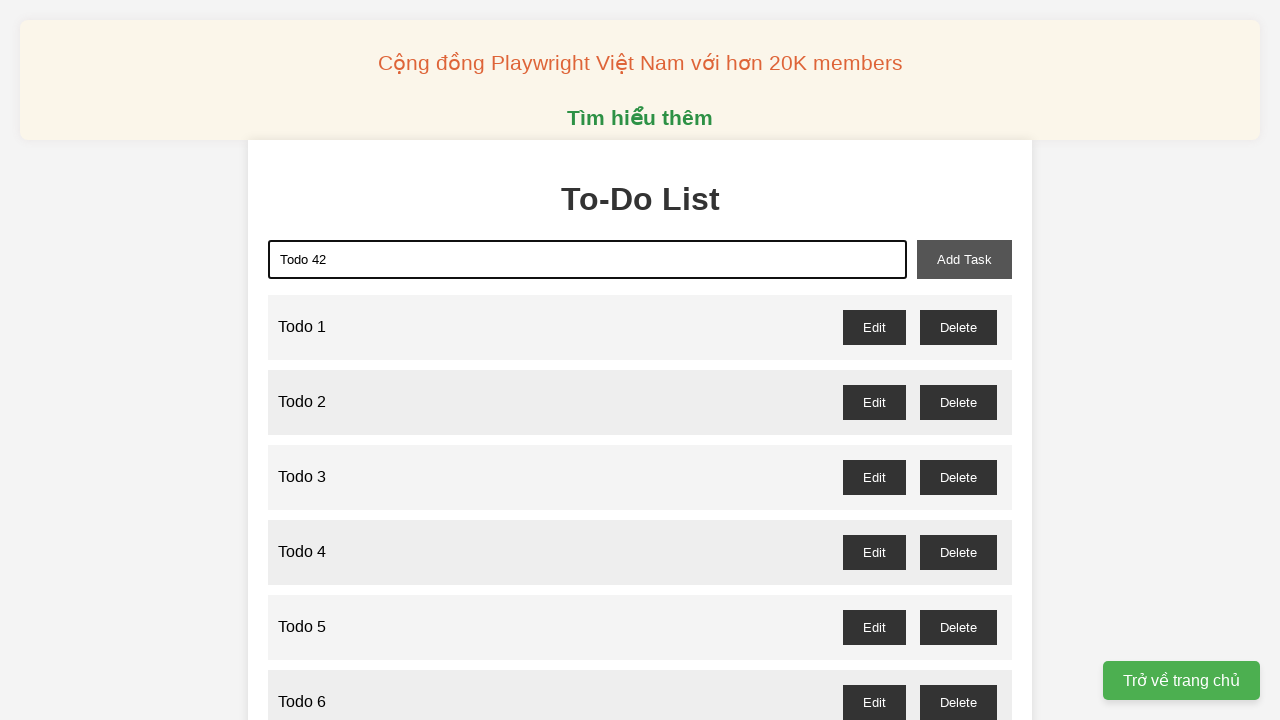

Clicked add task button to create 'Todo 42' at (964, 259) on xpath=//*[@id="add-task"]
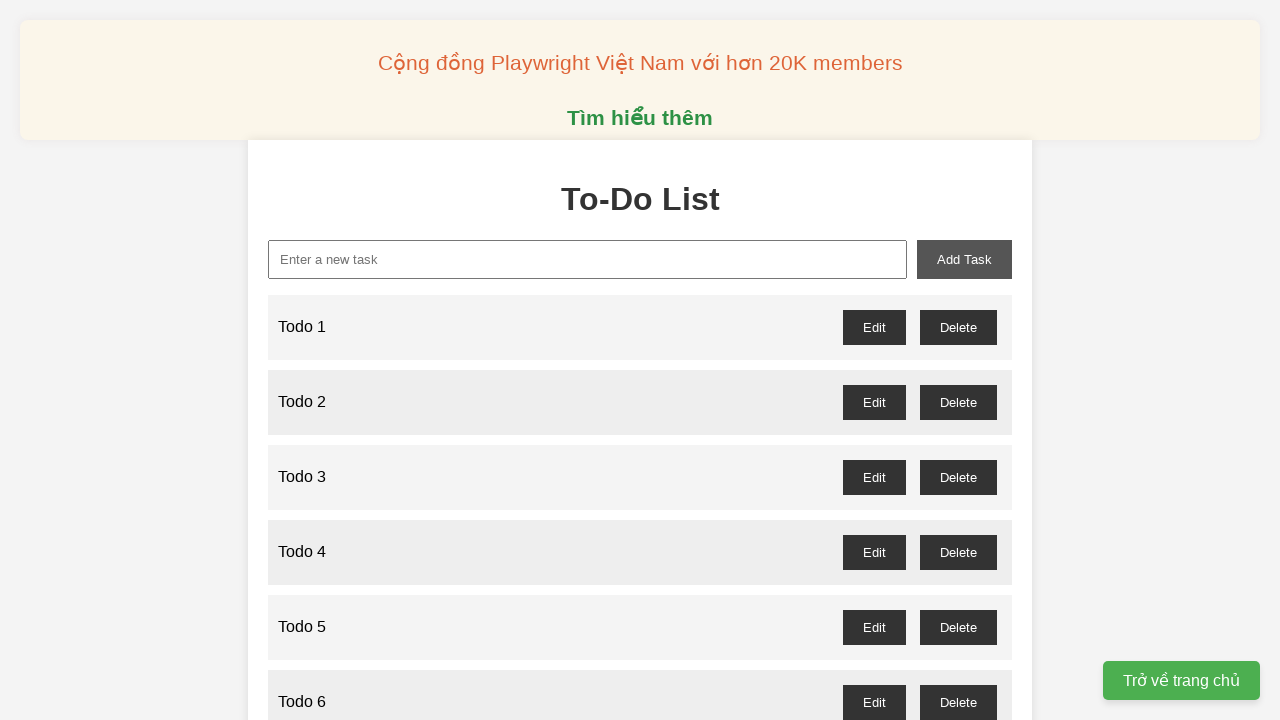

Filled input field with 'Todo 43' on xpath=//*[@placeholder="Enter a new task"]
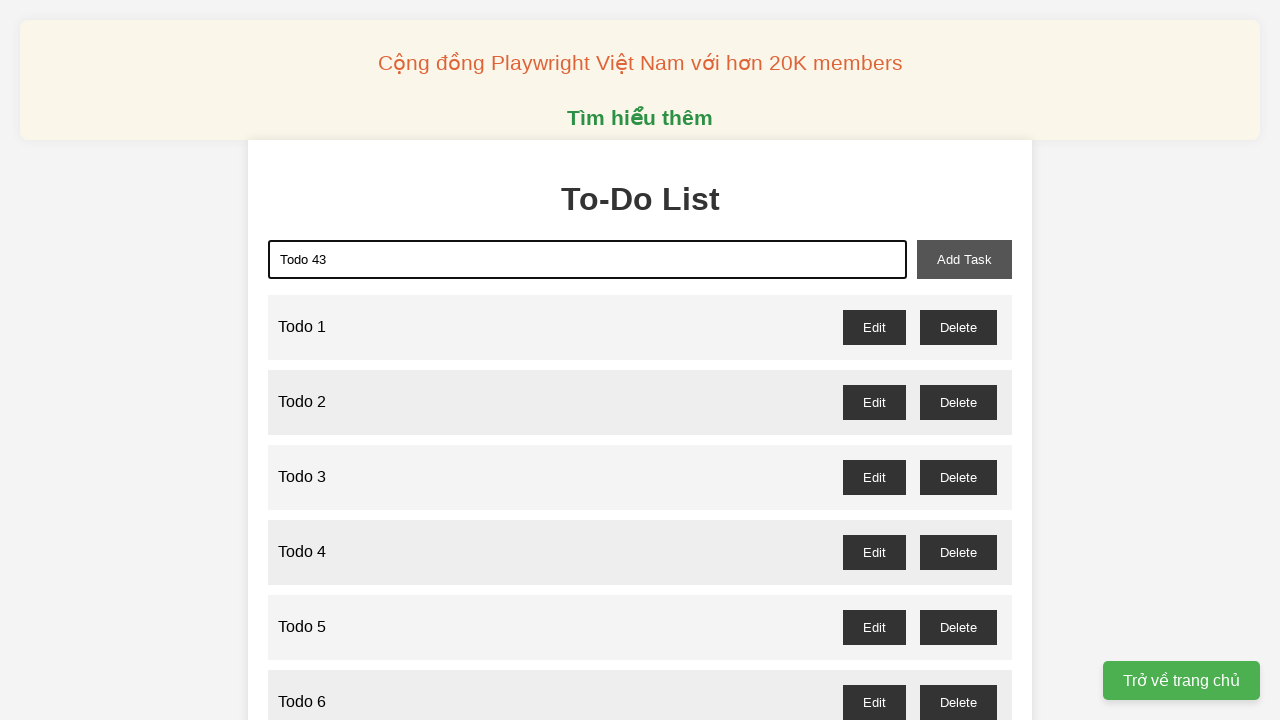

Clicked add task button to create 'Todo 43' at (964, 259) on xpath=//*[@id="add-task"]
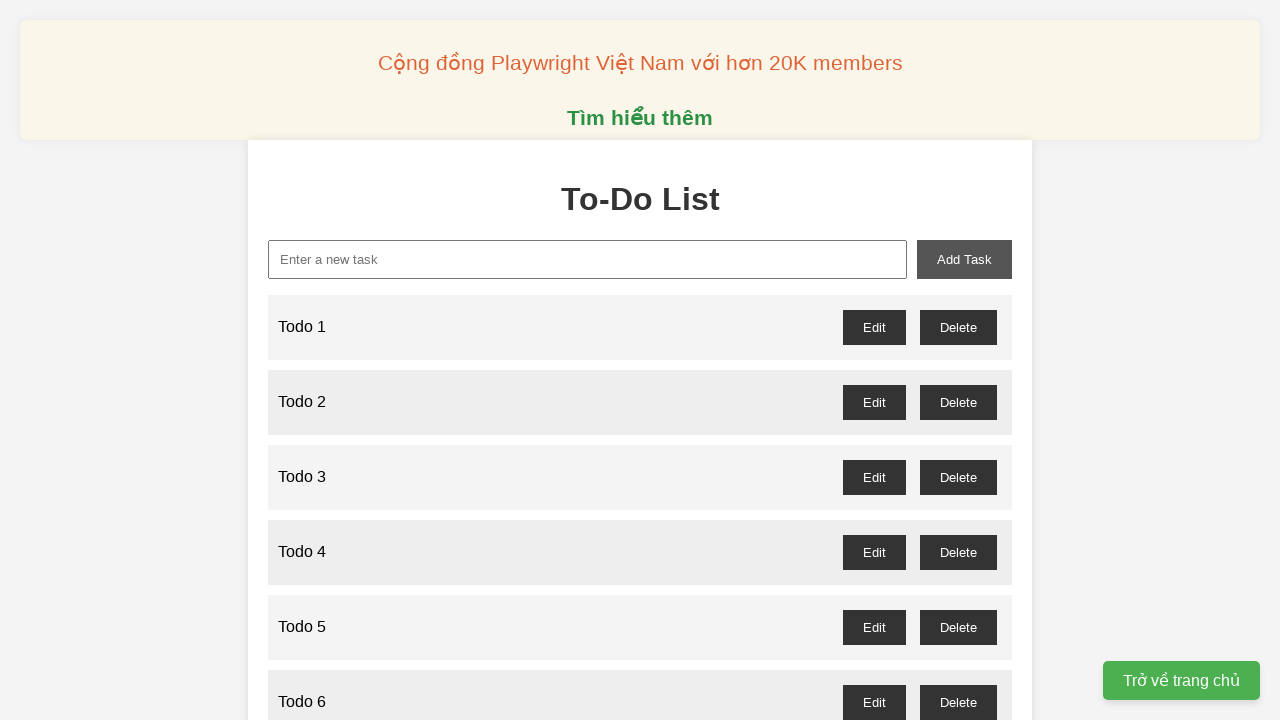

Filled input field with 'Todo 44' on xpath=//*[@placeholder="Enter a new task"]
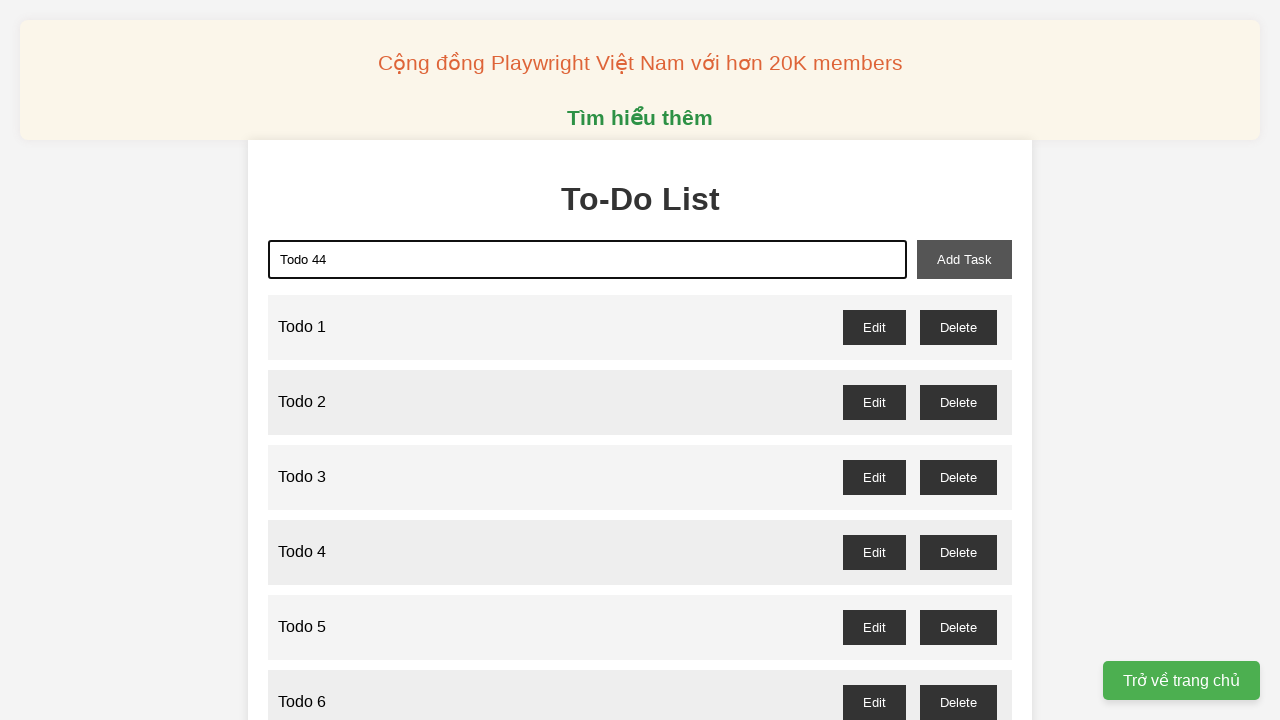

Clicked add task button to create 'Todo 44' at (964, 259) on xpath=//*[@id="add-task"]
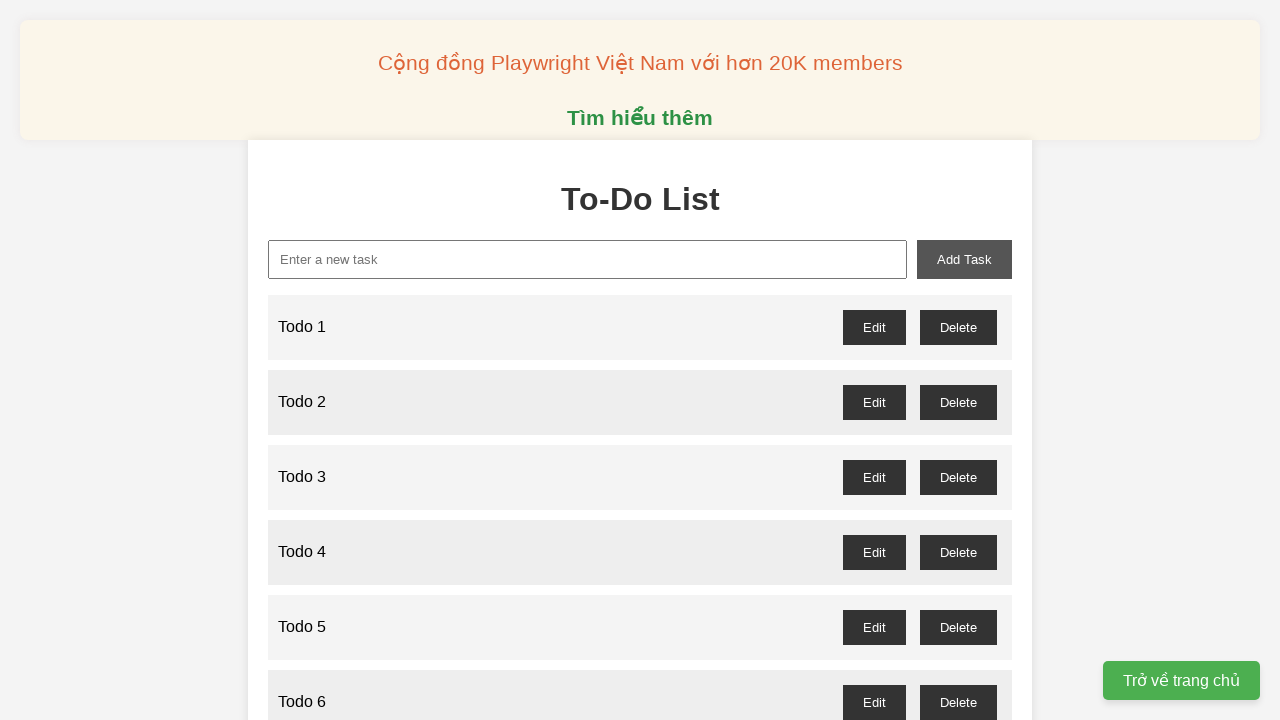

Filled input field with 'Todo 45' on xpath=//*[@placeholder="Enter a new task"]
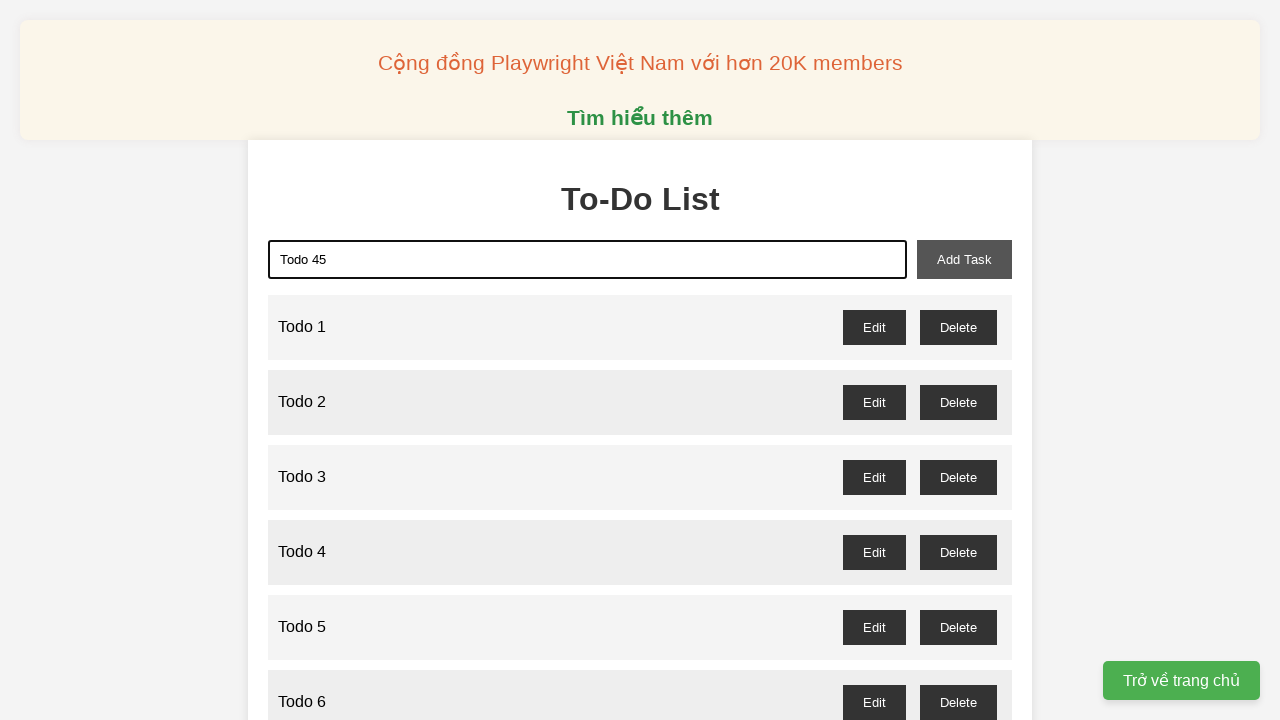

Clicked add task button to create 'Todo 45' at (964, 259) on xpath=//*[@id="add-task"]
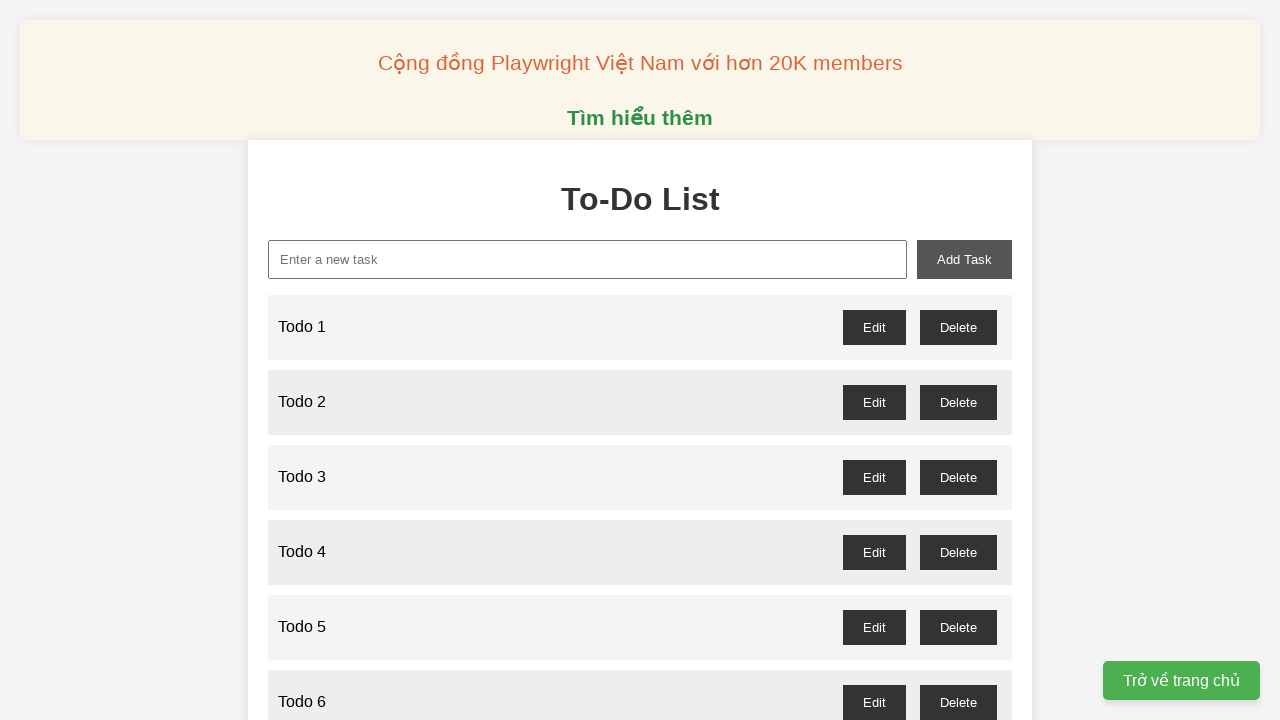

Filled input field with 'Todo 46' on xpath=//*[@placeholder="Enter a new task"]
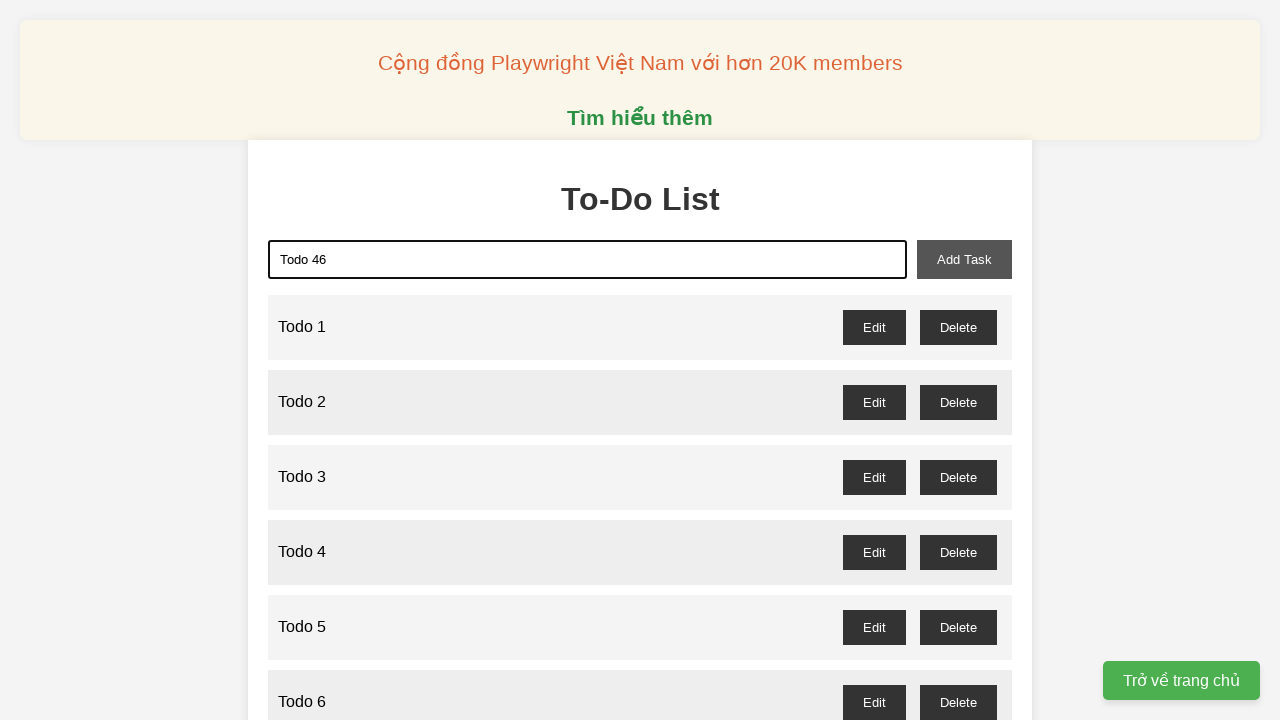

Clicked add task button to create 'Todo 46' at (964, 259) on xpath=//*[@id="add-task"]
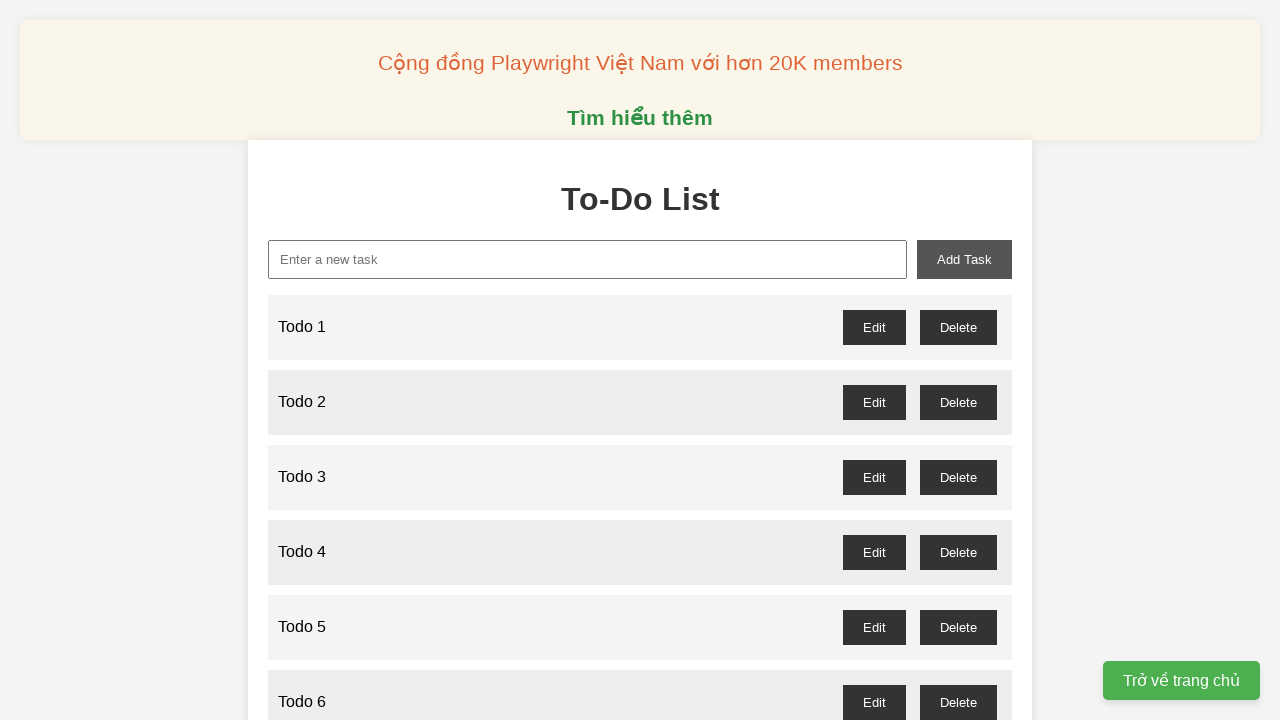

Filled input field with 'Todo 47' on xpath=//*[@placeholder="Enter a new task"]
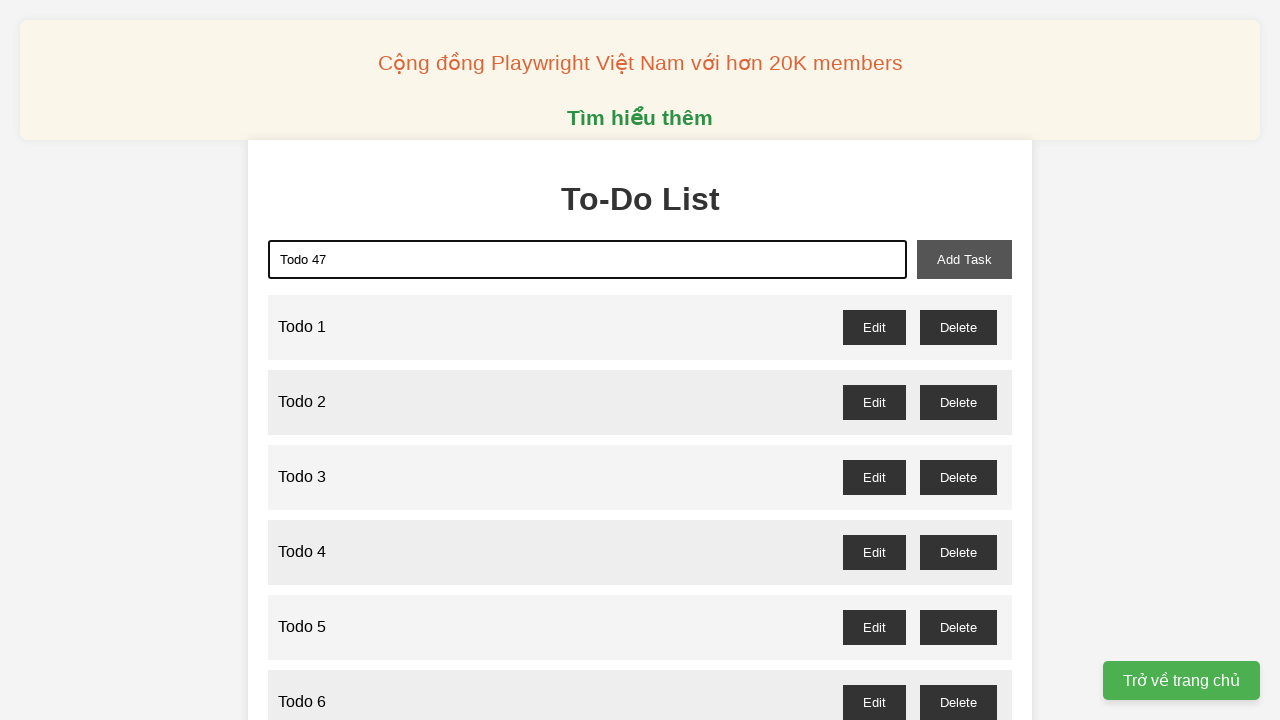

Clicked add task button to create 'Todo 47' at (964, 259) on xpath=//*[@id="add-task"]
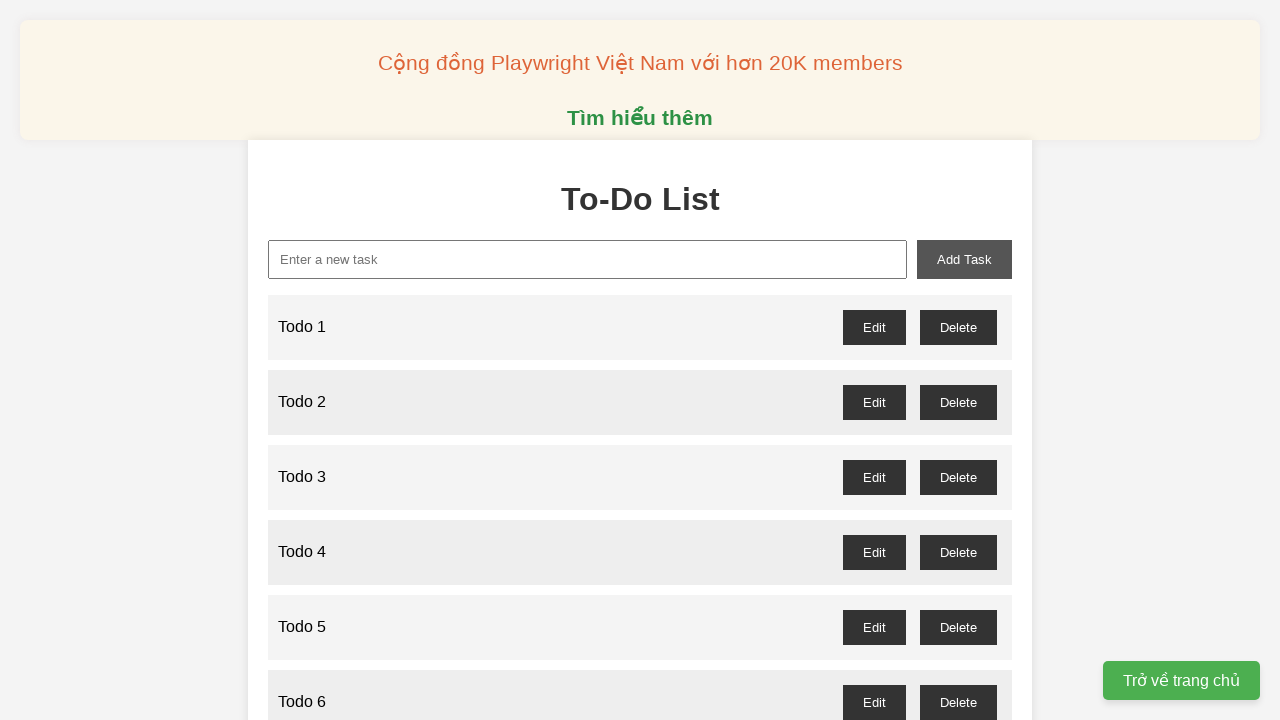

Filled input field with 'Todo 48' on xpath=//*[@placeholder="Enter a new task"]
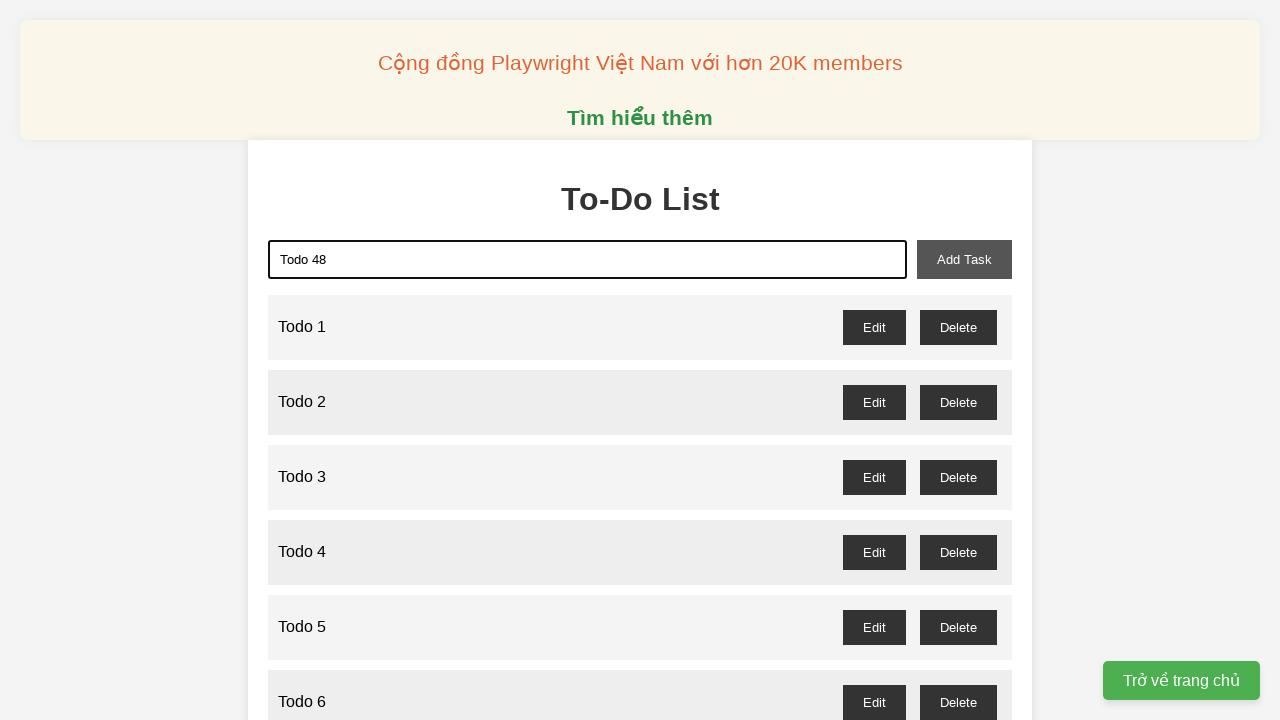

Clicked add task button to create 'Todo 48' at (964, 259) on xpath=//*[@id="add-task"]
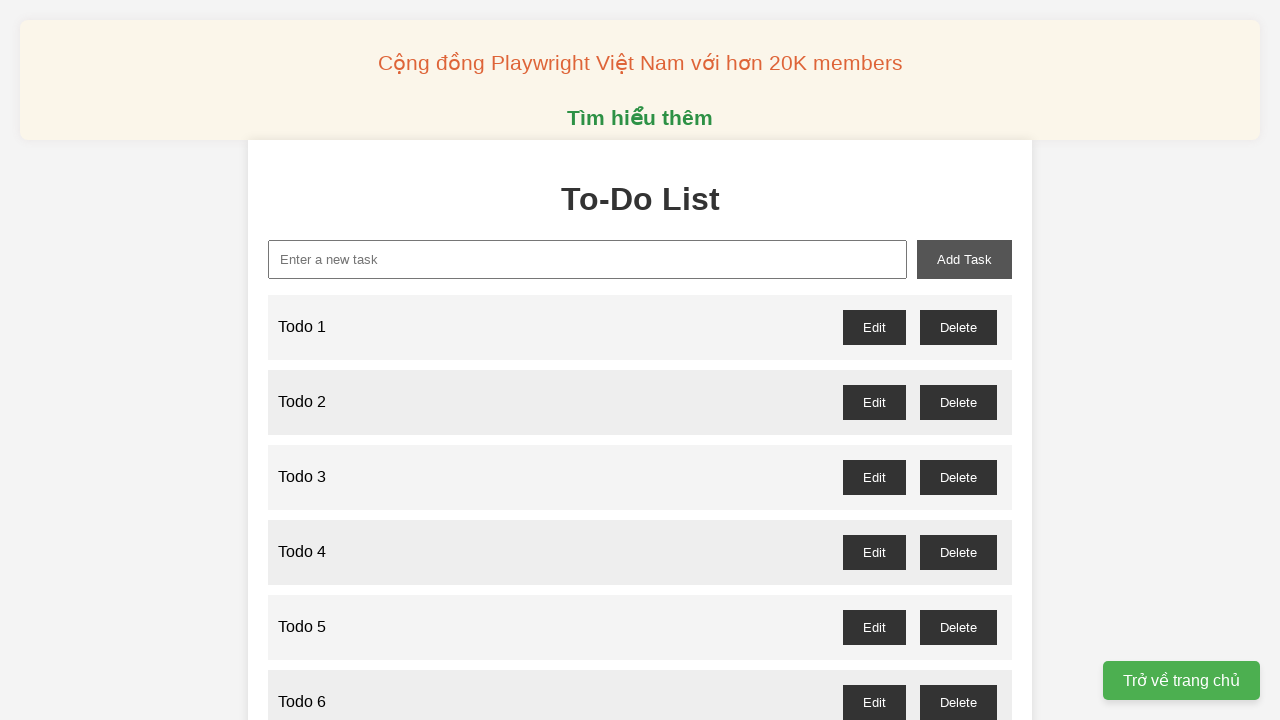

Filled input field with 'Todo 49' on xpath=//*[@placeholder="Enter a new task"]
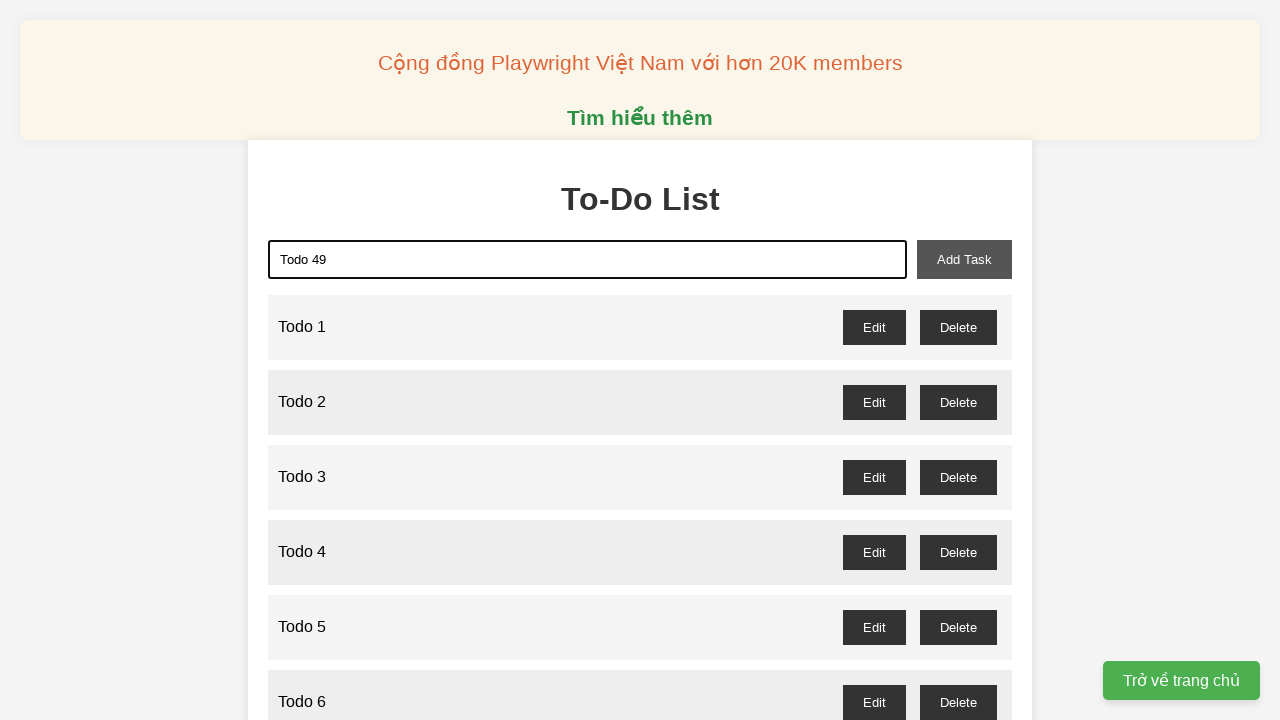

Clicked add task button to create 'Todo 49' at (964, 259) on xpath=//*[@id="add-task"]
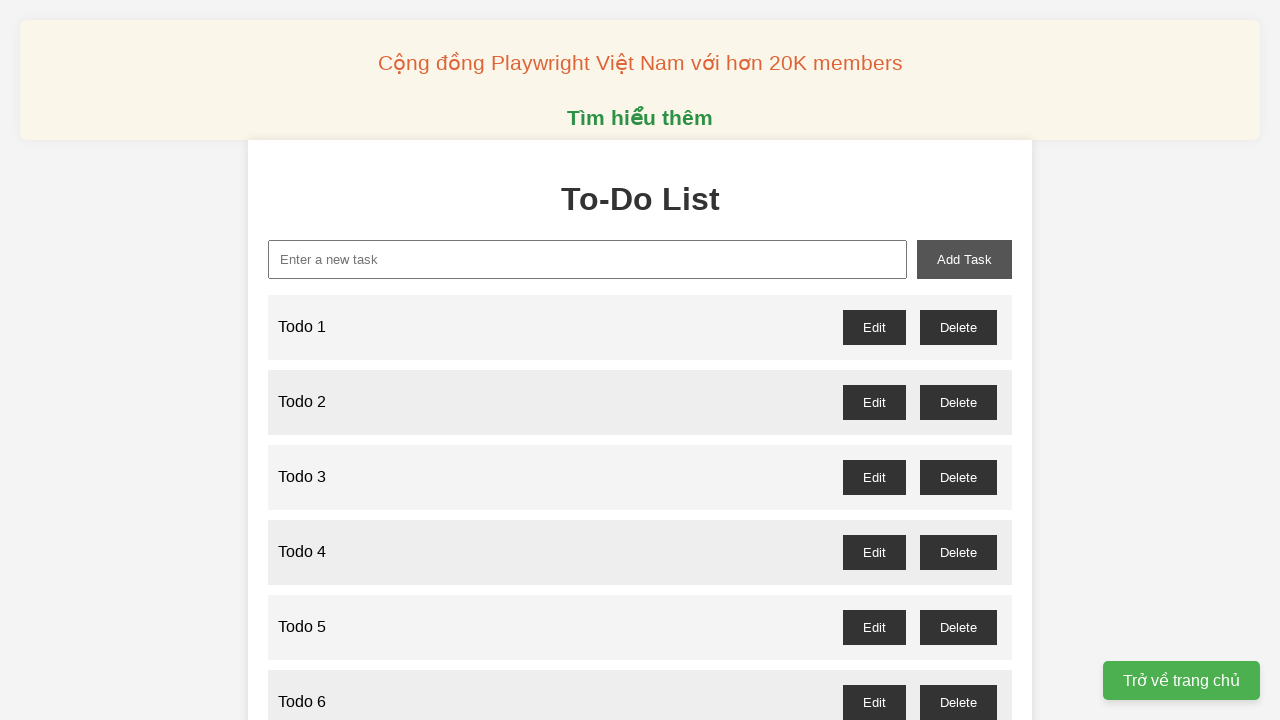

Filled input field with 'Todo 50' on xpath=//*[@placeholder="Enter a new task"]
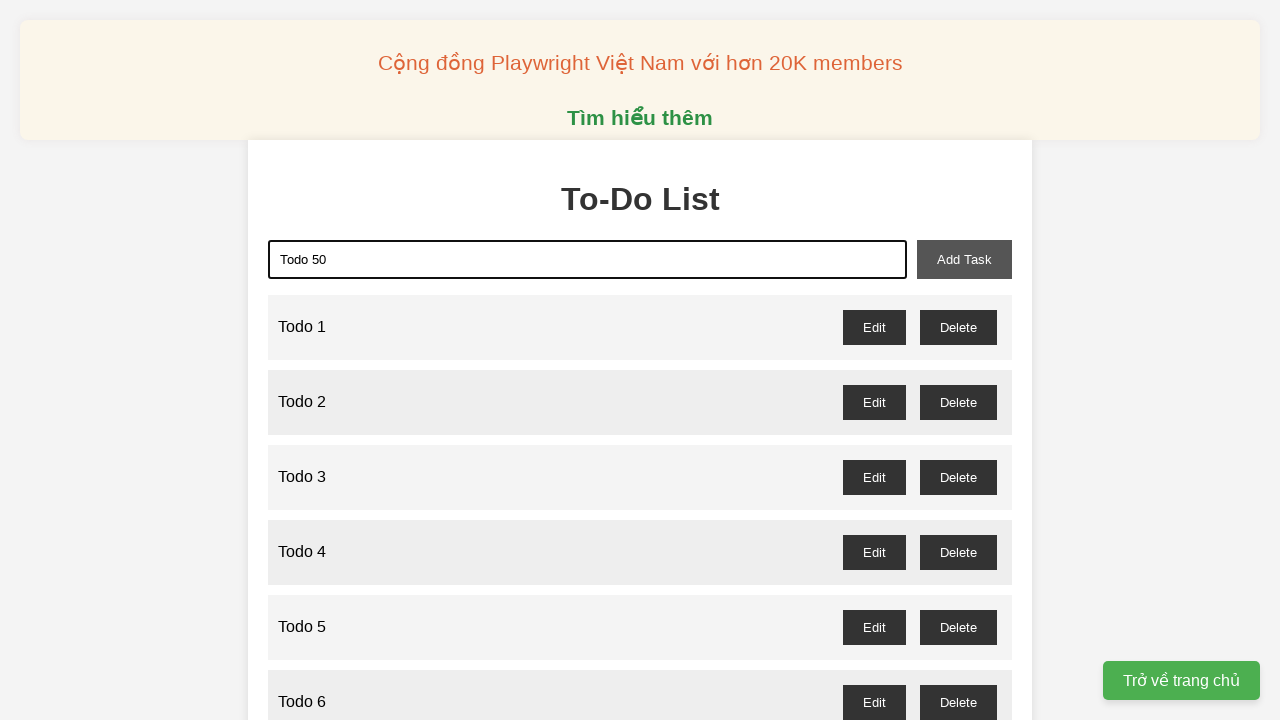

Clicked add task button to create 'Todo 50' at (964, 259) on xpath=//*[@id="add-task"]
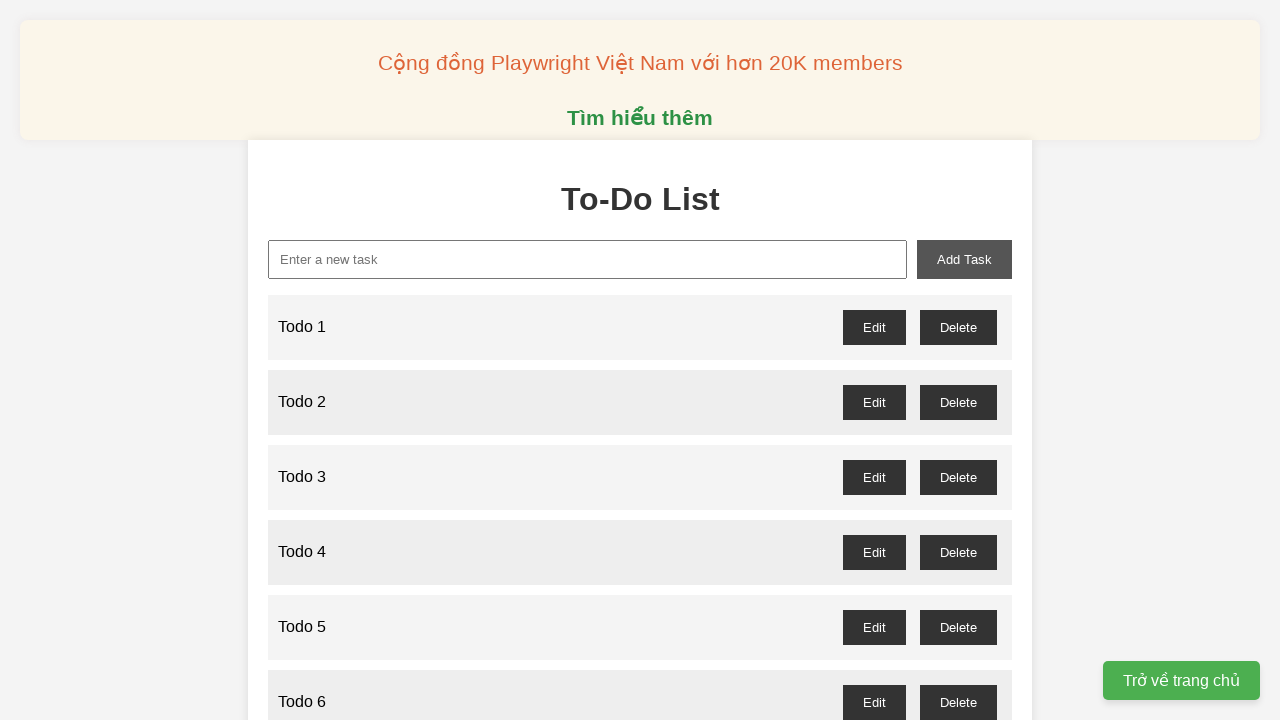

Filled input field with 'Todo 51' on xpath=//*[@placeholder="Enter a new task"]
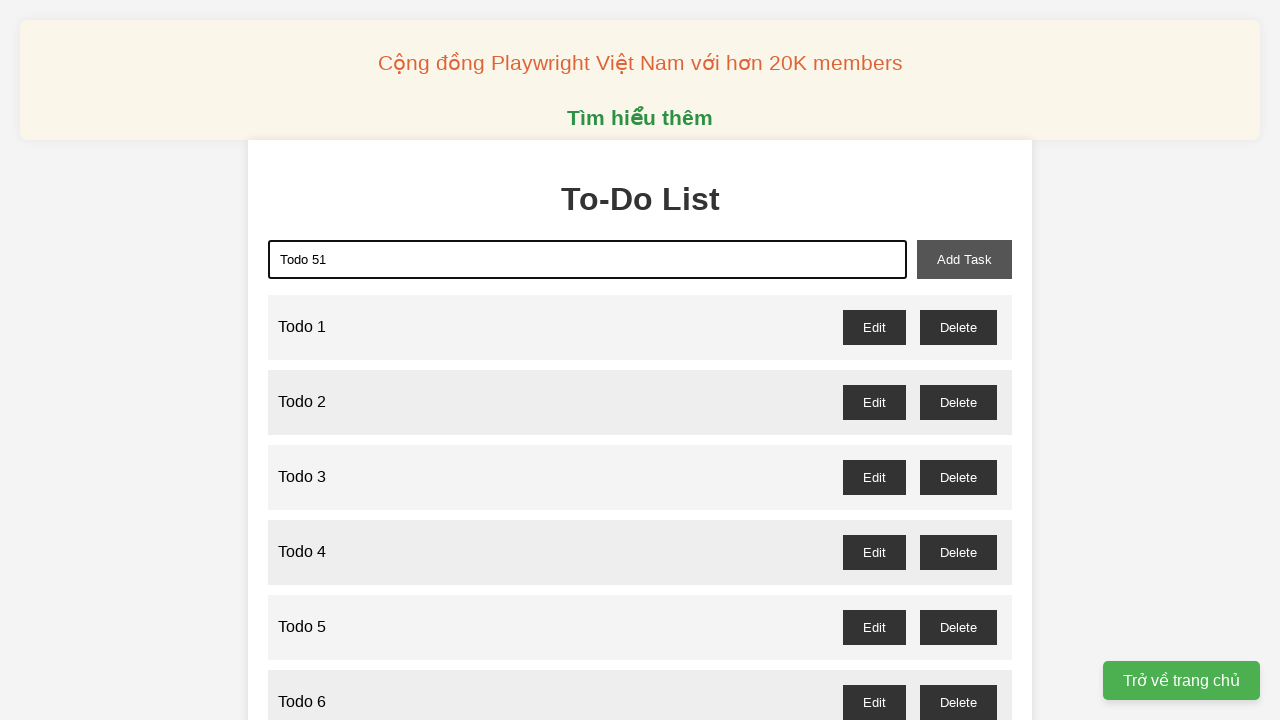

Clicked add task button to create 'Todo 51' at (964, 259) on xpath=//*[@id="add-task"]
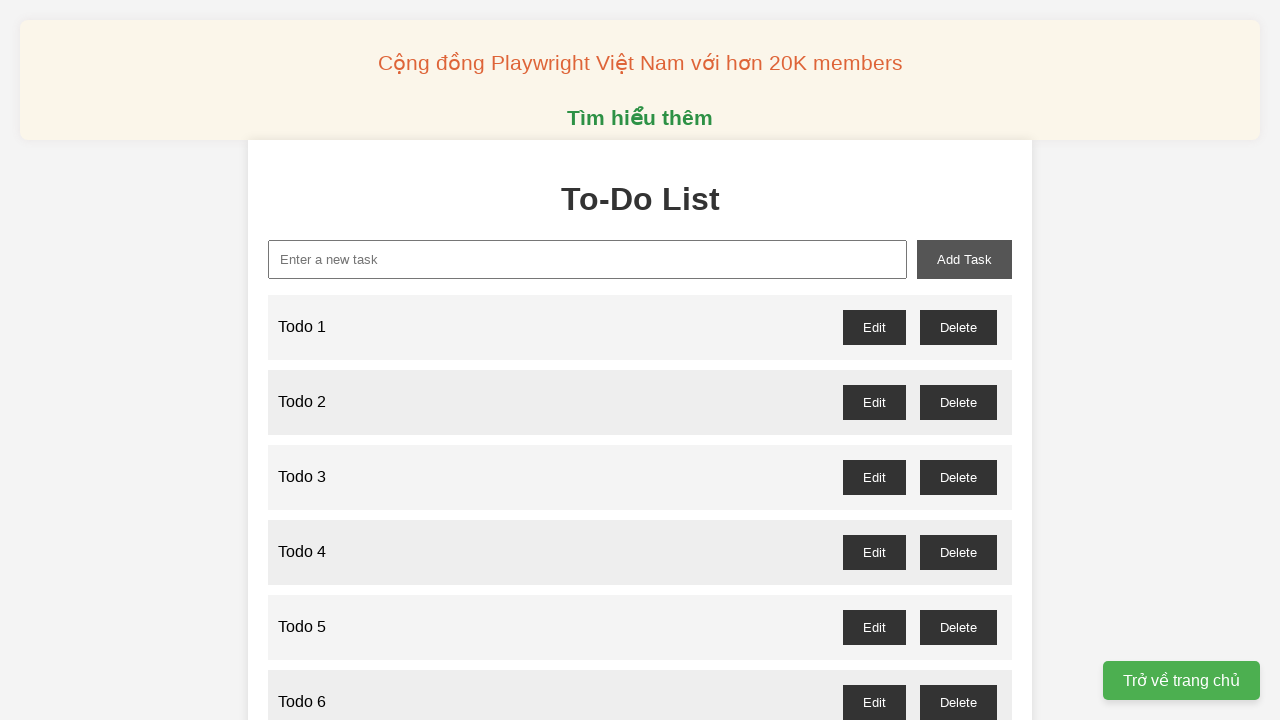

Filled input field with 'Todo 52' on xpath=//*[@placeholder="Enter a new task"]
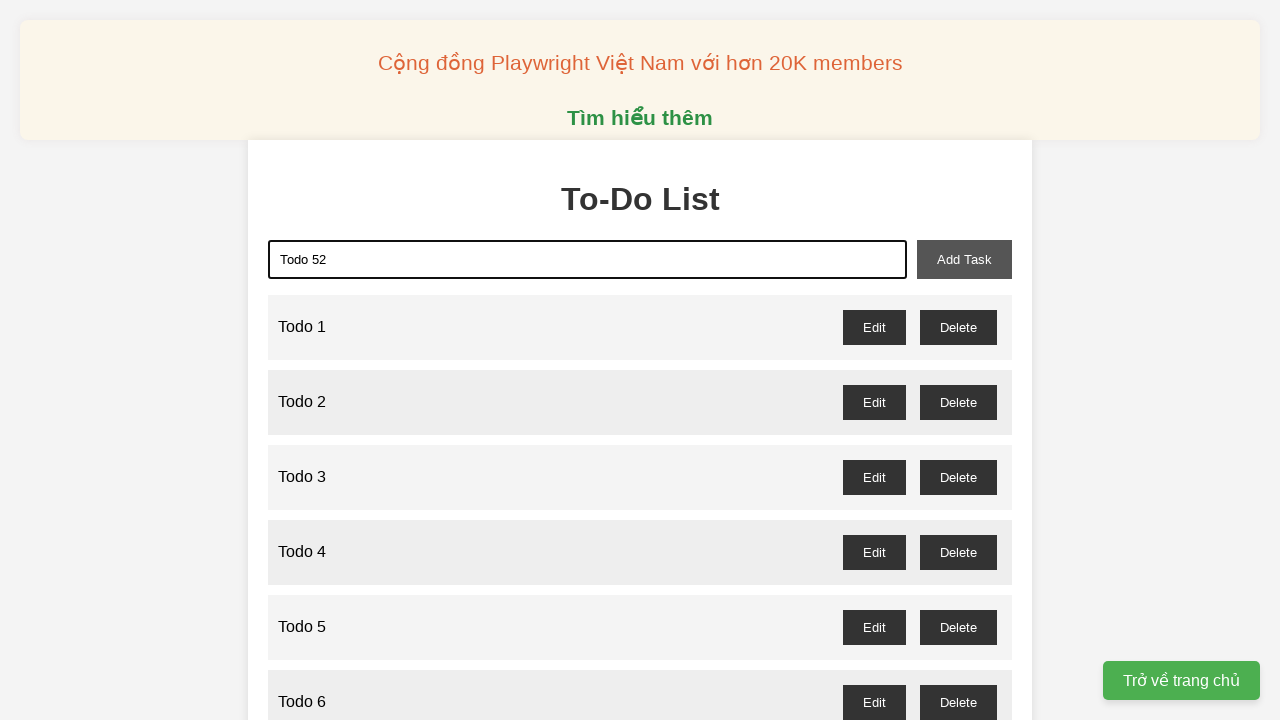

Clicked add task button to create 'Todo 52' at (964, 259) on xpath=//*[@id="add-task"]
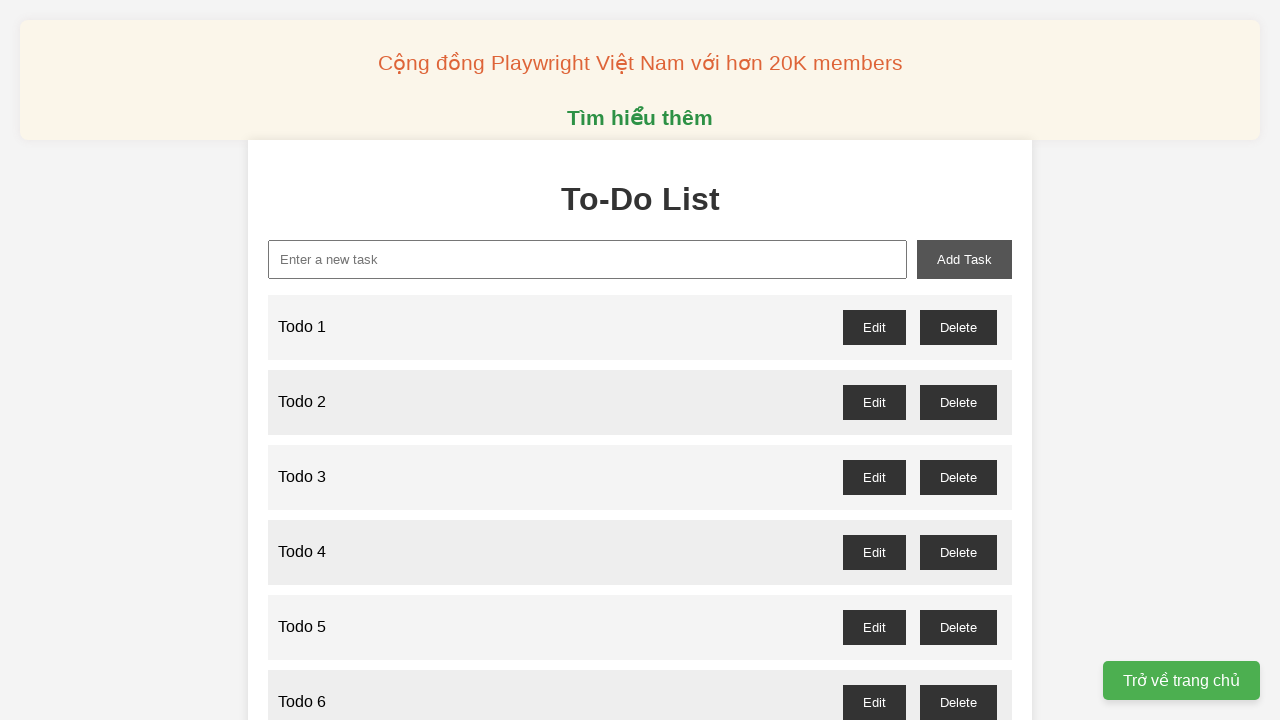

Filled input field with 'Todo 53' on xpath=//*[@placeholder="Enter a new task"]
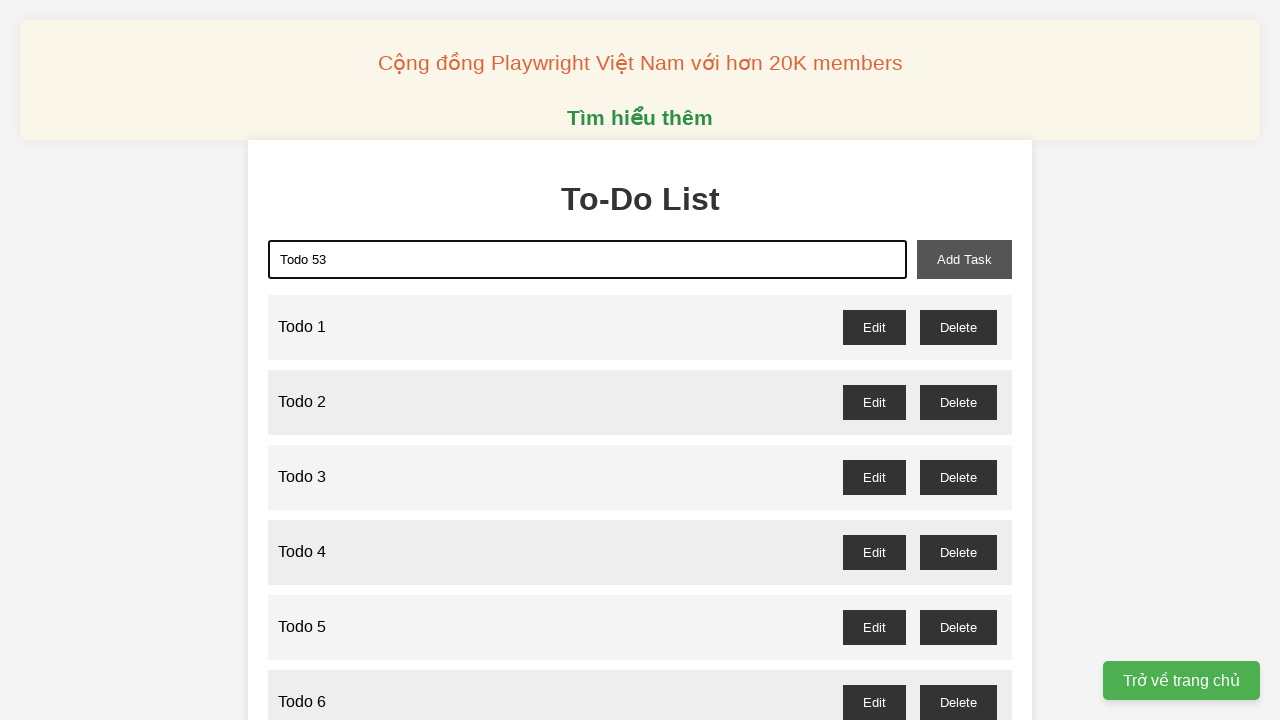

Clicked add task button to create 'Todo 53' at (964, 259) on xpath=//*[@id="add-task"]
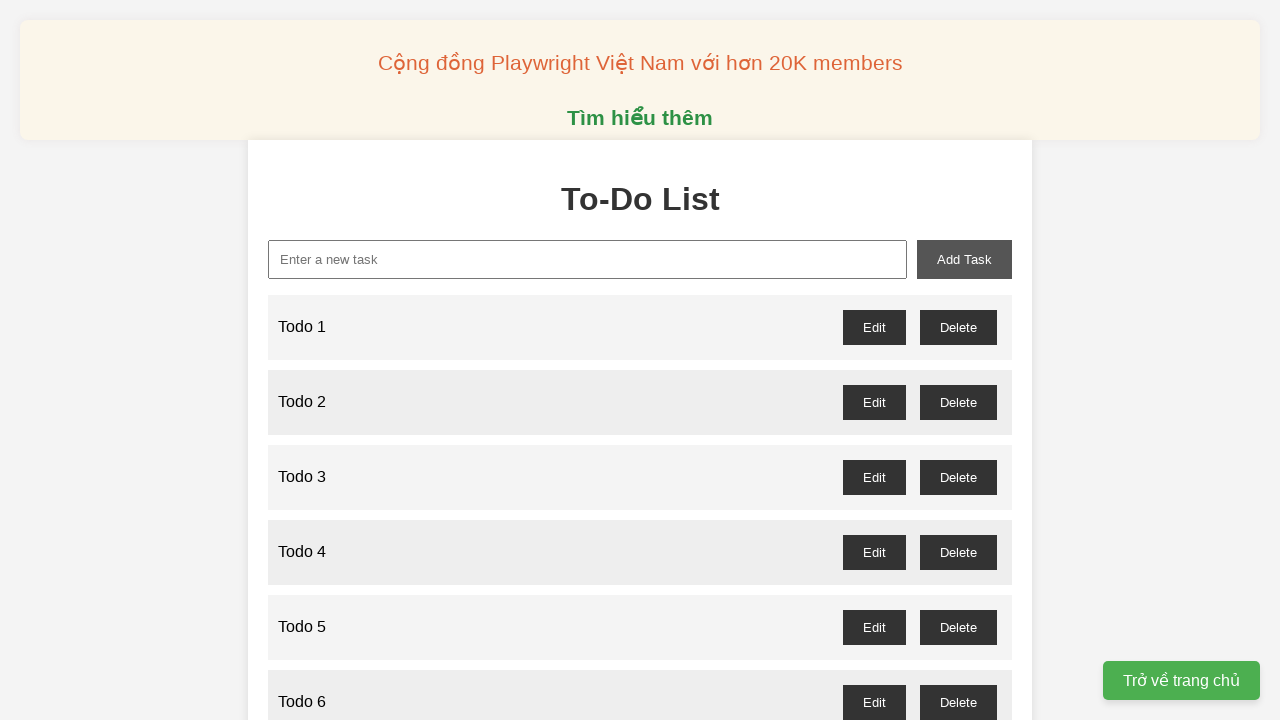

Filled input field with 'Todo 54' on xpath=//*[@placeholder="Enter a new task"]
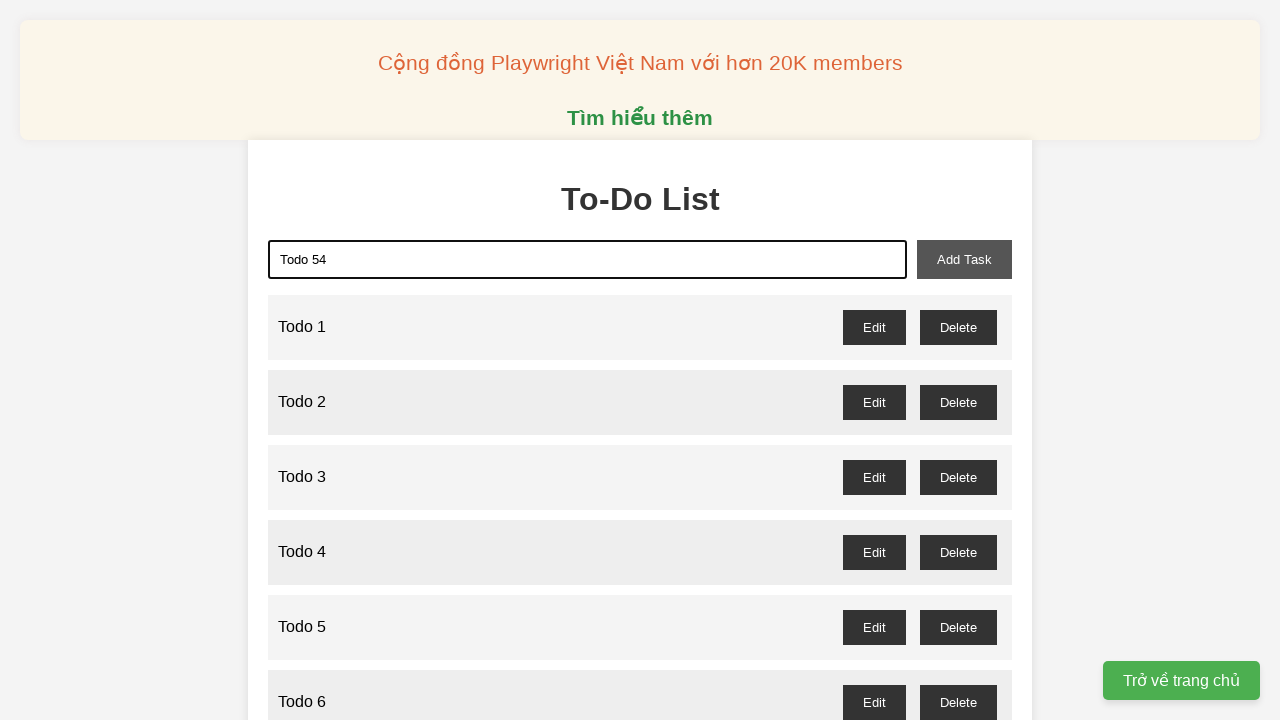

Clicked add task button to create 'Todo 54' at (964, 259) on xpath=//*[@id="add-task"]
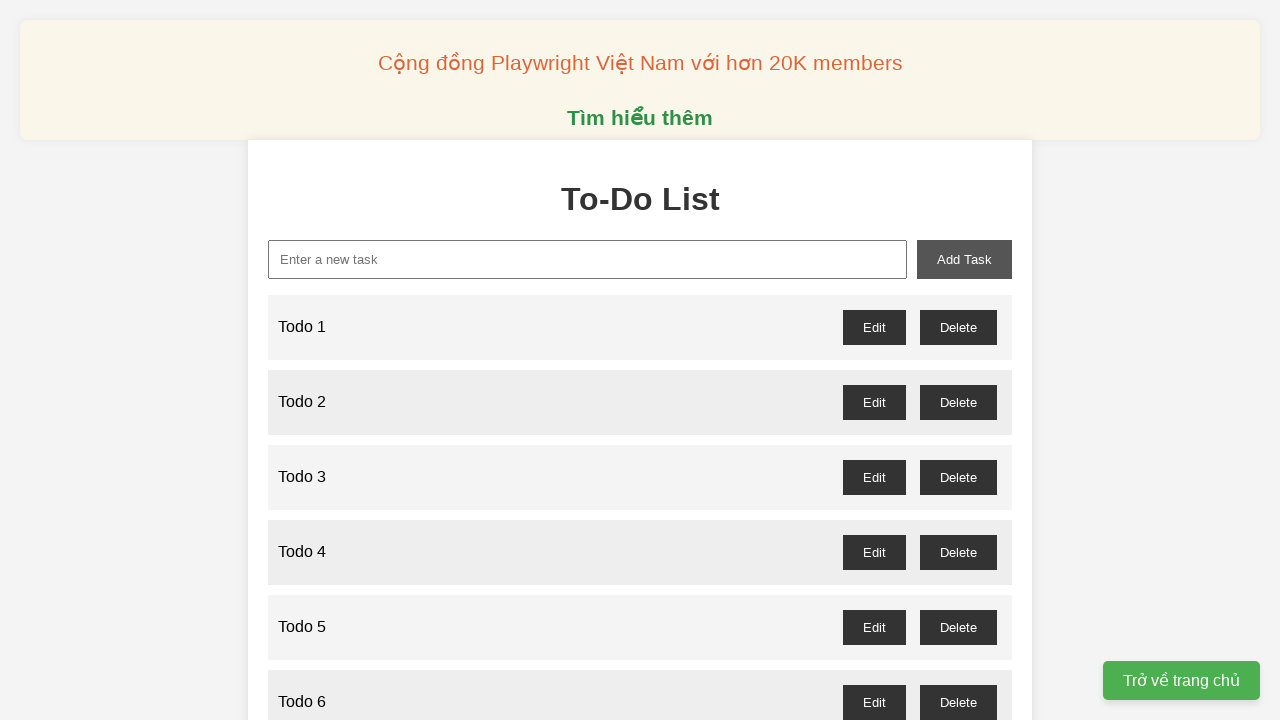

Filled input field with 'Todo 55' on xpath=//*[@placeholder="Enter a new task"]
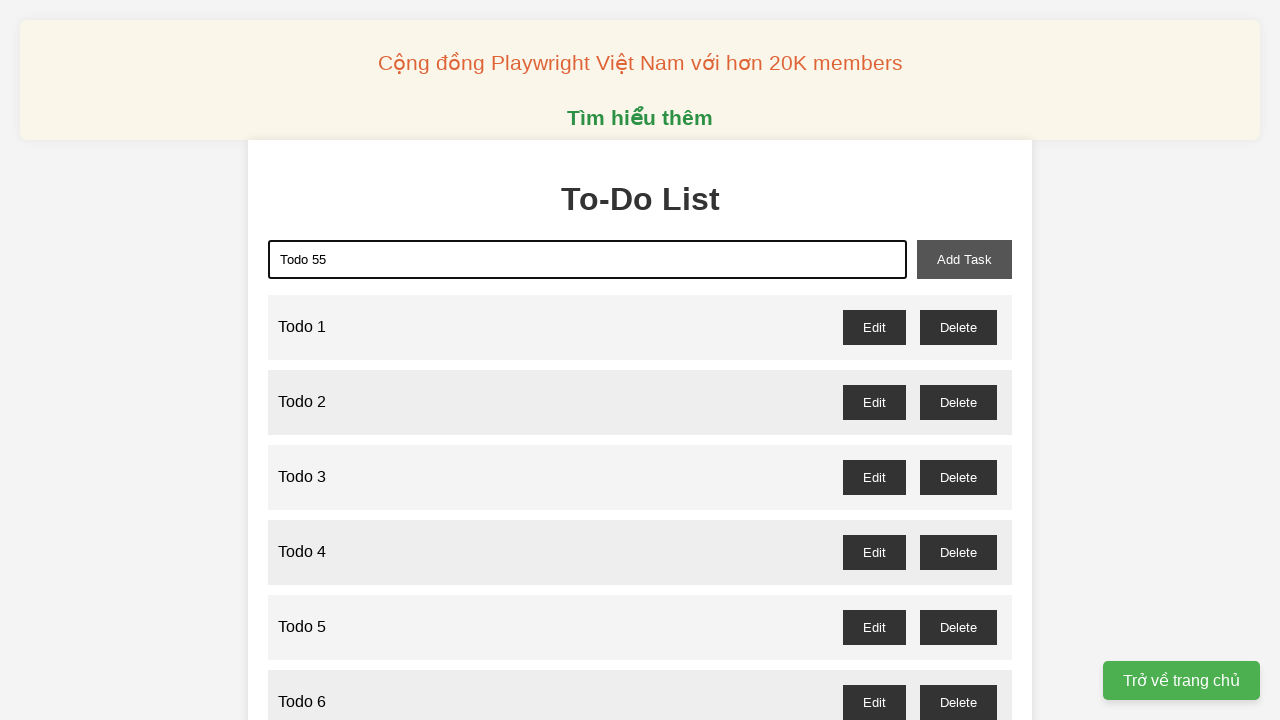

Clicked add task button to create 'Todo 55' at (964, 259) on xpath=//*[@id="add-task"]
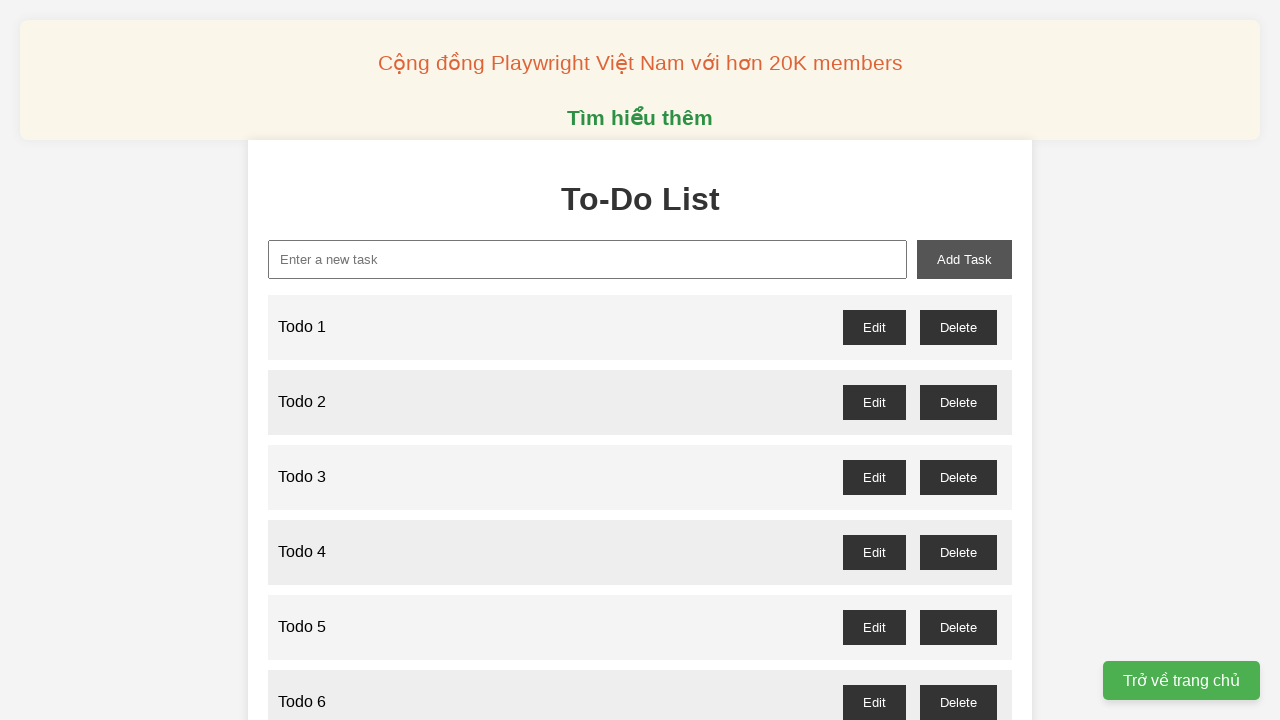

Filled input field with 'Todo 56' on xpath=//*[@placeholder="Enter a new task"]
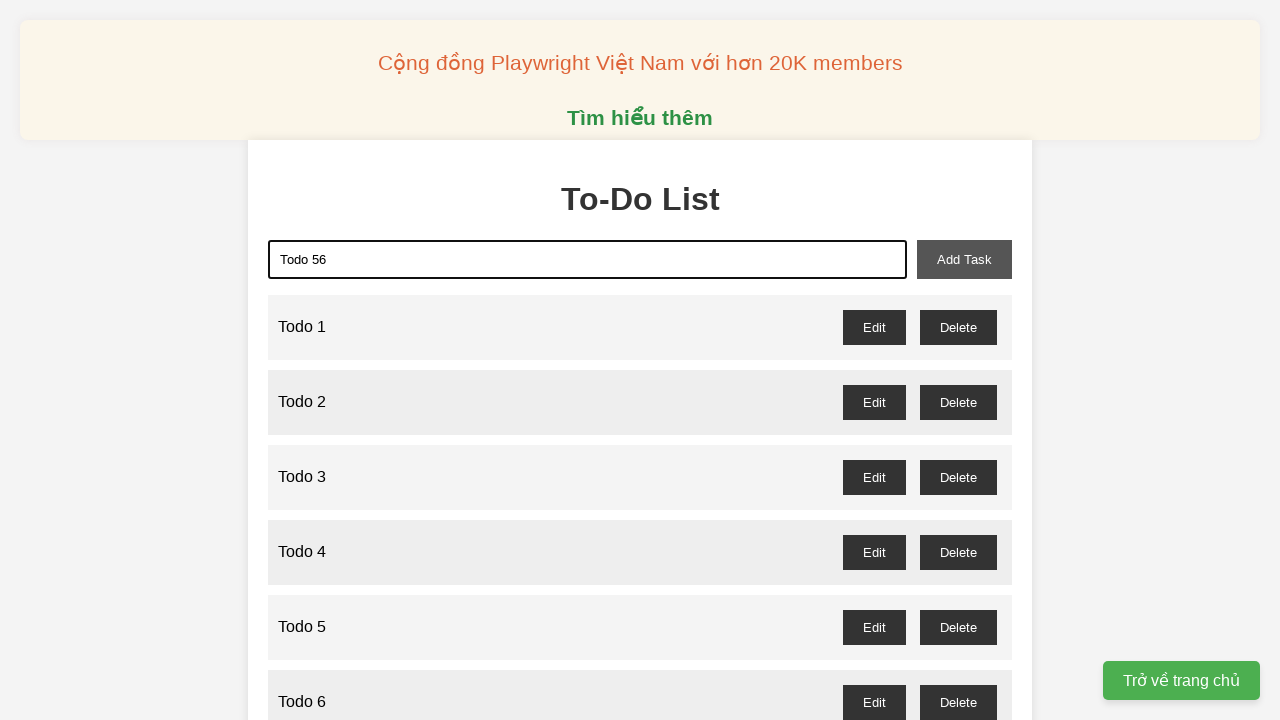

Clicked add task button to create 'Todo 56' at (964, 259) on xpath=//*[@id="add-task"]
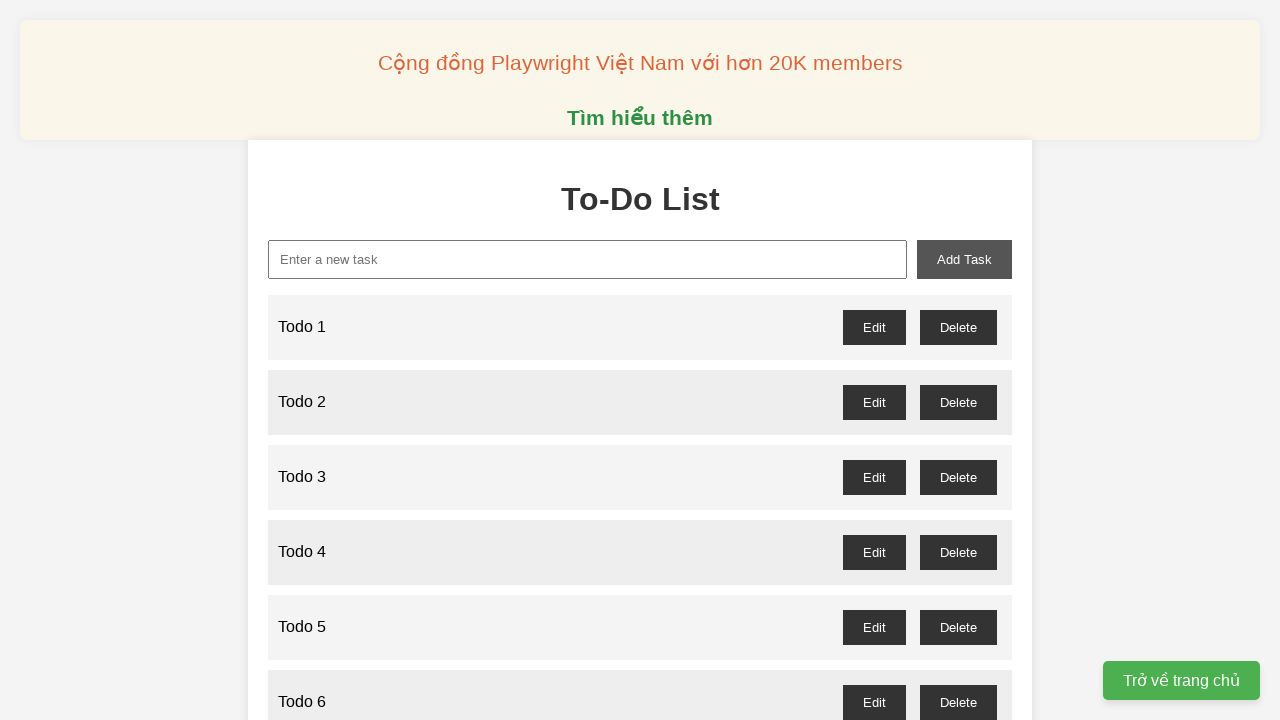

Filled input field with 'Todo 57' on xpath=//*[@placeholder="Enter a new task"]
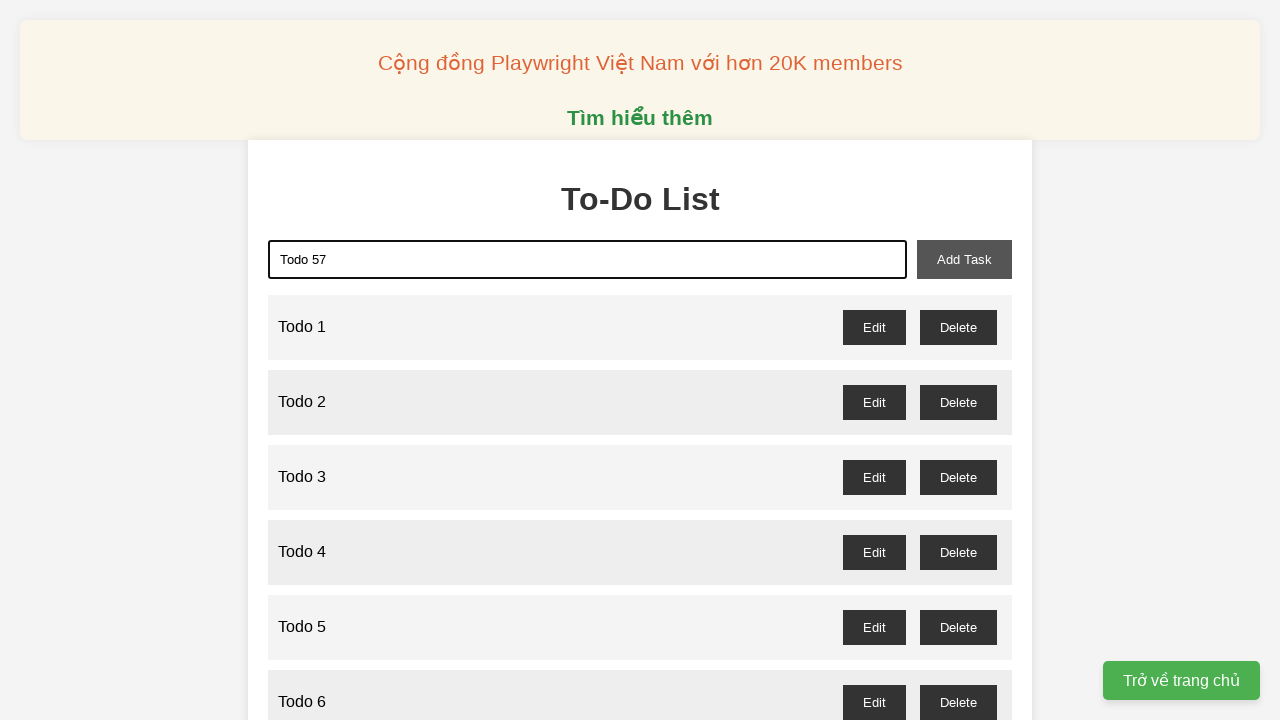

Clicked add task button to create 'Todo 57' at (964, 259) on xpath=//*[@id="add-task"]
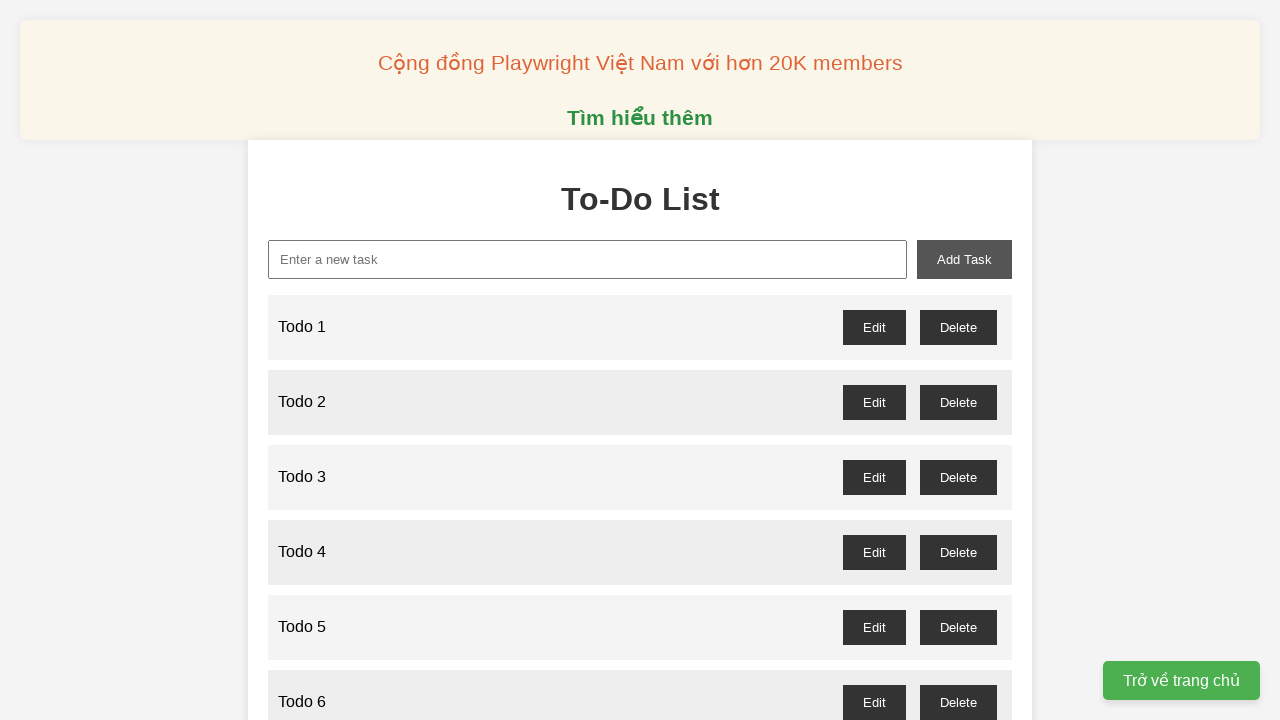

Filled input field with 'Todo 58' on xpath=//*[@placeholder="Enter a new task"]
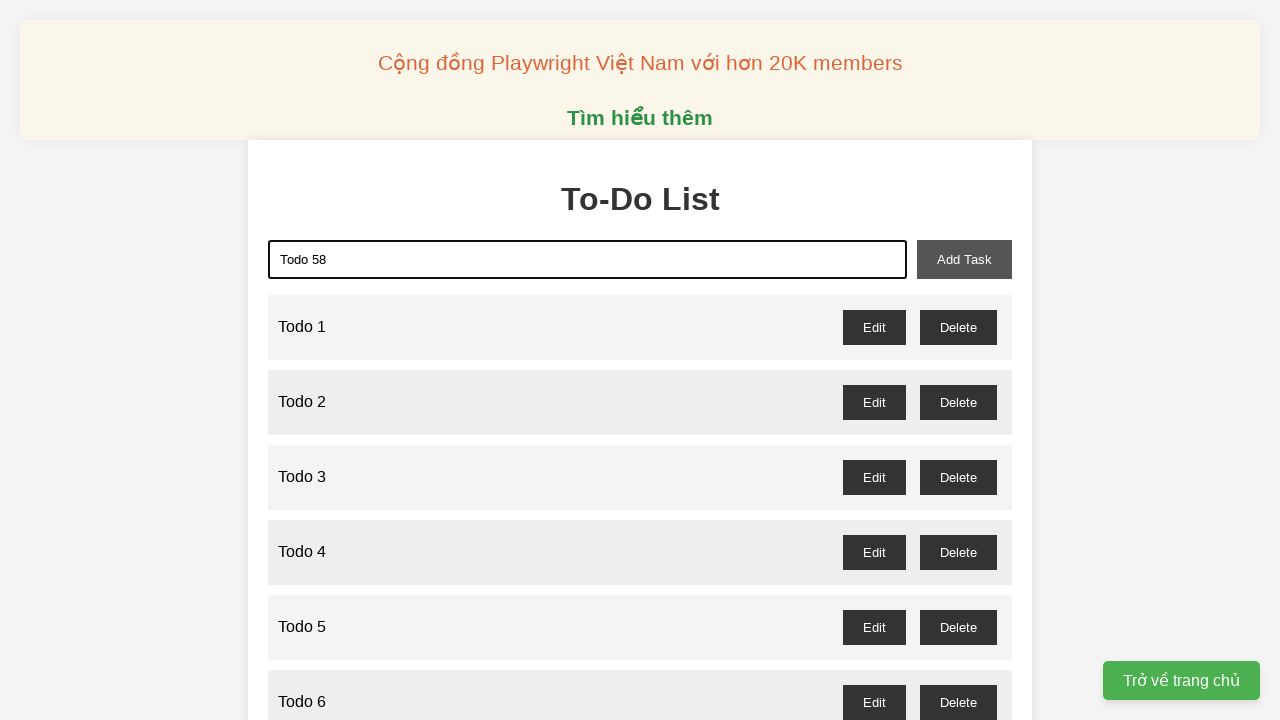

Clicked add task button to create 'Todo 58' at (964, 259) on xpath=//*[@id="add-task"]
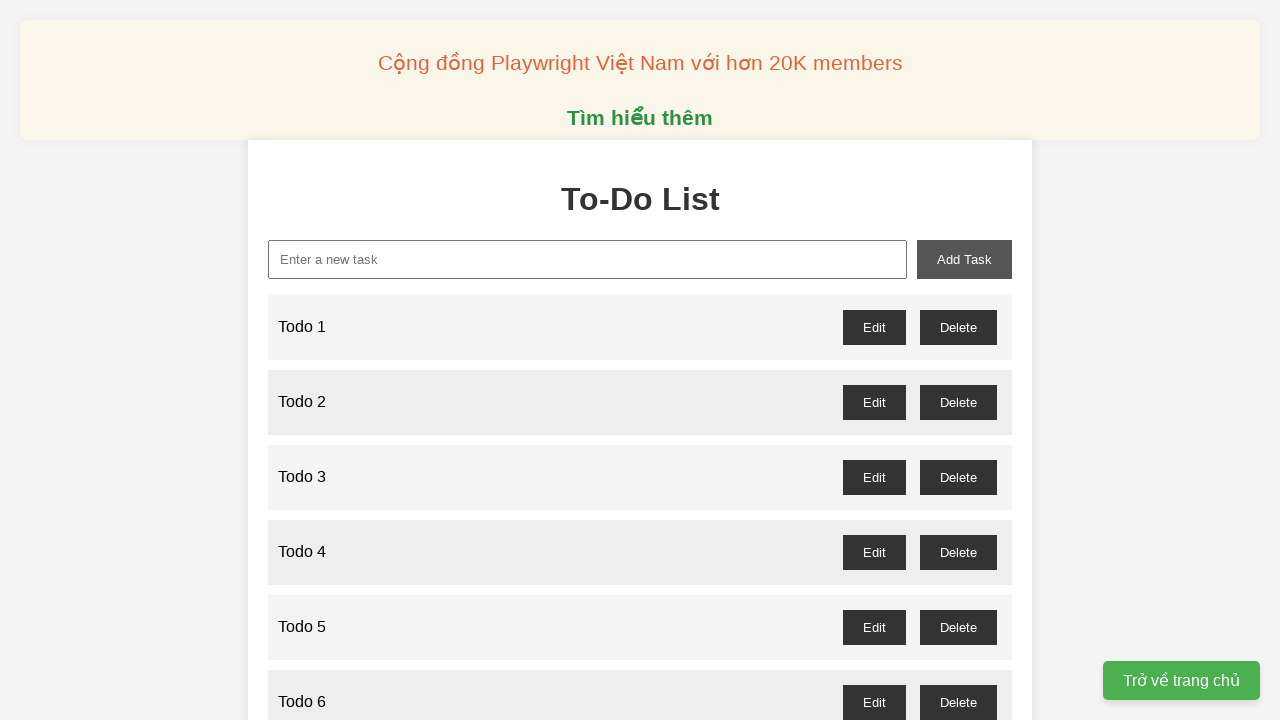

Filled input field with 'Todo 59' on xpath=//*[@placeholder="Enter a new task"]
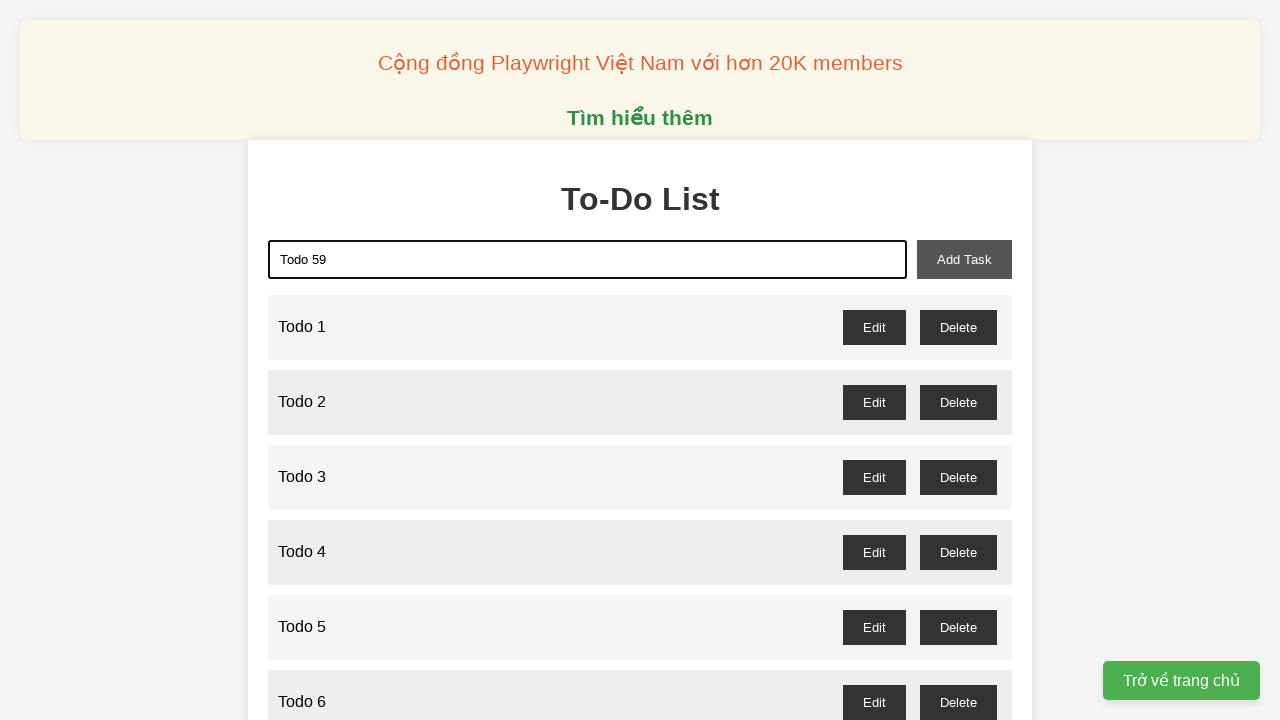

Clicked add task button to create 'Todo 59' at (964, 259) on xpath=//*[@id="add-task"]
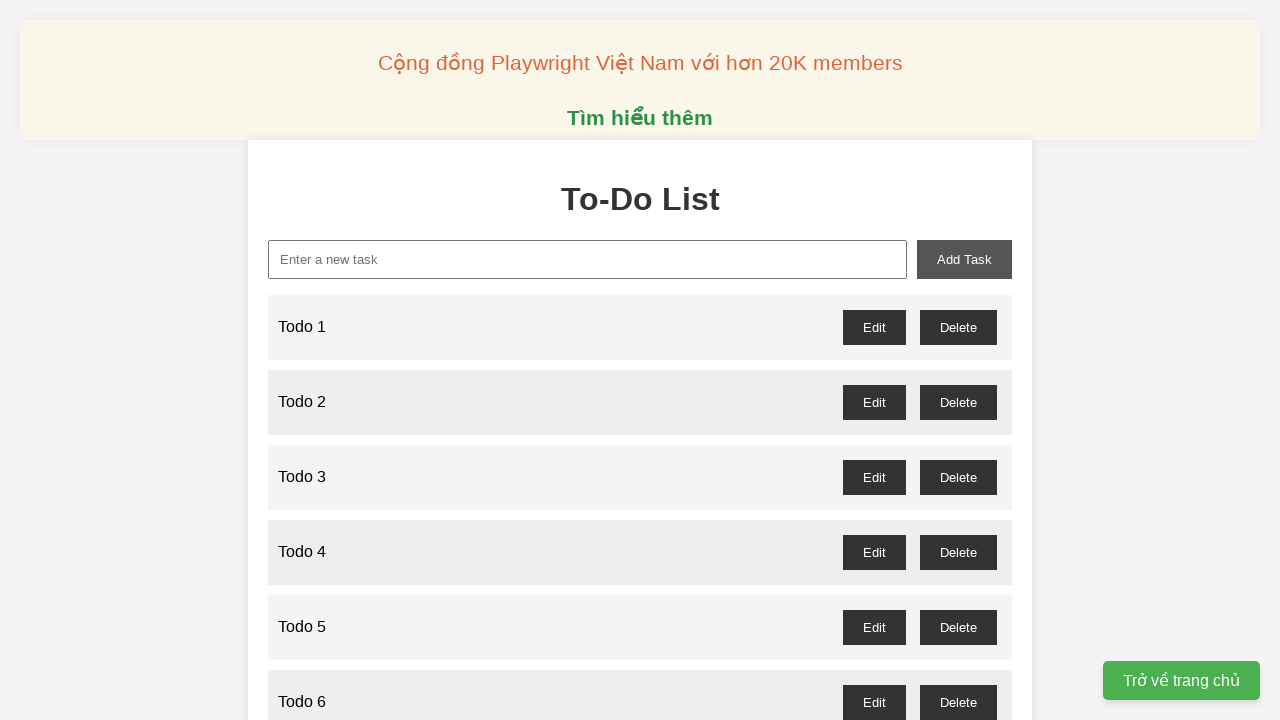

Filled input field with 'Todo 60' on xpath=//*[@placeholder="Enter a new task"]
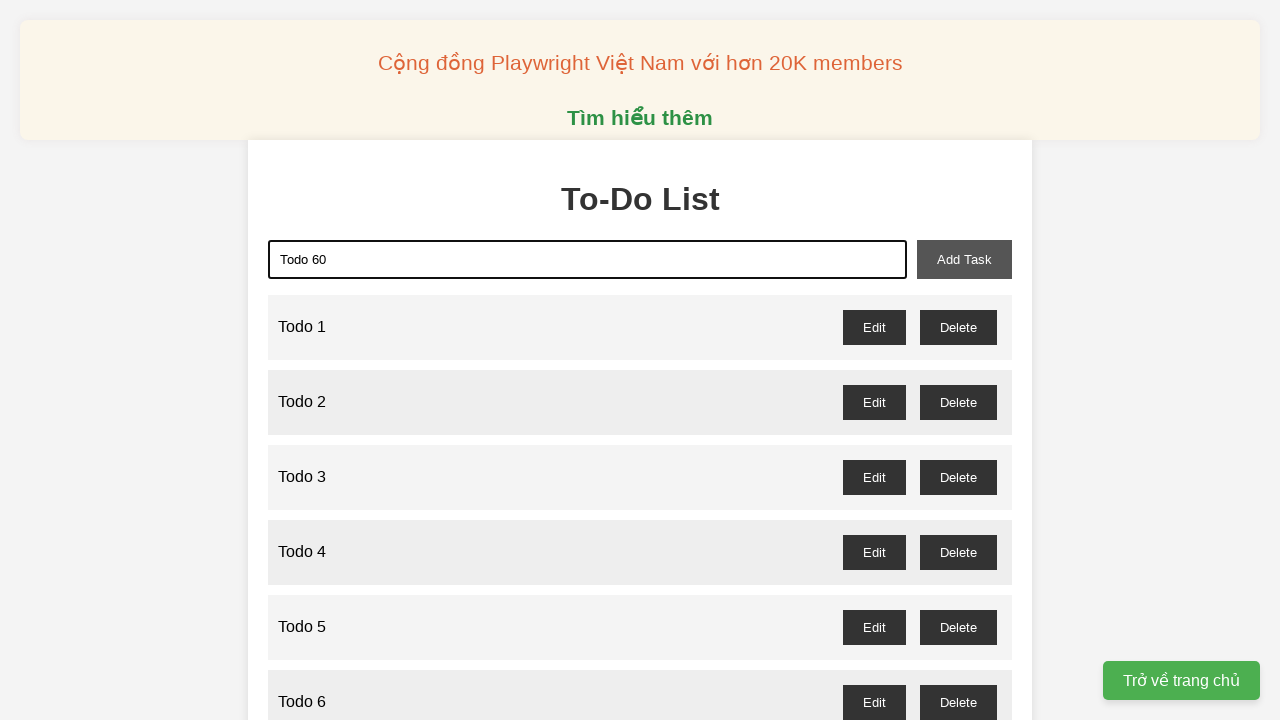

Clicked add task button to create 'Todo 60' at (964, 259) on xpath=//*[@id="add-task"]
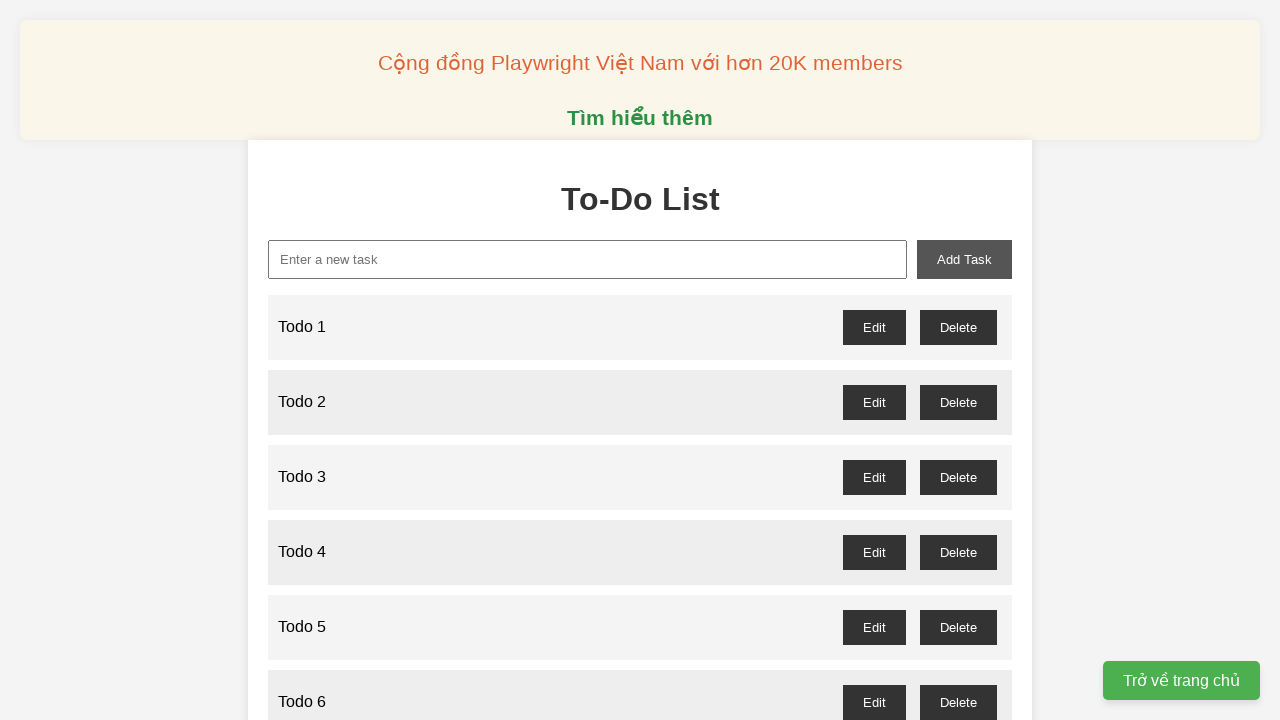

Filled input field with 'Todo 61' on xpath=//*[@placeholder="Enter a new task"]
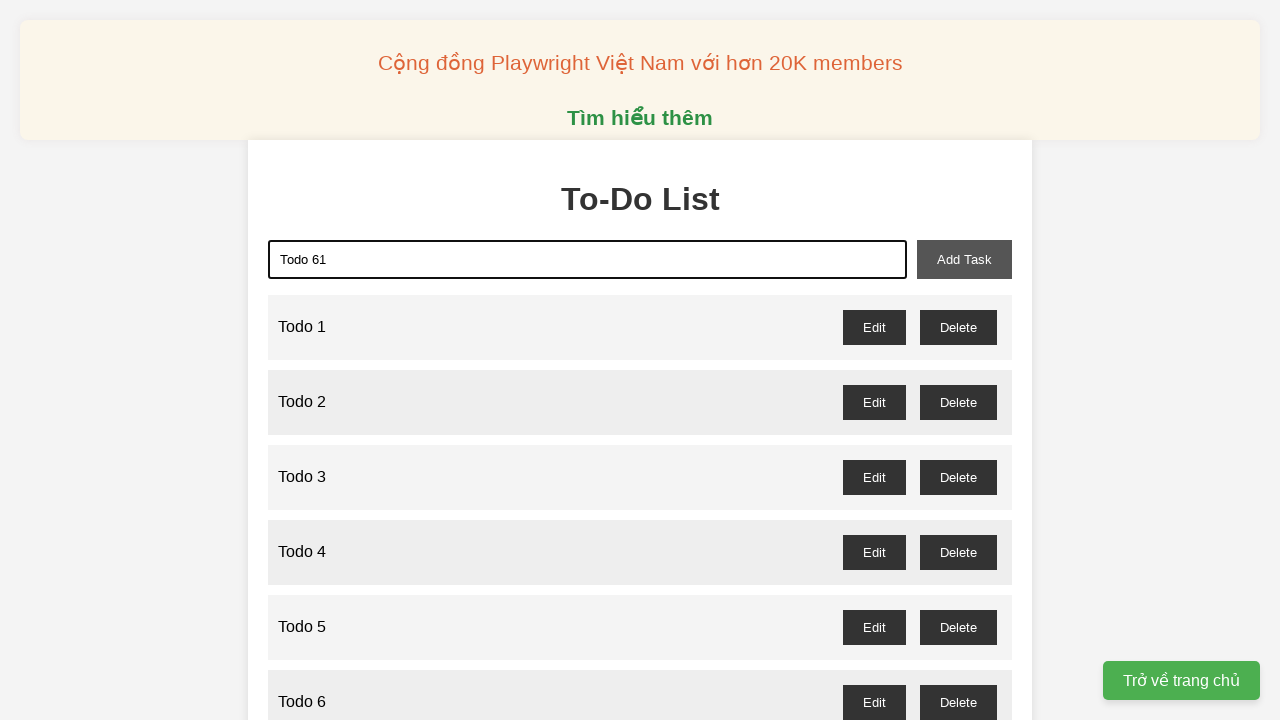

Clicked add task button to create 'Todo 61' at (964, 259) on xpath=//*[@id="add-task"]
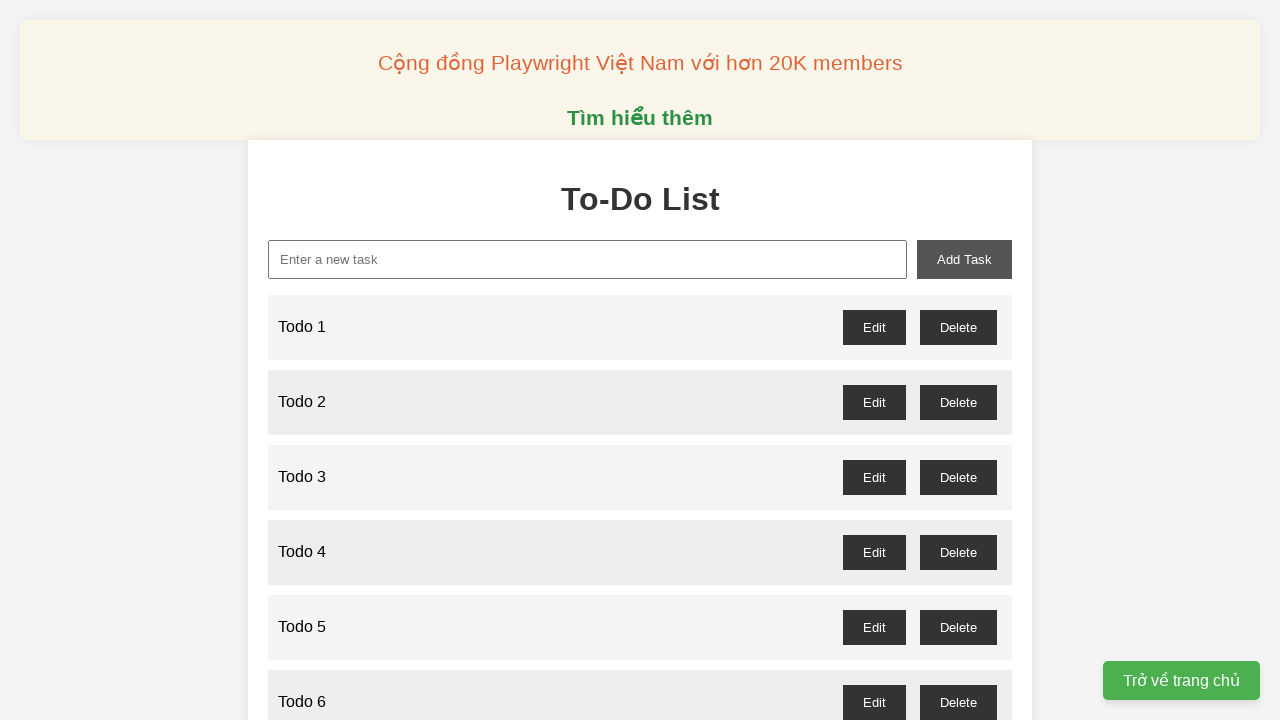

Filled input field with 'Todo 62' on xpath=//*[@placeholder="Enter a new task"]
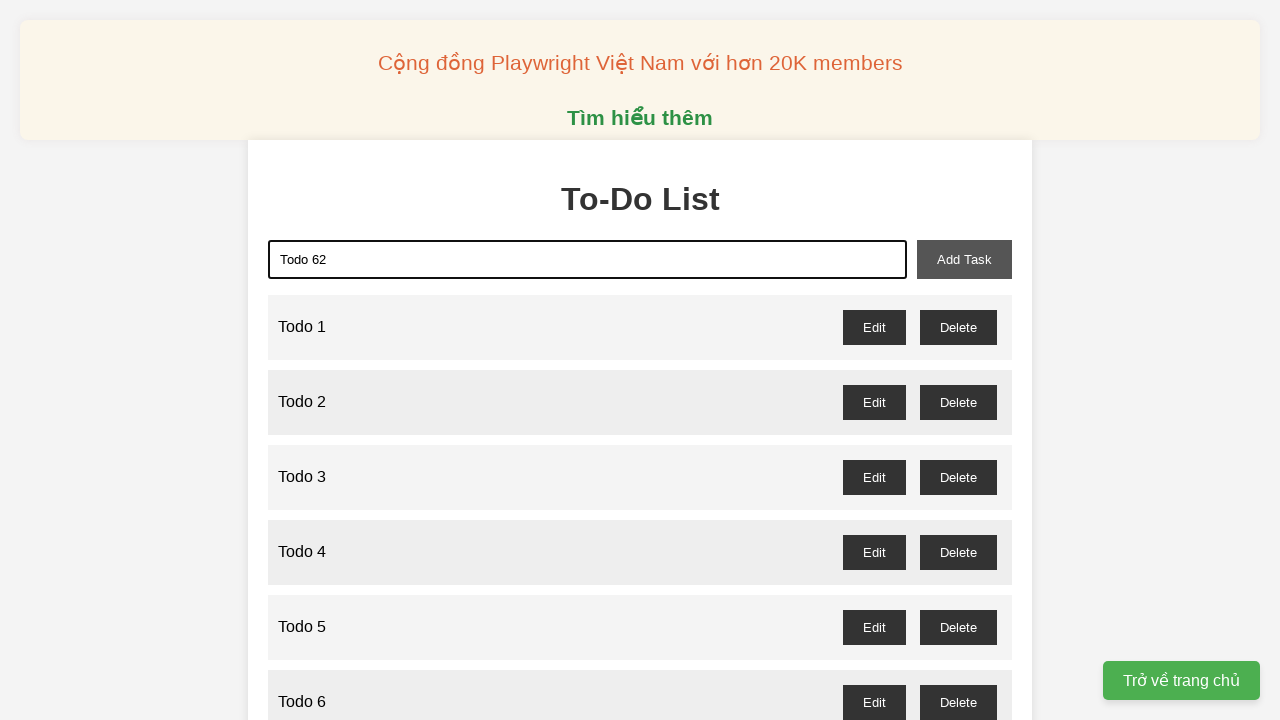

Clicked add task button to create 'Todo 62' at (964, 259) on xpath=//*[@id="add-task"]
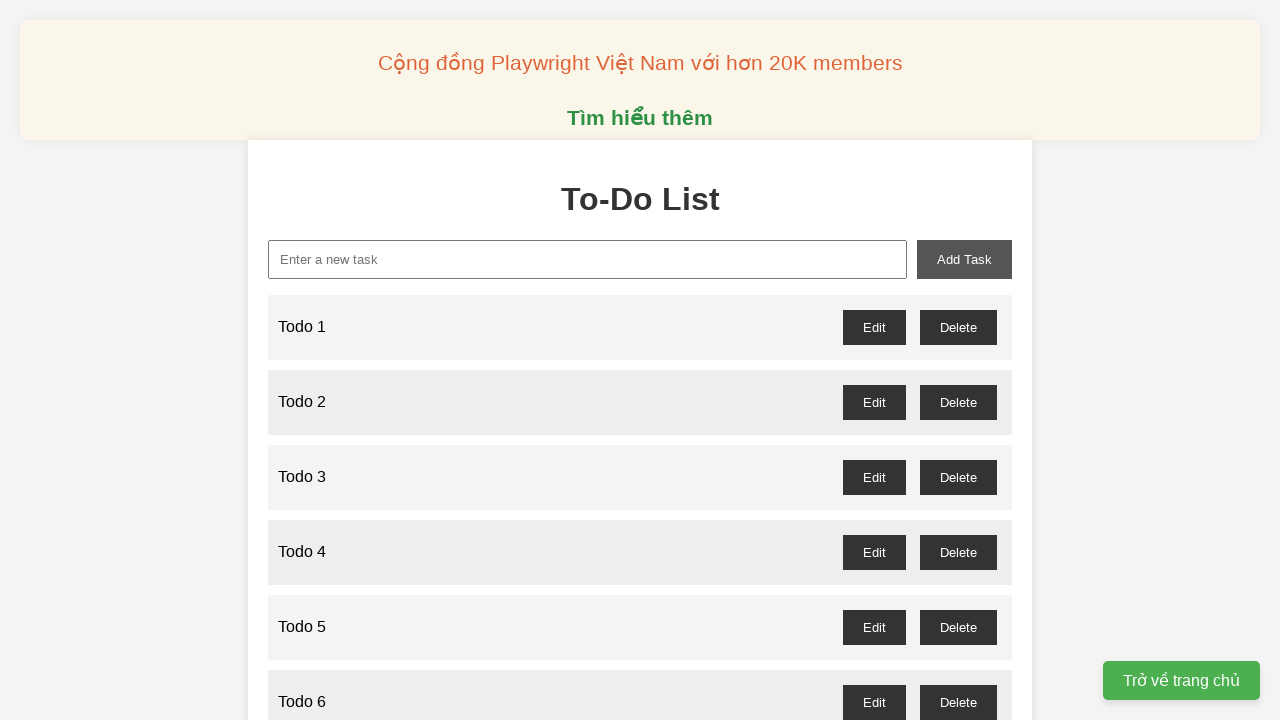

Filled input field with 'Todo 63' on xpath=//*[@placeholder="Enter a new task"]
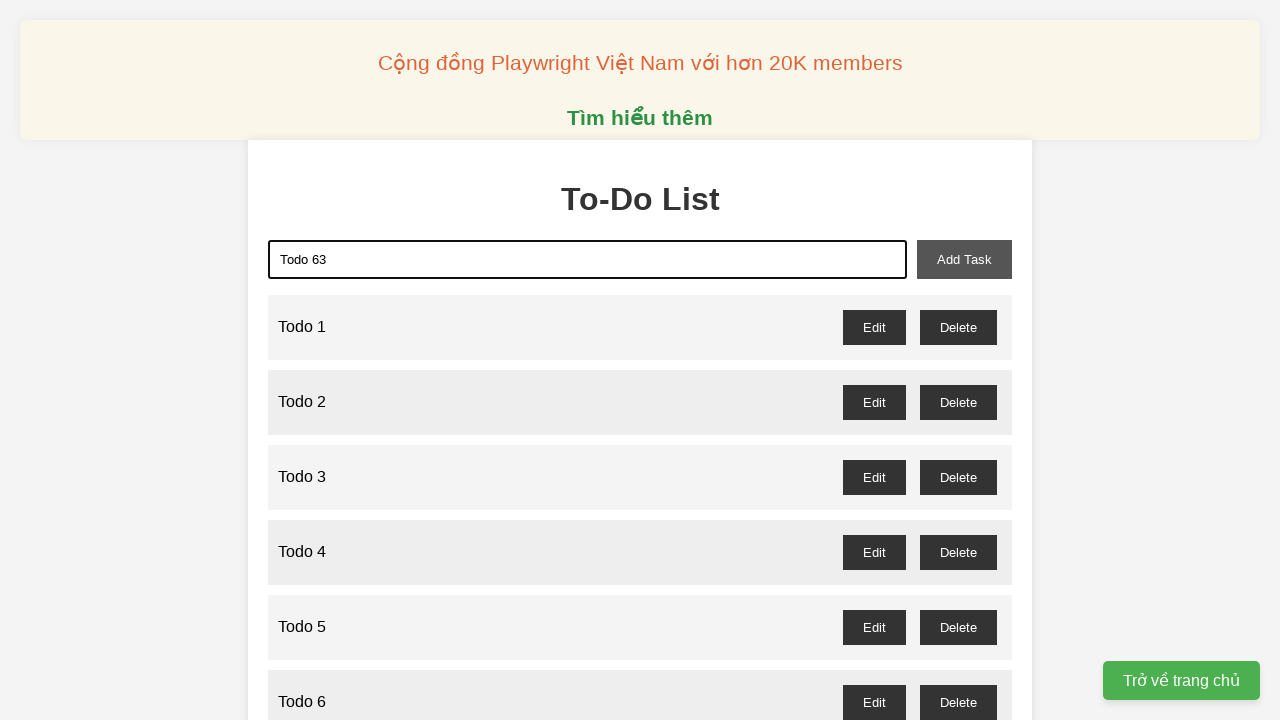

Clicked add task button to create 'Todo 63' at (964, 259) on xpath=//*[@id="add-task"]
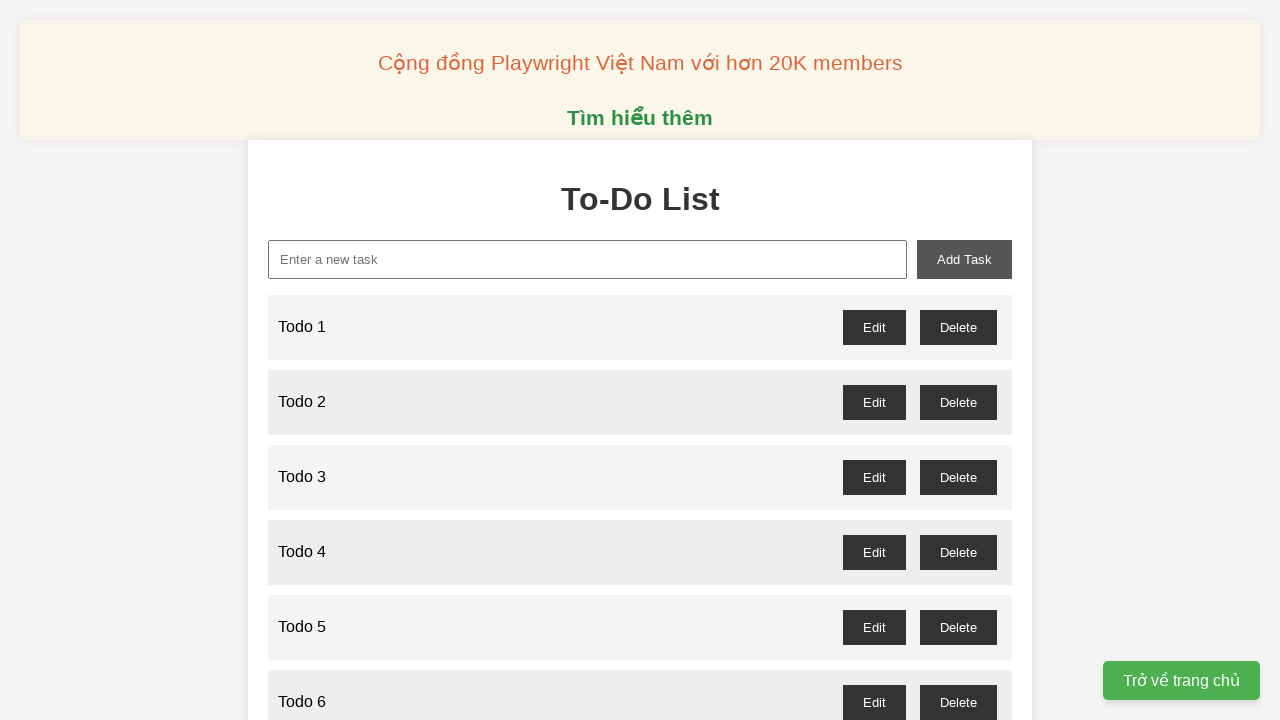

Filled input field with 'Todo 64' on xpath=//*[@placeholder="Enter a new task"]
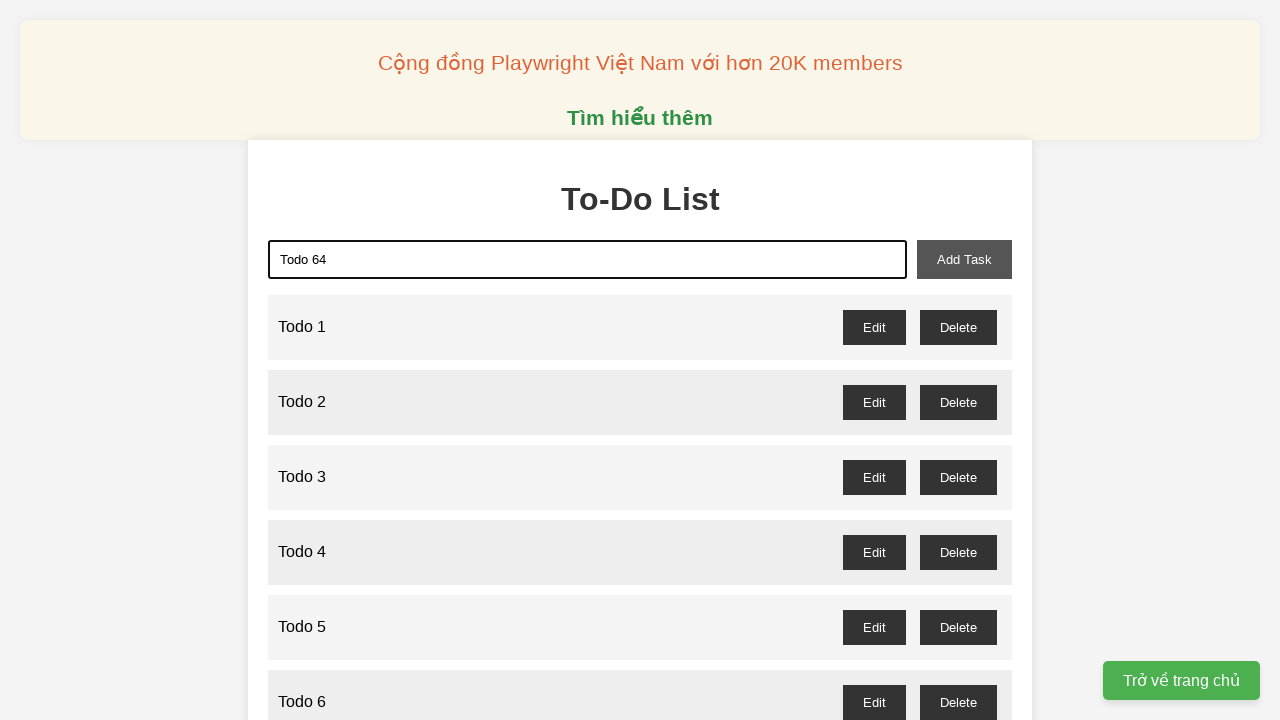

Clicked add task button to create 'Todo 64' at (964, 259) on xpath=//*[@id="add-task"]
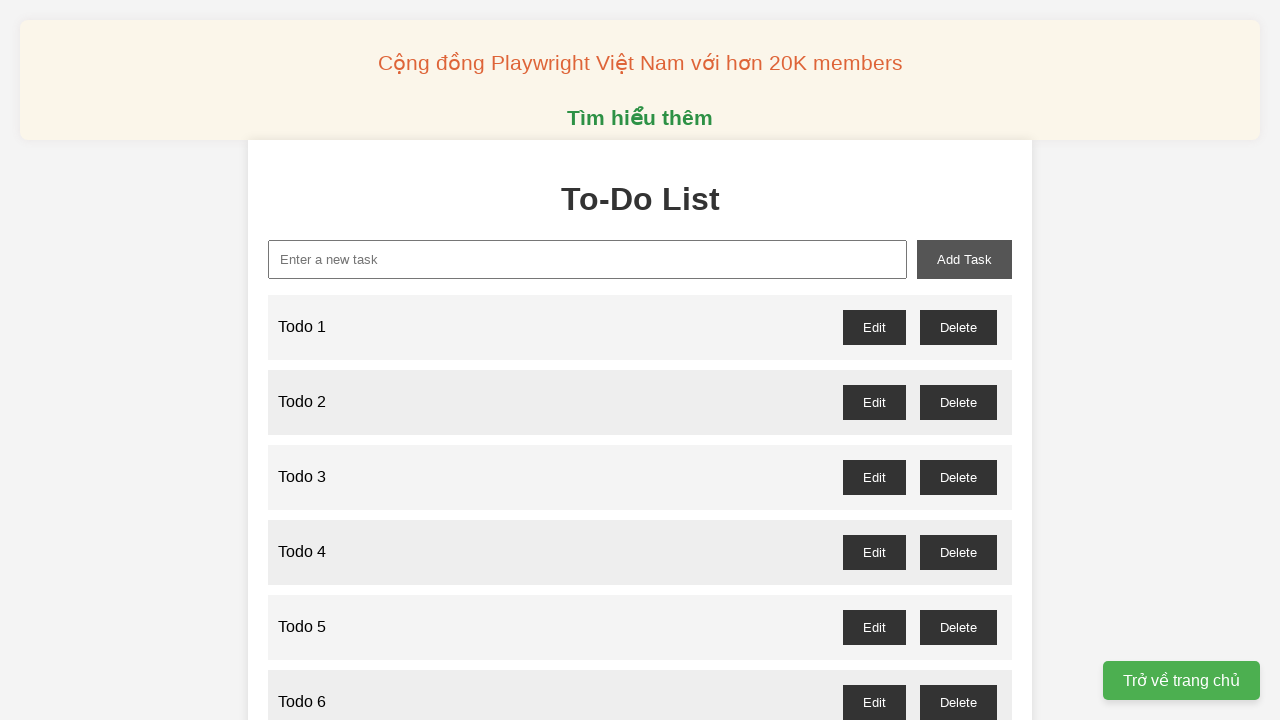

Filled input field with 'Todo 65' on xpath=//*[@placeholder="Enter a new task"]
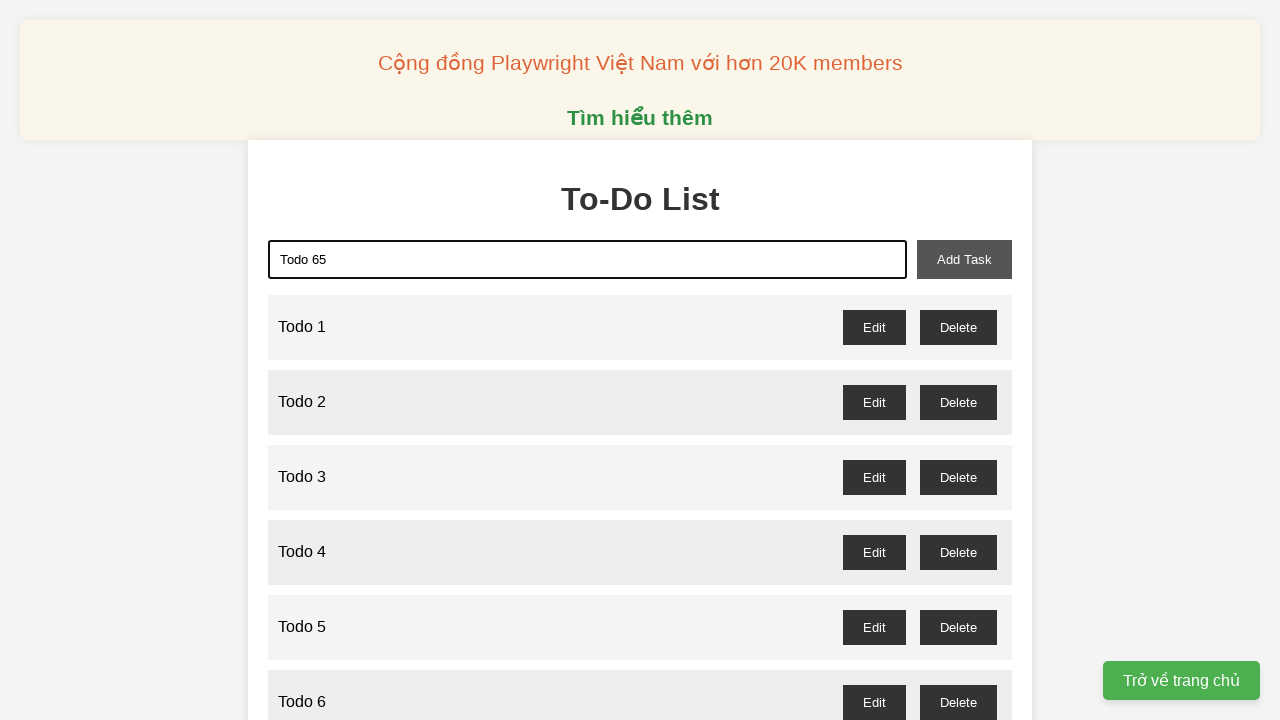

Clicked add task button to create 'Todo 65' at (964, 259) on xpath=//*[@id="add-task"]
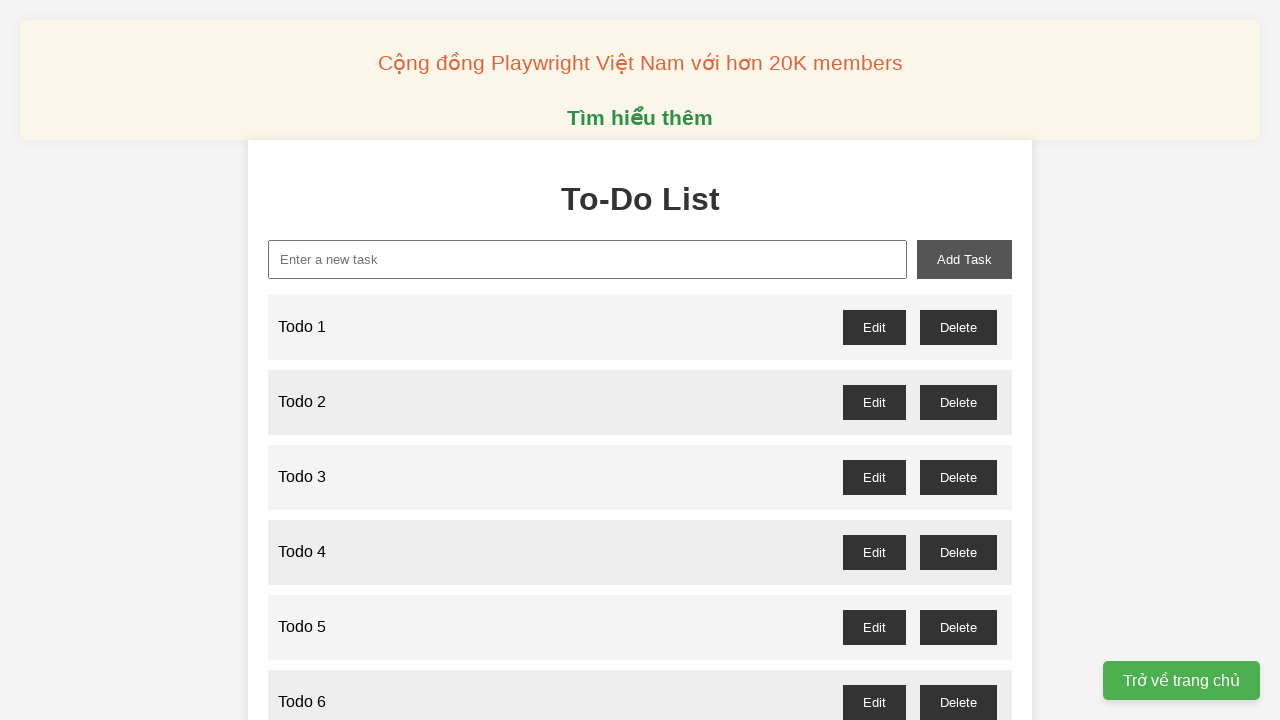

Filled input field with 'Todo 66' on xpath=//*[@placeholder="Enter a new task"]
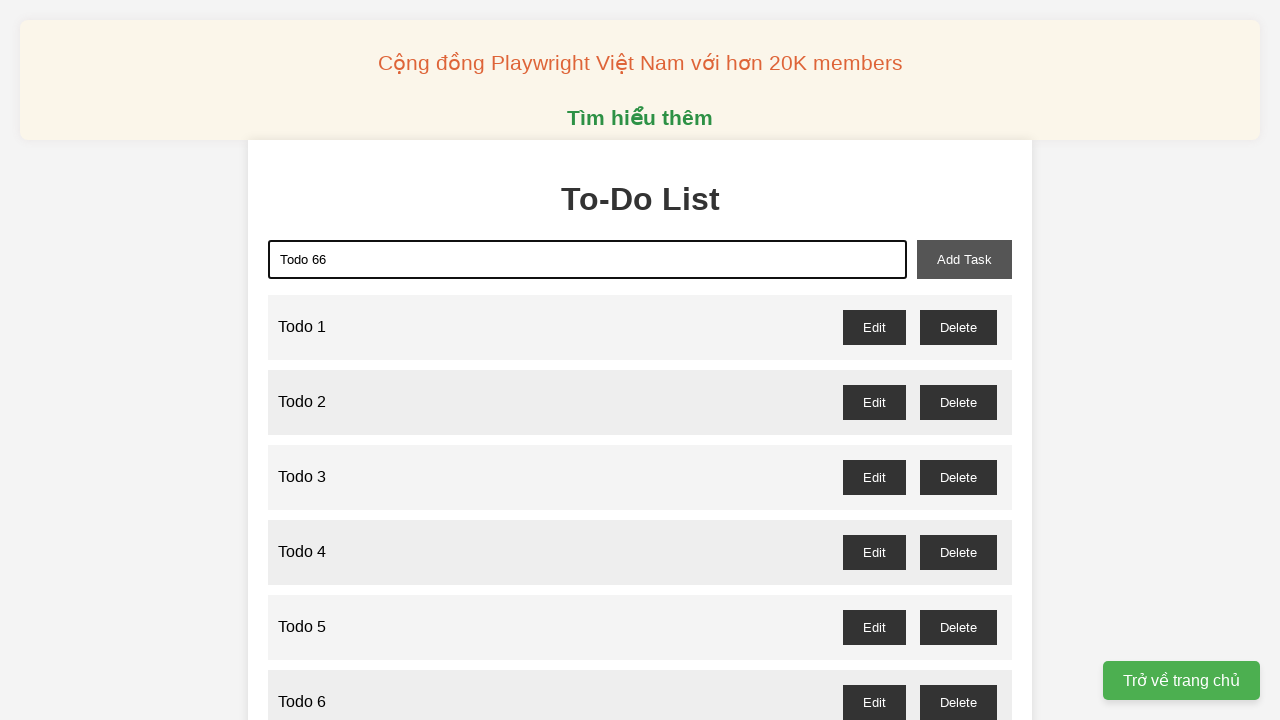

Clicked add task button to create 'Todo 66' at (964, 259) on xpath=//*[@id="add-task"]
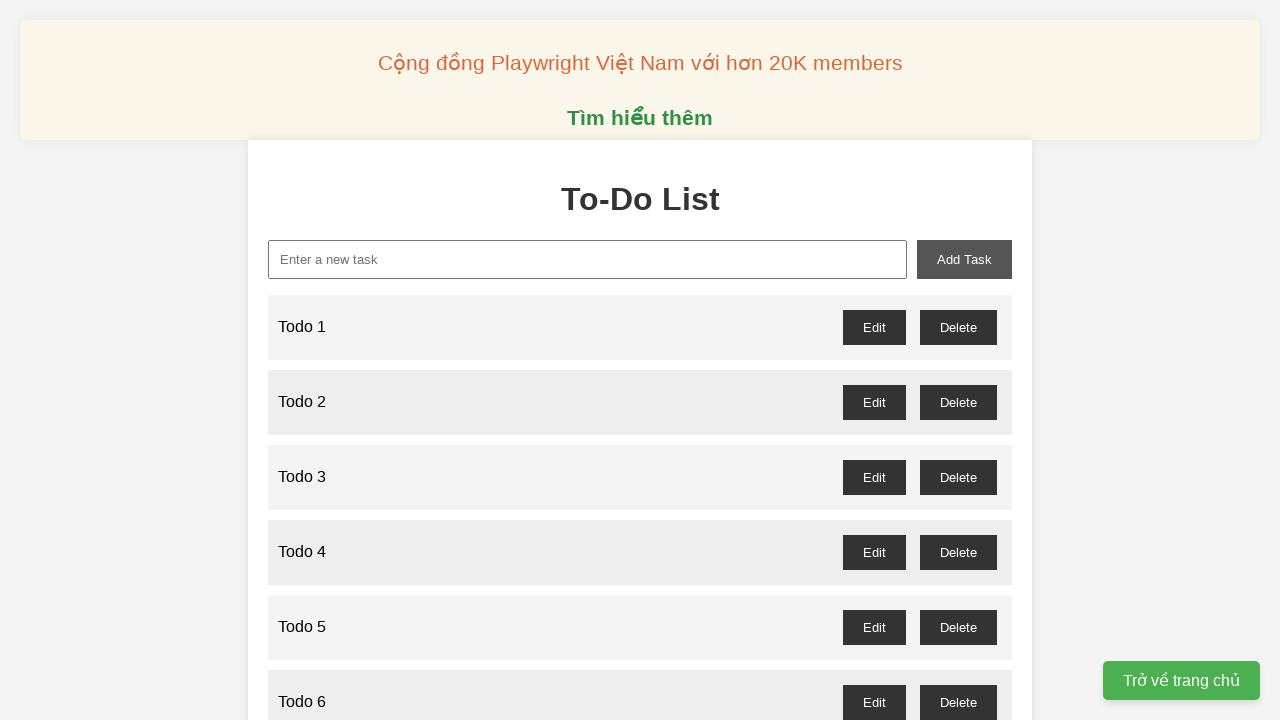

Filled input field with 'Todo 67' on xpath=//*[@placeholder="Enter a new task"]
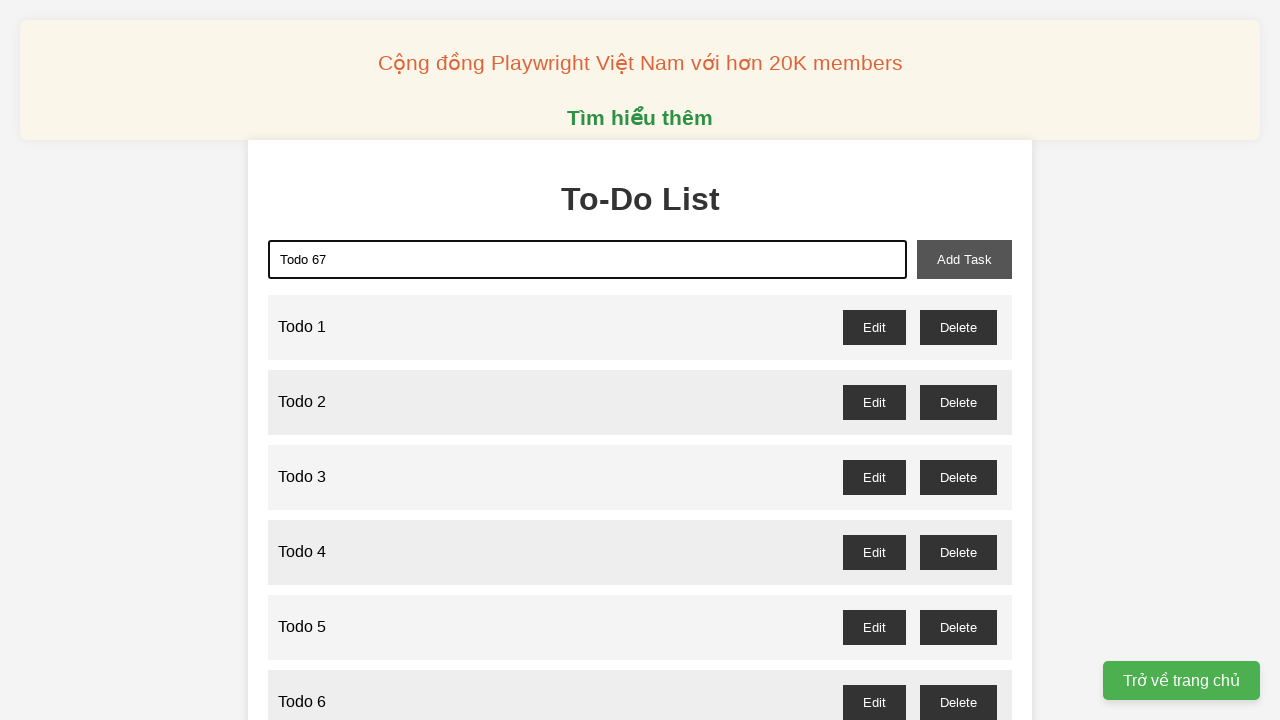

Clicked add task button to create 'Todo 67' at (964, 259) on xpath=//*[@id="add-task"]
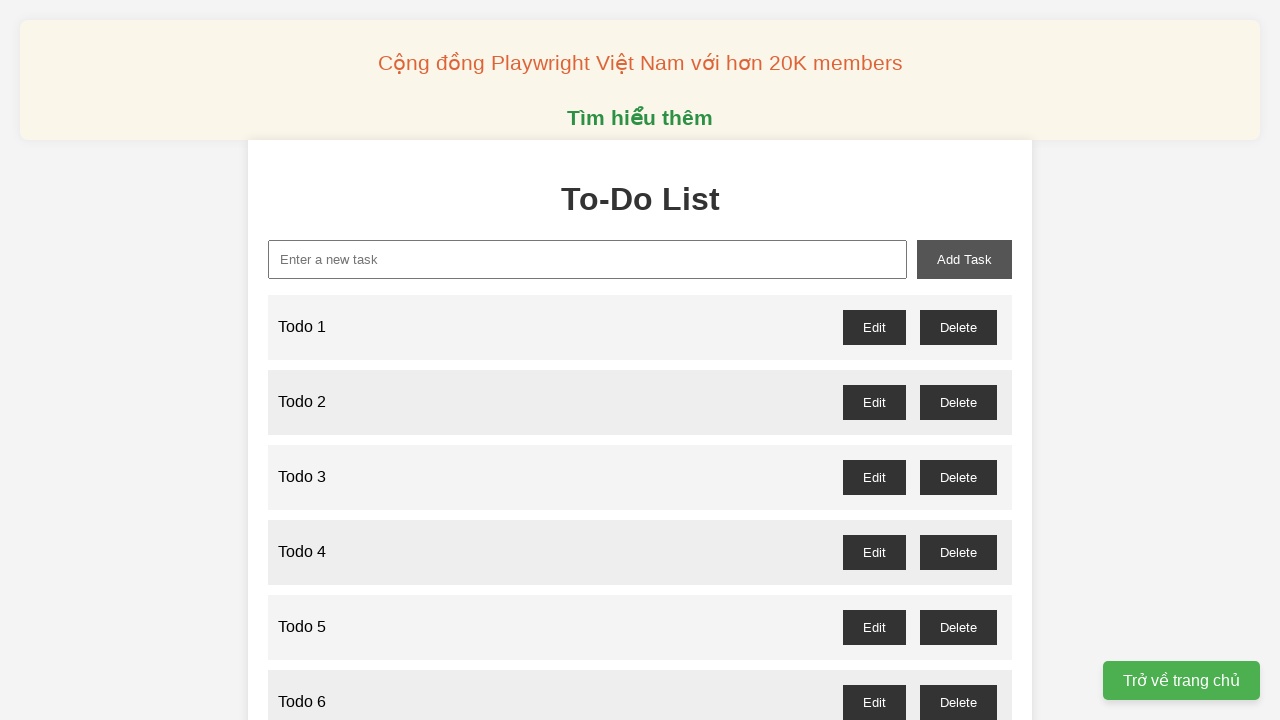

Filled input field with 'Todo 68' on xpath=//*[@placeholder="Enter a new task"]
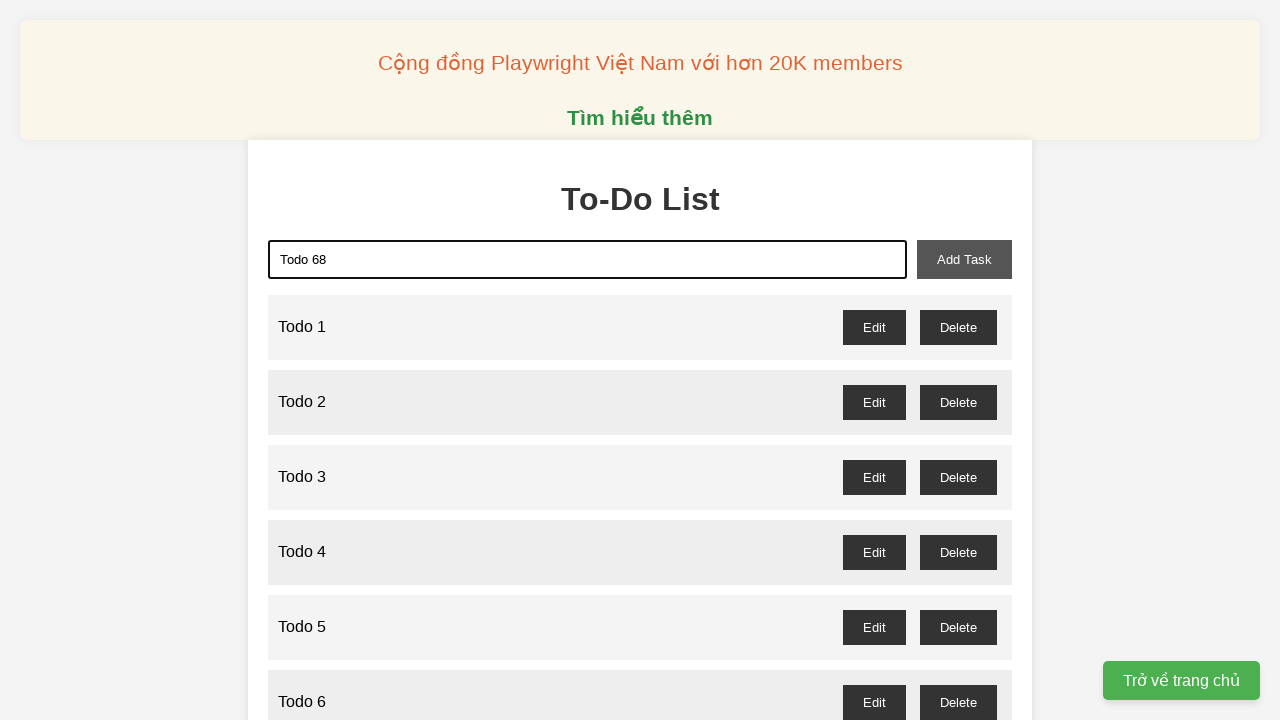

Clicked add task button to create 'Todo 68' at (964, 259) on xpath=//*[@id="add-task"]
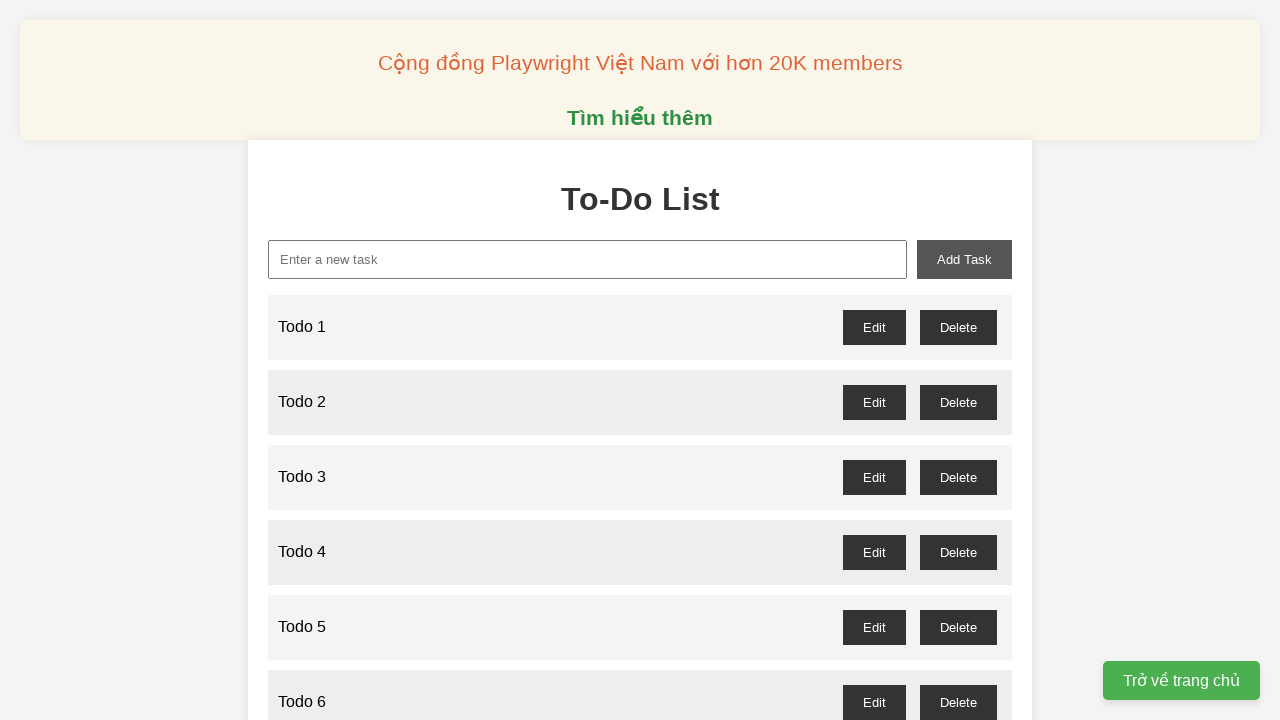

Filled input field with 'Todo 69' on xpath=//*[@placeholder="Enter a new task"]
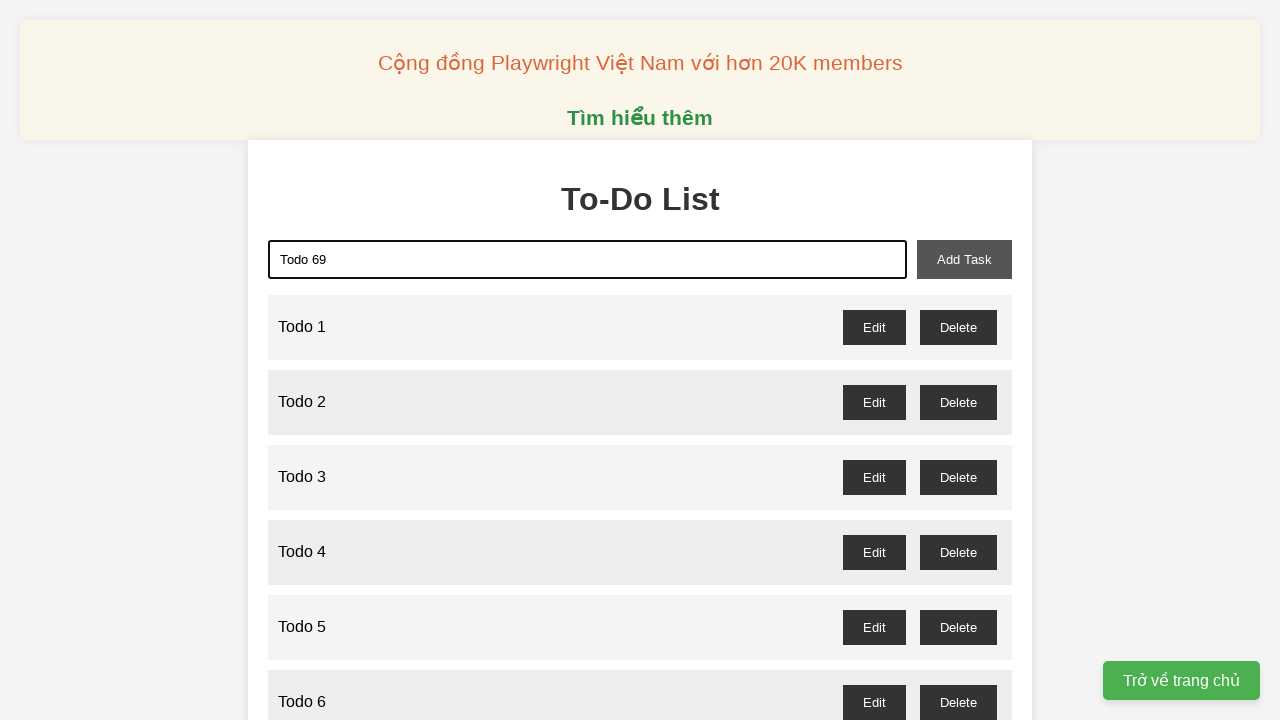

Clicked add task button to create 'Todo 69' at (964, 259) on xpath=//*[@id="add-task"]
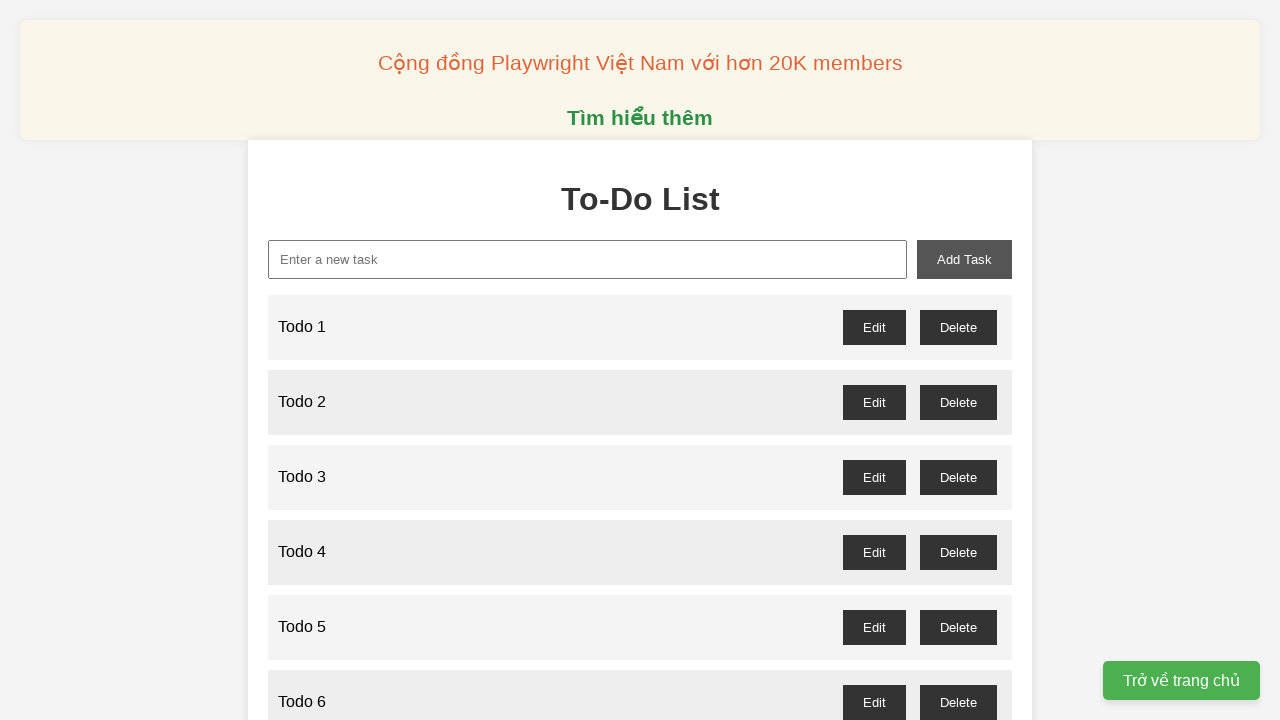

Filled input field with 'Todo 70' on xpath=//*[@placeholder="Enter a new task"]
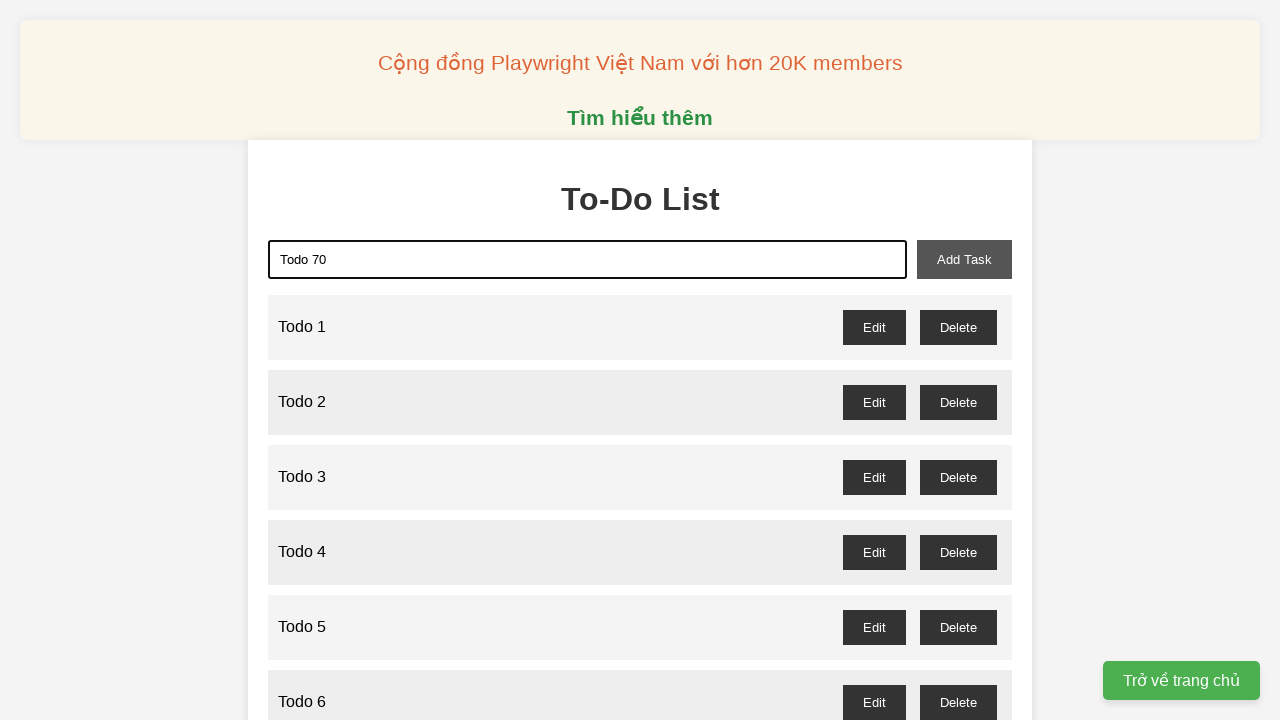

Clicked add task button to create 'Todo 70' at (964, 259) on xpath=//*[@id="add-task"]
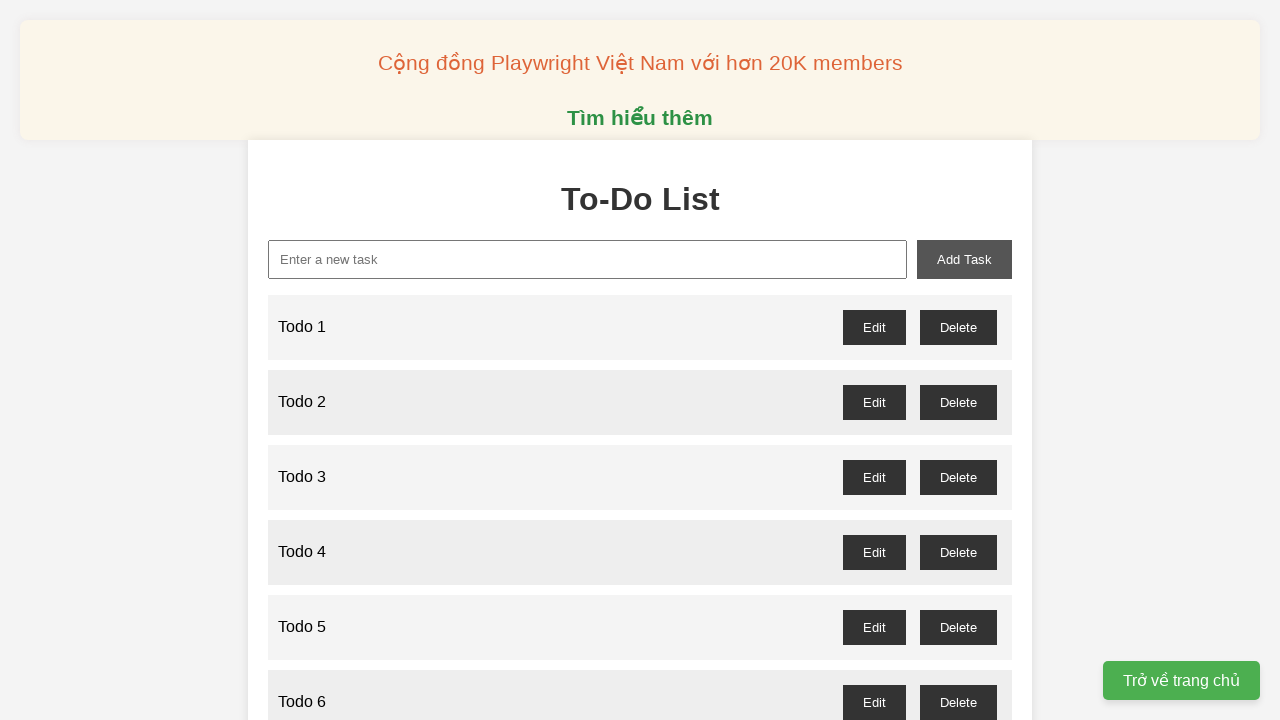

Filled input field with 'Todo 71' on xpath=//*[@placeholder="Enter a new task"]
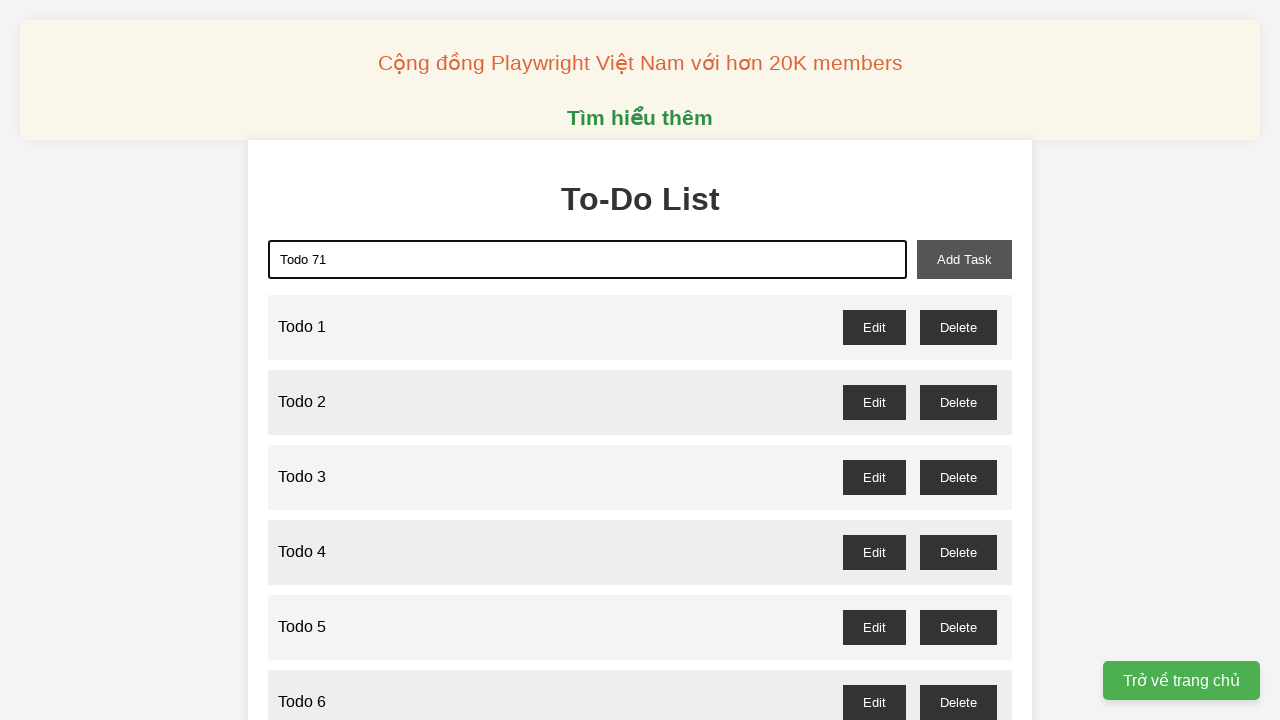

Clicked add task button to create 'Todo 71' at (964, 259) on xpath=//*[@id="add-task"]
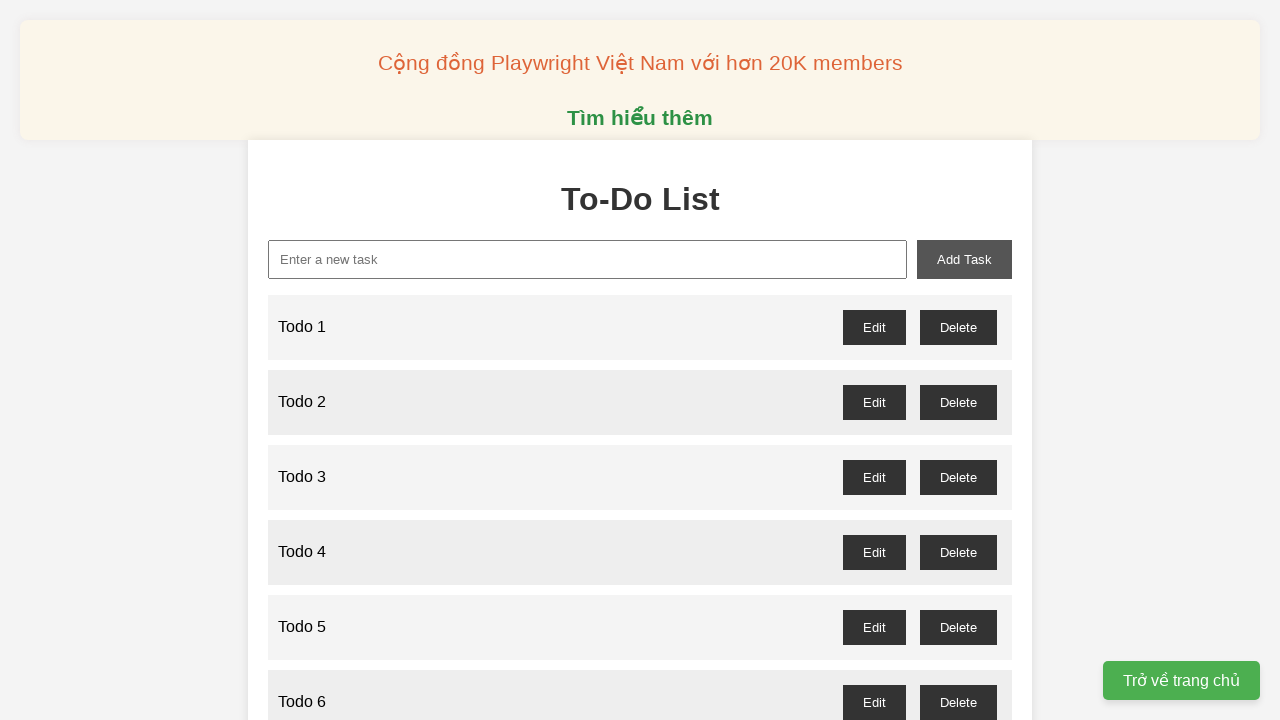

Filled input field with 'Todo 72' on xpath=//*[@placeholder="Enter a new task"]
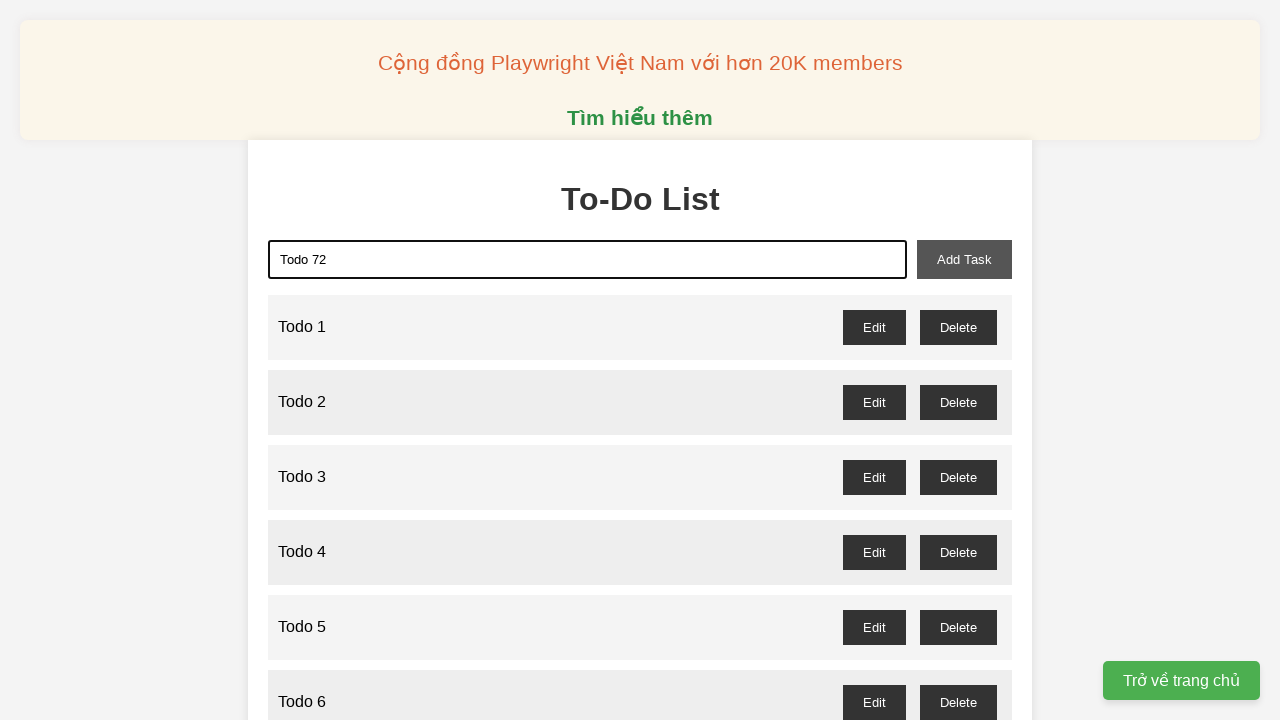

Clicked add task button to create 'Todo 72' at (964, 259) on xpath=//*[@id="add-task"]
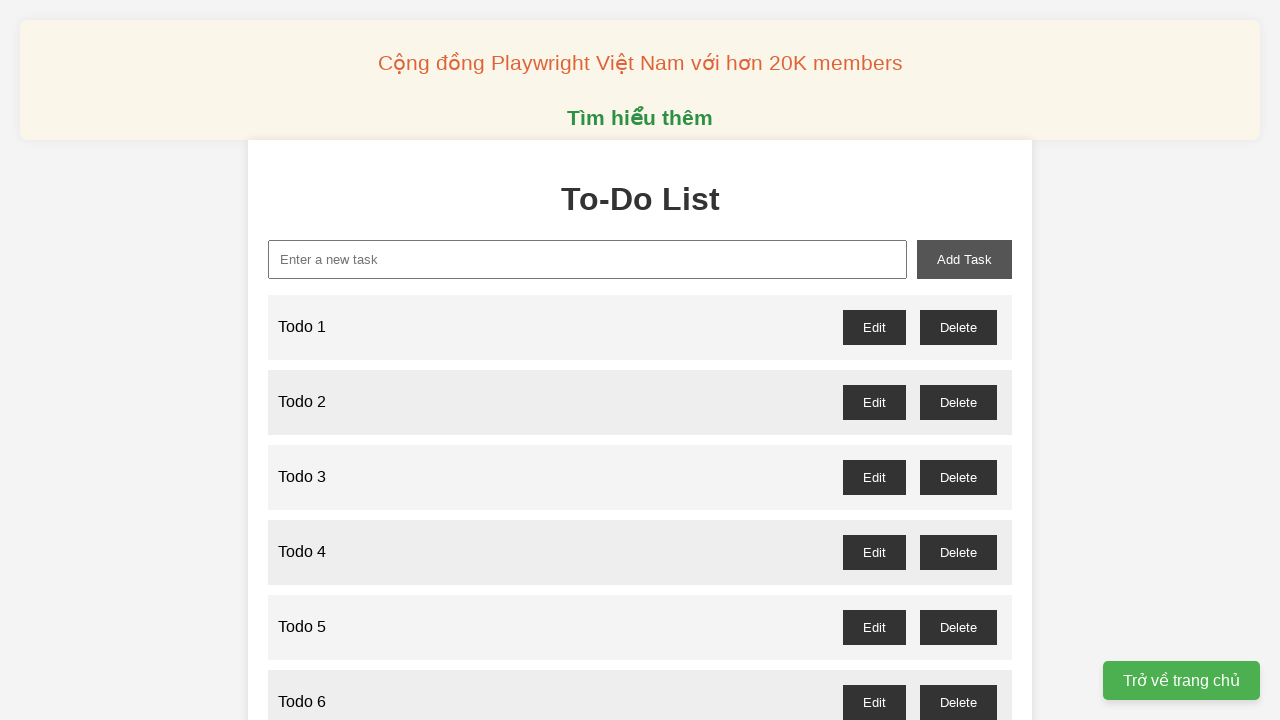

Filled input field with 'Todo 73' on xpath=//*[@placeholder="Enter a new task"]
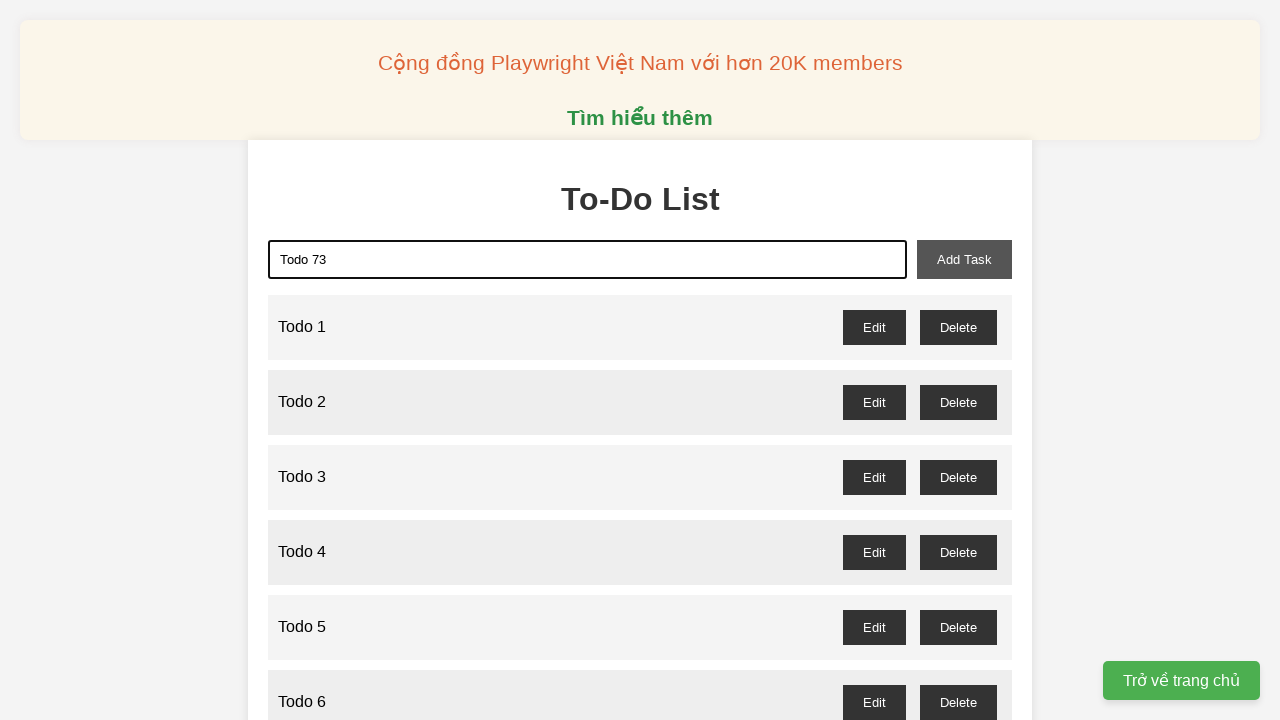

Clicked add task button to create 'Todo 73' at (964, 259) on xpath=//*[@id="add-task"]
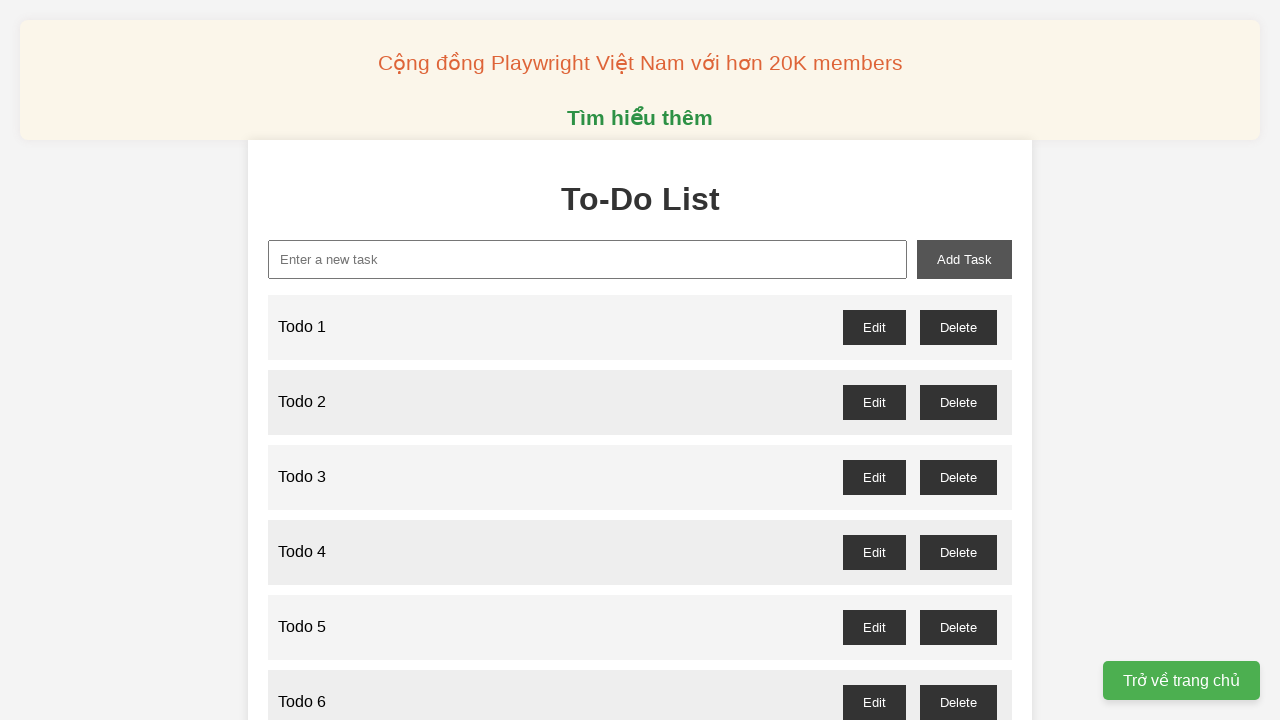

Filled input field with 'Todo 74' on xpath=//*[@placeholder="Enter a new task"]
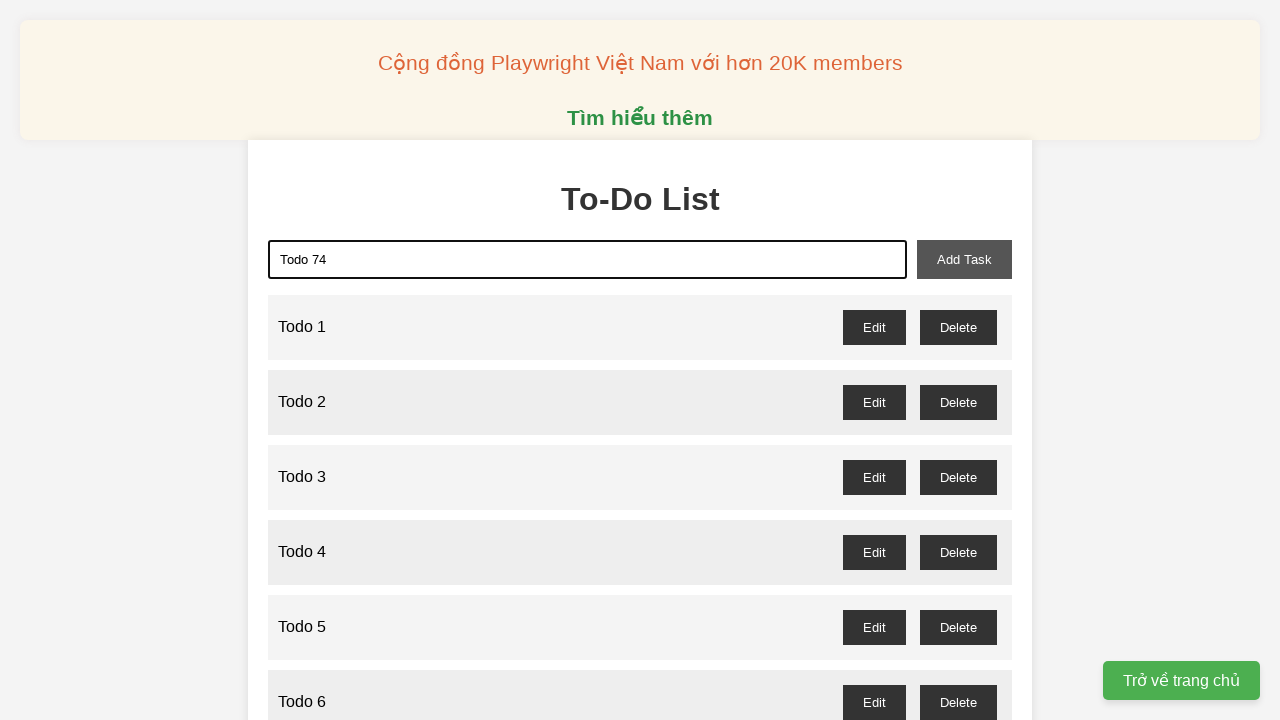

Clicked add task button to create 'Todo 74' at (964, 259) on xpath=//*[@id="add-task"]
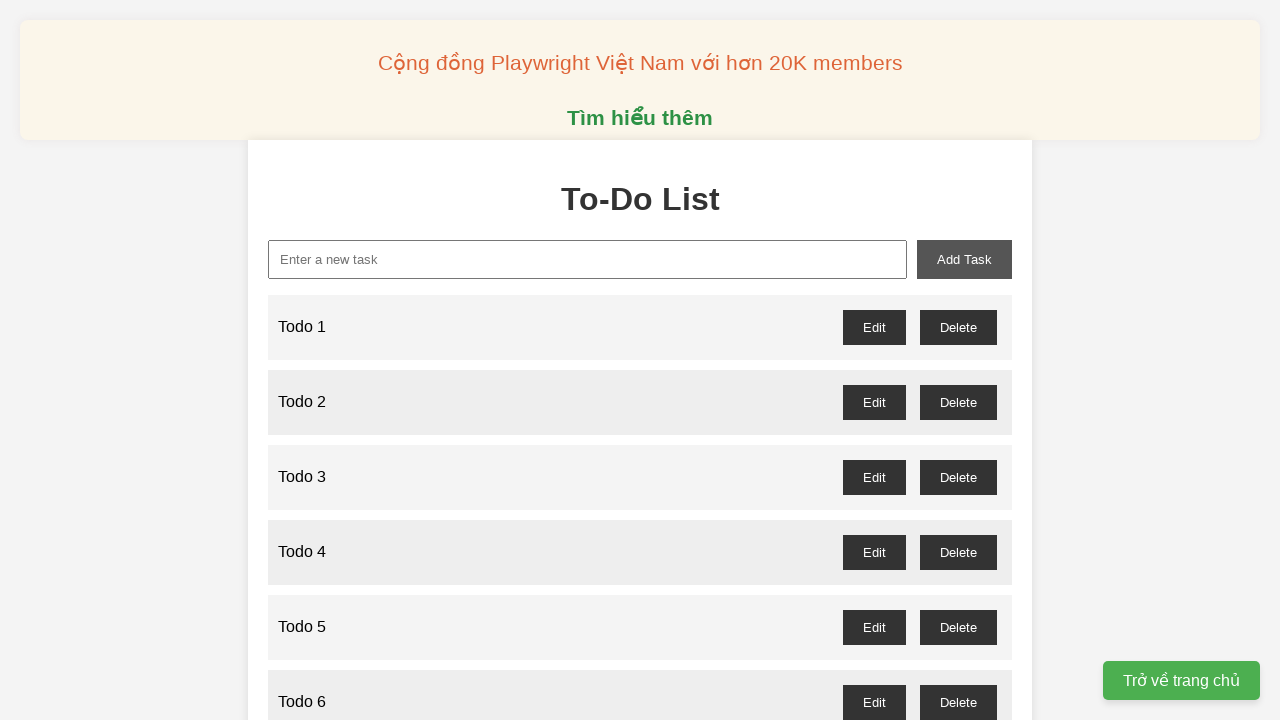

Filled input field with 'Todo 75' on xpath=//*[@placeholder="Enter a new task"]
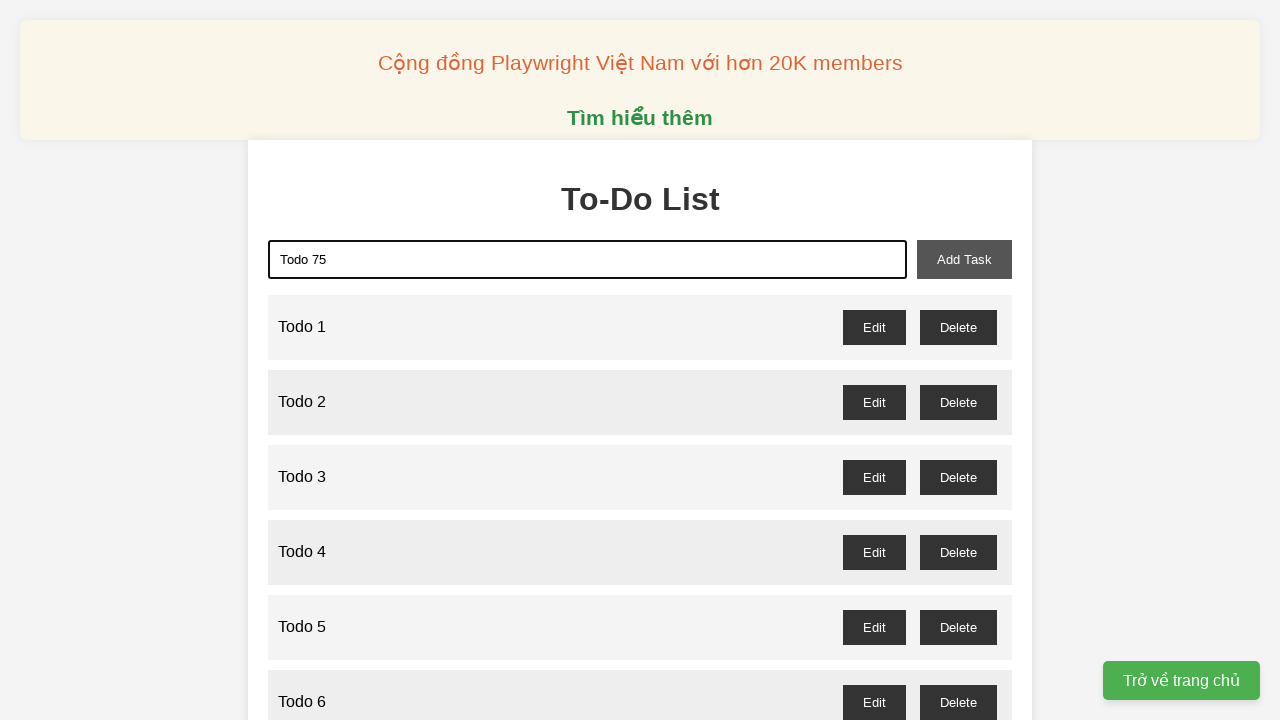

Clicked add task button to create 'Todo 75' at (964, 259) on xpath=//*[@id="add-task"]
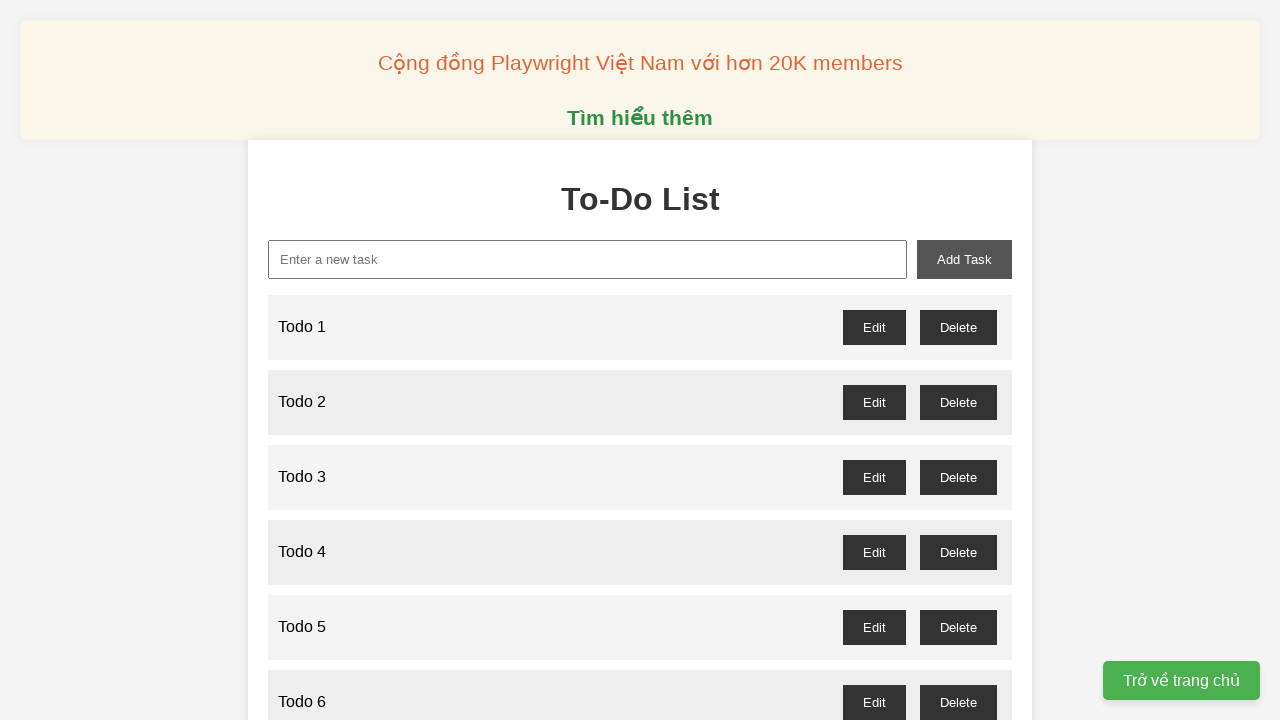

Filled input field with 'Todo 76' on xpath=//*[@placeholder="Enter a new task"]
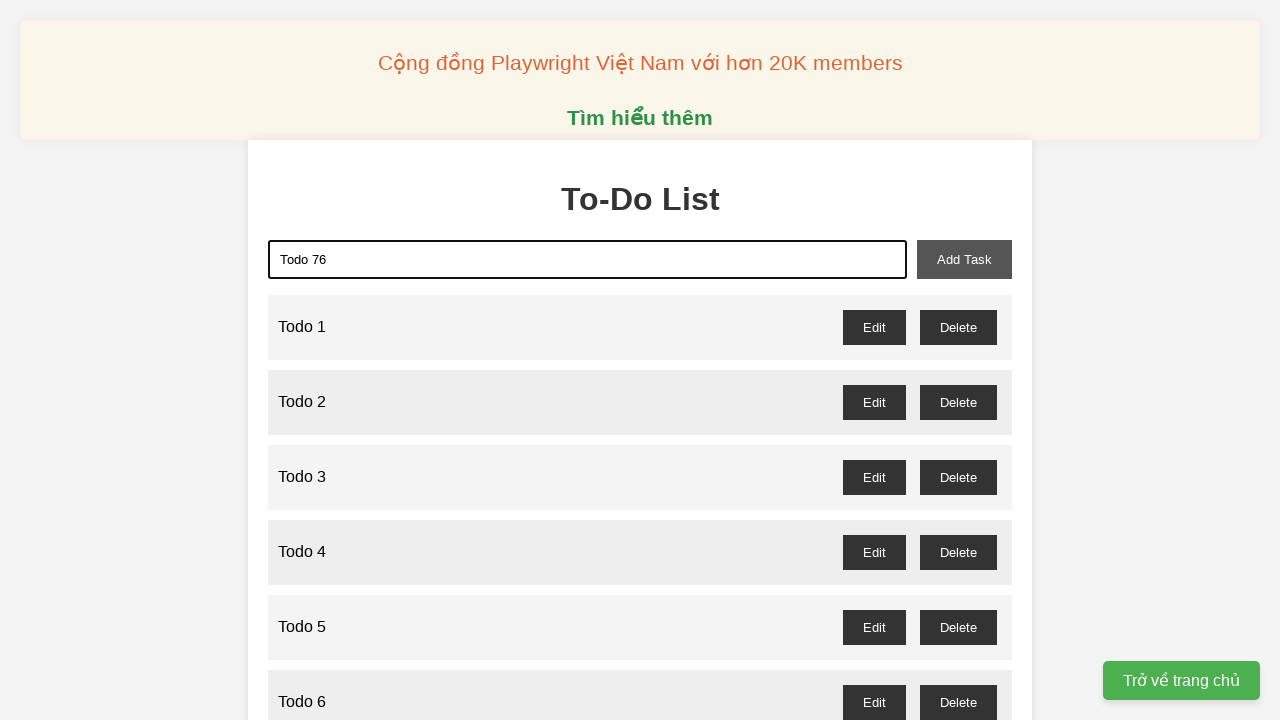

Clicked add task button to create 'Todo 76' at (964, 259) on xpath=//*[@id="add-task"]
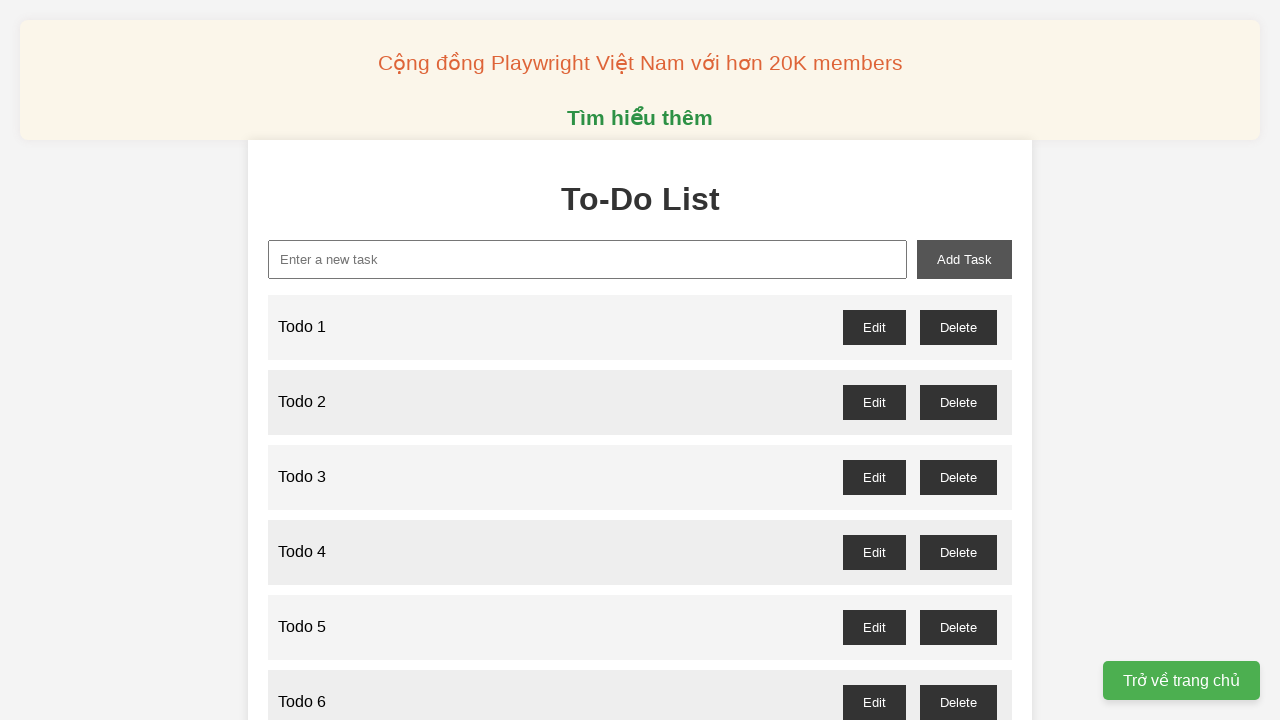

Filled input field with 'Todo 77' on xpath=//*[@placeholder="Enter a new task"]
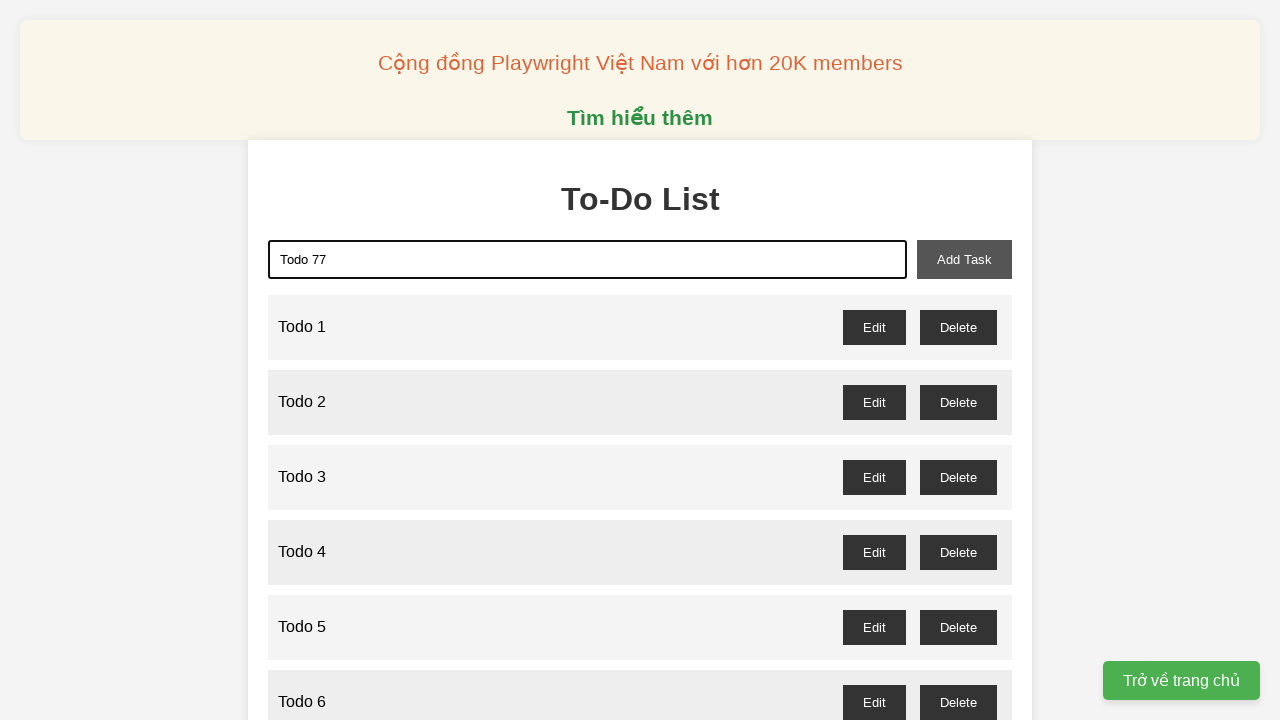

Clicked add task button to create 'Todo 77' at (964, 259) on xpath=//*[@id="add-task"]
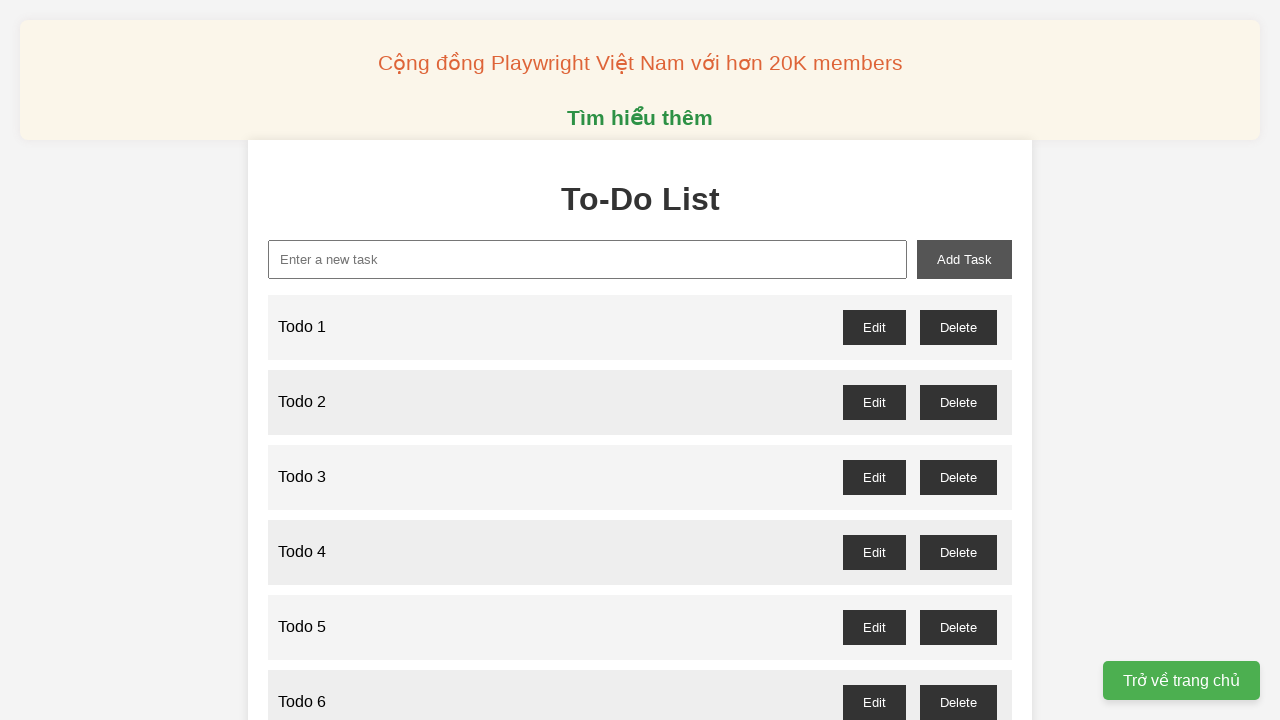

Filled input field with 'Todo 78' on xpath=//*[@placeholder="Enter a new task"]
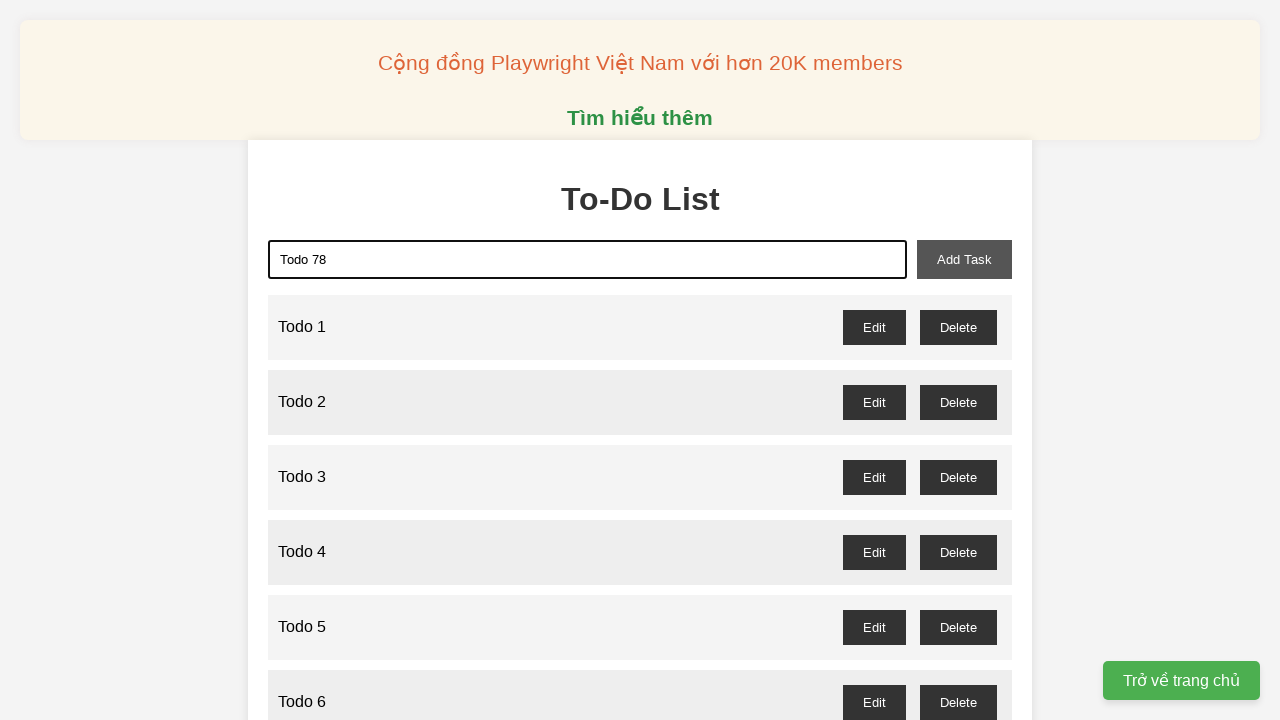

Clicked add task button to create 'Todo 78' at (964, 259) on xpath=//*[@id="add-task"]
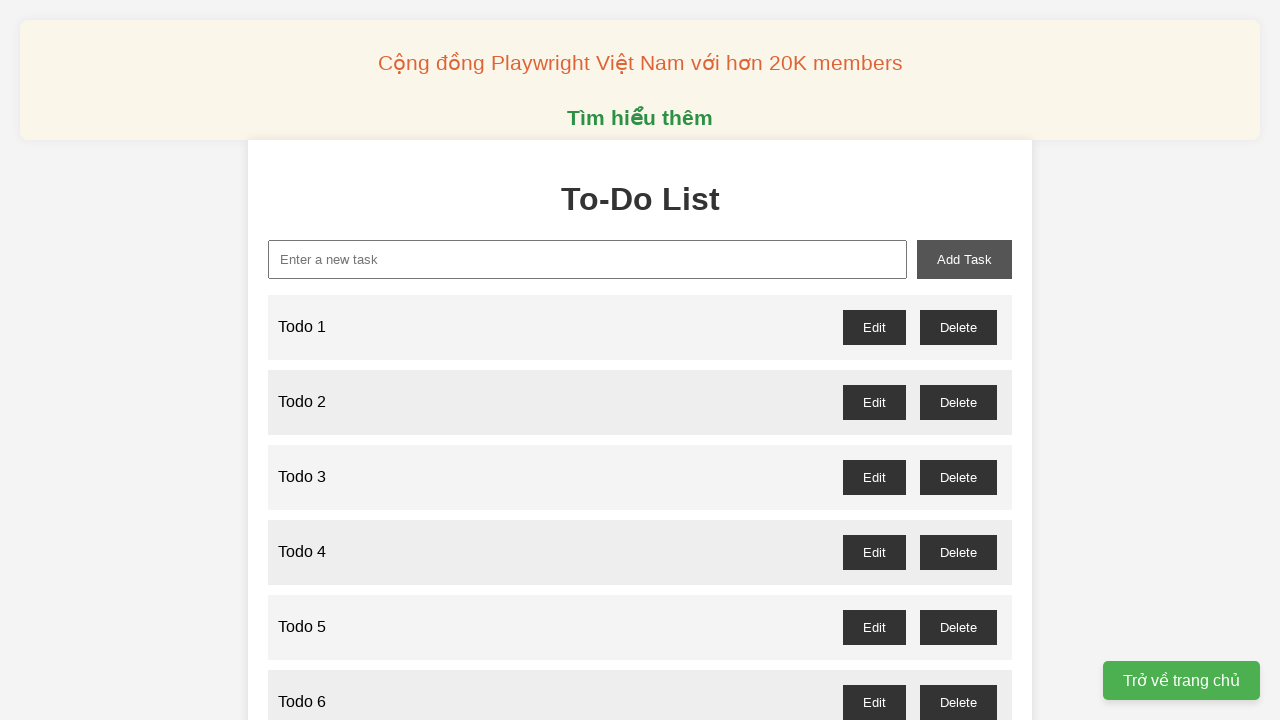

Filled input field with 'Todo 79' on xpath=//*[@placeholder="Enter a new task"]
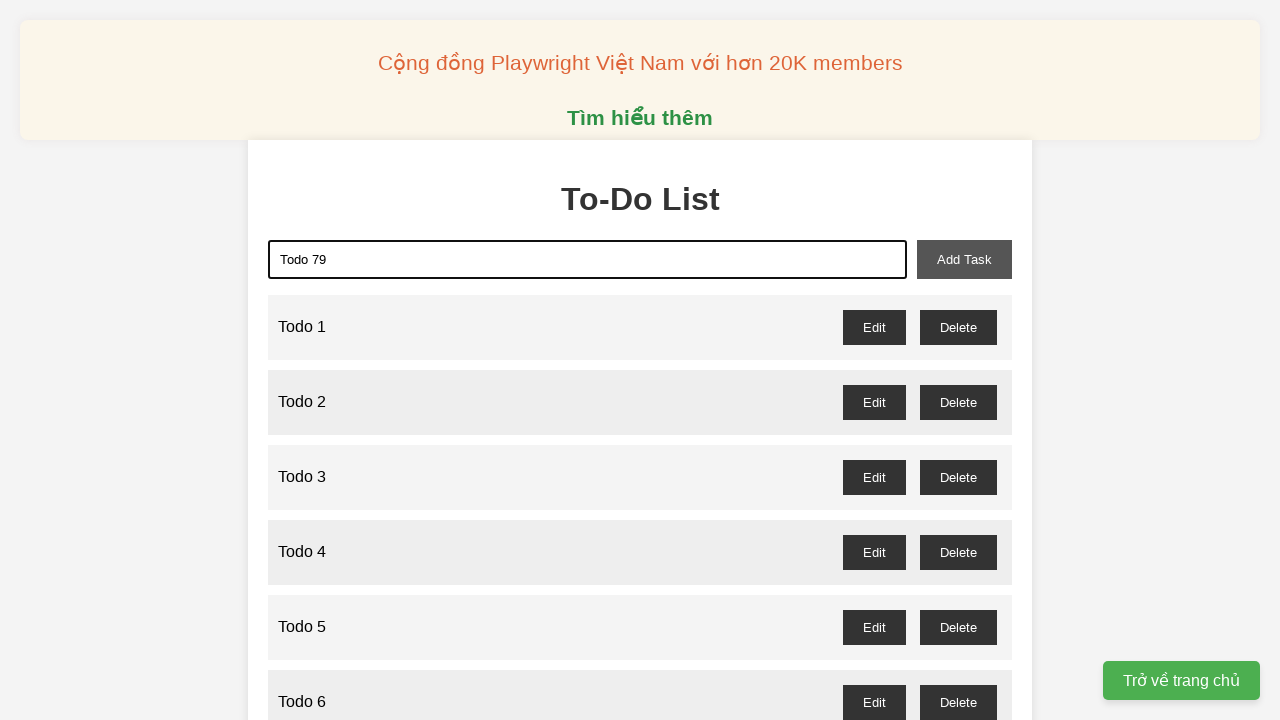

Clicked add task button to create 'Todo 79' at (964, 259) on xpath=//*[@id="add-task"]
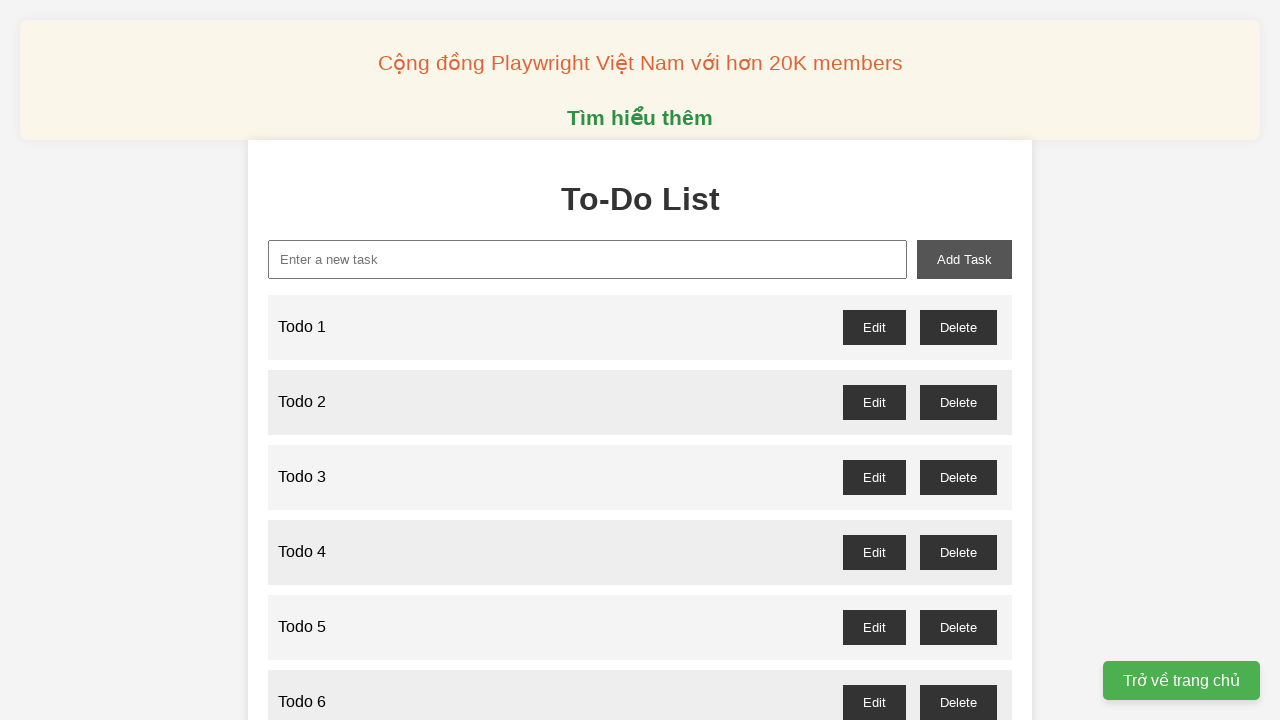

Filled input field with 'Todo 80' on xpath=//*[@placeholder="Enter a new task"]
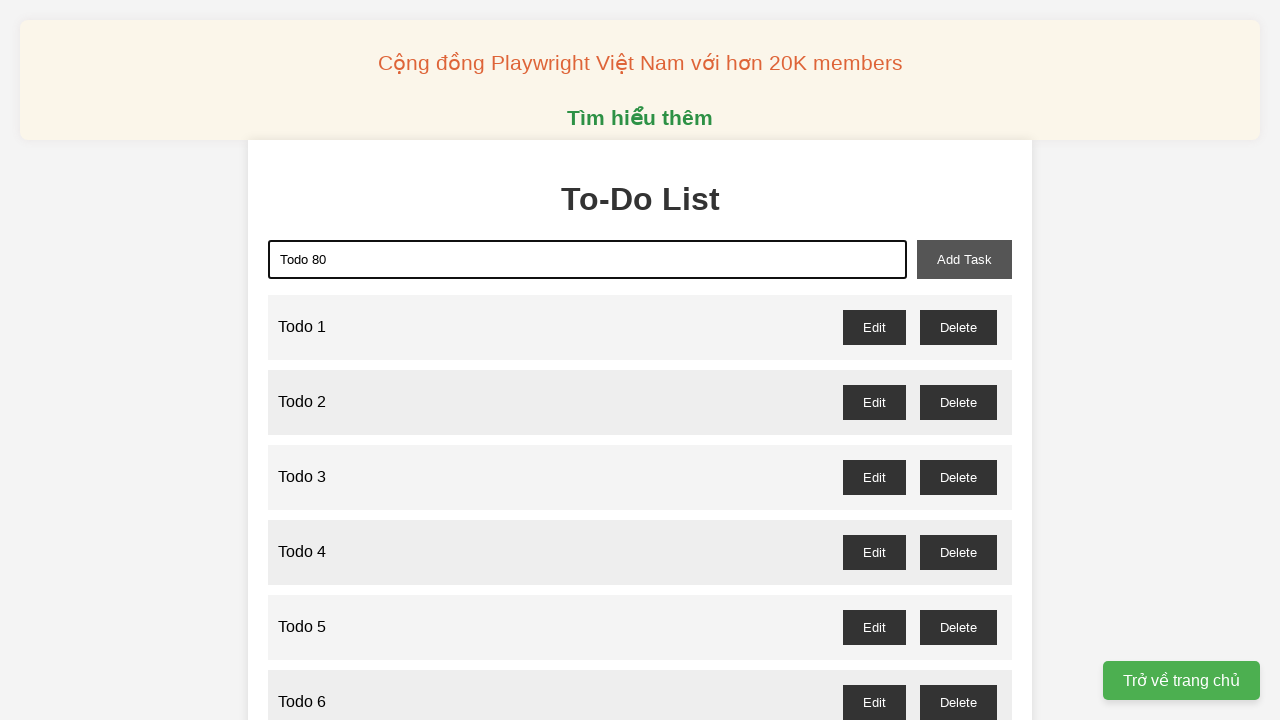

Clicked add task button to create 'Todo 80' at (964, 259) on xpath=//*[@id="add-task"]
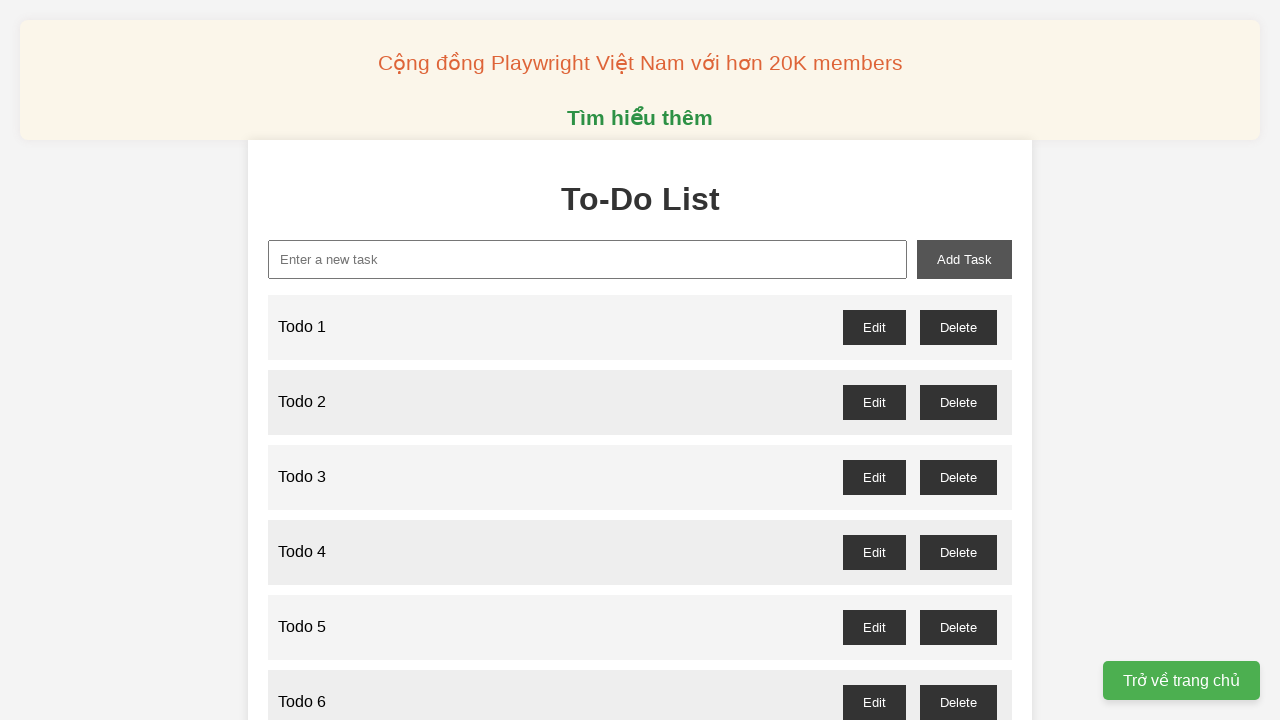

Filled input field with 'Todo 81' on xpath=//*[@placeholder="Enter a new task"]
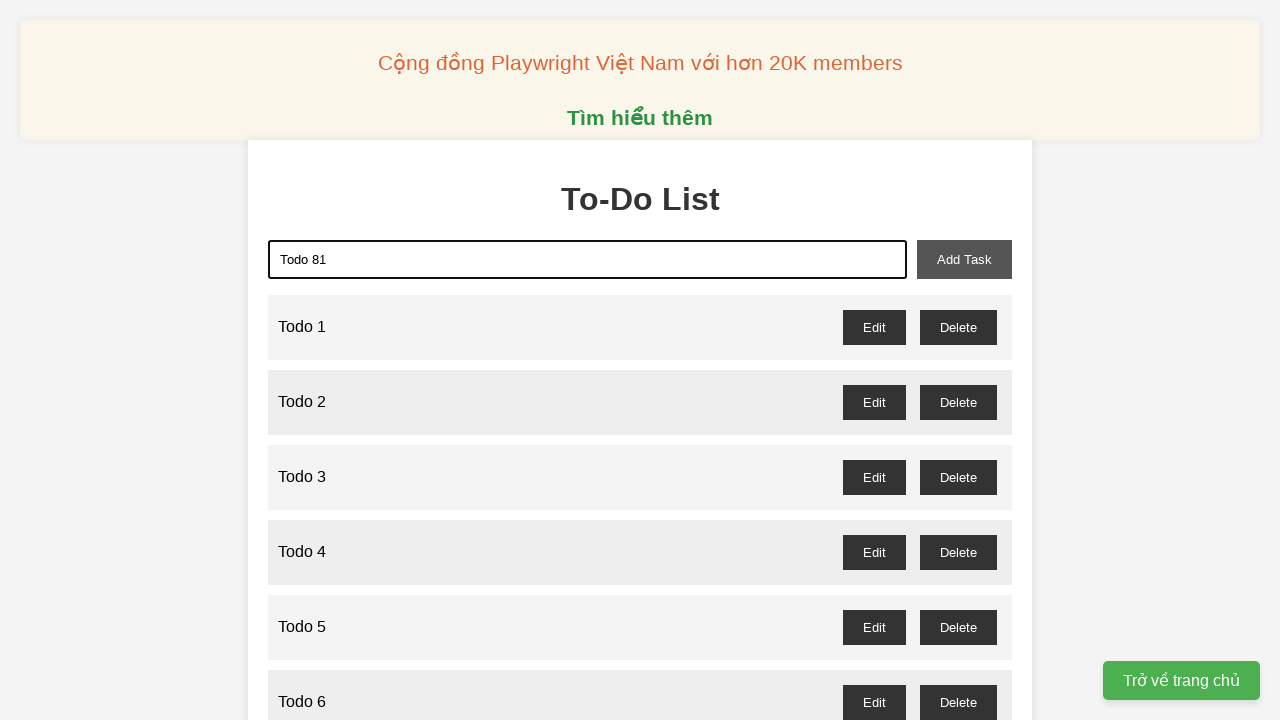

Clicked add task button to create 'Todo 81' at (964, 259) on xpath=//*[@id="add-task"]
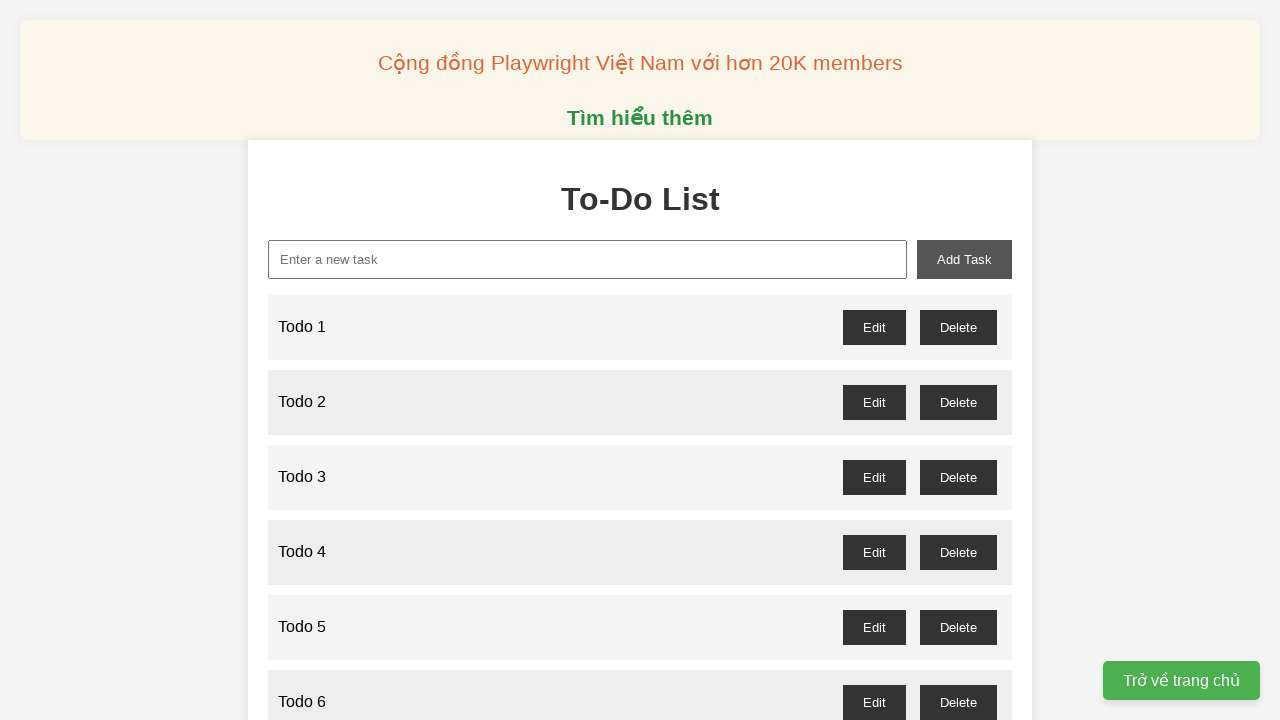

Filled input field with 'Todo 82' on xpath=//*[@placeholder="Enter a new task"]
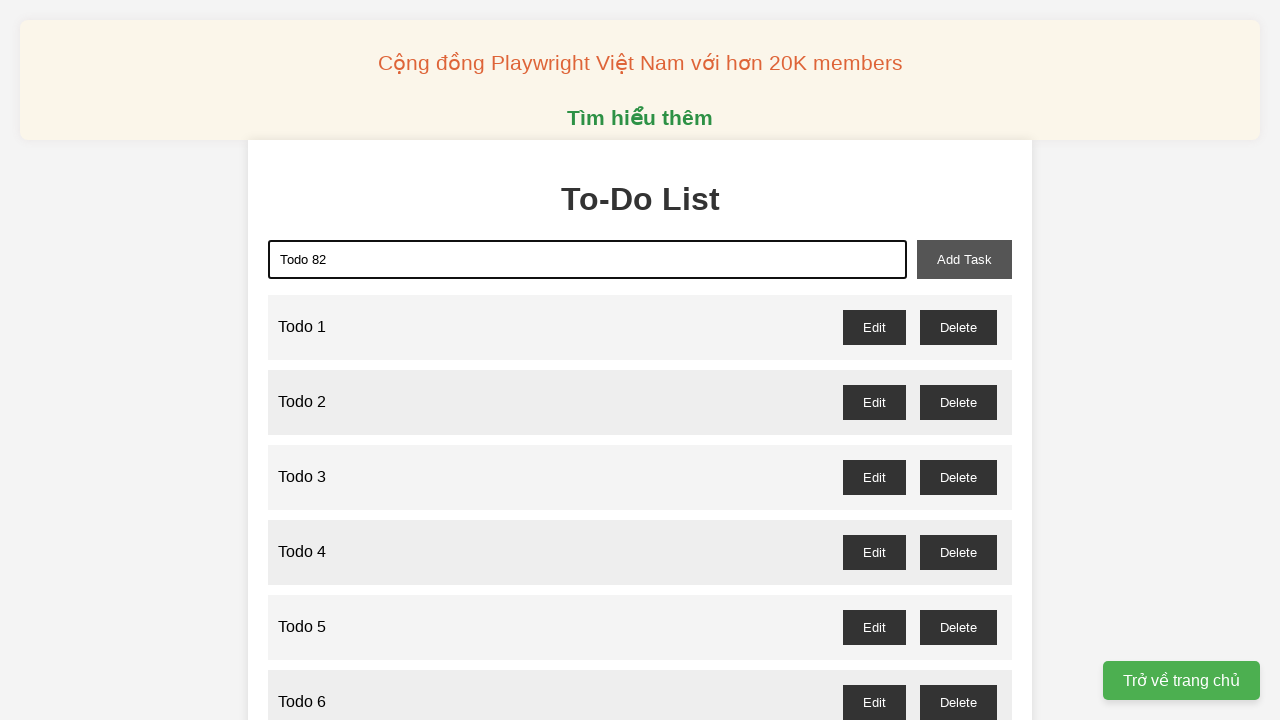

Clicked add task button to create 'Todo 82' at (964, 259) on xpath=//*[@id="add-task"]
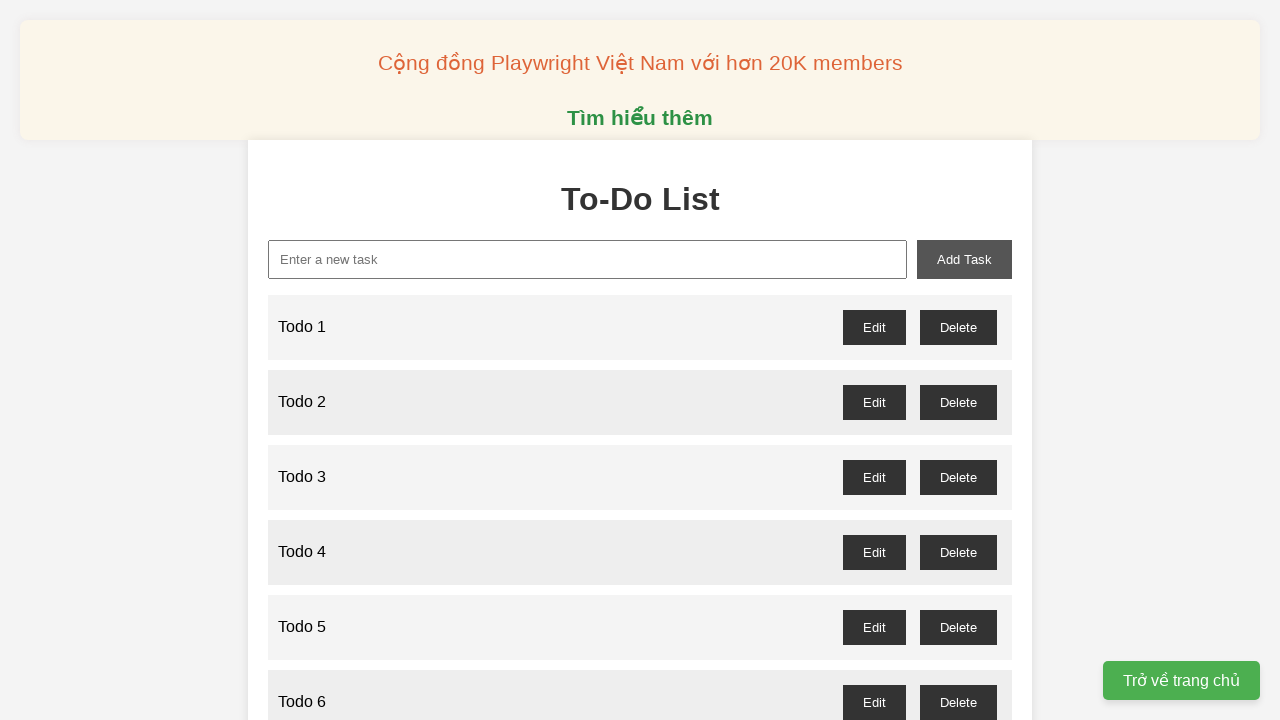

Filled input field with 'Todo 83' on xpath=//*[@placeholder="Enter a new task"]
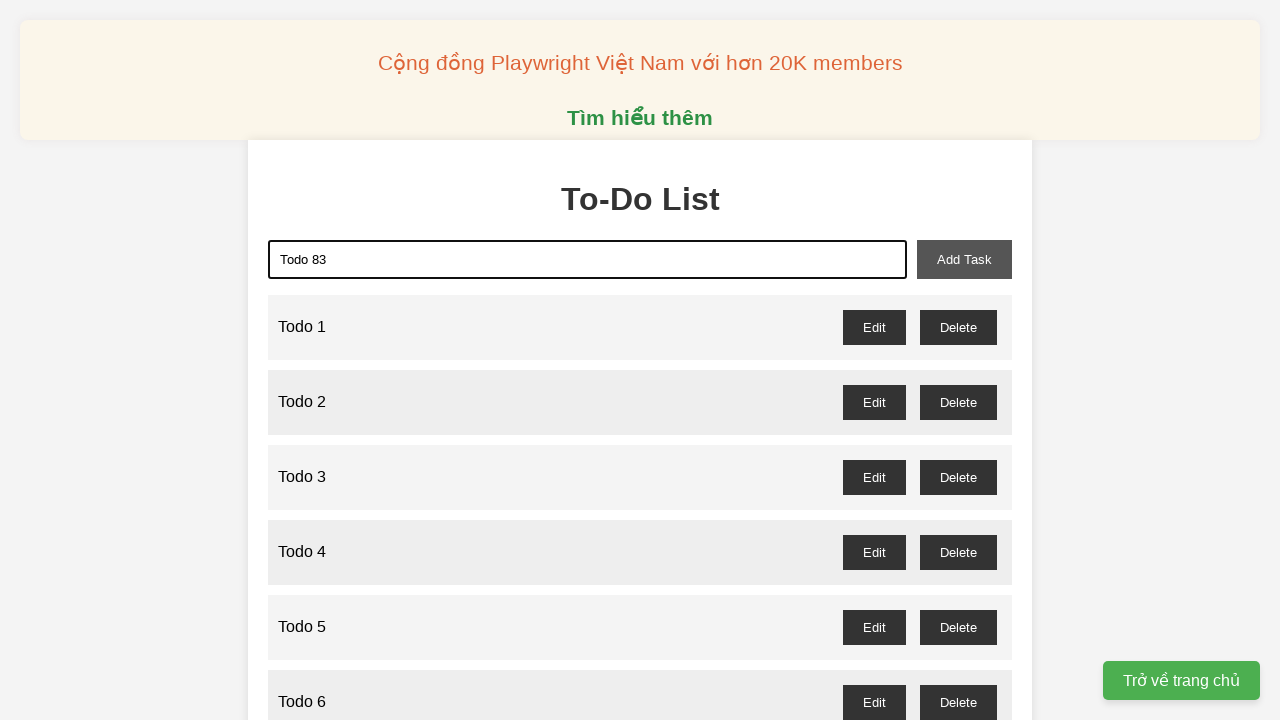

Clicked add task button to create 'Todo 83' at (964, 259) on xpath=//*[@id="add-task"]
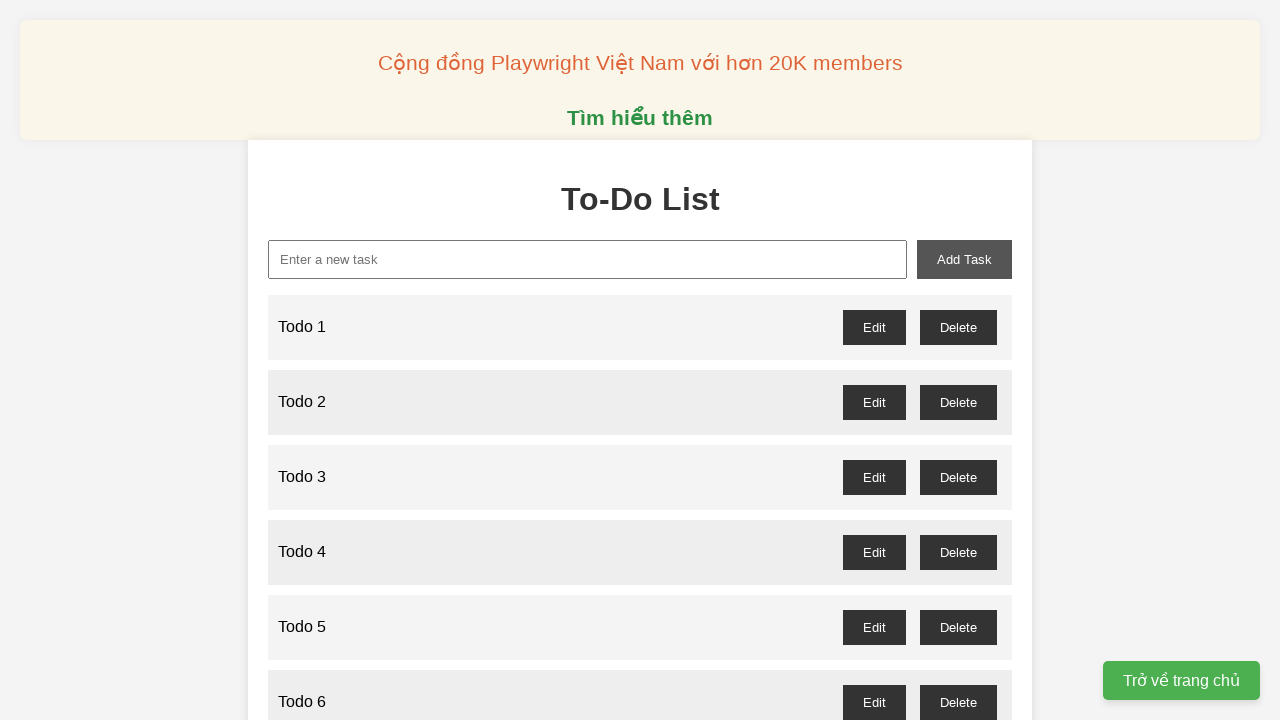

Filled input field with 'Todo 84' on xpath=//*[@placeholder="Enter a new task"]
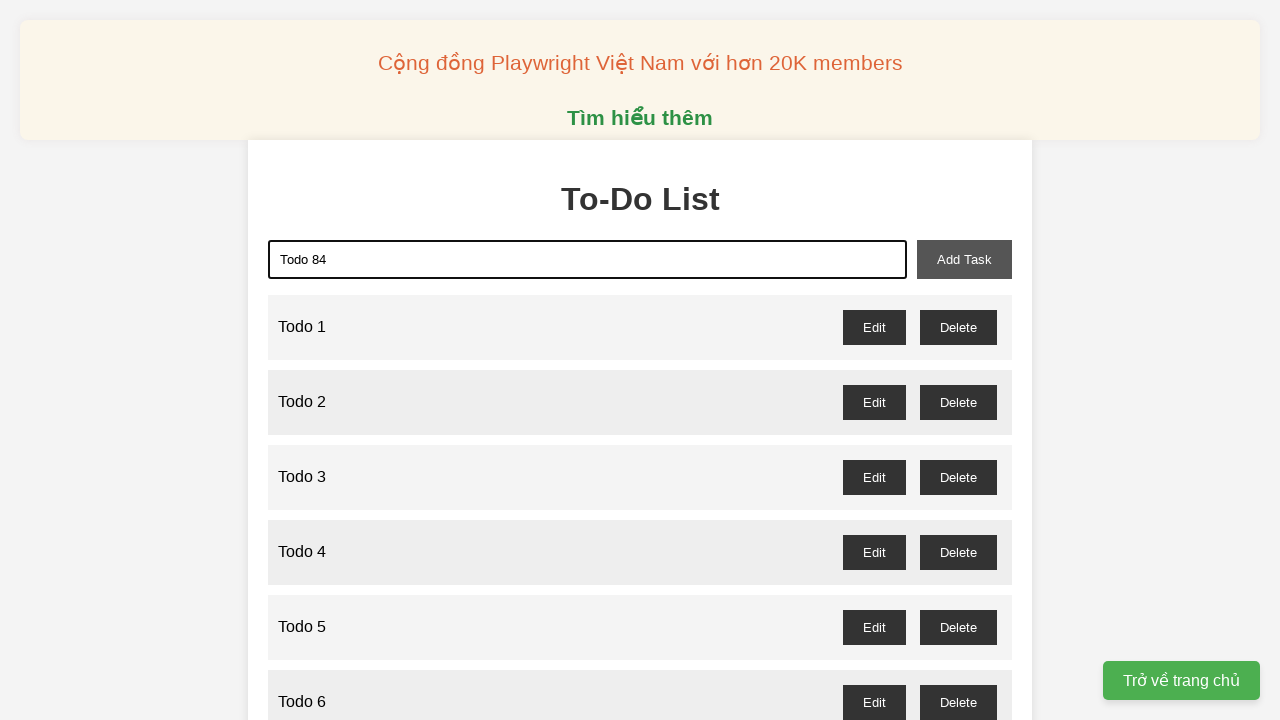

Clicked add task button to create 'Todo 84' at (964, 259) on xpath=//*[@id="add-task"]
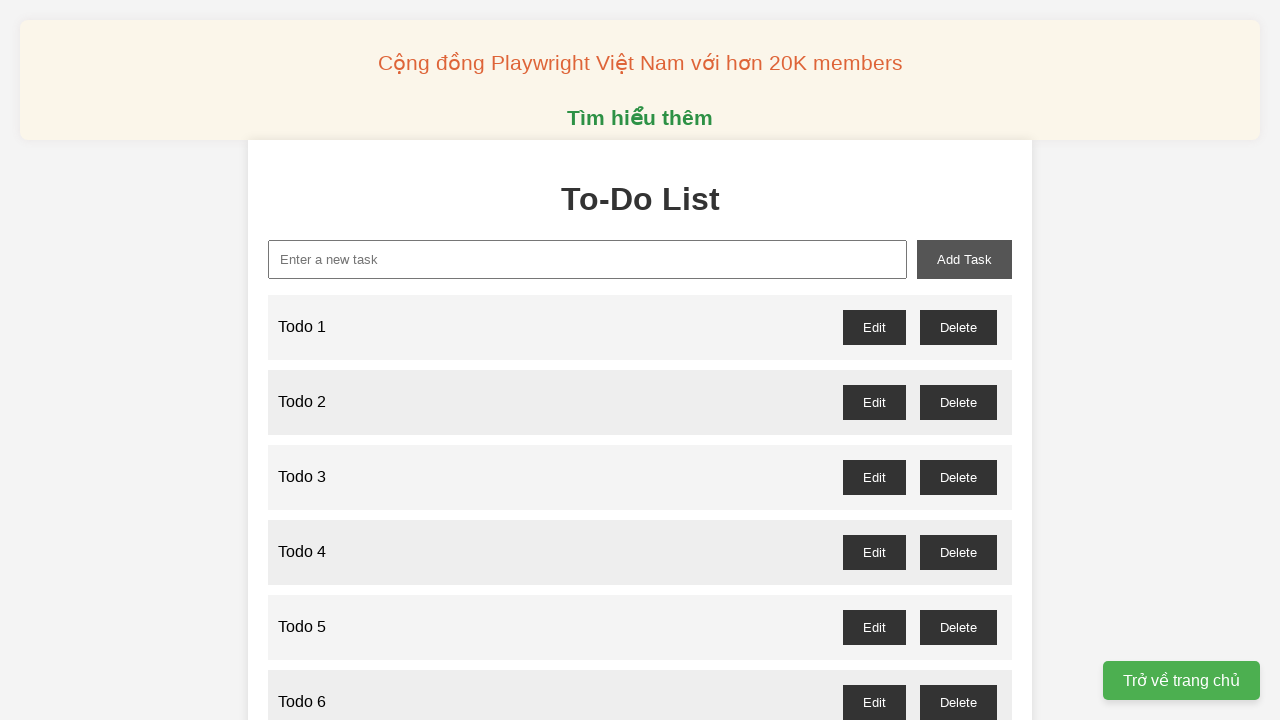

Filled input field with 'Todo 85' on xpath=//*[@placeholder="Enter a new task"]
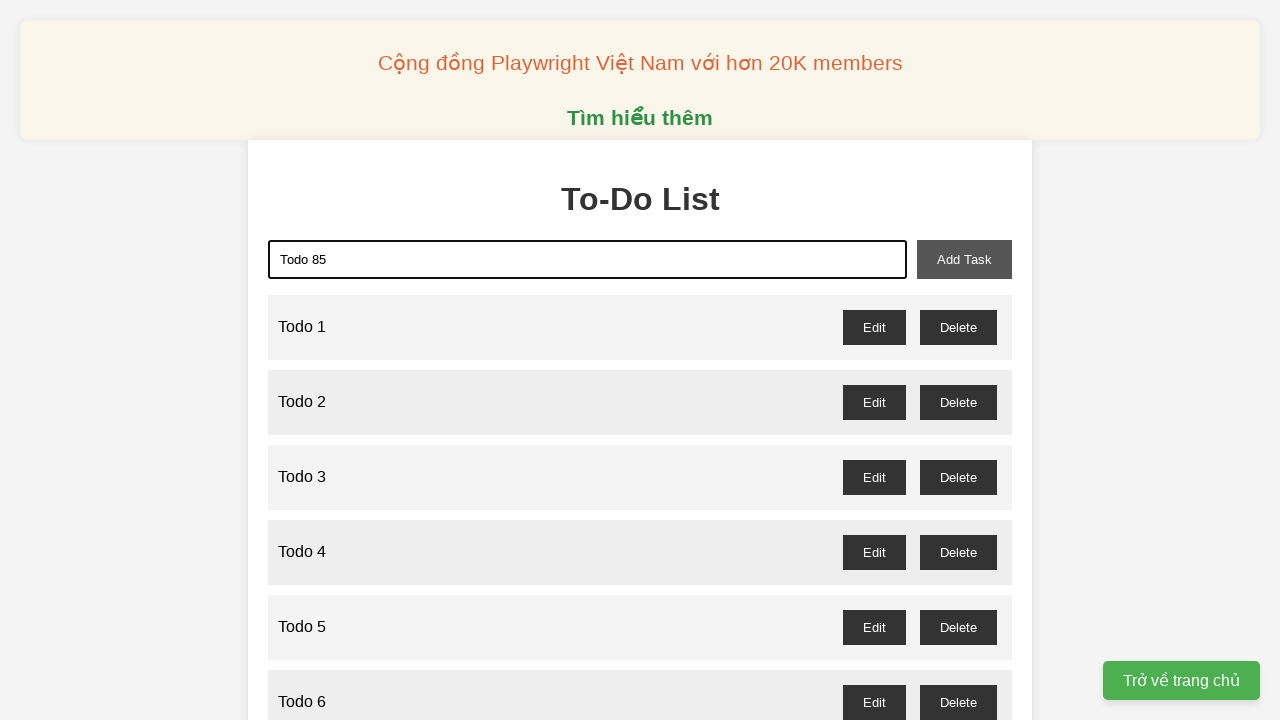

Clicked add task button to create 'Todo 85' at (964, 259) on xpath=//*[@id="add-task"]
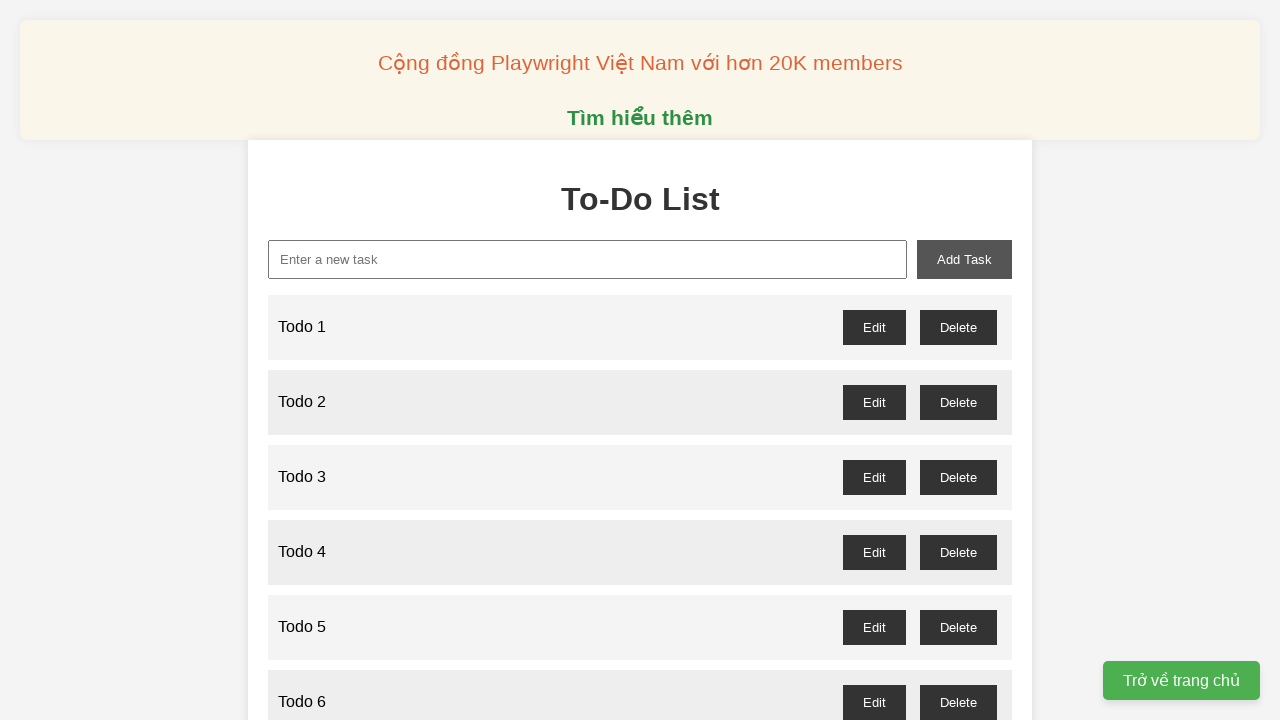

Filled input field with 'Todo 86' on xpath=//*[@placeholder="Enter a new task"]
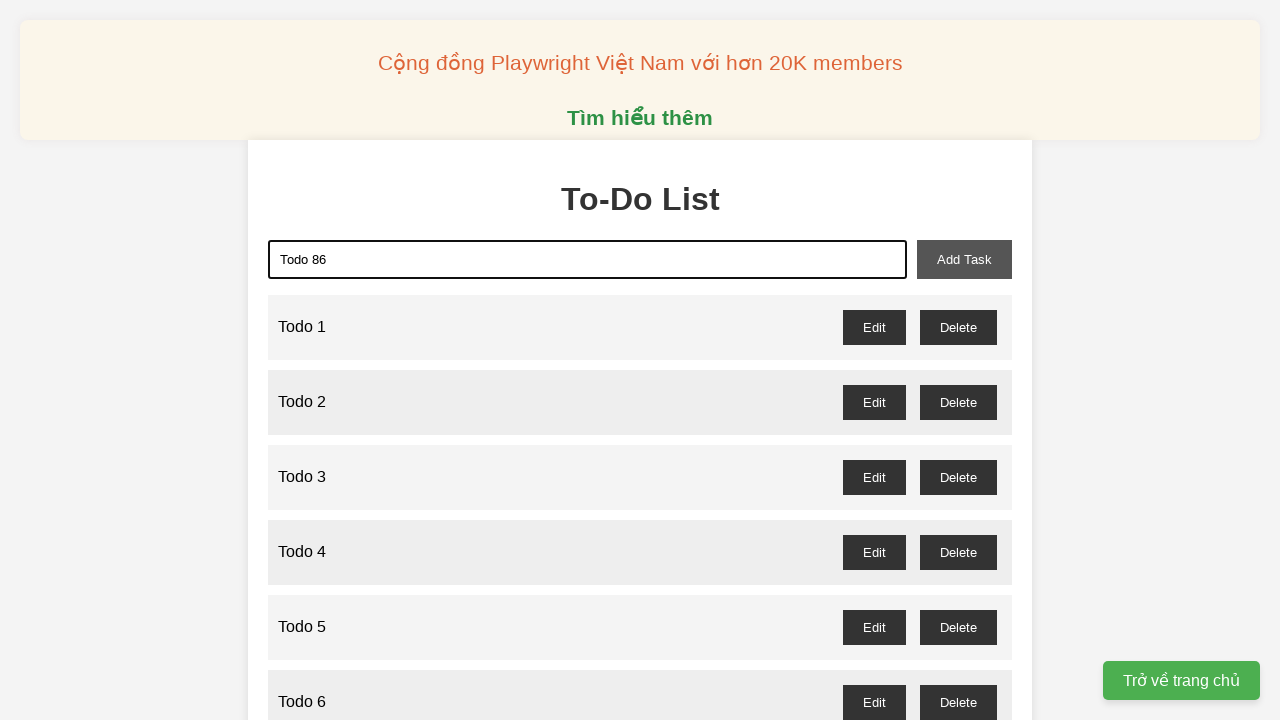

Clicked add task button to create 'Todo 86' at (964, 259) on xpath=//*[@id="add-task"]
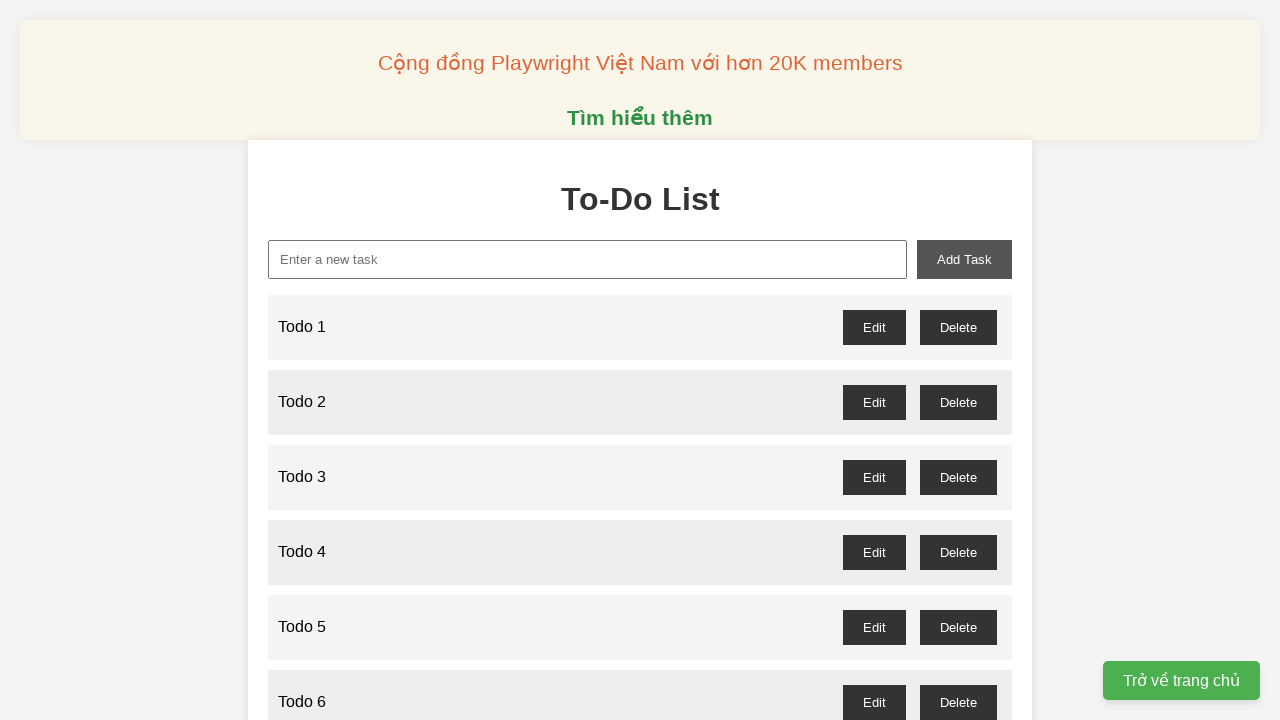

Filled input field with 'Todo 87' on xpath=//*[@placeholder="Enter a new task"]
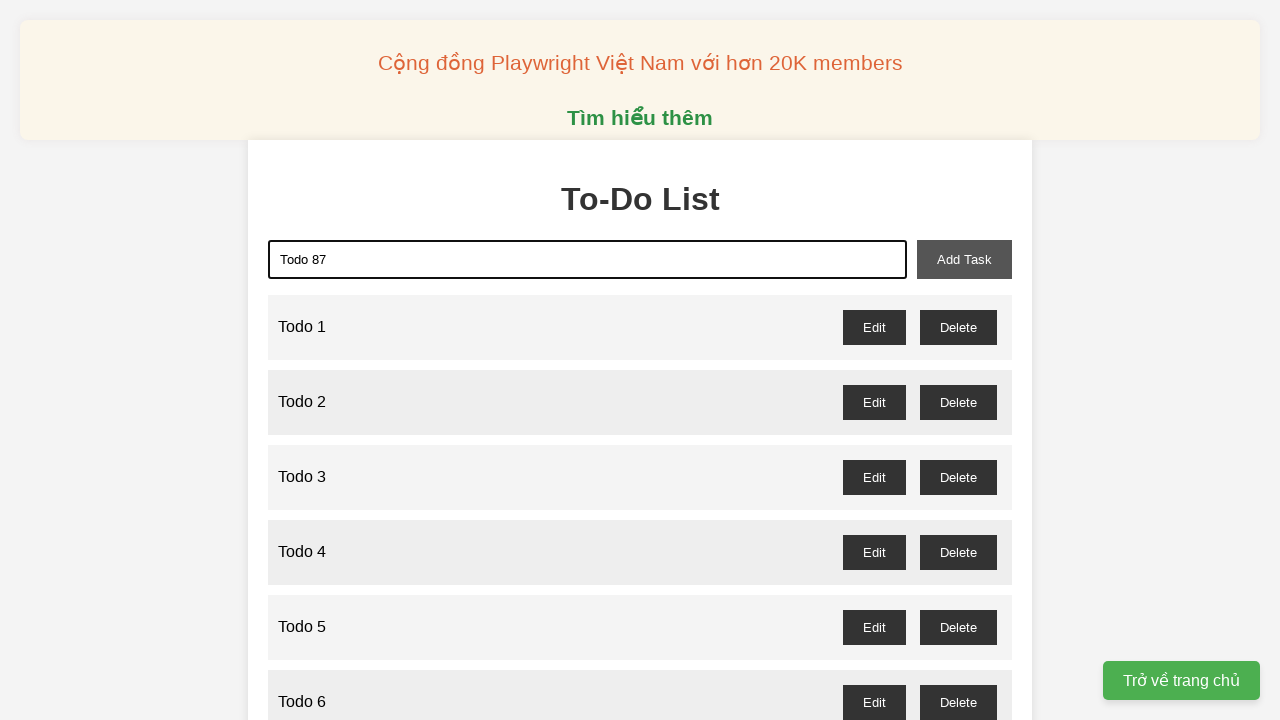

Clicked add task button to create 'Todo 87' at (964, 259) on xpath=//*[@id="add-task"]
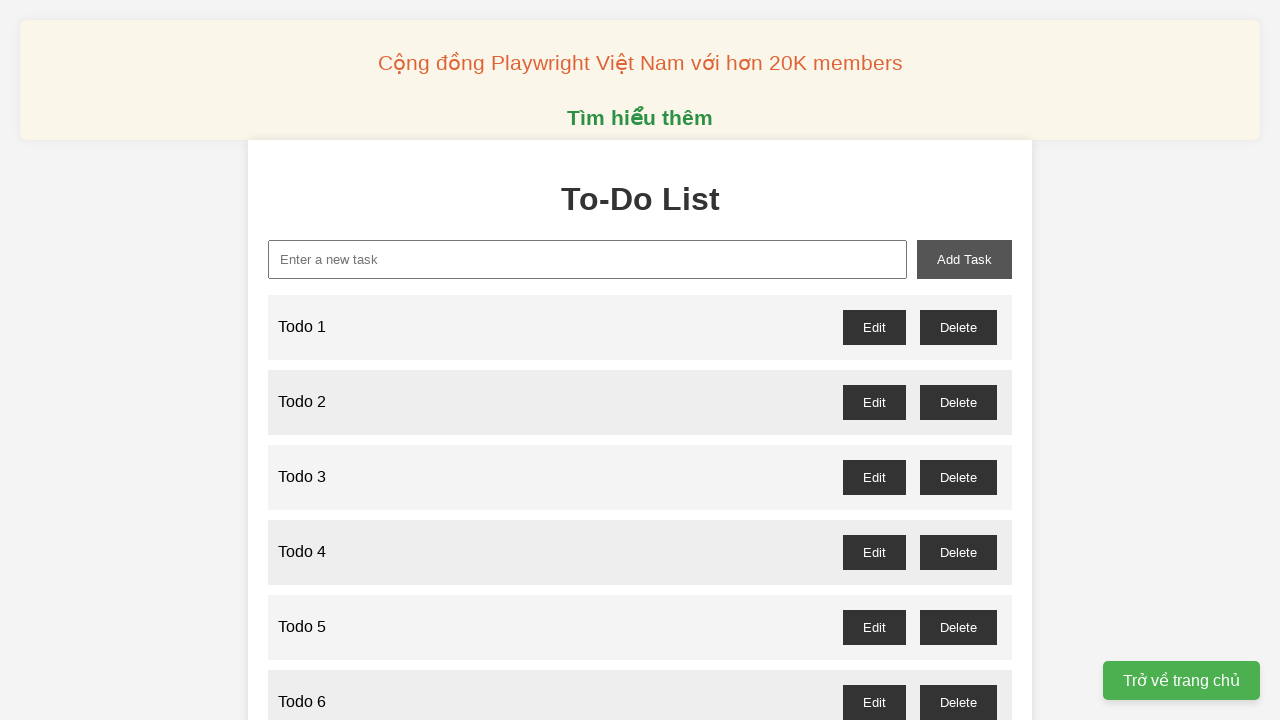

Filled input field with 'Todo 88' on xpath=//*[@placeholder="Enter a new task"]
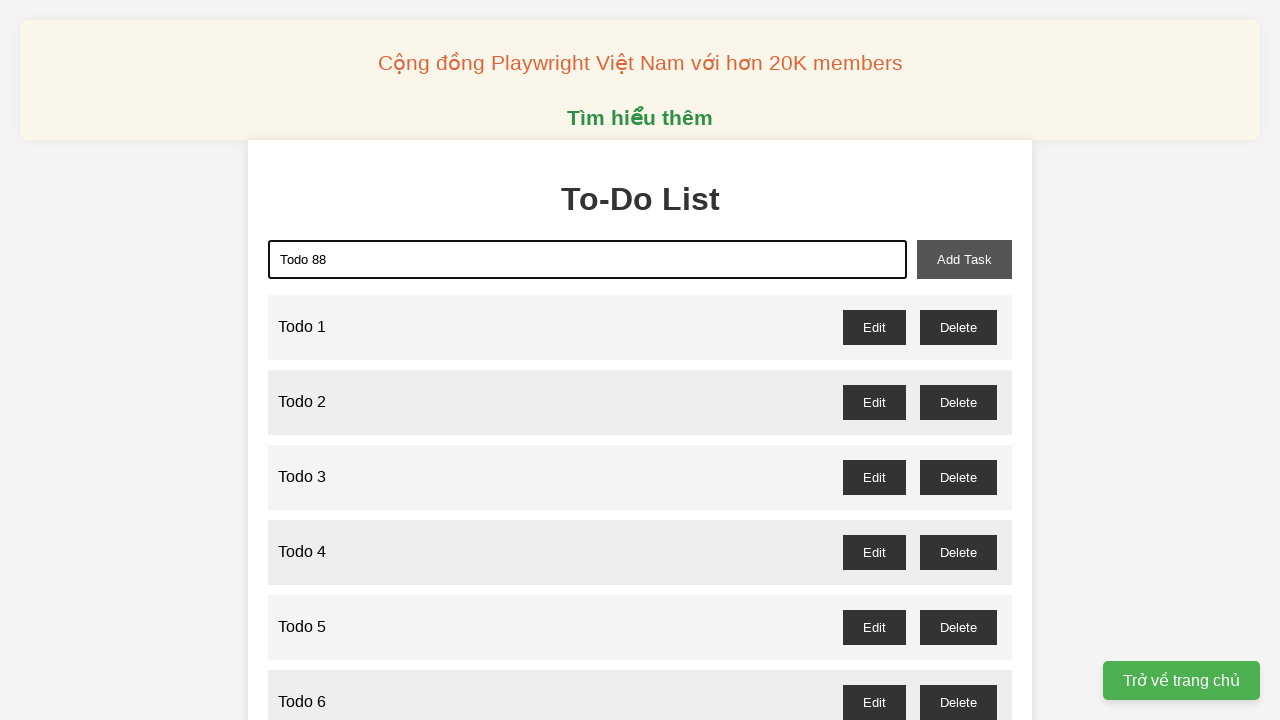

Clicked add task button to create 'Todo 88' at (964, 259) on xpath=//*[@id="add-task"]
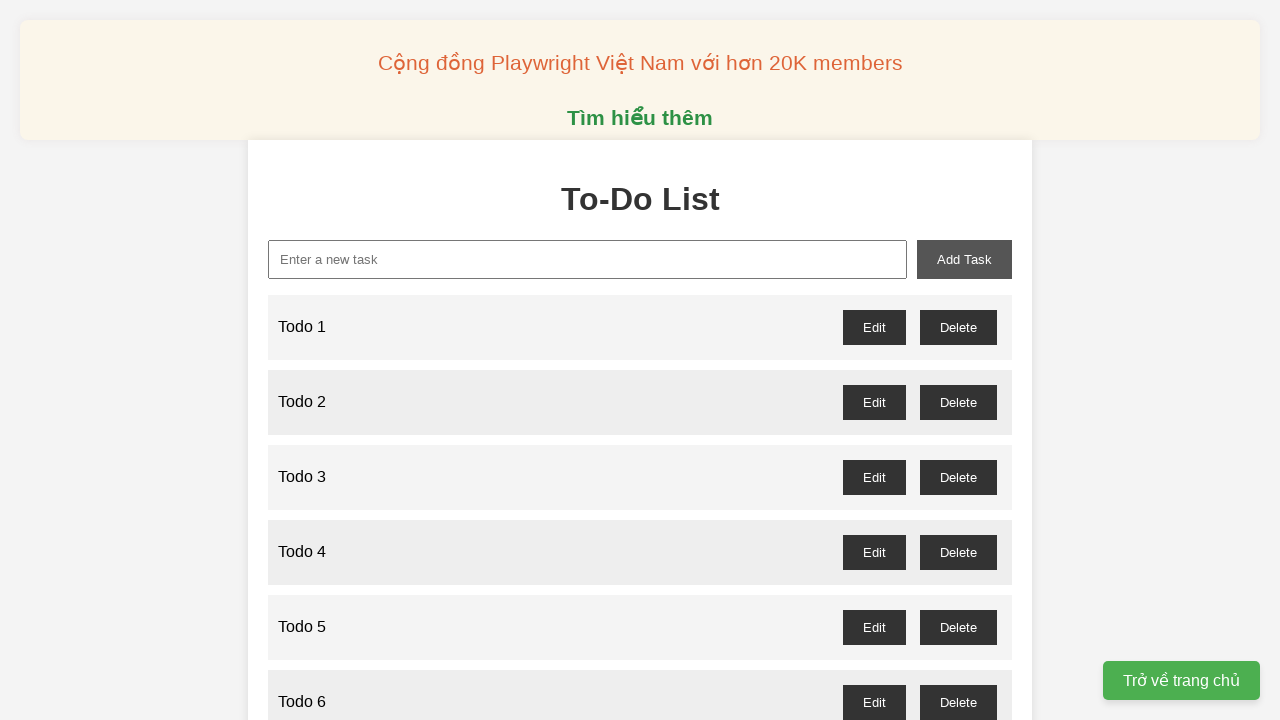

Filled input field with 'Todo 89' on xpath=//*[@placeholder="Enter a new task"]
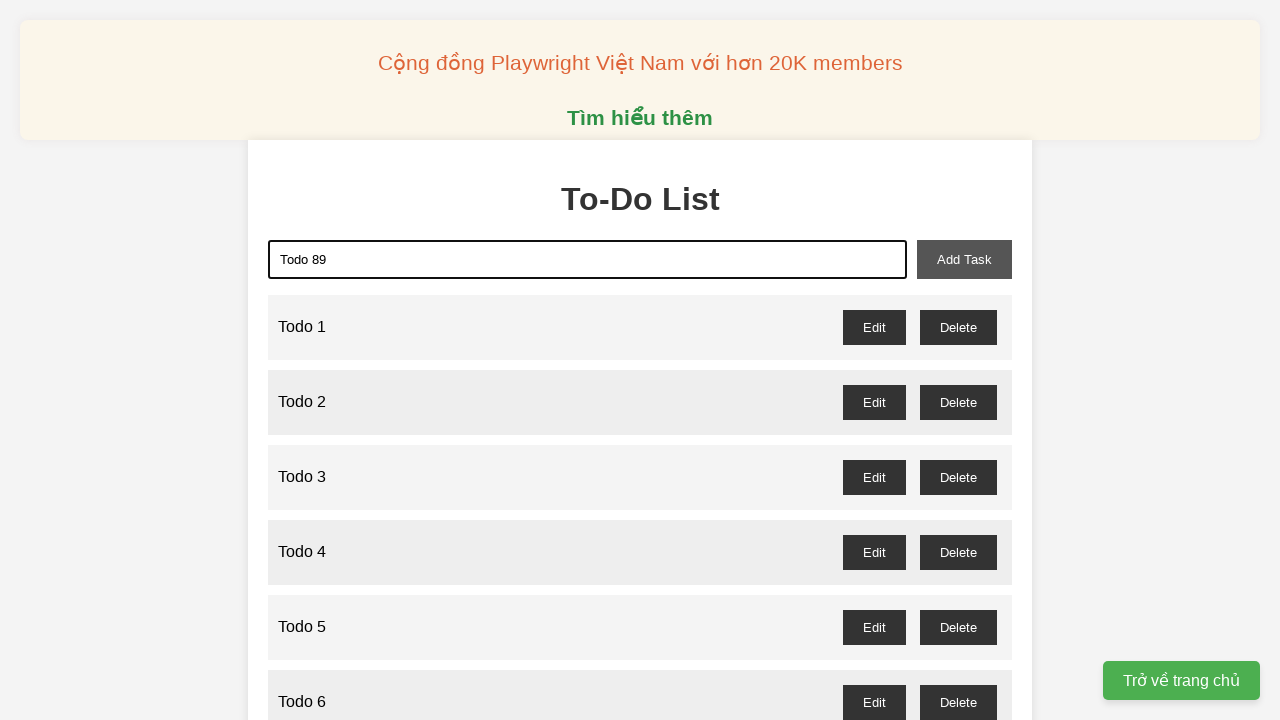

Clicked add task button to create 'Todo 89' at (964, 259) on xpath=//*[@id="add-task"]
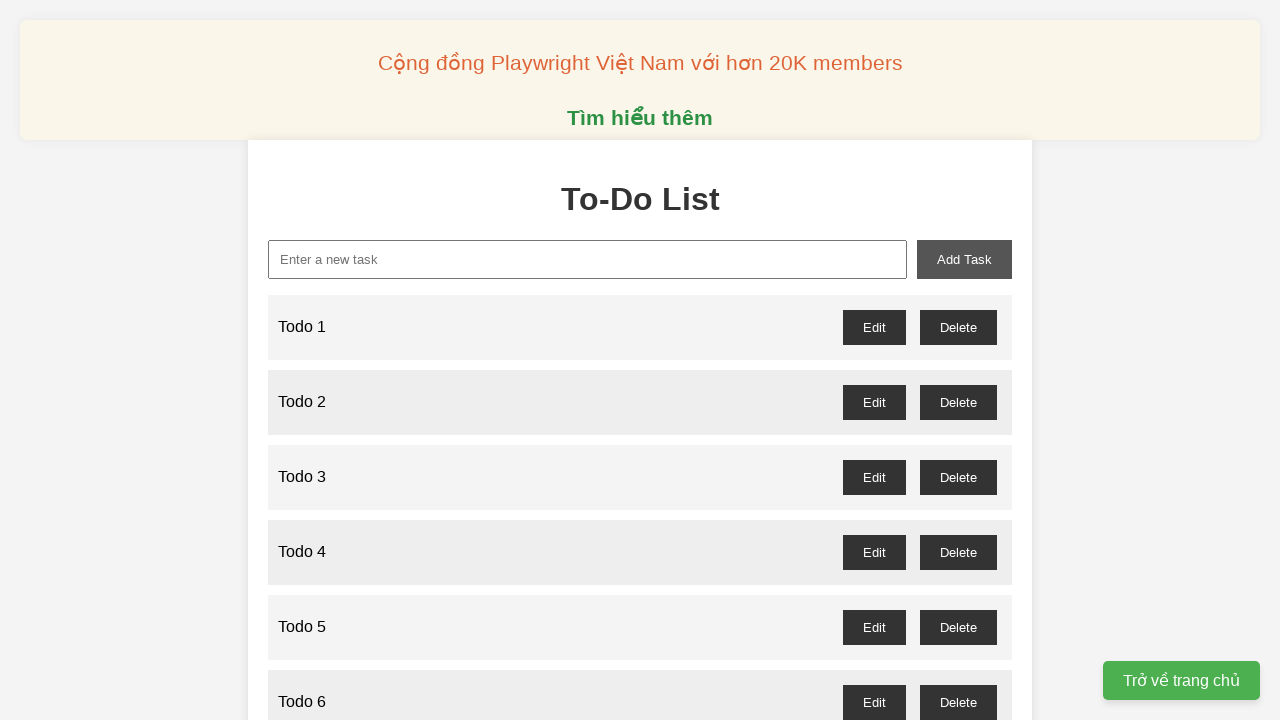

Filled input field with 'Todo 90' on xpath=//*[@placeholder="Enter a new task"]
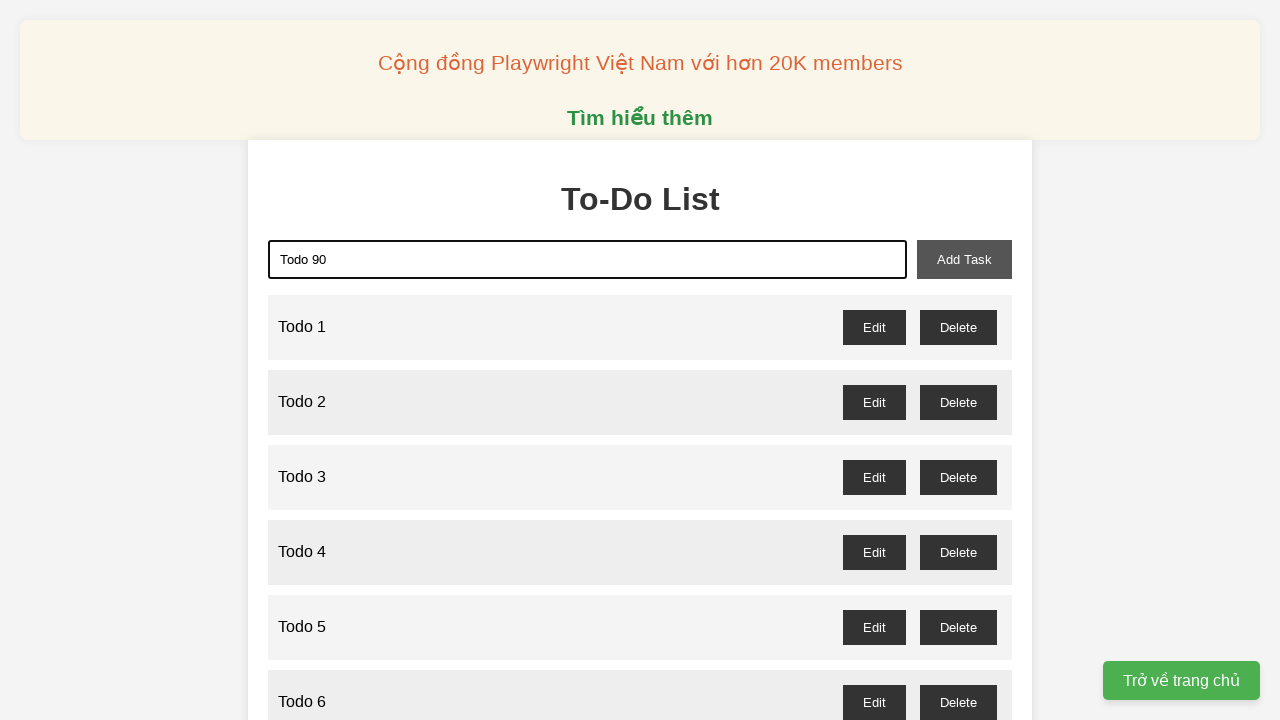

Clicked add task button to create 'Todo 90' at (964, 259) on xpath=//*[@id="add-task"]
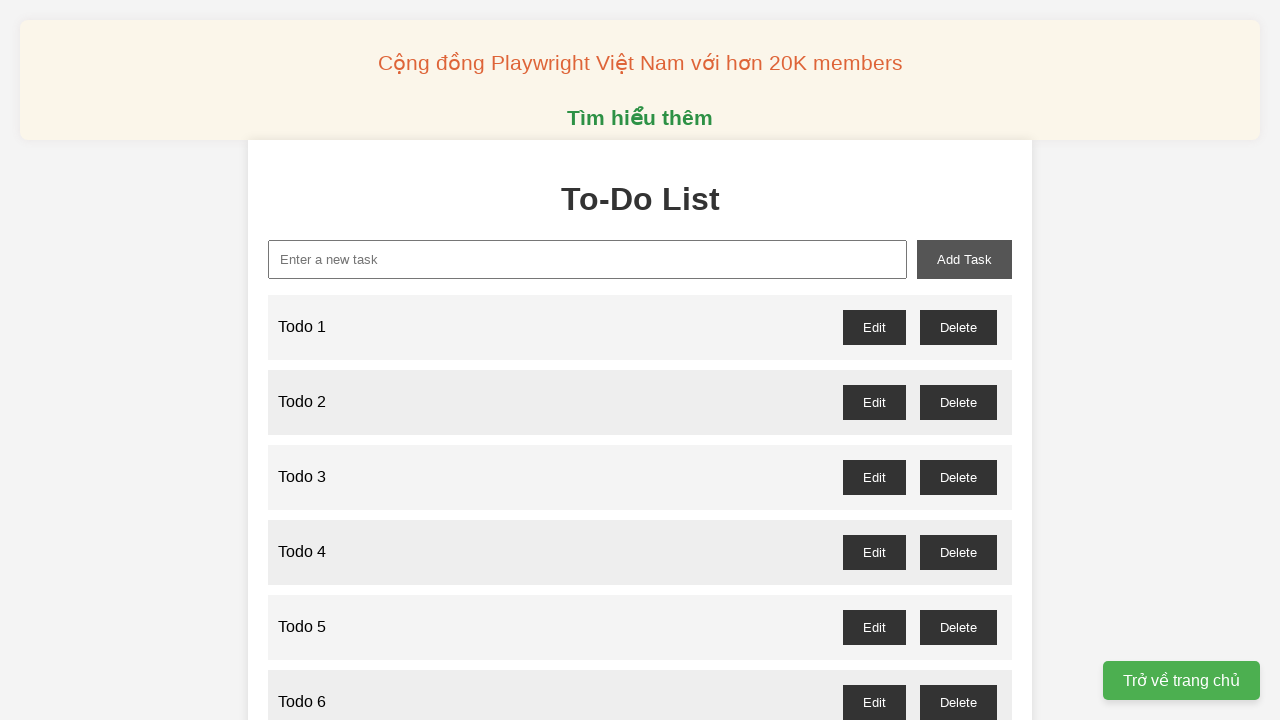

Filled input field with 'Todo 91' on xpath=//*[@placeholder="Enter a new task"]
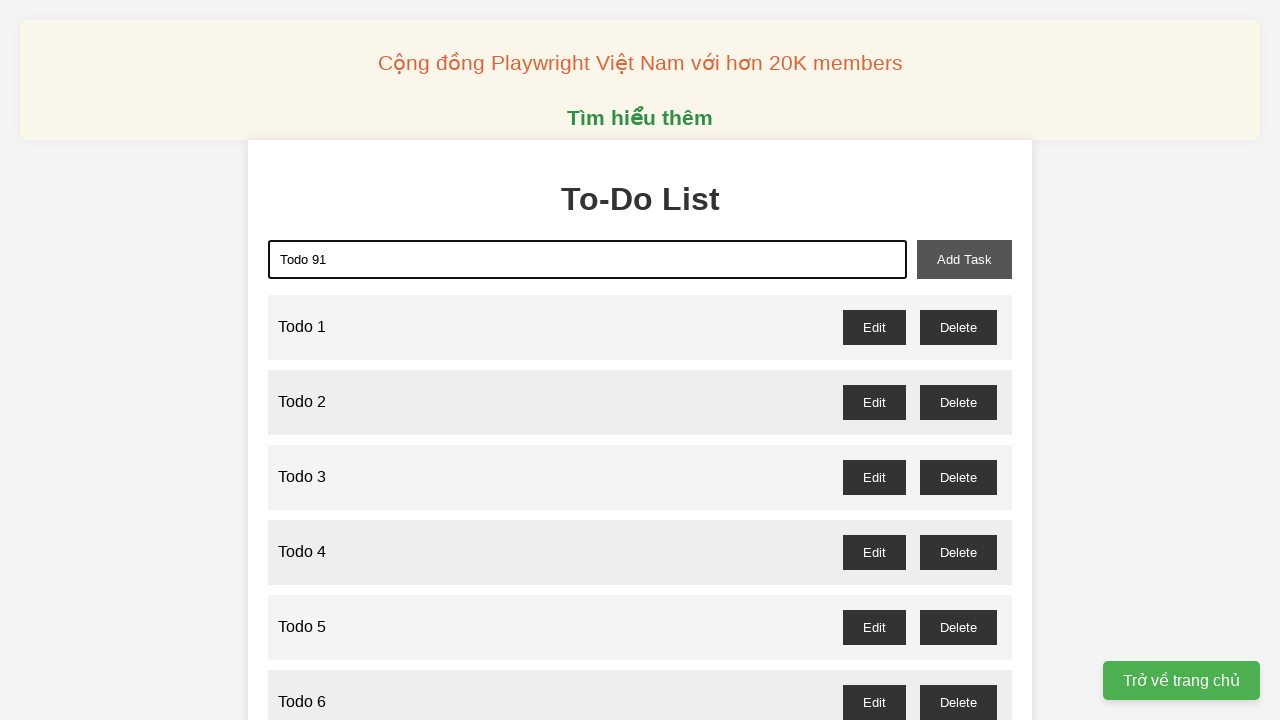

Clicked add task button to create 'Todo 91' at (964, 259) on xpath=//*[@id="add-task"]
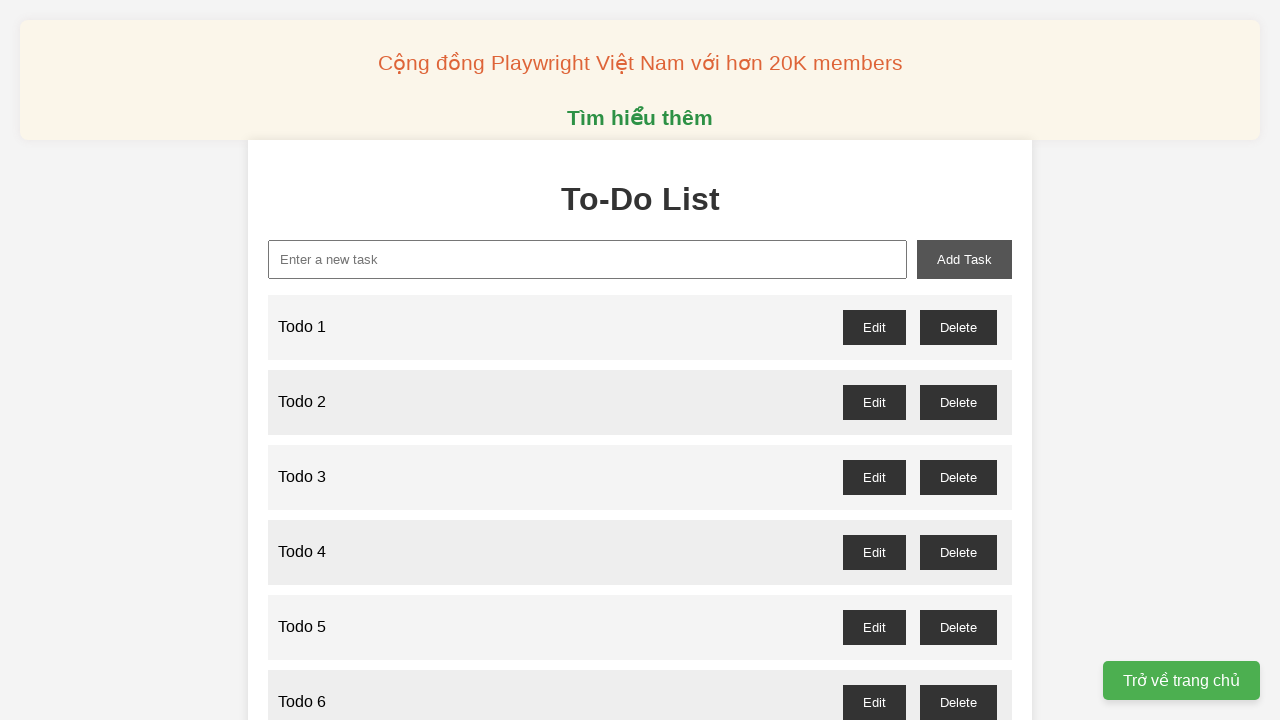

Filled input field with 'Todo 92' on xpath=//*[@placeholder="Enter a new task"]
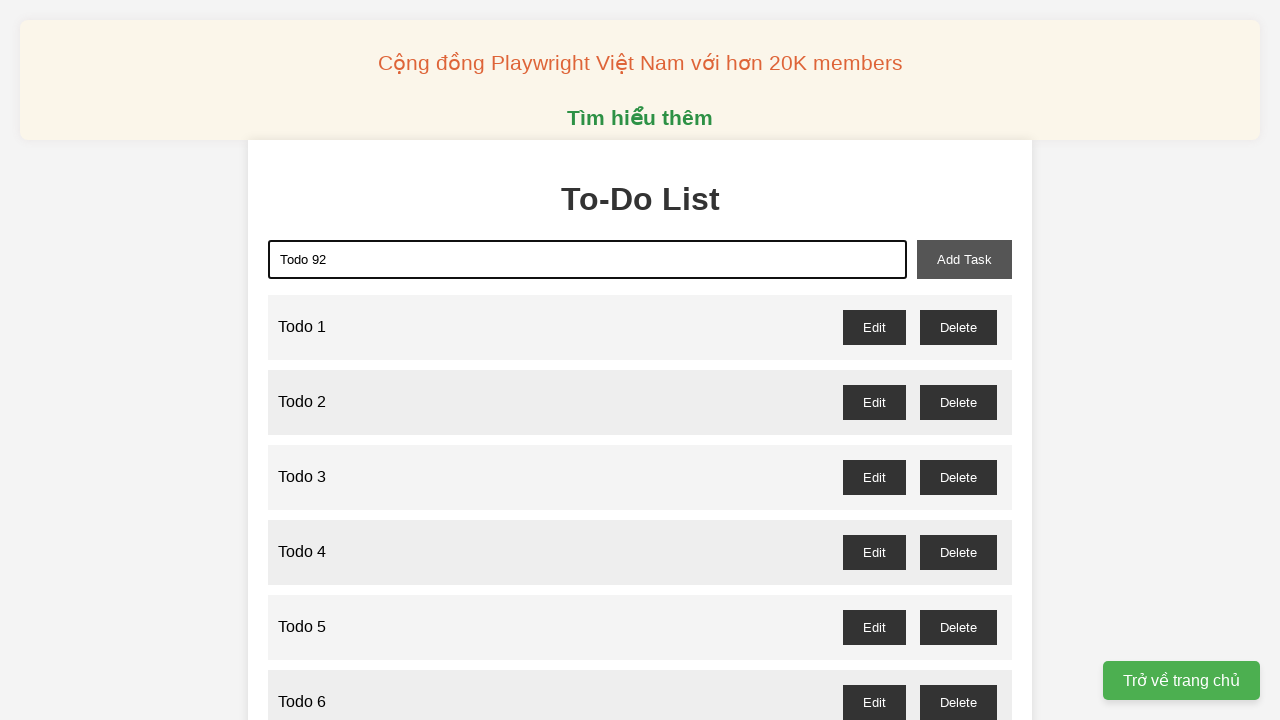

Clicked add task button to create 'Todo 92' at (964, 259) on xpath=//*[@id="add-task"]
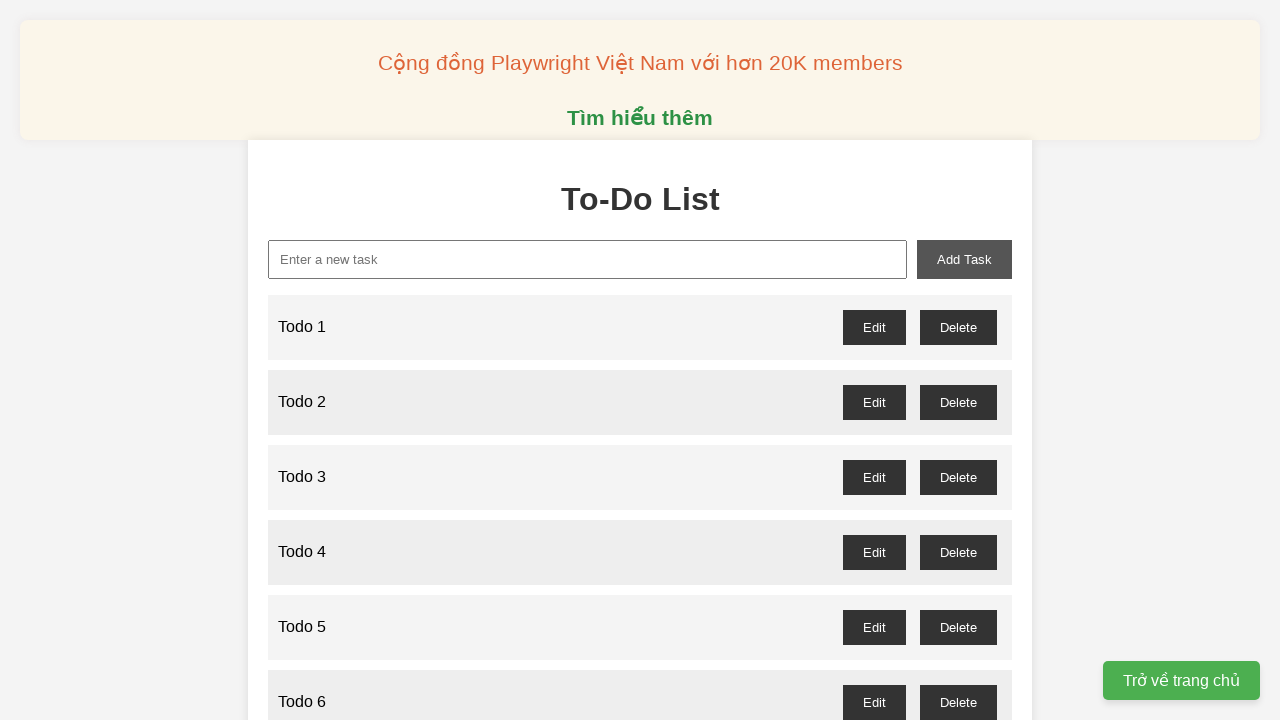

Filled input field with 'Todo 93' on xpath=//*[@placeholder="Enter a new task"]
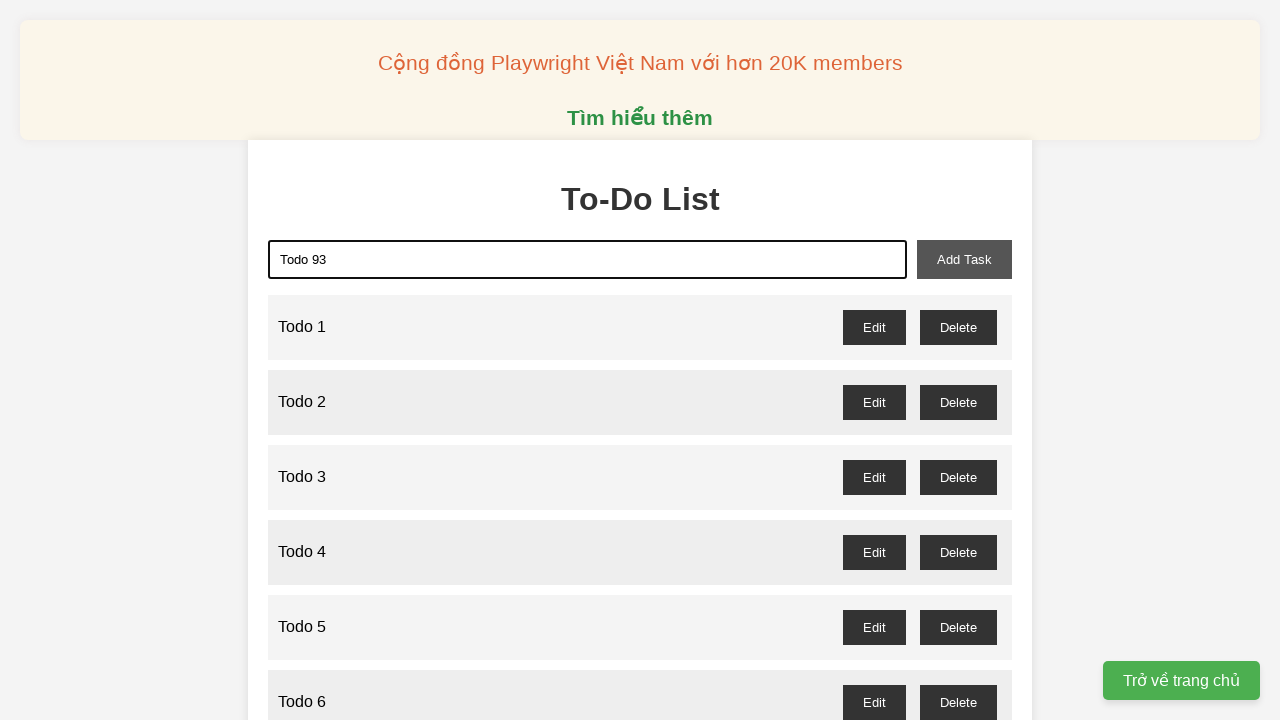

Clicked add task button to create 'Todo 93' at (964, 259) on xpath=//*[@id="add-task"]
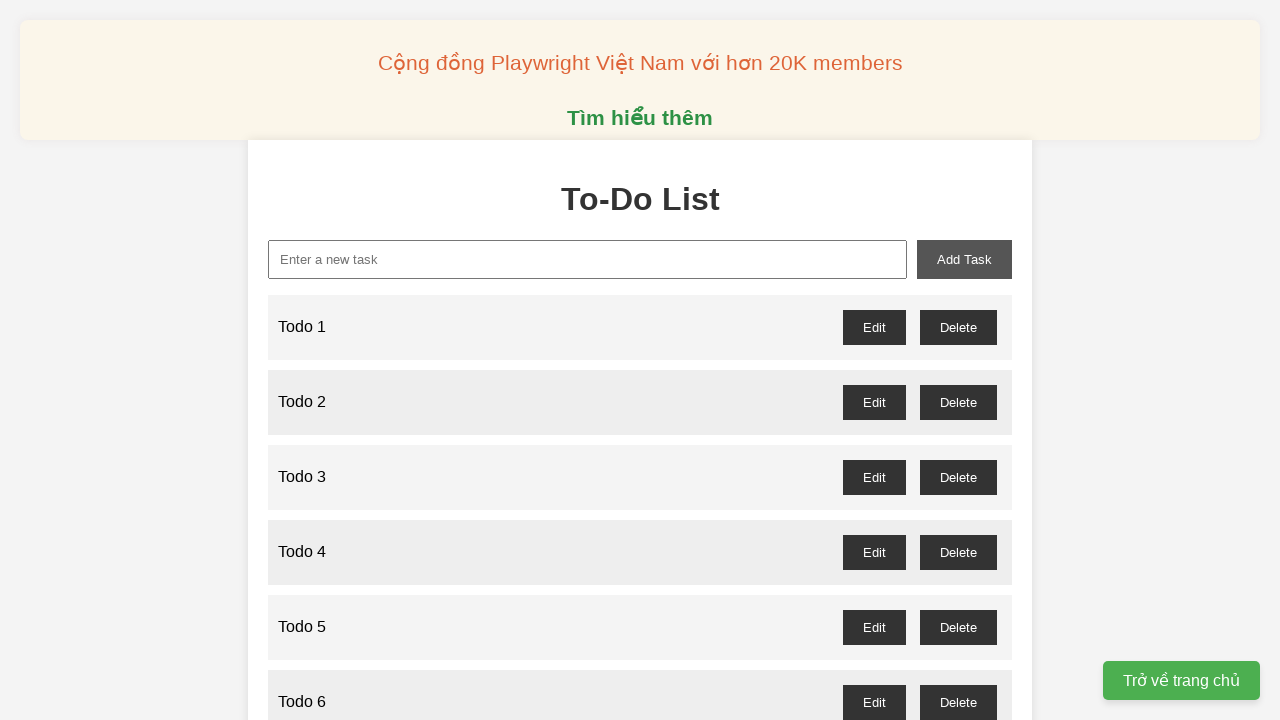

Filled input field with 'Todo 94' on xpath=//*[@placeholder="Enter a new task"]
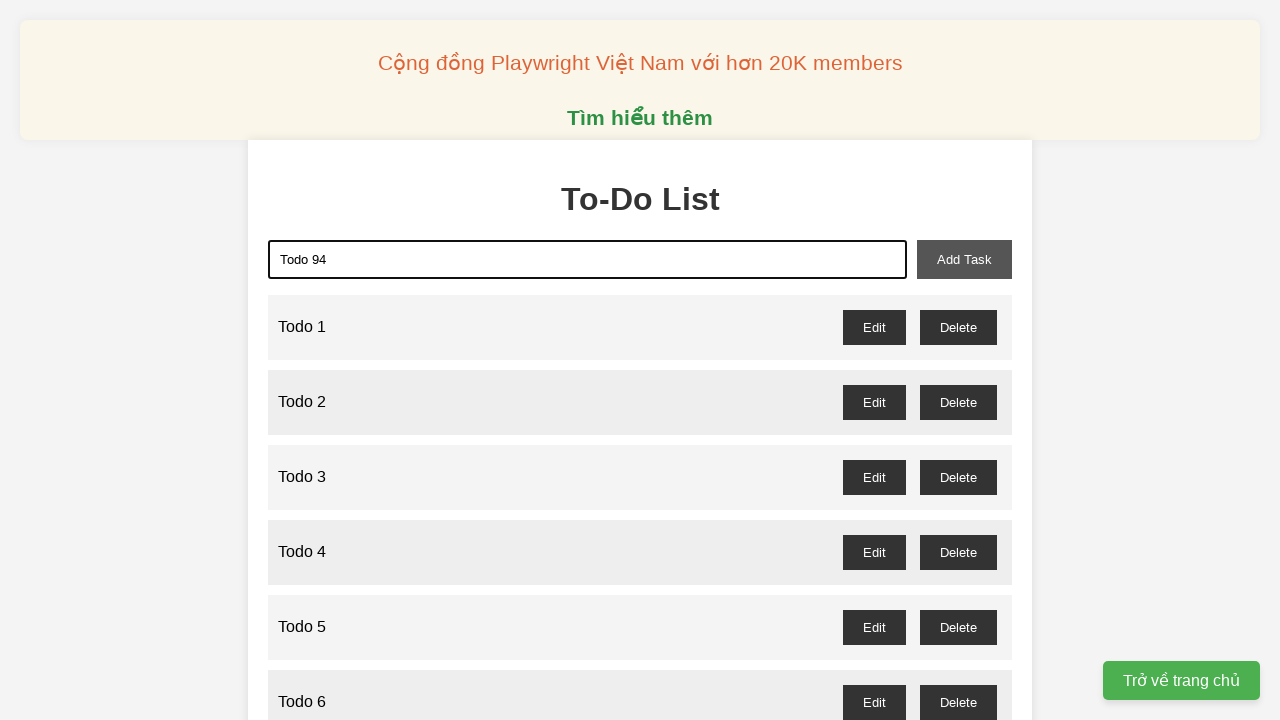

Clicked add task button to create 'Todo 94' at (964, 259) on xpath=//*[@id="add-task"]
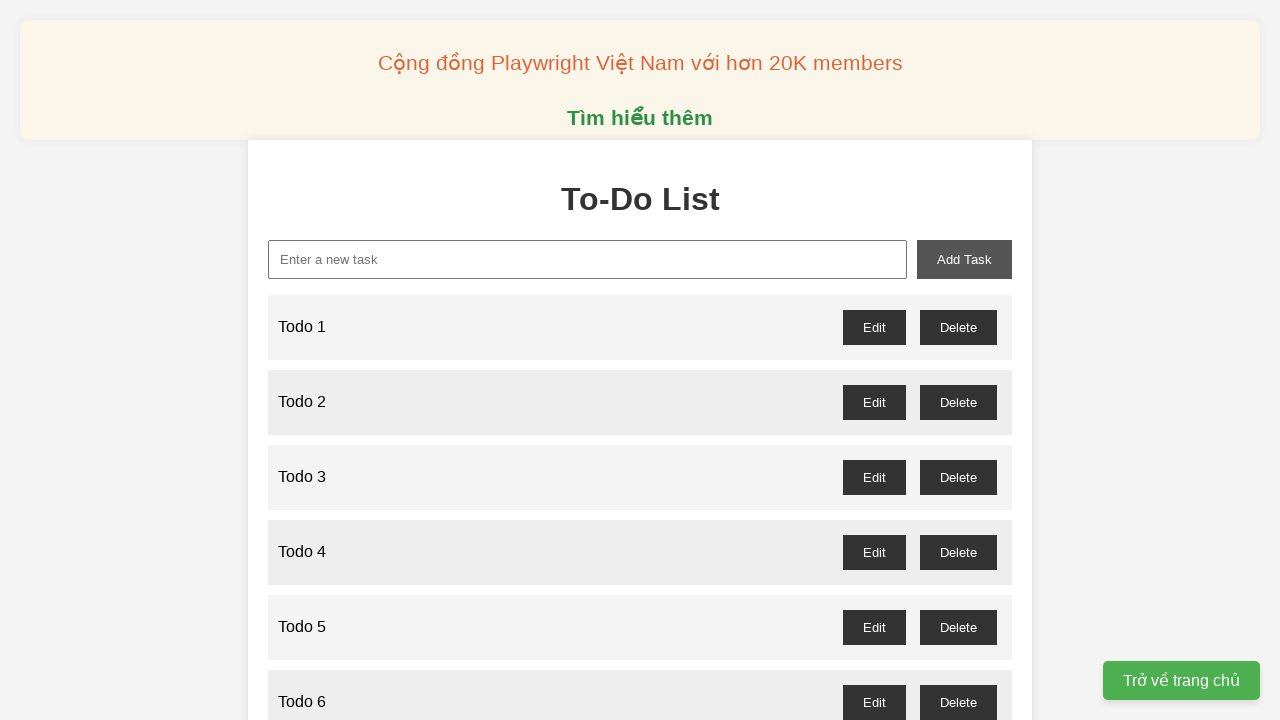

Filled input field with 'Todo 95' on xpath=//*[@placeholder="Enter a new task"]
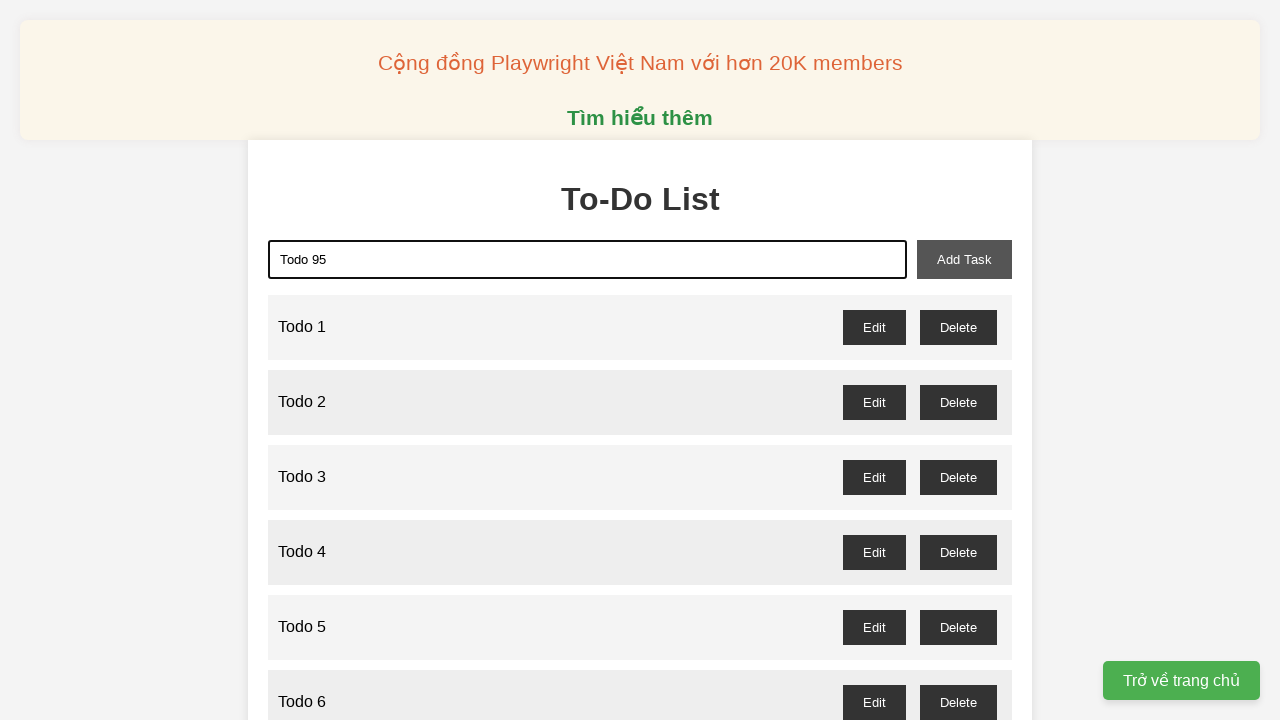

Clicked add task button to create 'Todo 95' at (964, 259) on xpath=//*[@id="add-task"]
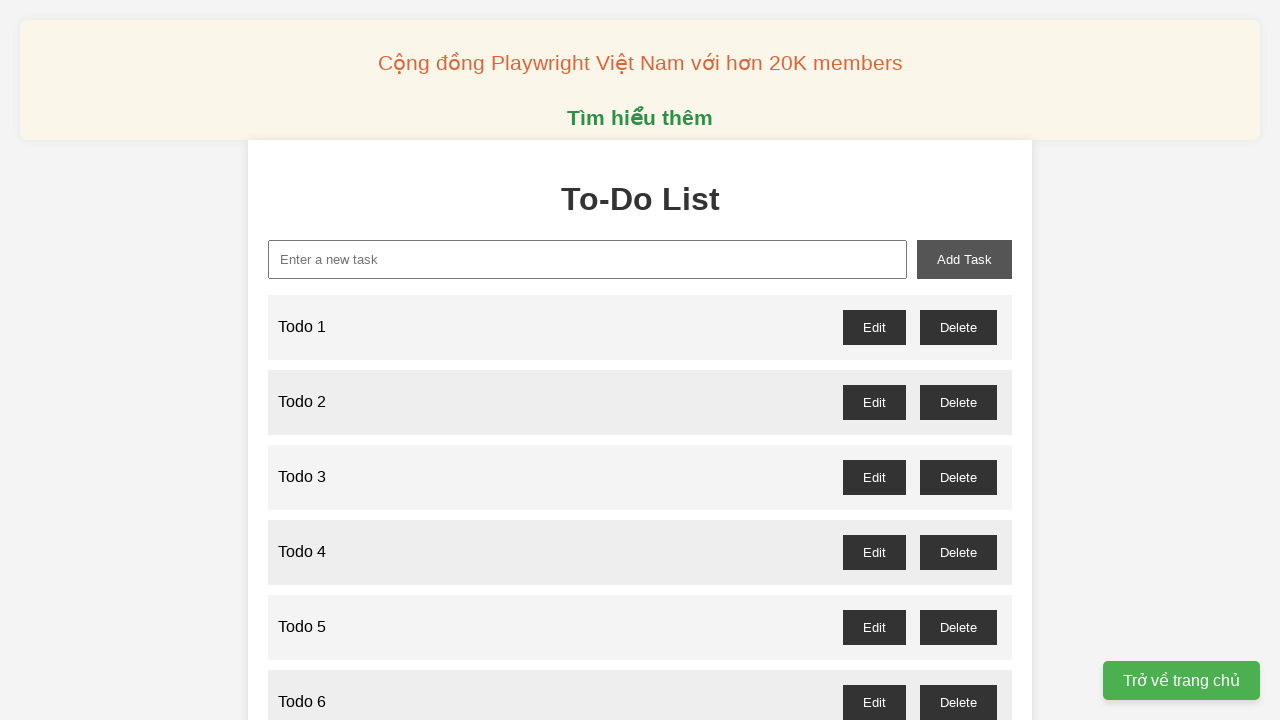

Filled input field with 'Todo 96' on xpath=//*[@placeholder="Enter a new task"]
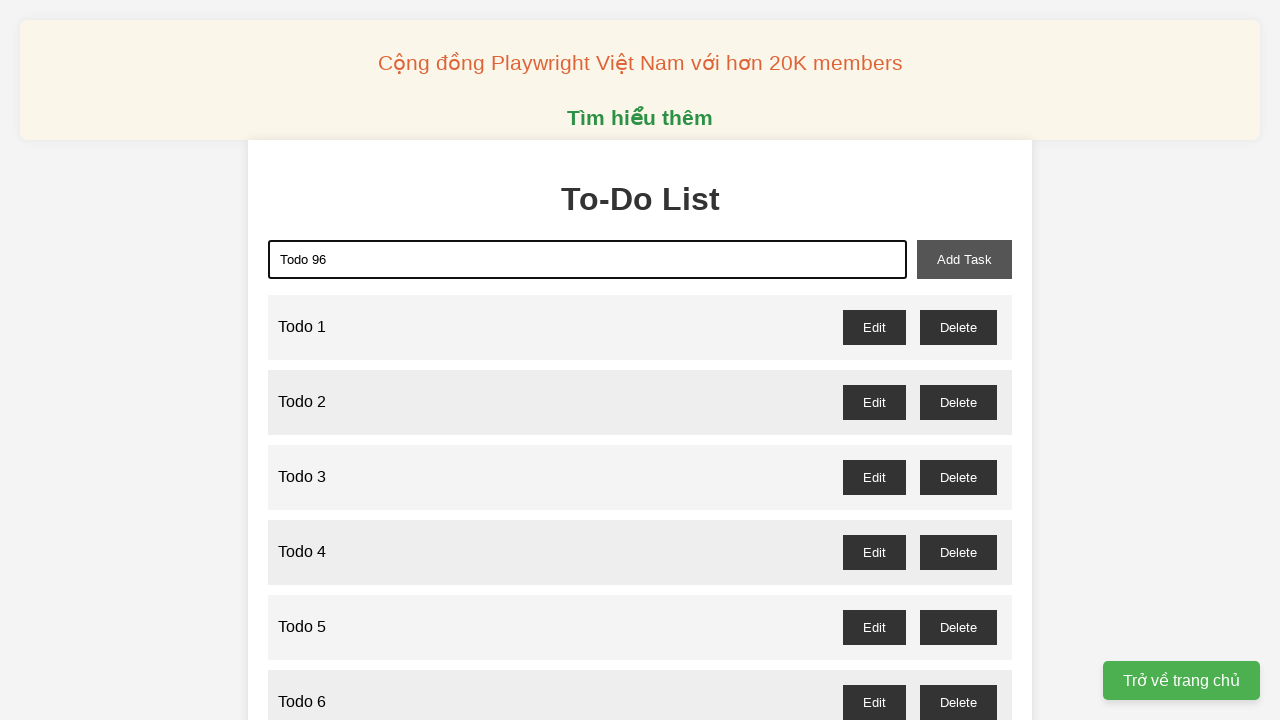

Clicked add task button to create 'Todo 96' at (964, 259) on xpath=//*[@id="add-task"]
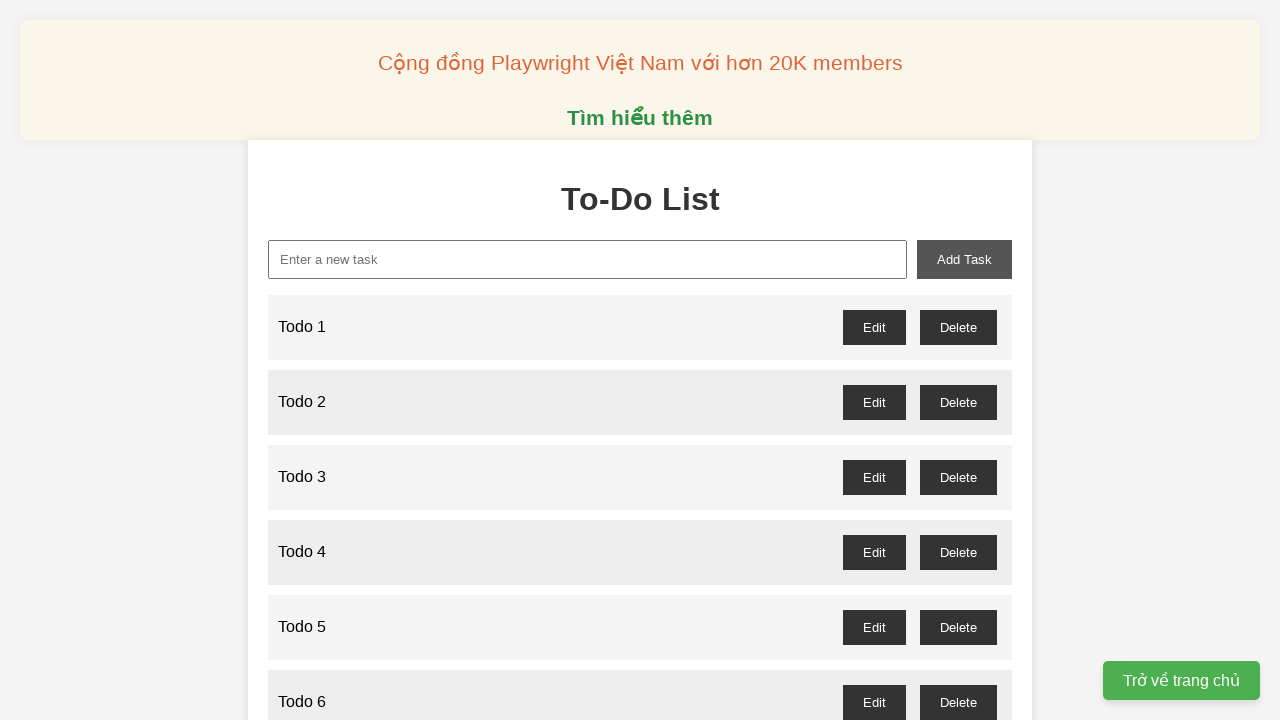

Filled input field with 'Todo 97' on xpath=//*[@placeholder="Enter a new task"]
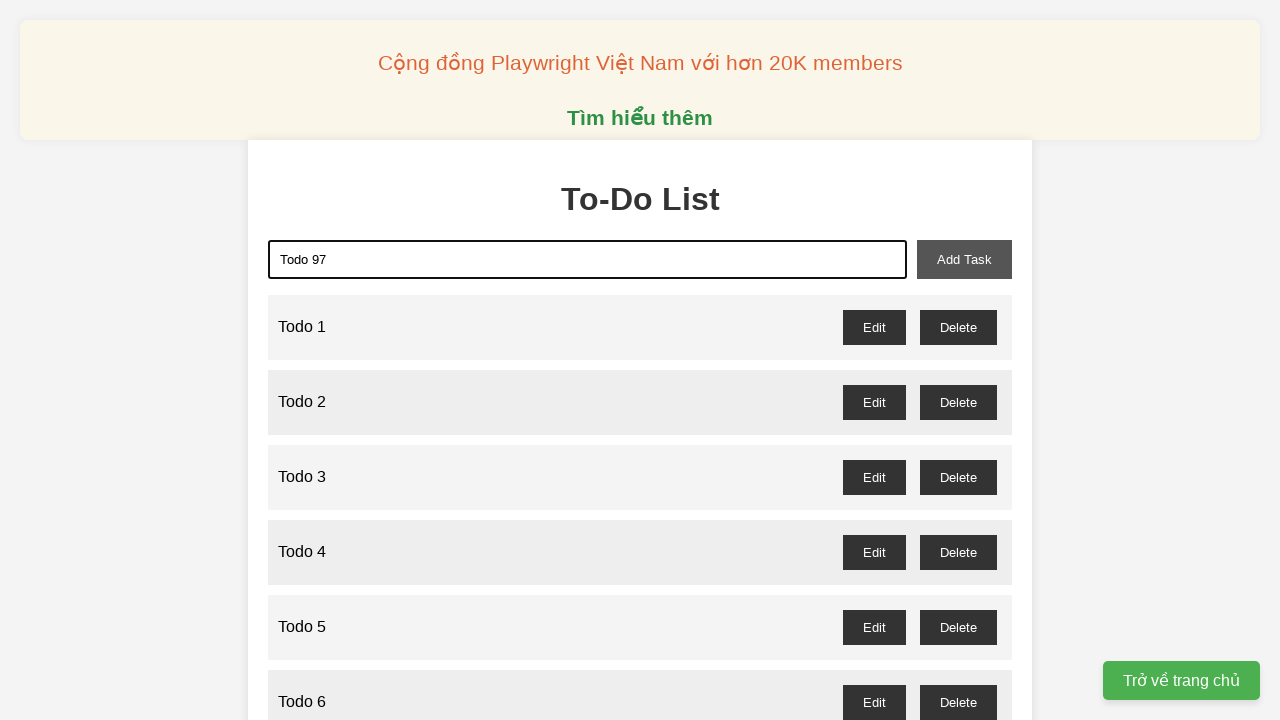

Clicked add task button to create 'Todo 97' at (964, 259) on xpath=//*[@id="add-task"]
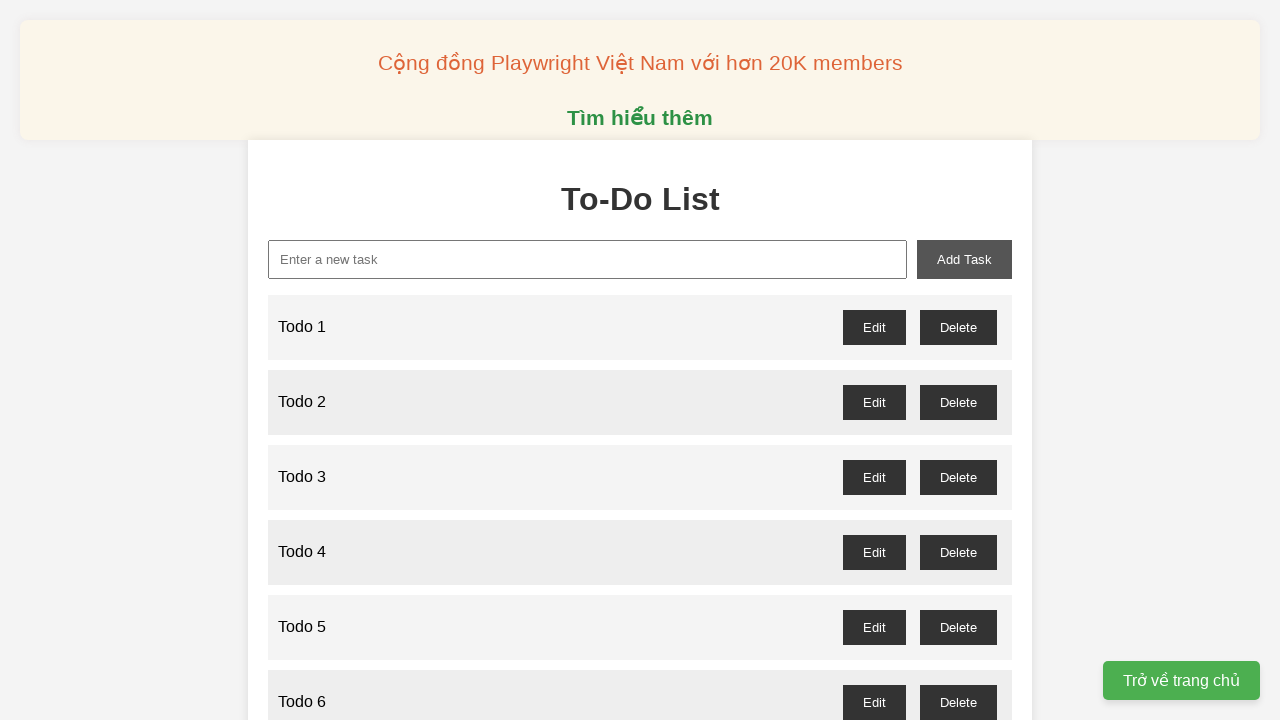

Filled input field with 'Todo 98' on xpath=//*[@placeholder="Enter a new task"]
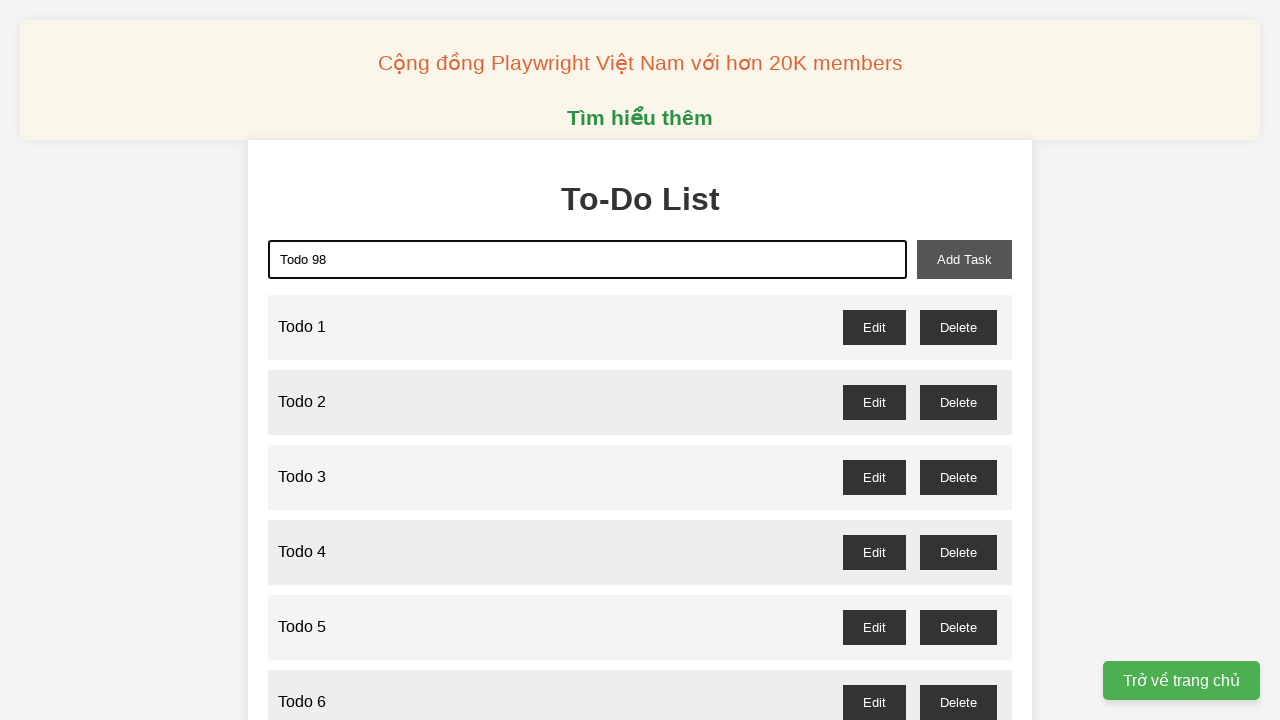

Clicked add task button to create 'Todo 98' at (964, 259) on xpath=//*[@id="add-task"]
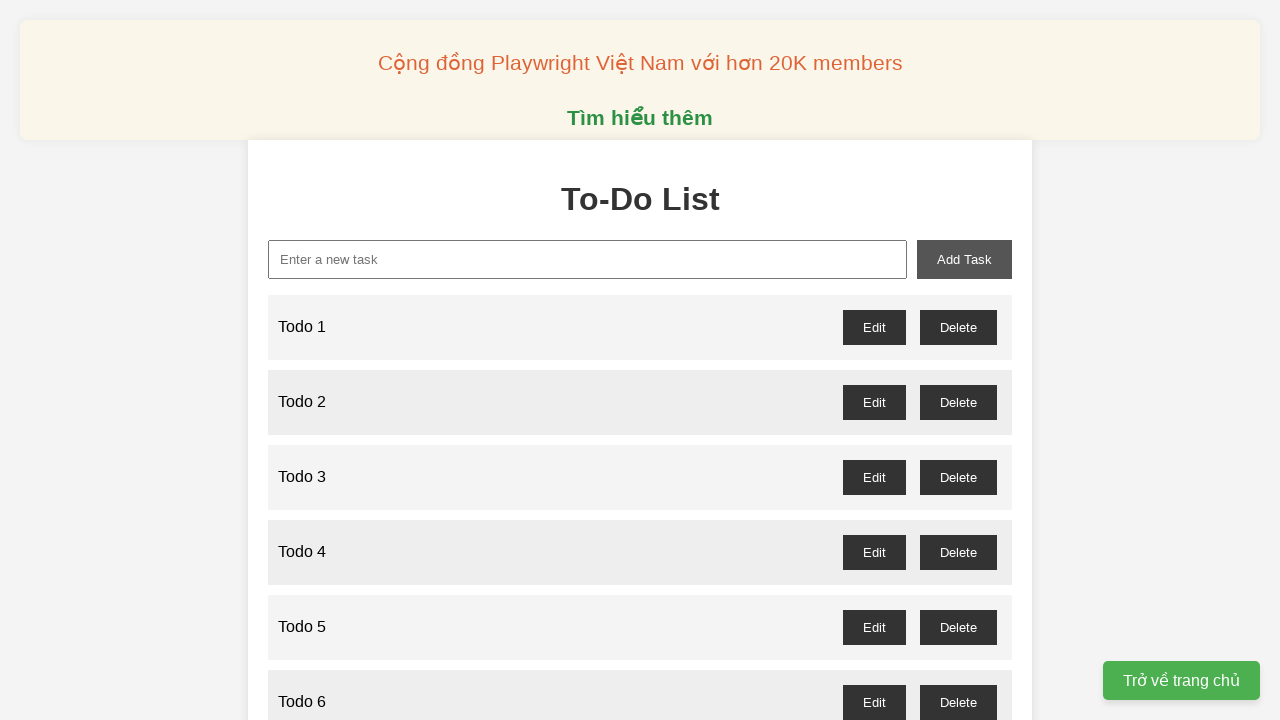

Filled input field with 'Todo 99' on xpath=//*[@placeholder="Enter a new task"]
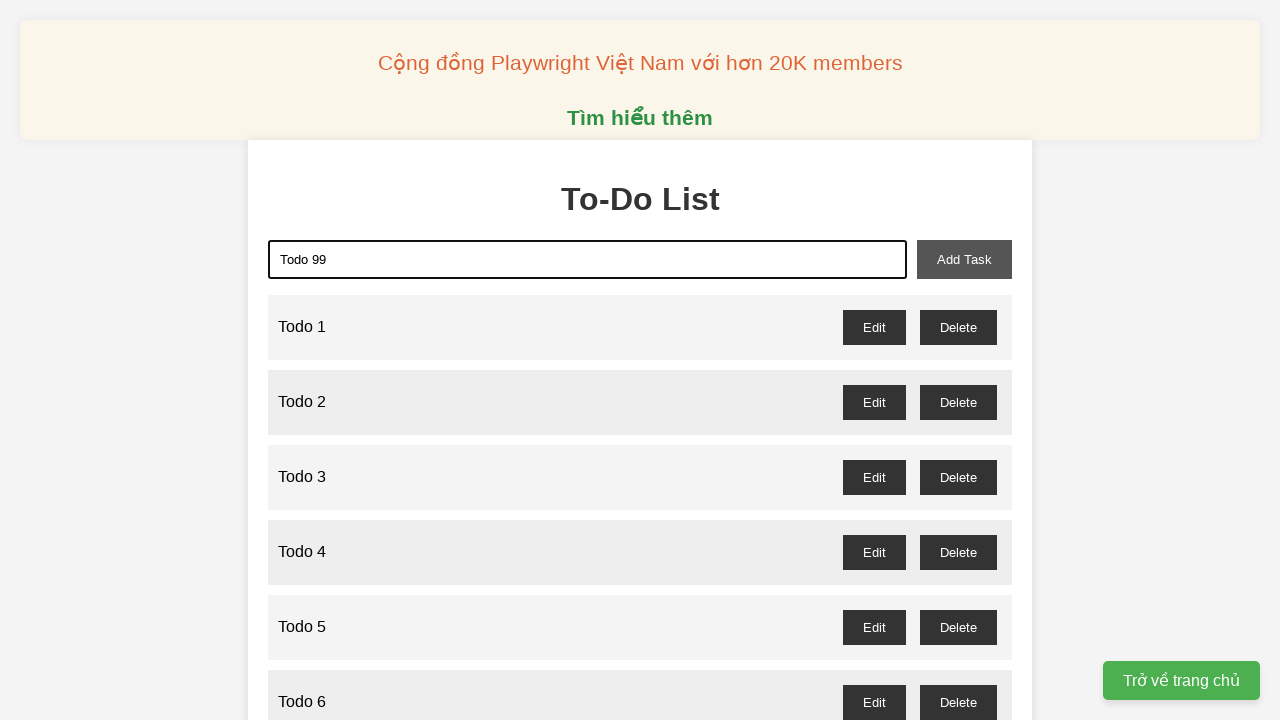

Clicked add task button to create 'Todo 99' at (964, 259) on xpath=//*[@id="add-task"]
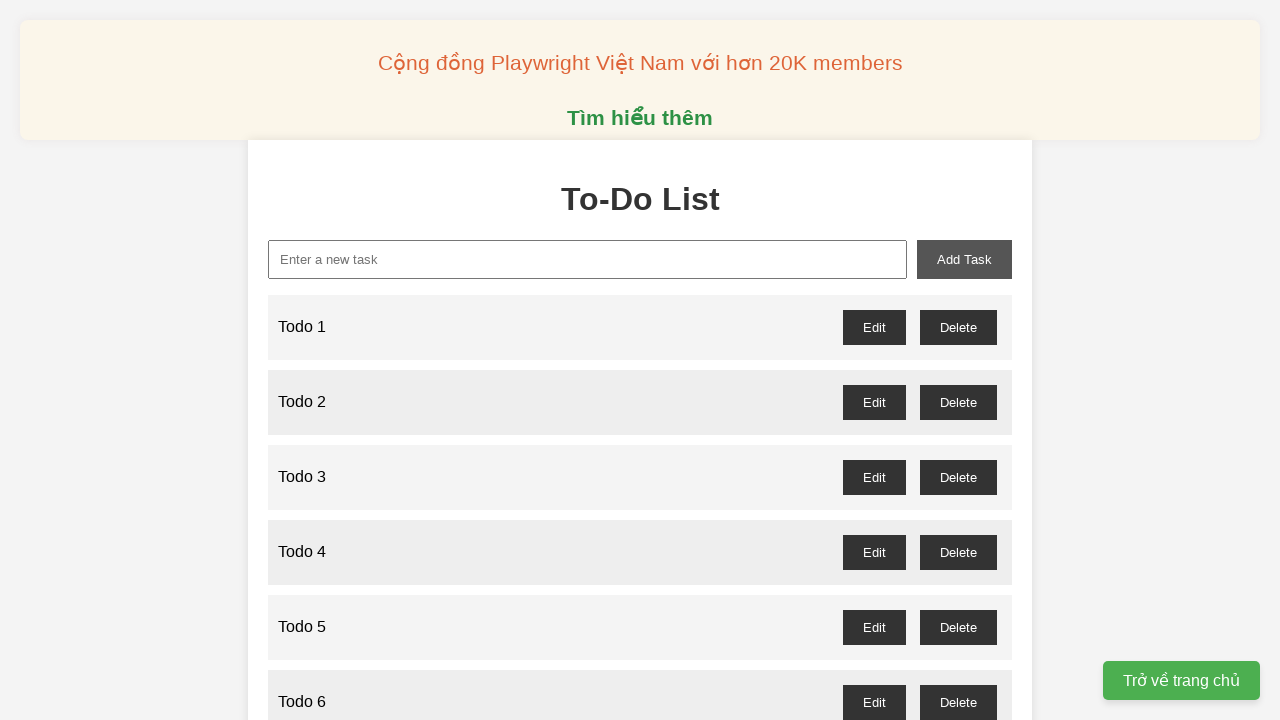

Filled input field with 'Todo 100' on xpath=//*[@placeholder="Enter a new task"]
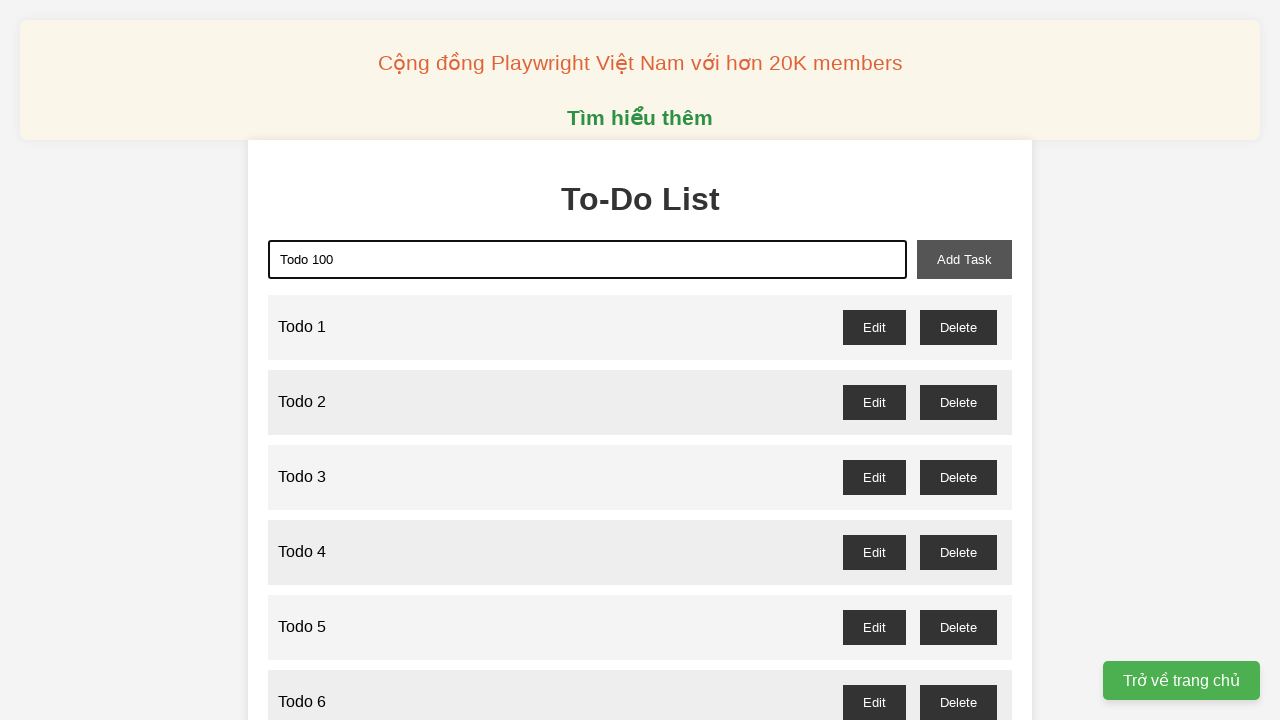

Clicked add task button to create 'Todo 100' at (964, 259) on xpath=//*[@id="add-task"]
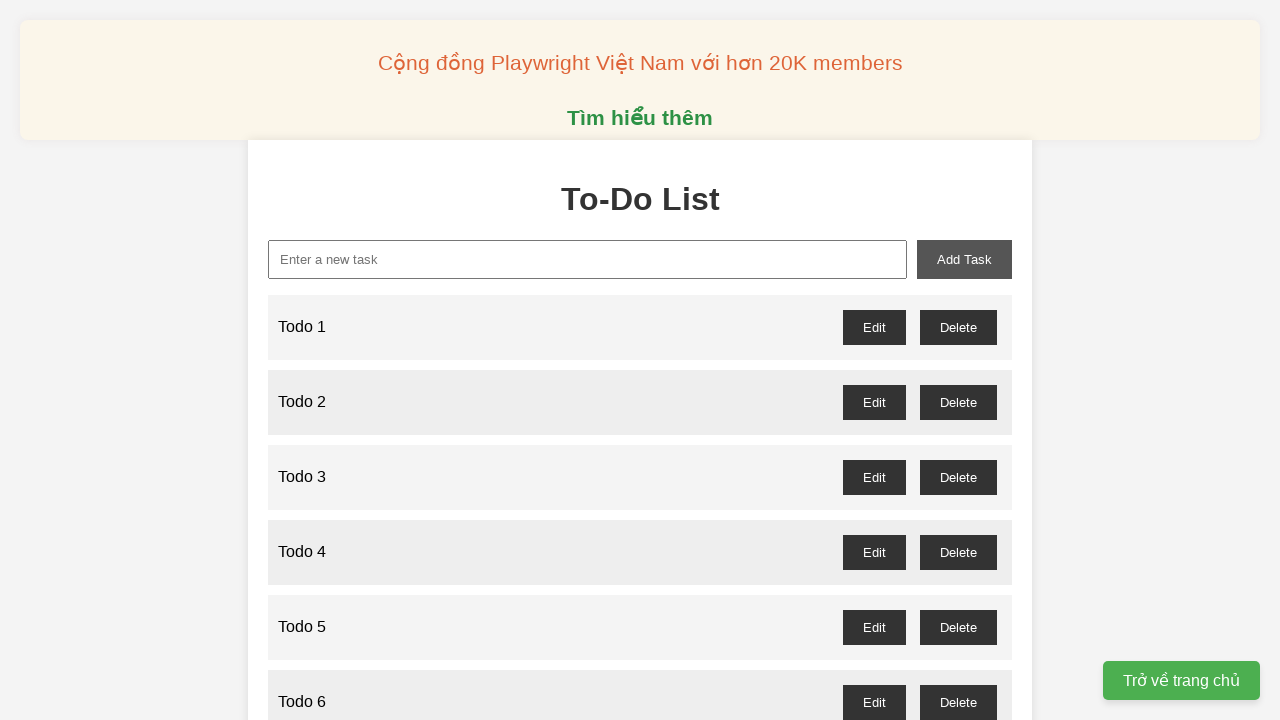

Set up dialog handler to accept confirmation dialogs
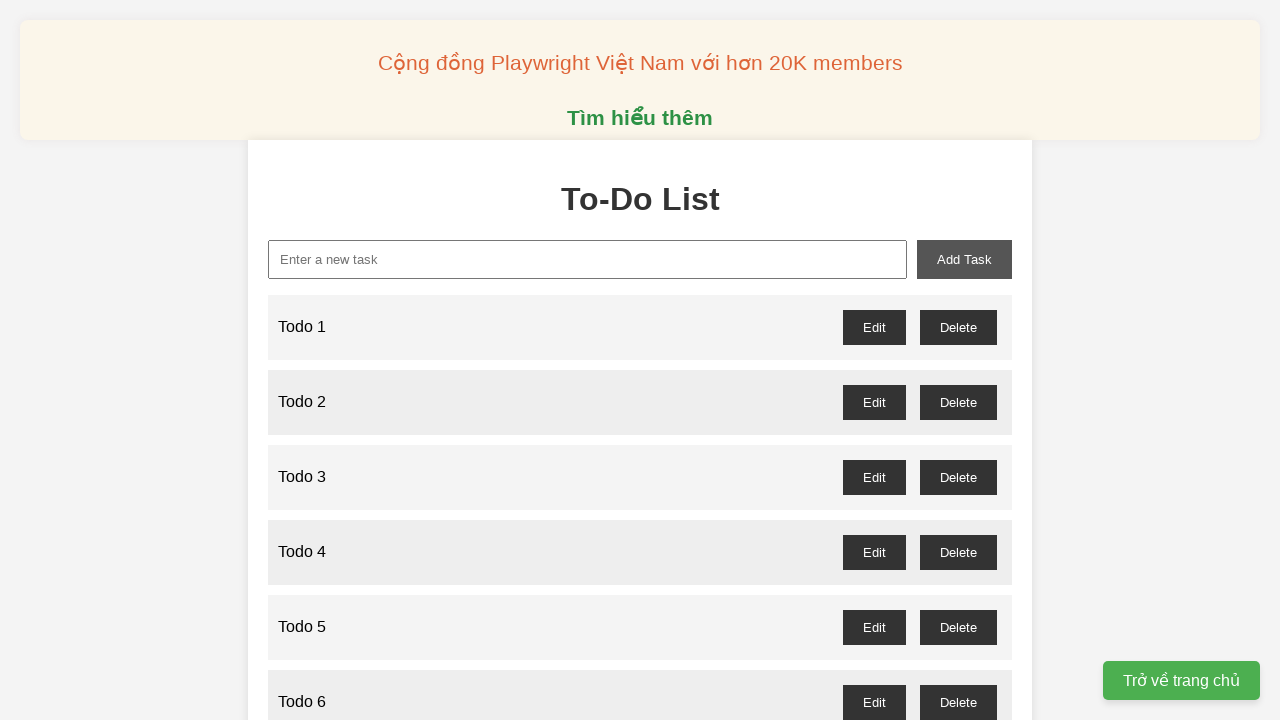

Clicked delete button for odd-numbered todo 1 and accepted confirmation at (958, 327) on //*[@id="todo-1-delete"]
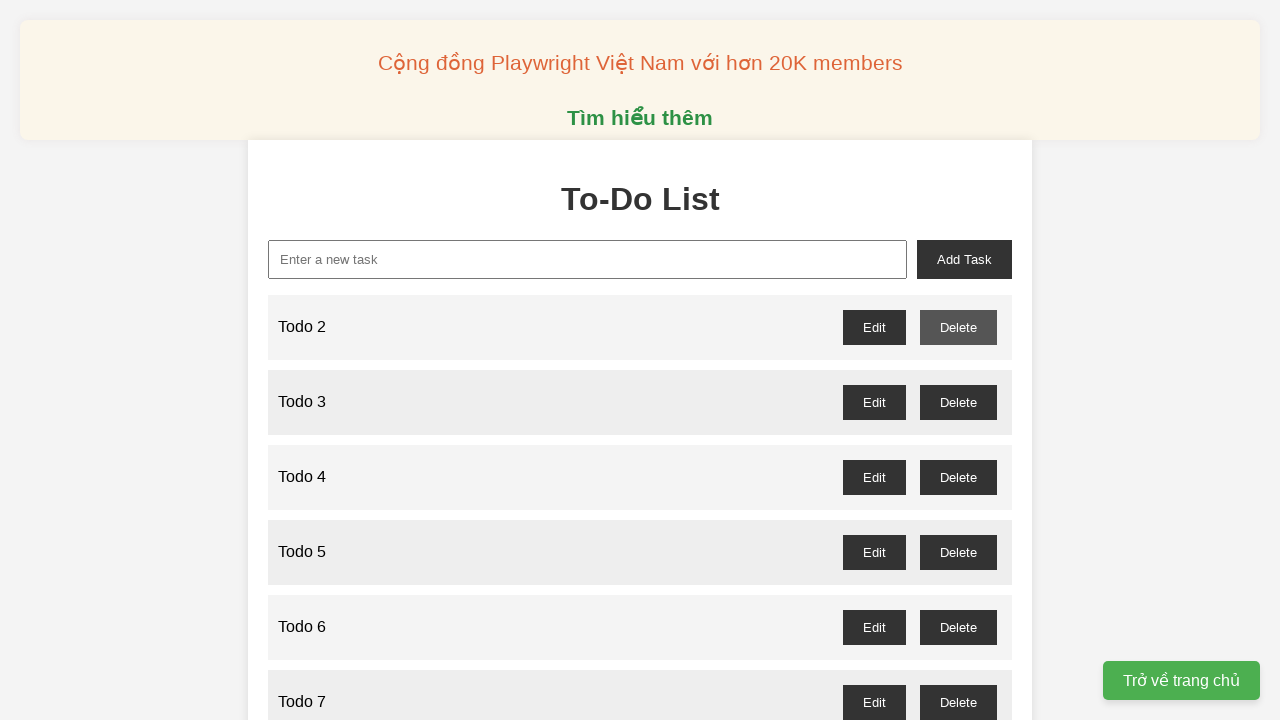

Clicked delete button for odd-numbered todo 3 and accepted confirmation at (958, 402) on //*[@id="todo-3-delete"]
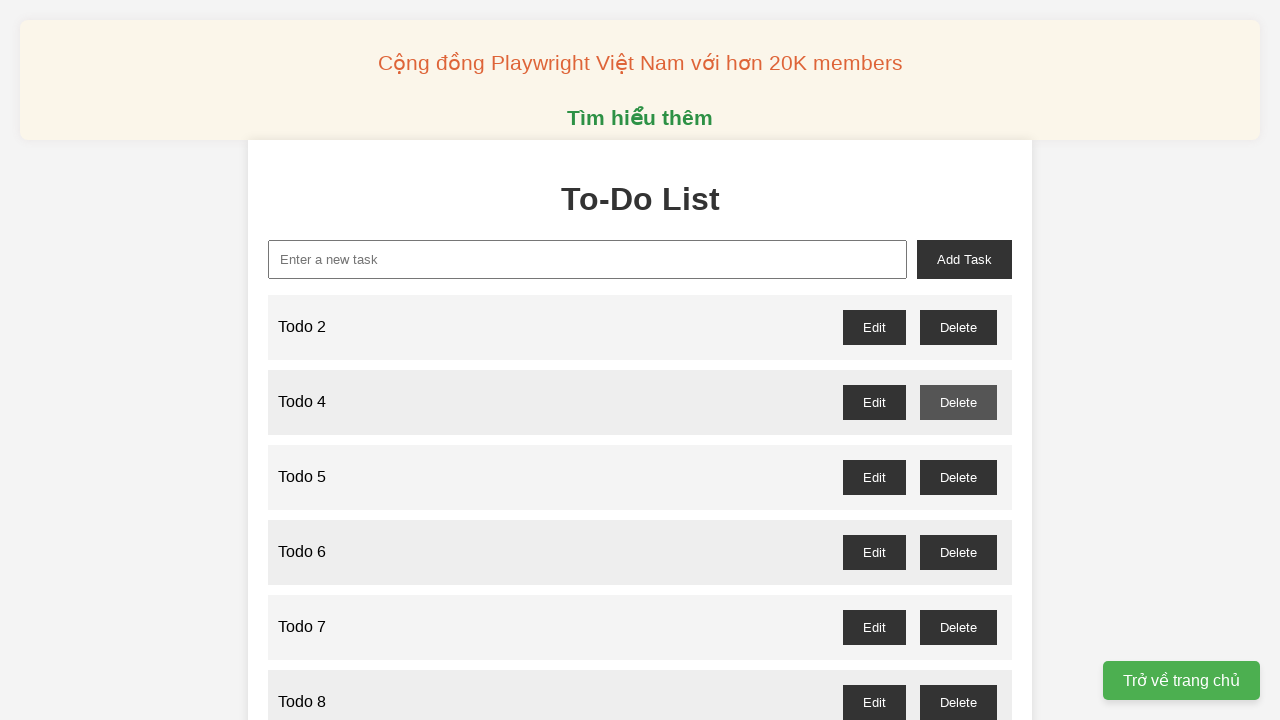

Clicked delete button for odd-numbered todo 5 and accepted confirmation at (958, 477) on //*[@id="todo-5-delete"]
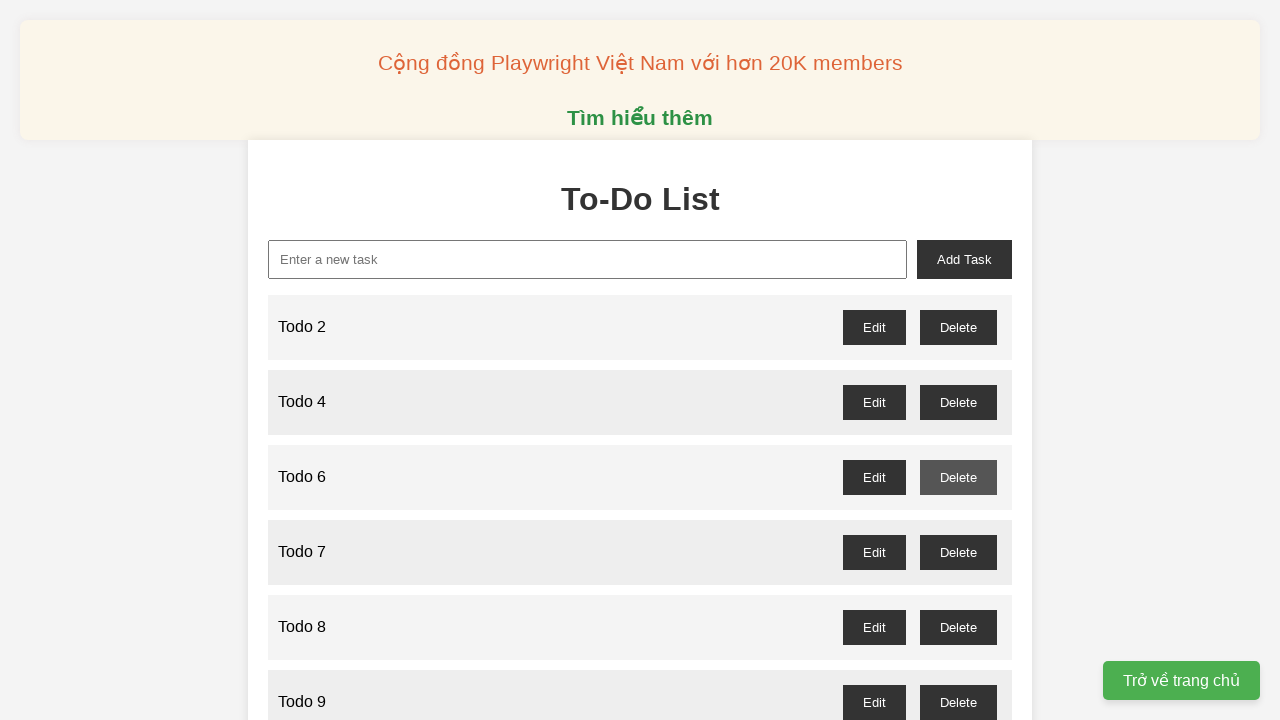

Clicked delete button for odd-numbered todo 7 and accepted confirmation at (958, 552) on //*[@id="todo-7-delete"]
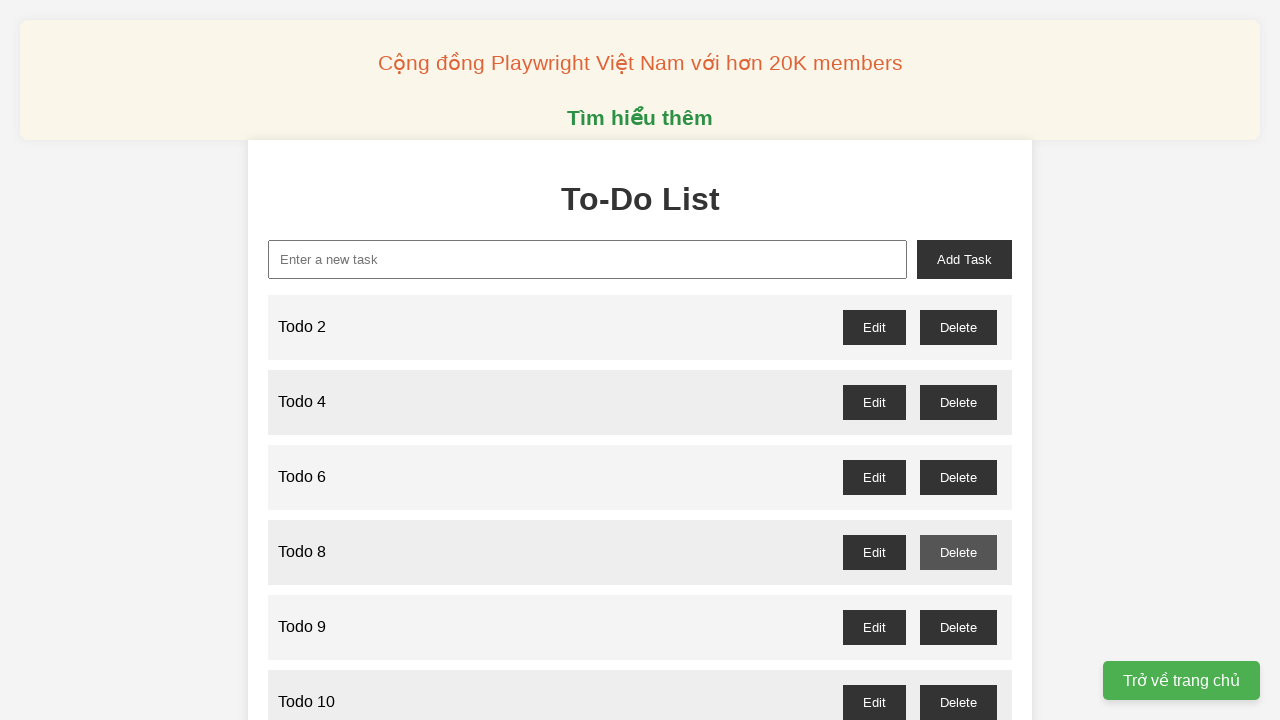

Clicked delete button for odd-numbered todo 9 and accepted confirmation at (958, 627) on //*[@id="todo-9-delete"]
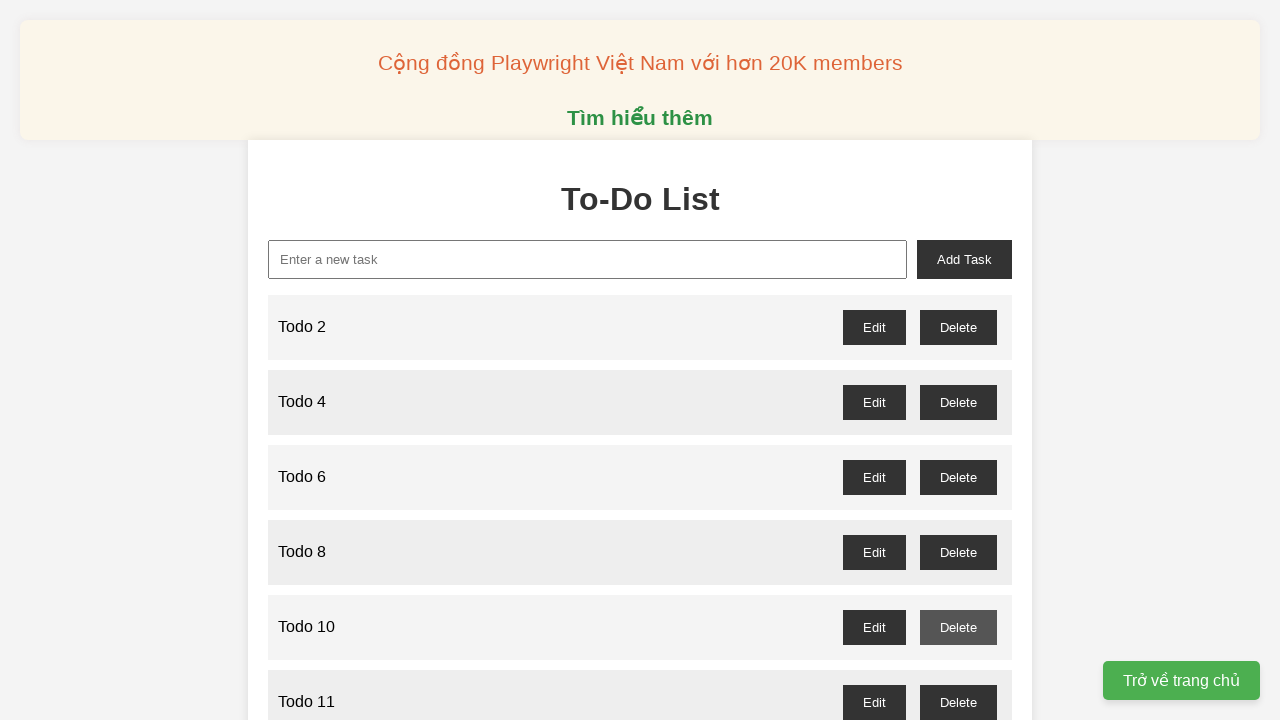

Clicked delete button for odd-numbered todo 11 and accepted confirmation at (958, 702) on //*[@id="todo-11-delete"]
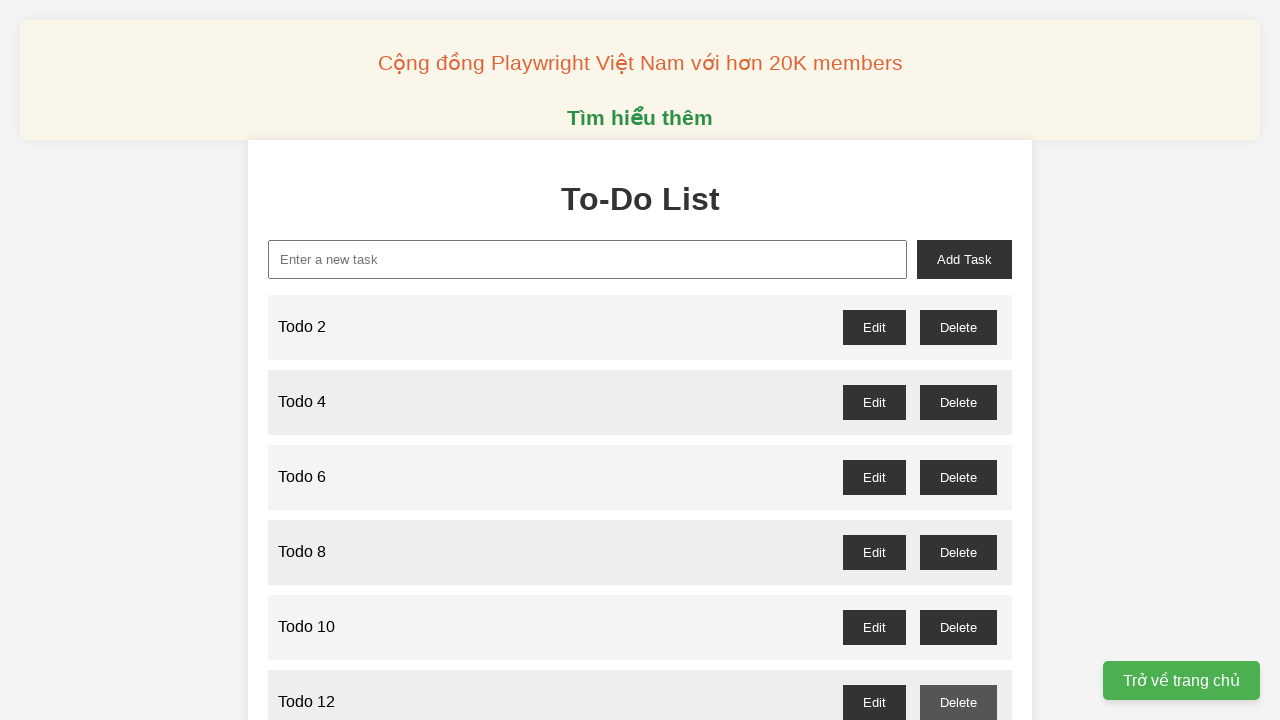

Clicked delete button for odd-numbered todo 13 and accepted confirmation at (958, 360) on //*[@id="todo-13-delete"]
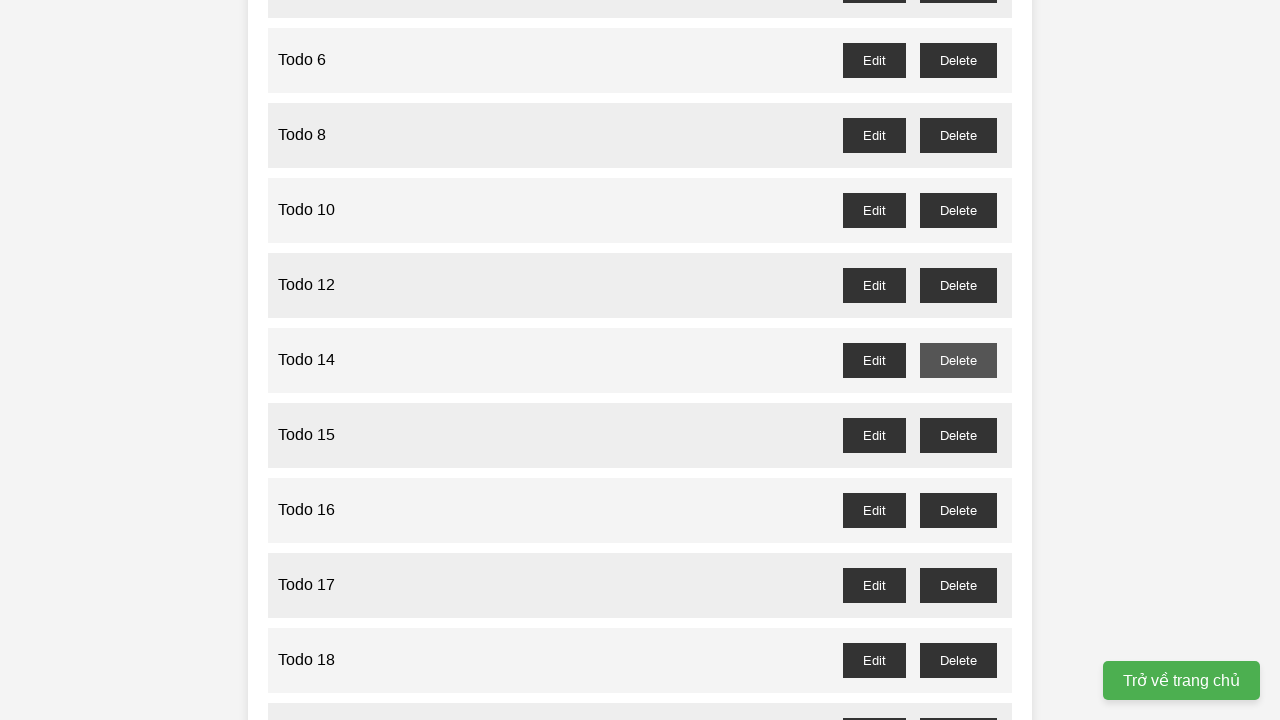

Clicked delete button for odd-numbered todo 15 and accepted confirmation at (958, 435) on //*[@id="todo-15-delete"]
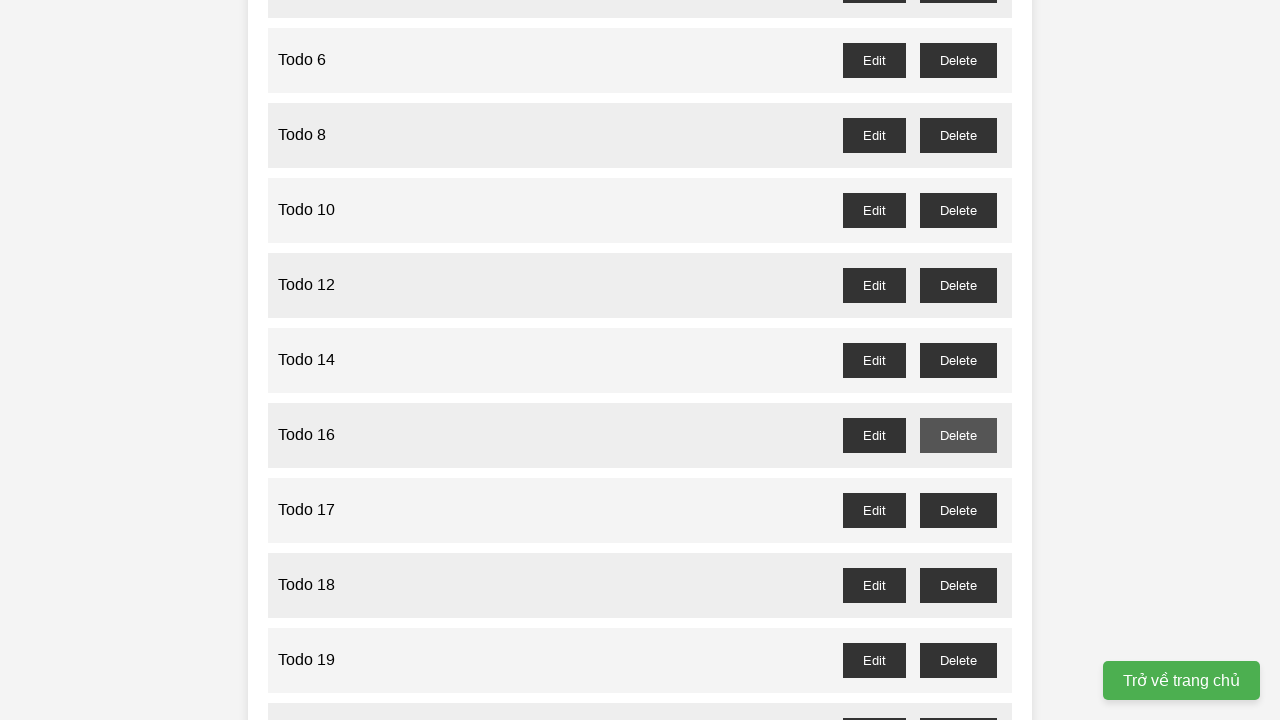

Clicked delete button for odd-numbered todo 17 and accepted confirmation at (958, 510) on //*[@id="todo-17-delete"]
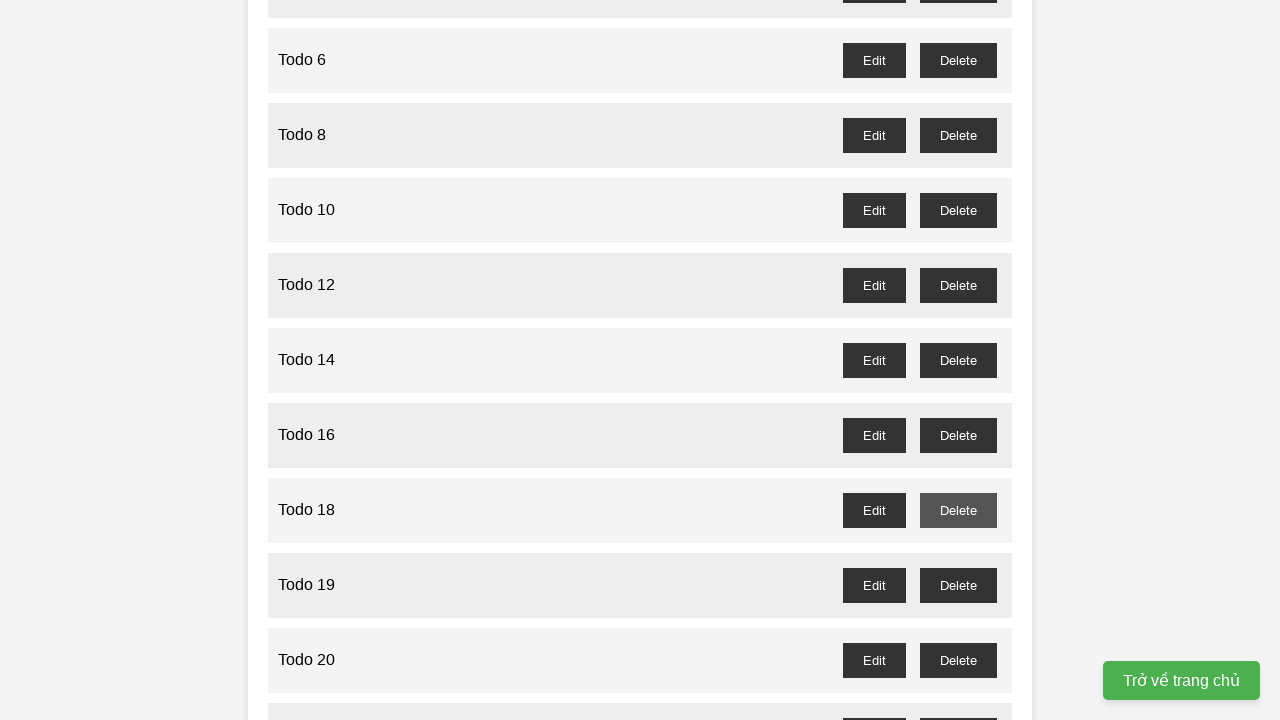

Clicked delete button for odd-numbered todo 19 and accepted confirmation at (958, 585) on //*[@id="todo-19-delete"]
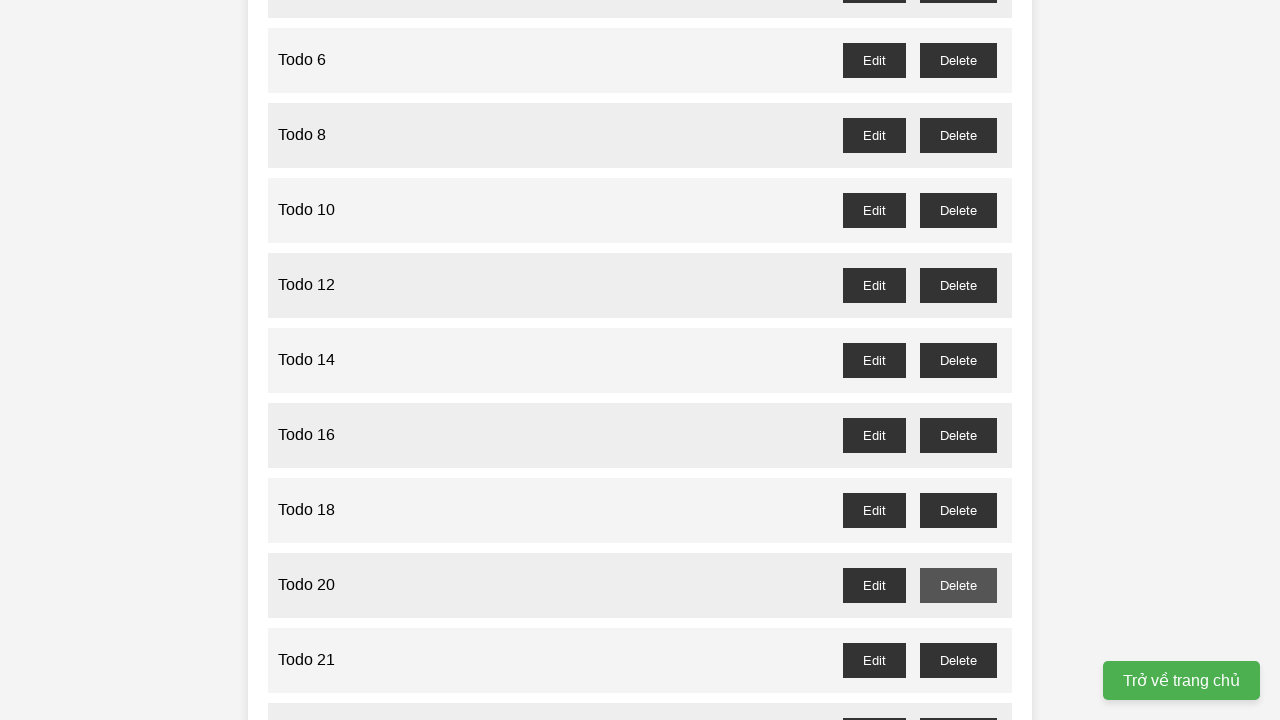

Clicked delete button for odd-numbered todo 21 and accepted confirmation at (958, 660) on //*[@id="todo-21-delete"]
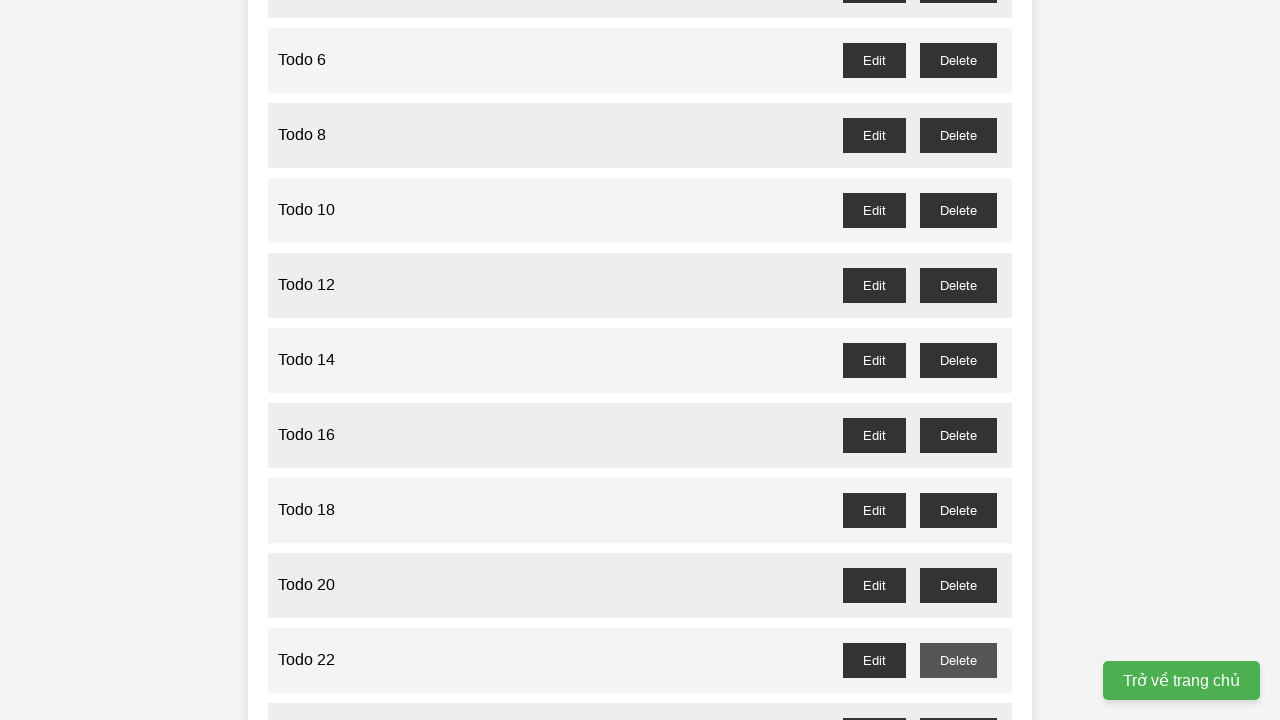

Clicked delete button for odd-numbered todo 23 and accepted confirmation at (958, 703) on //*[@id="todo-23-delete"]
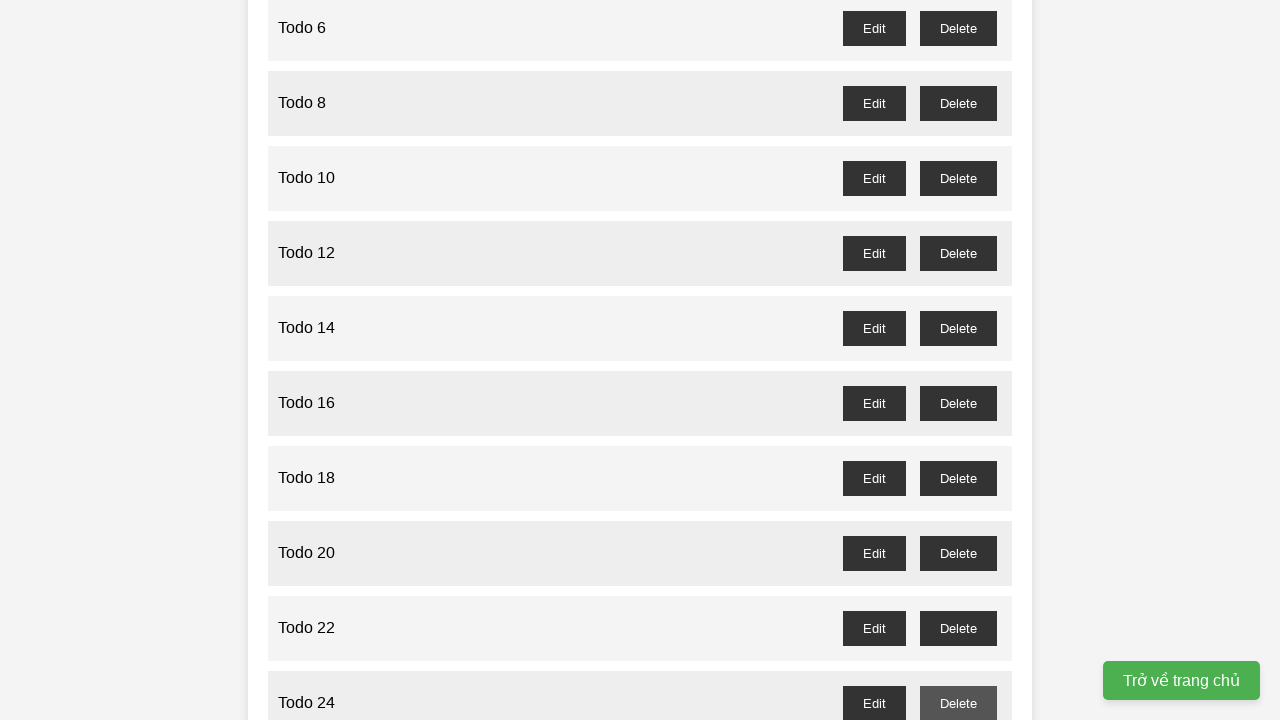

Clicked delete button for odd-numbered todo 25 and accepted confirmation at (958, 360) on //*[@id="todo-25-delete"]
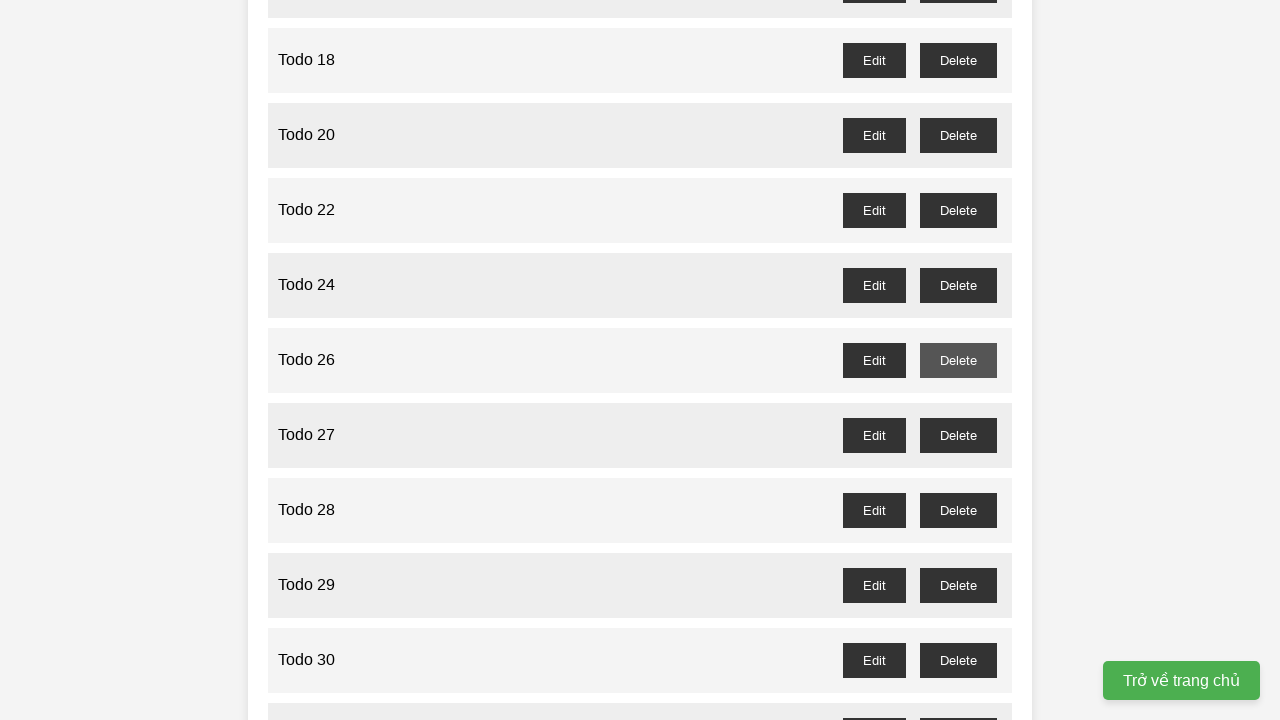

Clicked delete button for odd-numbered todo 27 and accepted confirmation at (958, 435) on //*[@id="todo-27-delete"]
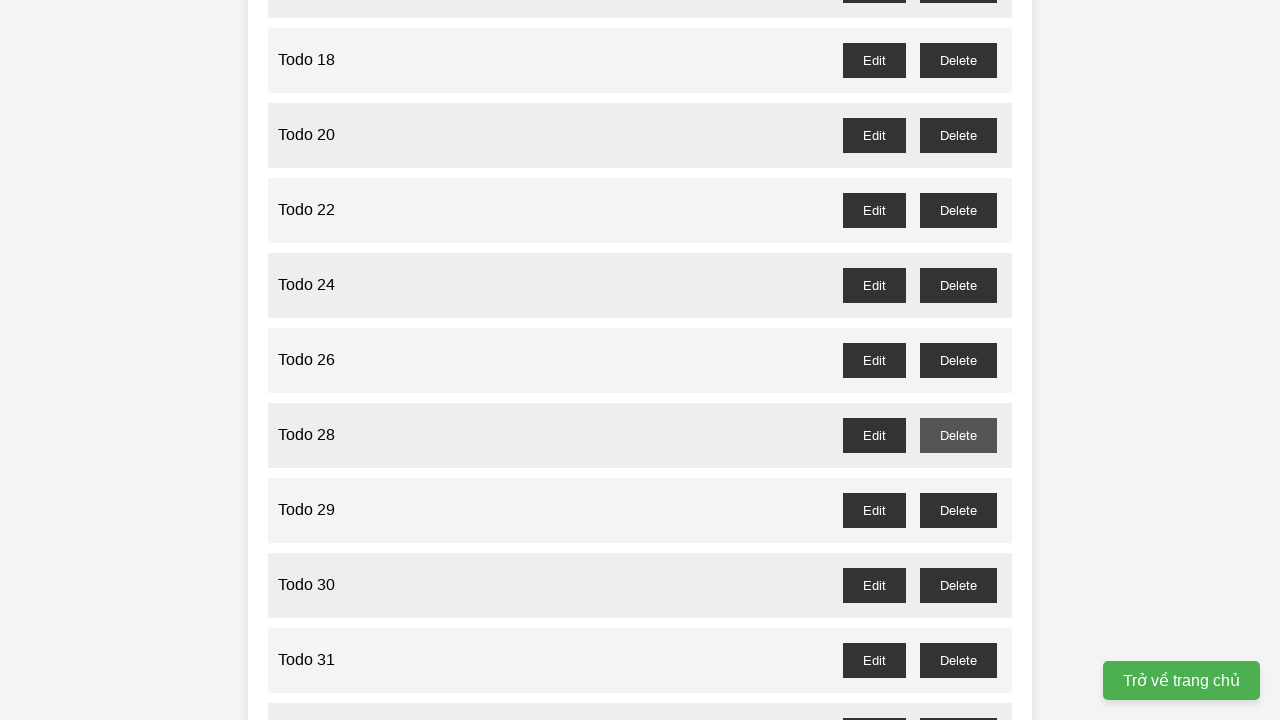

Clicked delete button for odd-numbered todo 29 and accepted confirmation at (958, 510) on //*[@id="todo-29-delete"]
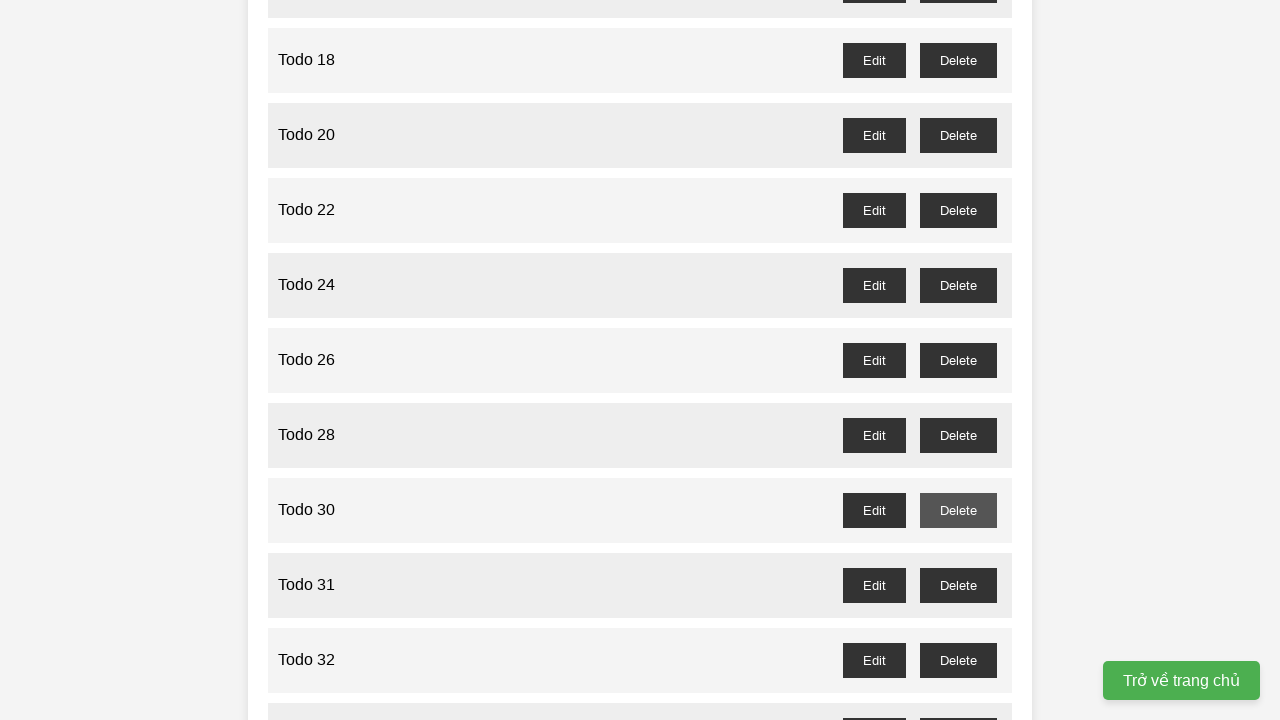

Clicked delete button for odd-numbered todo 31 and accepted confirmation at (958, 585) on //*[@id="todo-31-delete"]
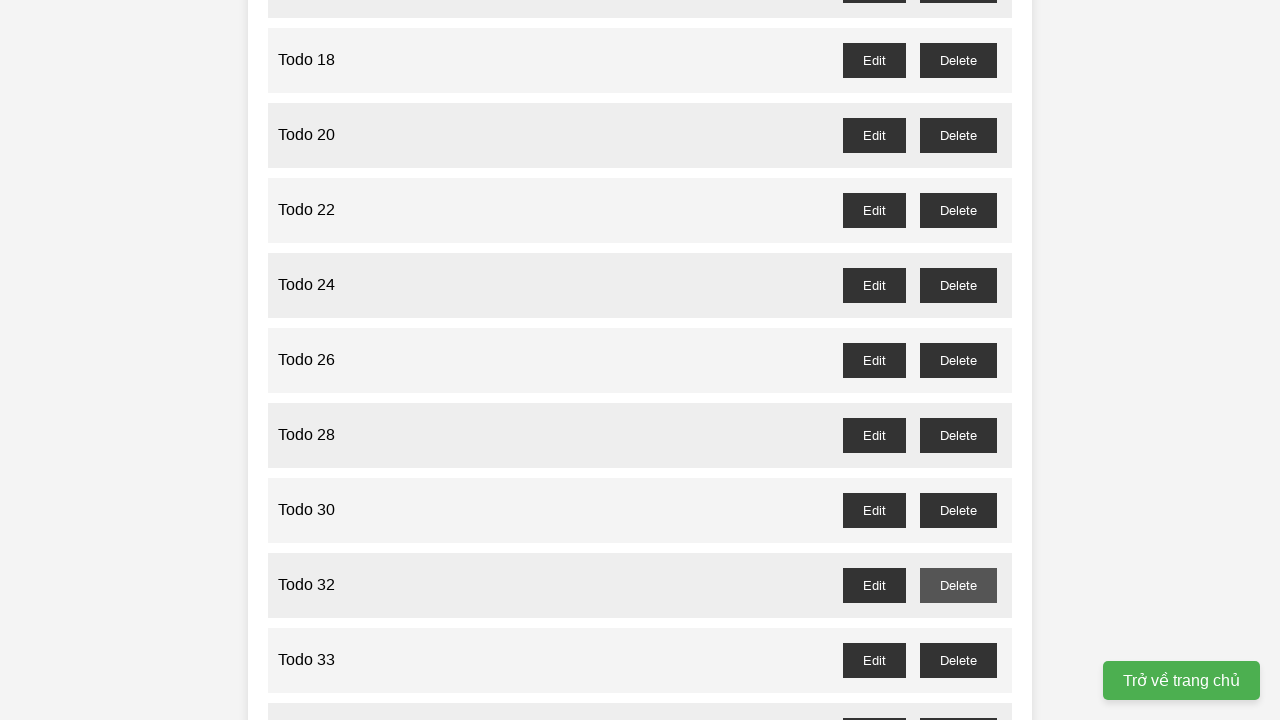

Clicked delete button for odd-numbered todo 33 and accepted confirmation at (958, 660) on //*[@id="todo-33-delete"]
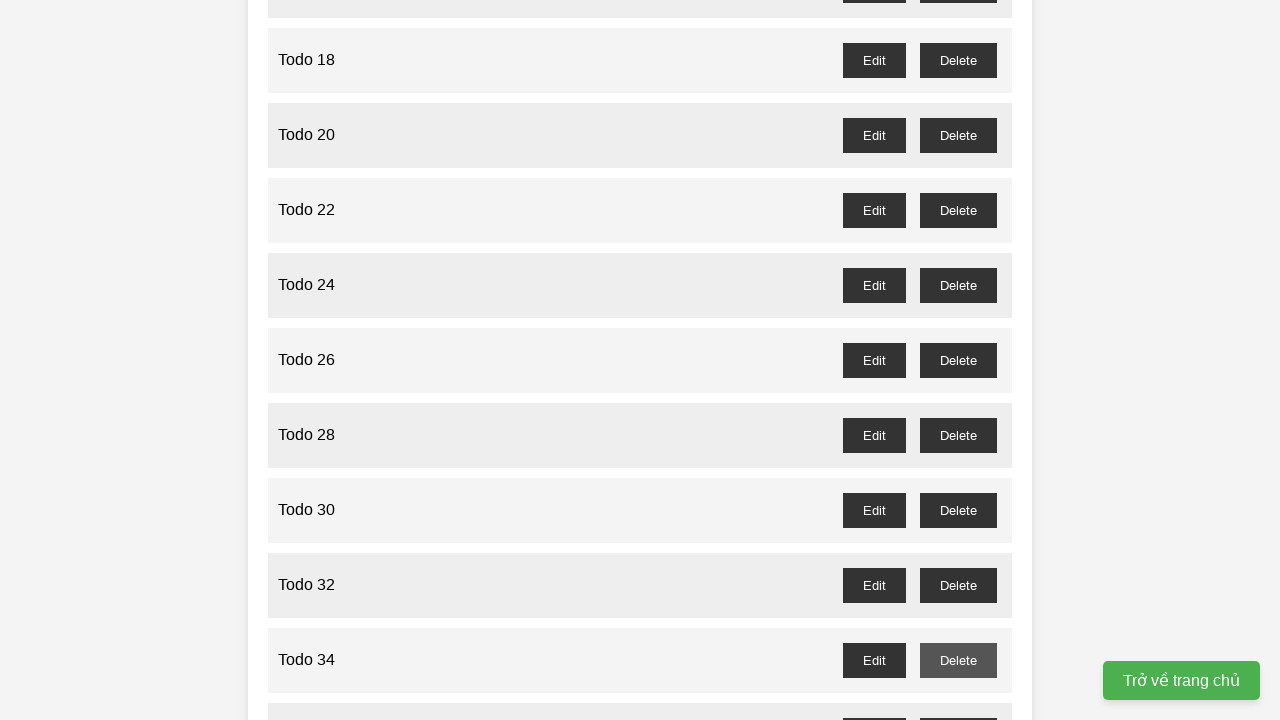

Clicked delete button for odd-numbered todo 35 and accepted confirmation at (958, 703) on //*[@id="todo-35-delete"]
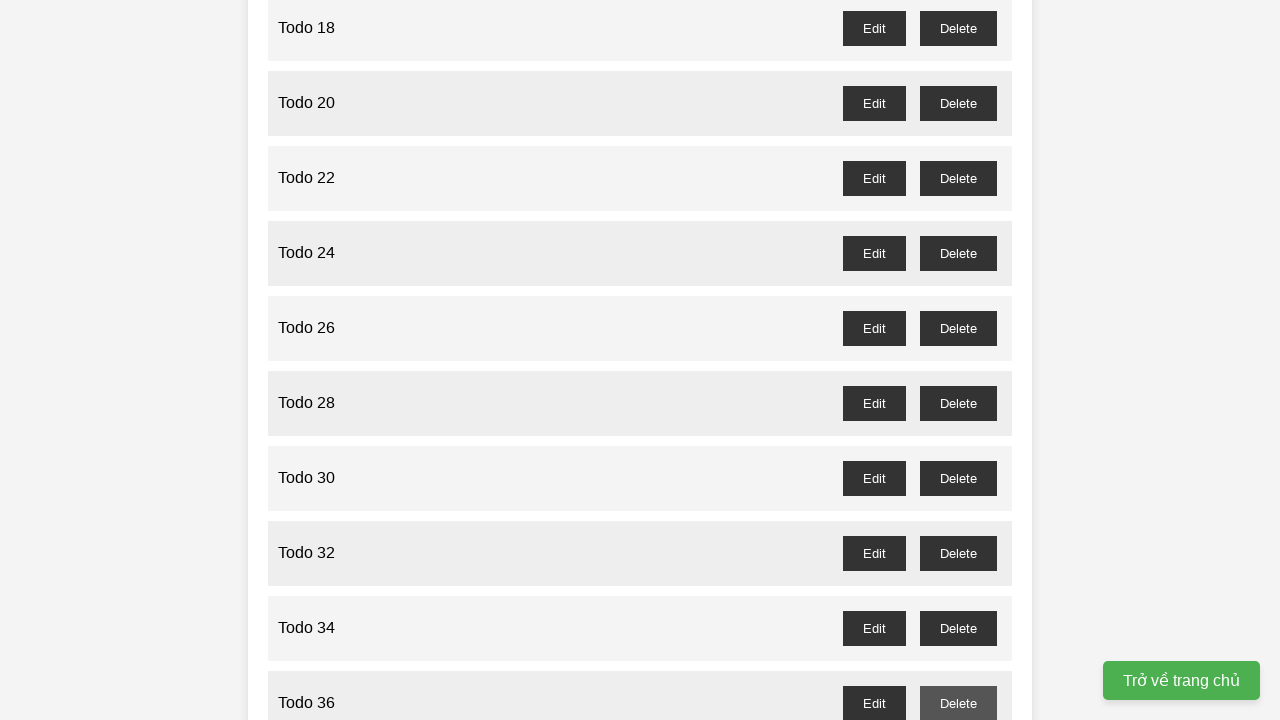

Clicked delete button for odd-numbered todo 37 and accepted confirmation at (958, 360) on //*[@id="todo-37-delete"]
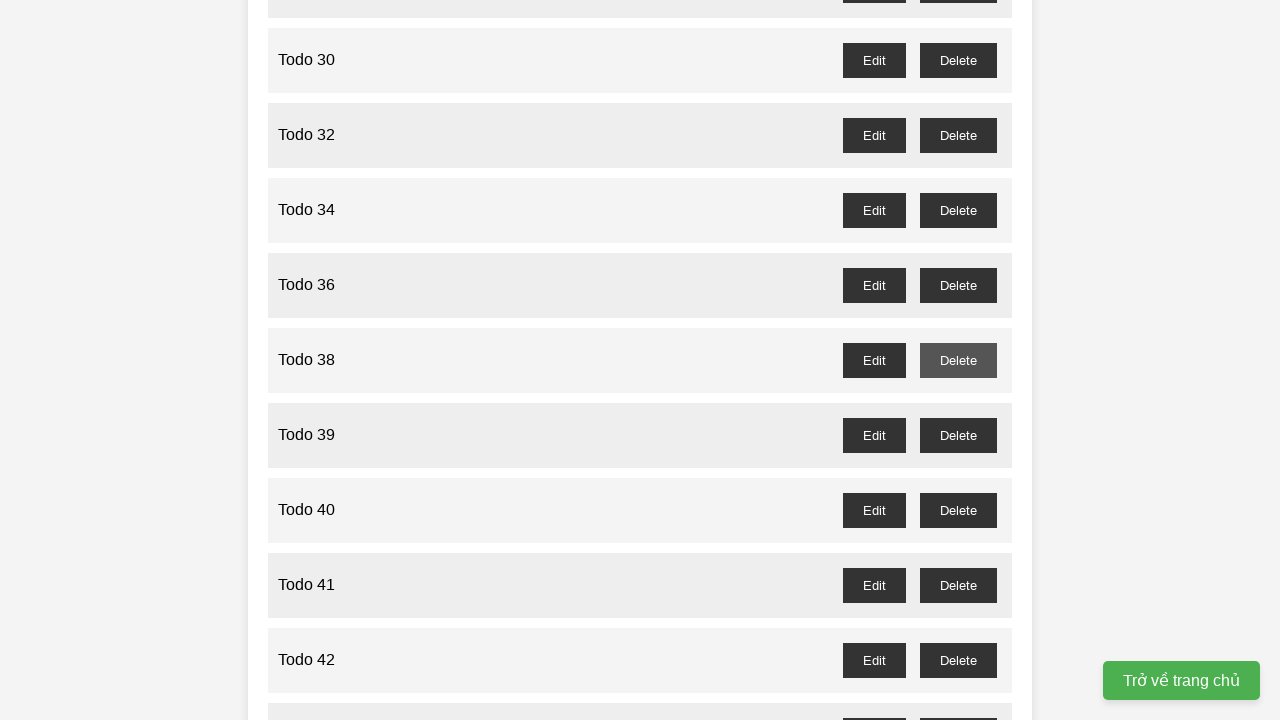

Clicked delete button for odd-numbered todo 39 and accepted confirmation at (958, 435) on //*[@id="todo-39-delete"]
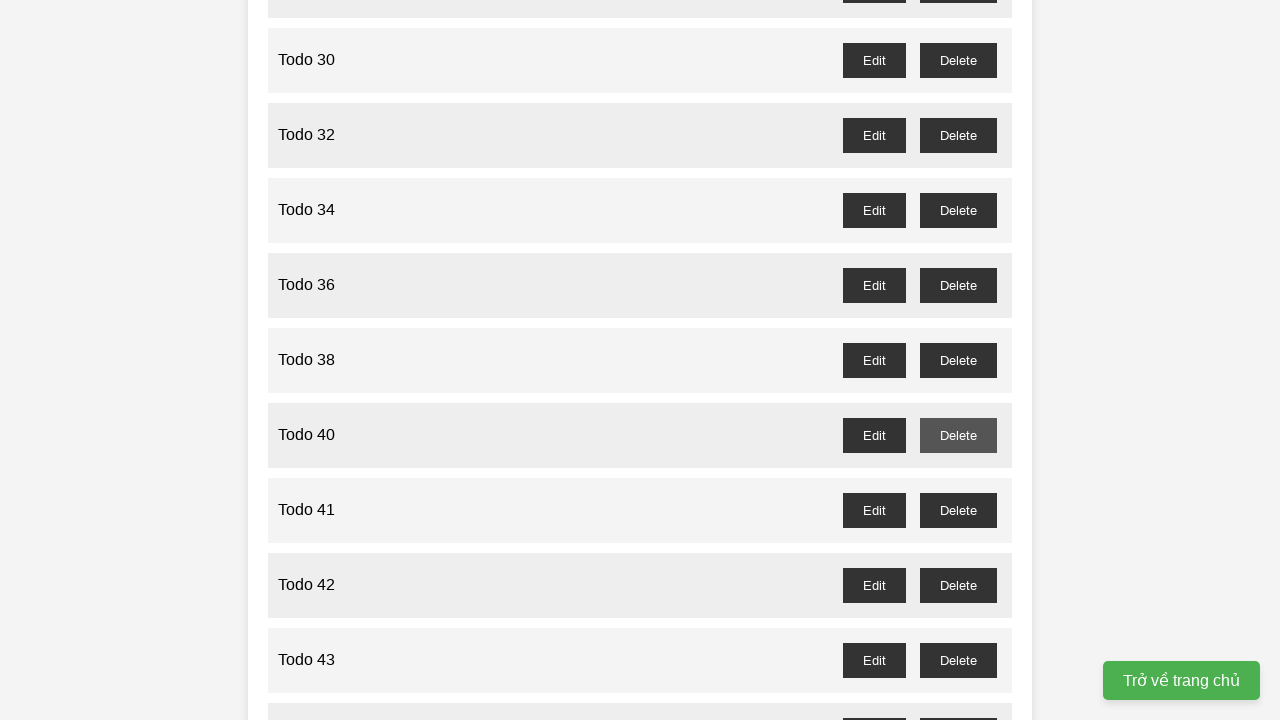

Clicked delete button for odd-numbered todo 41 and accepted confirmation at (958, 510) on //*[@id="todo-41-delete"]
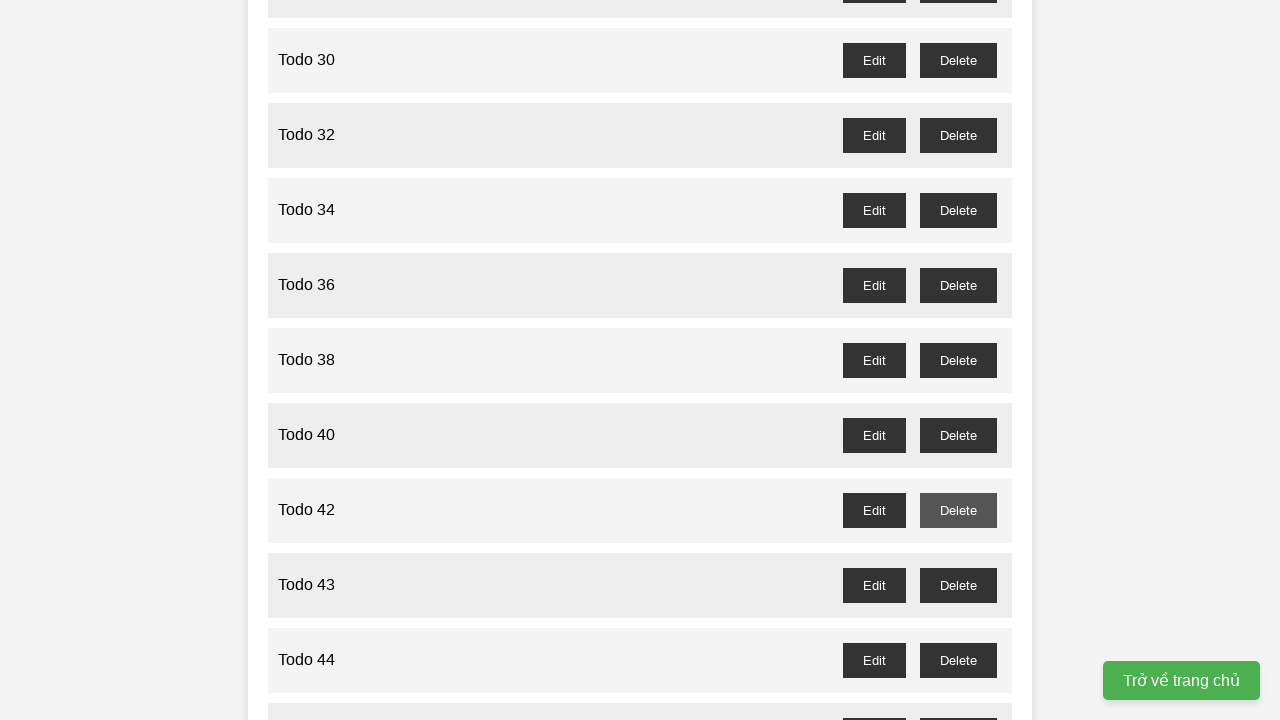

Clicked delete button for odd-numbered todo 43 and accepted confirmation at (958, 585) on //*[@id="todo-43-delete"]
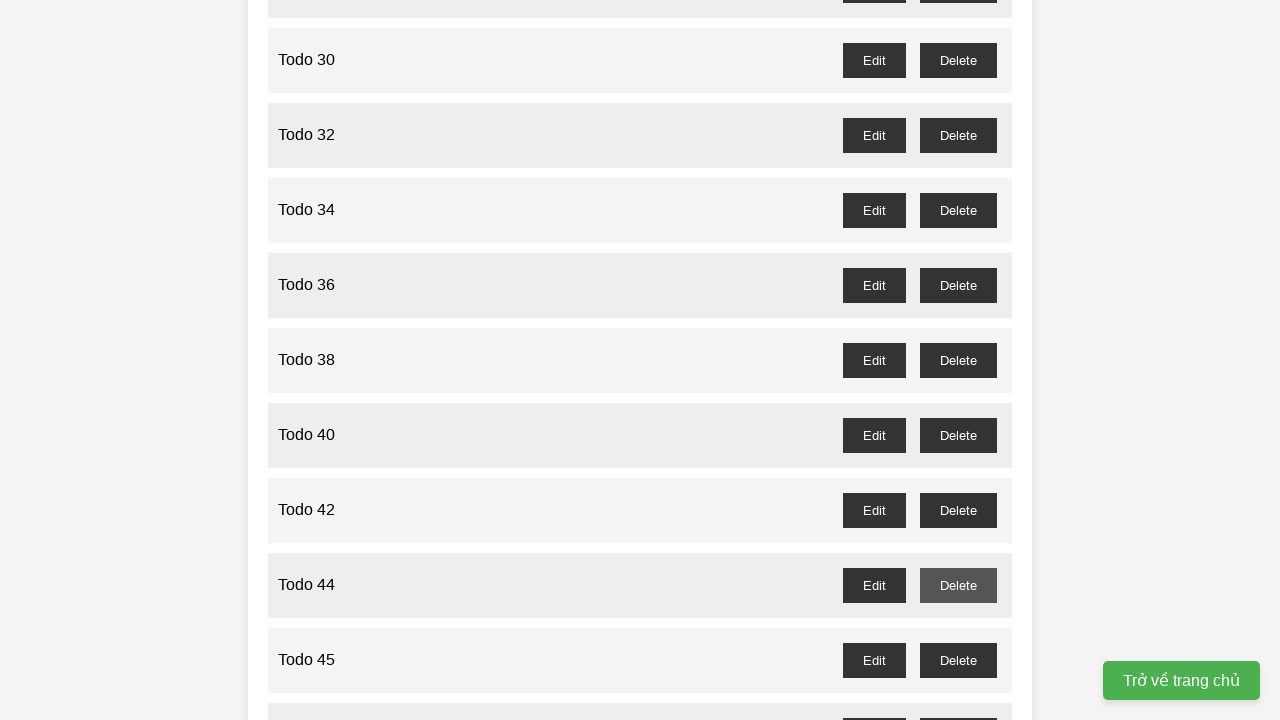

Clicked delete button for odd-numbered todo 45 and accepted confirmation at (958, 660) on //*[@id="todo-45-delete"]
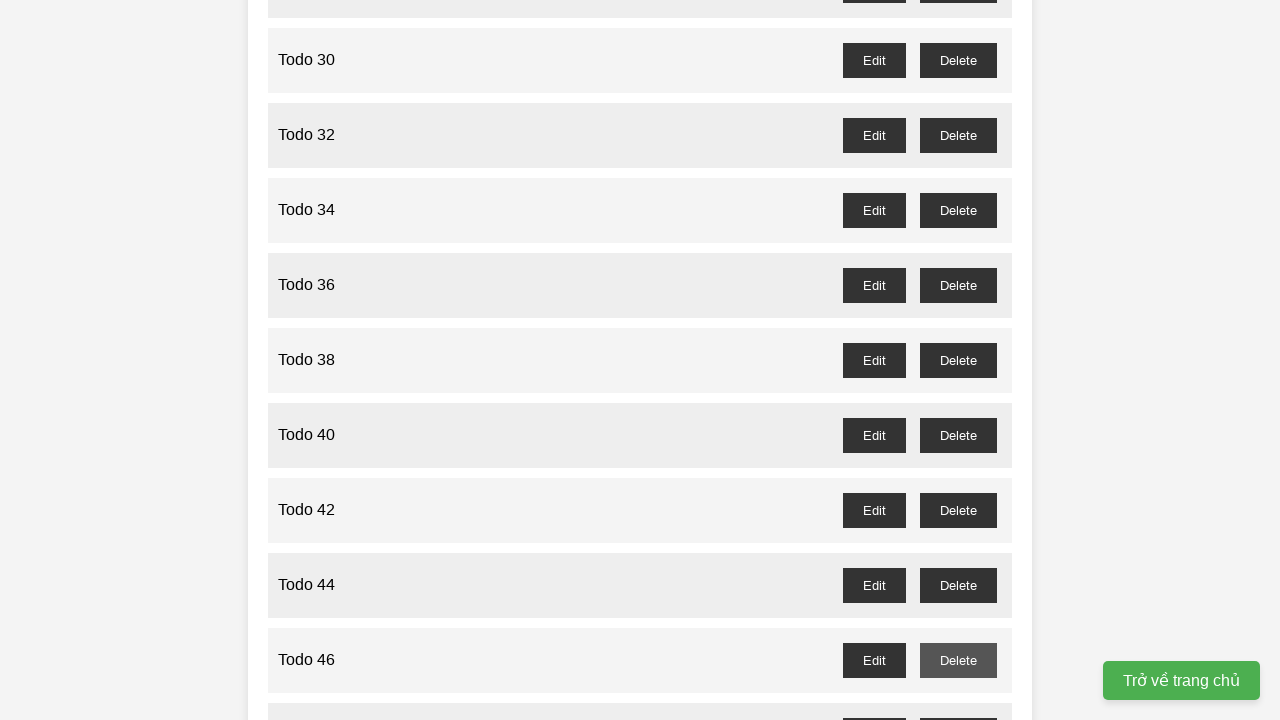

Clicked delete button for odd-numbered todo 47 and accepted confirmation at (958, 703) on //*[@id="todo-47-delete"]
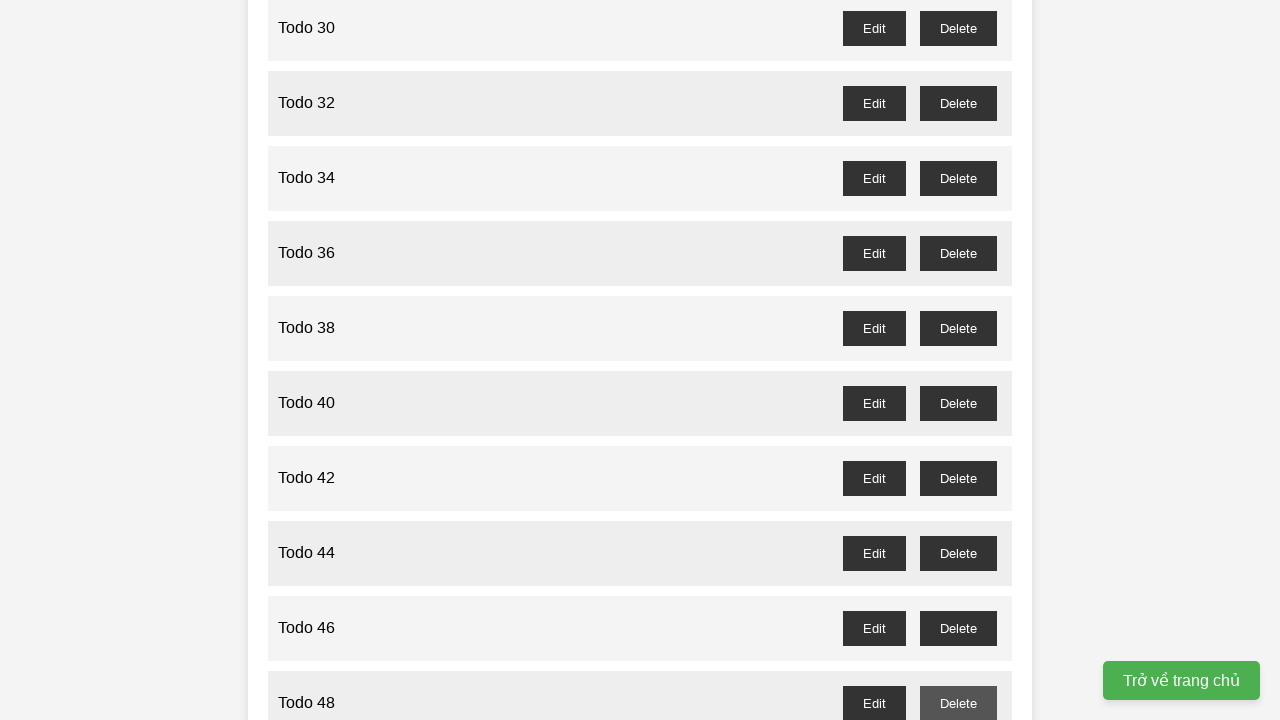

Clicked delete button for odd-numbered todo 49 and accepted confirmation at (958, 360) on //*[@id="todo-49-delete"]
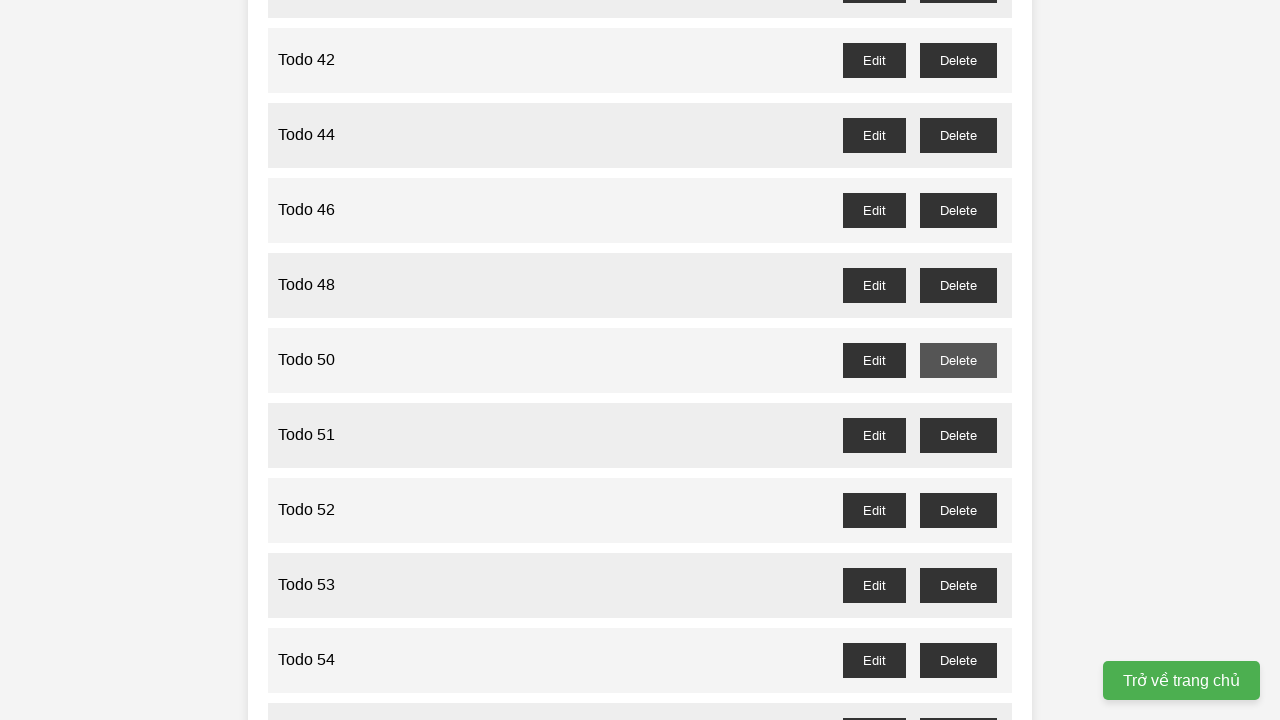

Clicked delete button for odd-numbered todo 51 and accepted confirmation at (958, 435) on //*[@id="todo-51-delete"]
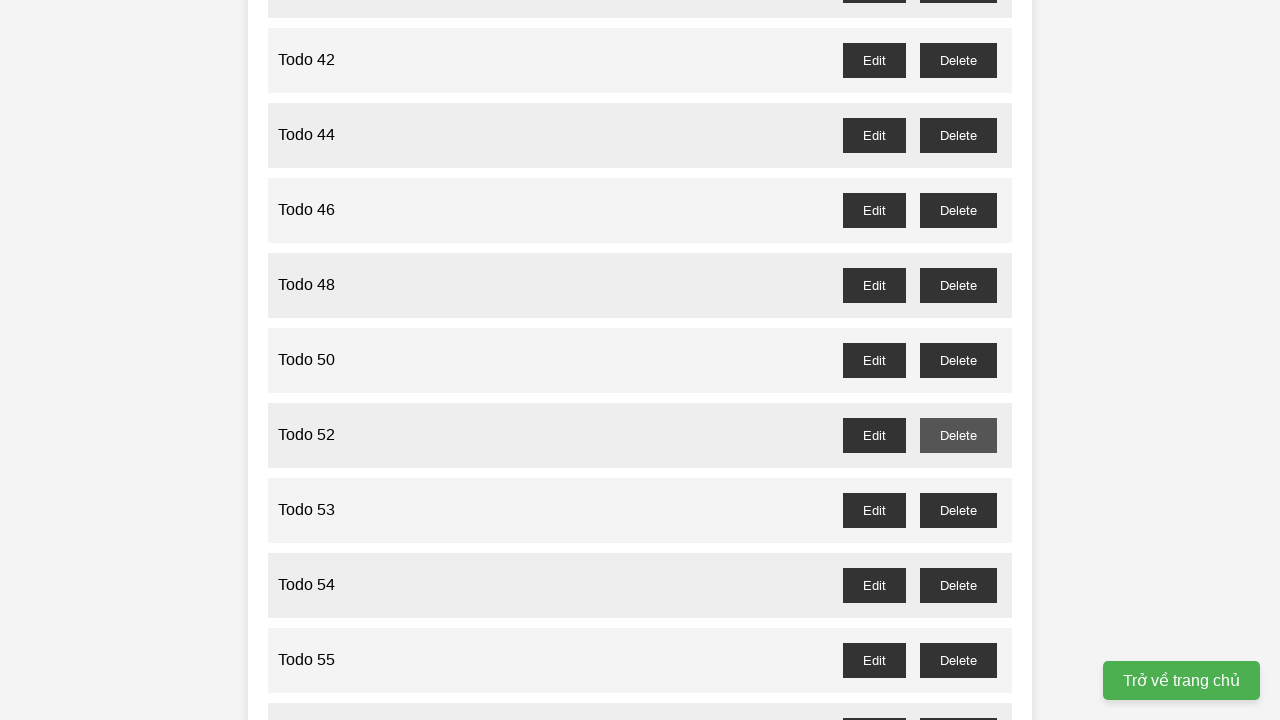

Clicked delete button for odd-numbered todo 53 and accepted confirmation at (958, 510) on //*[@id="todo-53-delete"]
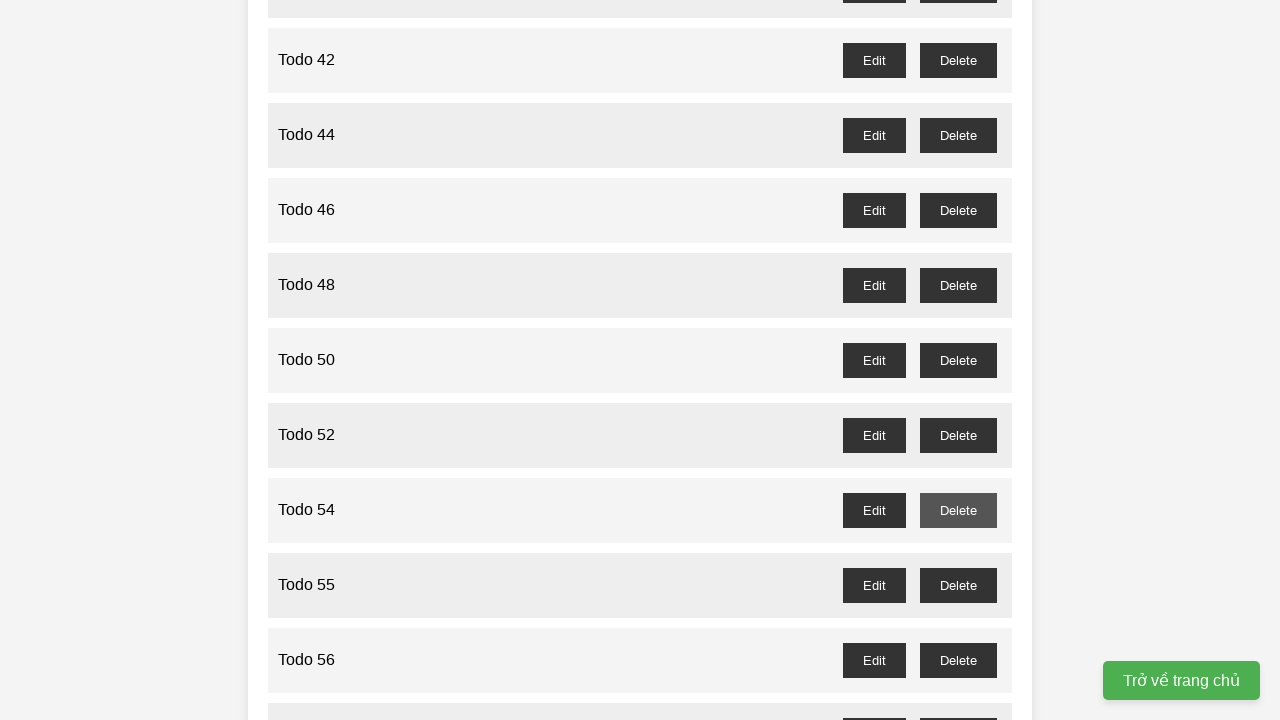

Clicked delete button for odd-numbered todo 55 and accepted confirmation at (958, 585) on //*[@id="todo-55-delete"]
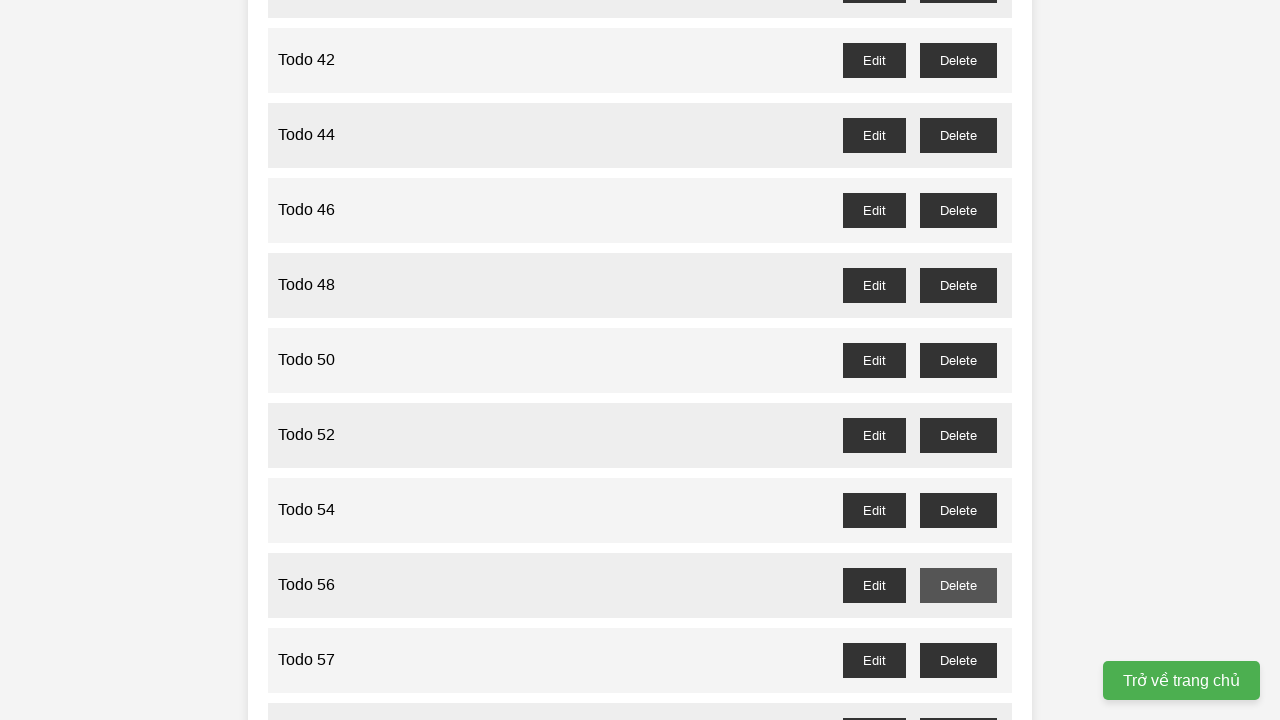

Clicked delete button for odd-numbered todo 57 and accepted confirmation at (958, 660) on //*[@id="todo-57-delete"]
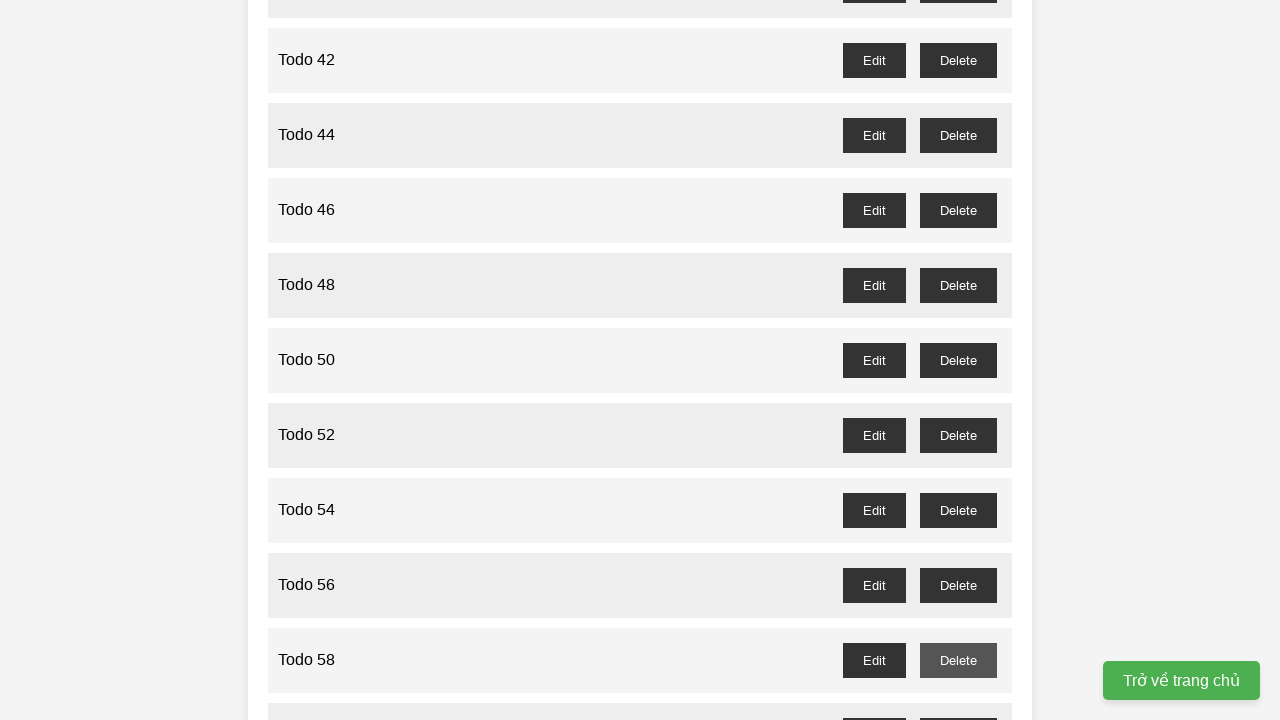

Clicked delete button for odd-numbered todo 59 and accepted confirmation at (958, 703) on //*[@id="todo-59-delete"]
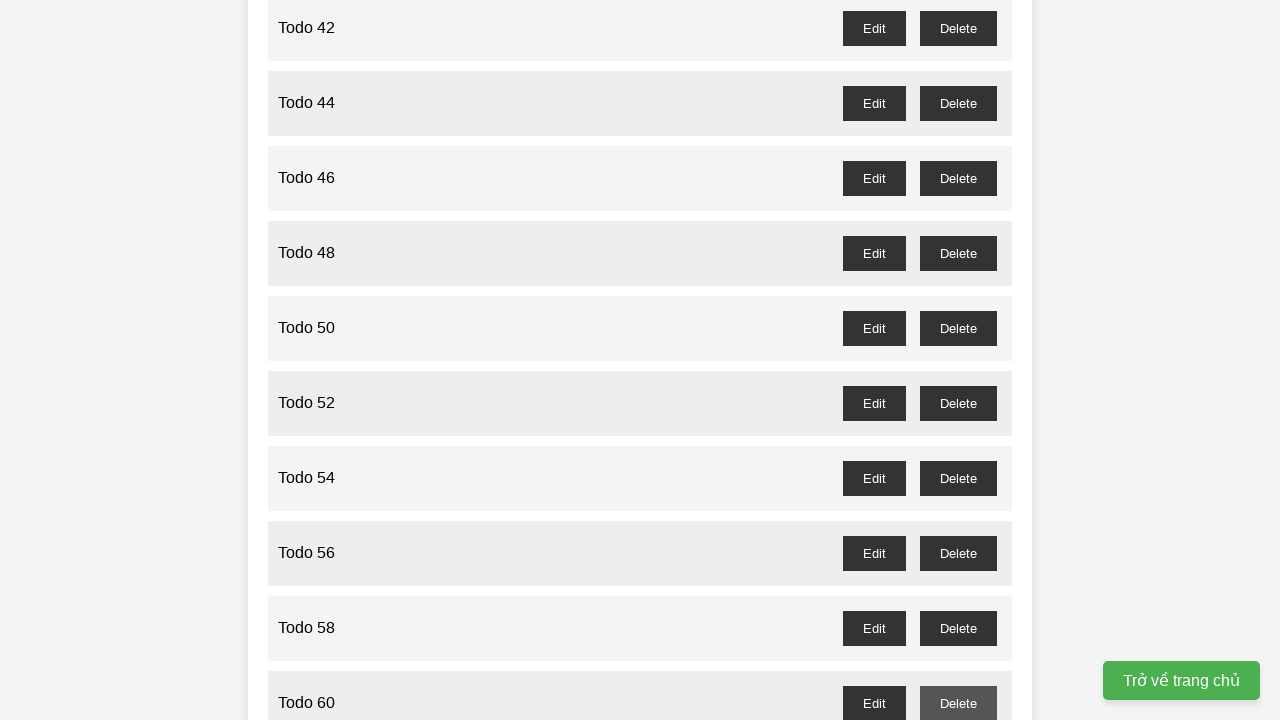

Clicked delete button for odd-numbered todo 61 and accepted confirmation at (958, 360) on //*[@id="todo-61-delete"]
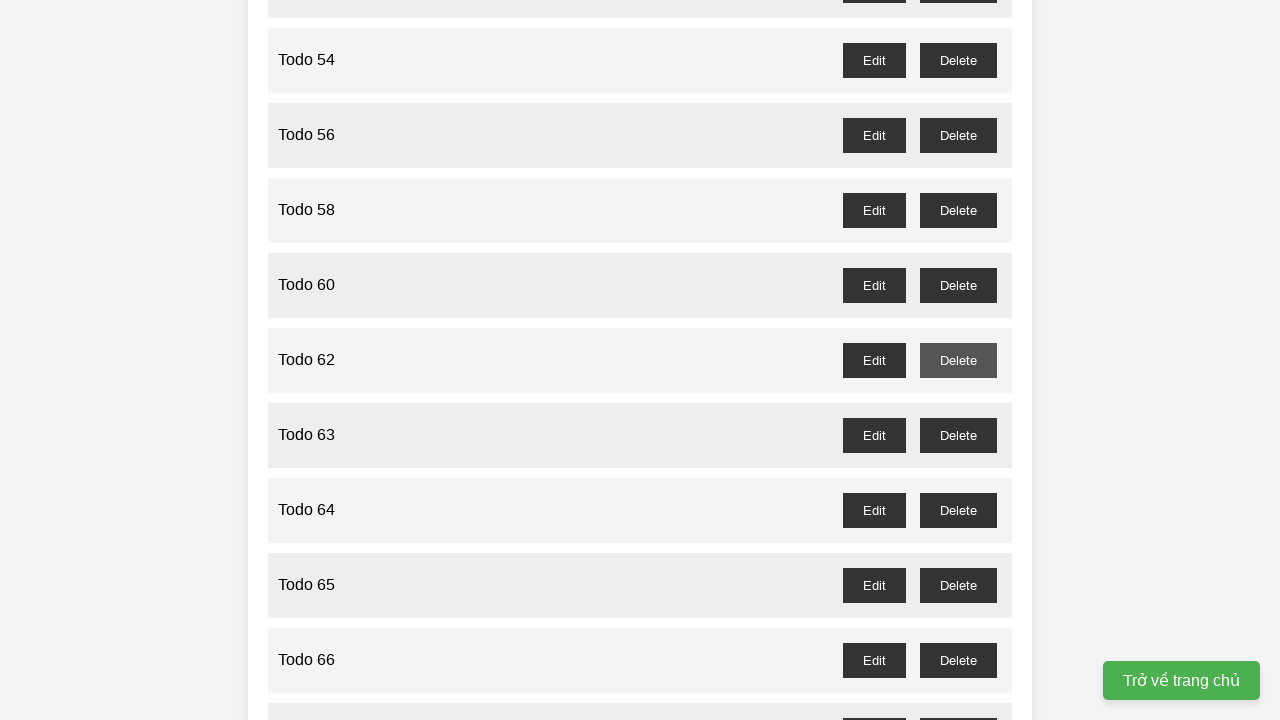

Clicked delete button for odd-numbered todo 63 and accepted confirmation at (958, 435) on //*[@id="todo-63-delete"]
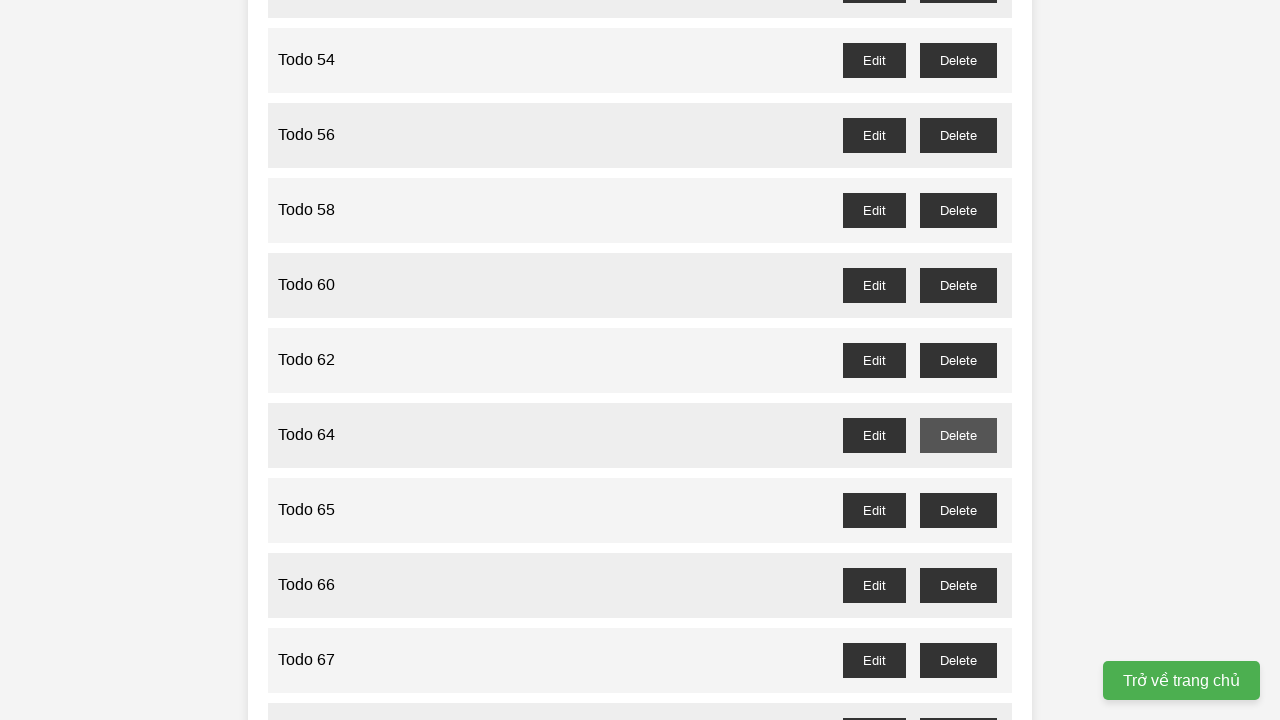

Clicked delete button for odd-numbered todo 65 and accepted confirmation at (958, 510) on //*[@id="todo-65-delete"]
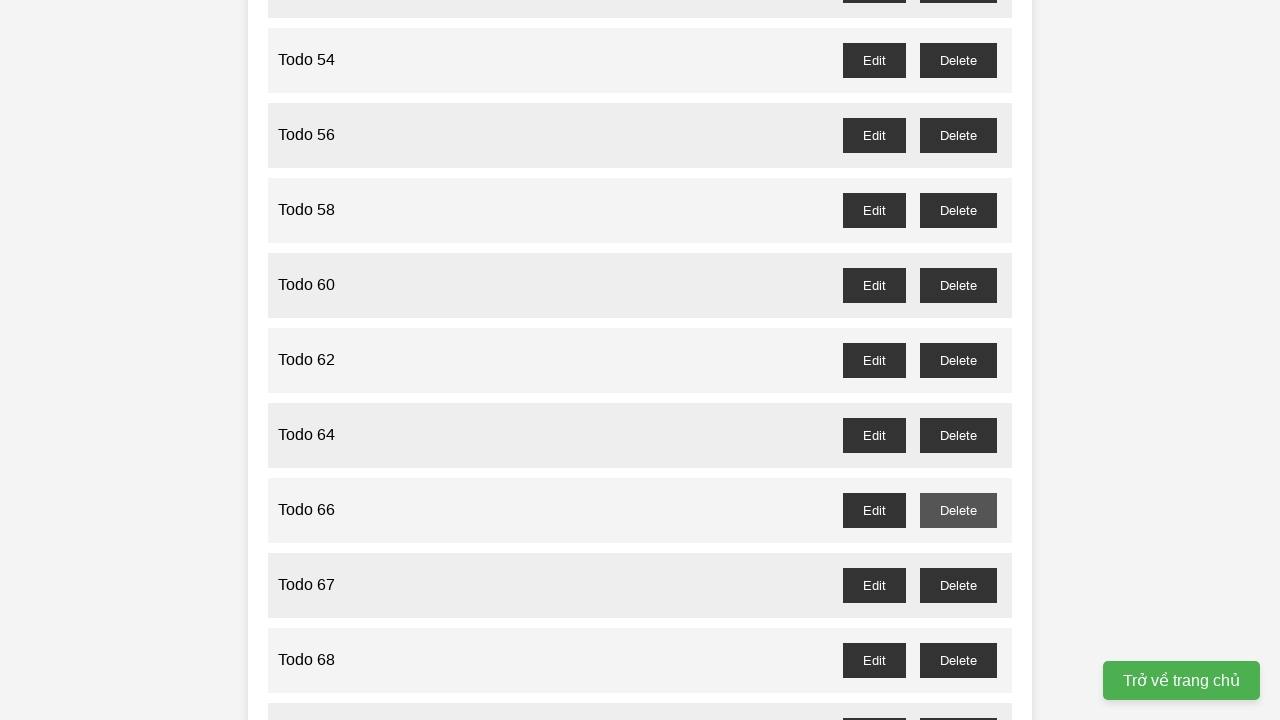

Clicked delete button for odd-numbered todo 67 and accepted confirmation at (958, 585) on //*[@id="todo-67-delete"]
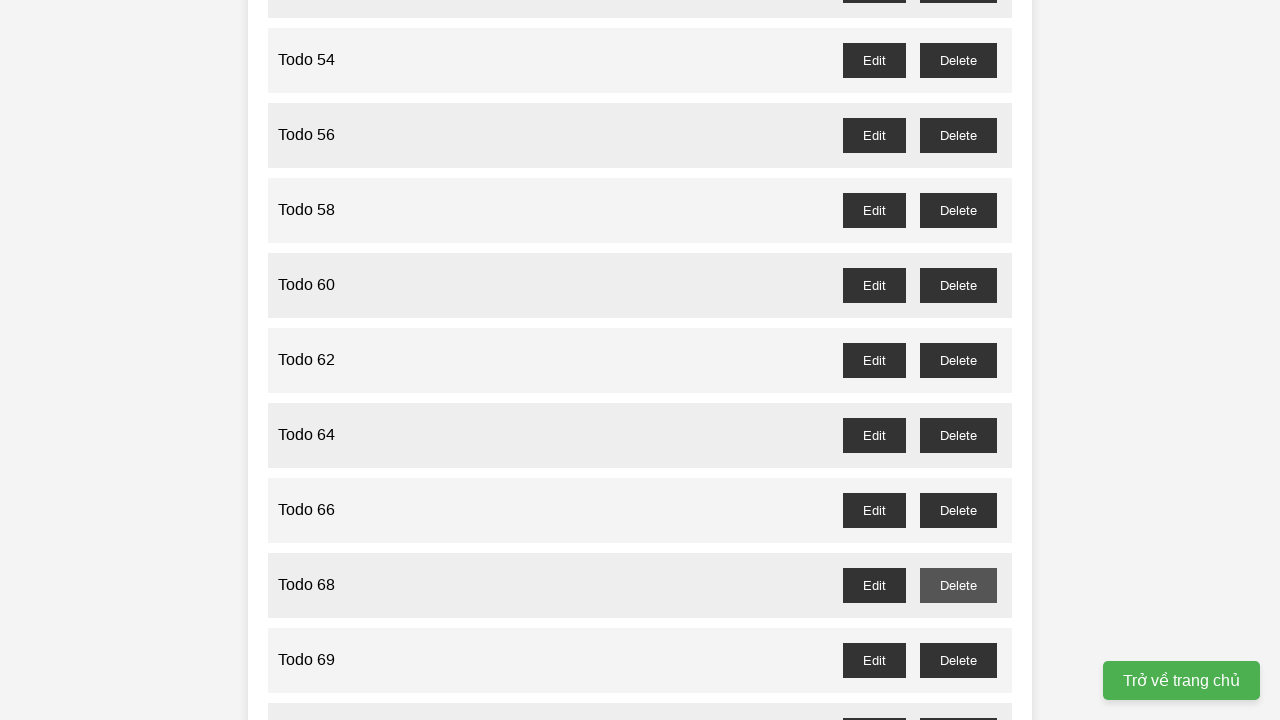

Clicked delete button for odd-numbered todo 69 and accepted confirmation at (958, 660) on //*[@id="todo-69-delete"]
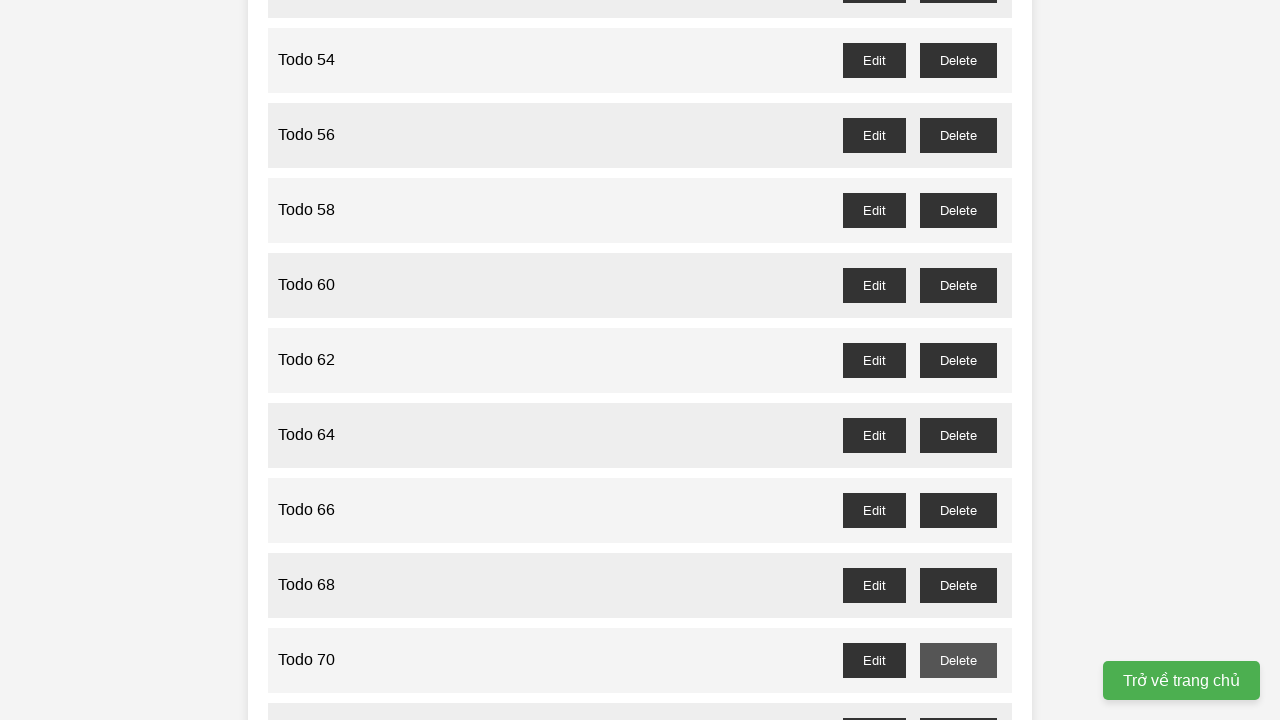

Clicked delete button for odd-numbered todo 71 and accepted confirmation at (958, 703) on //*[@id="todo-71-delete"]
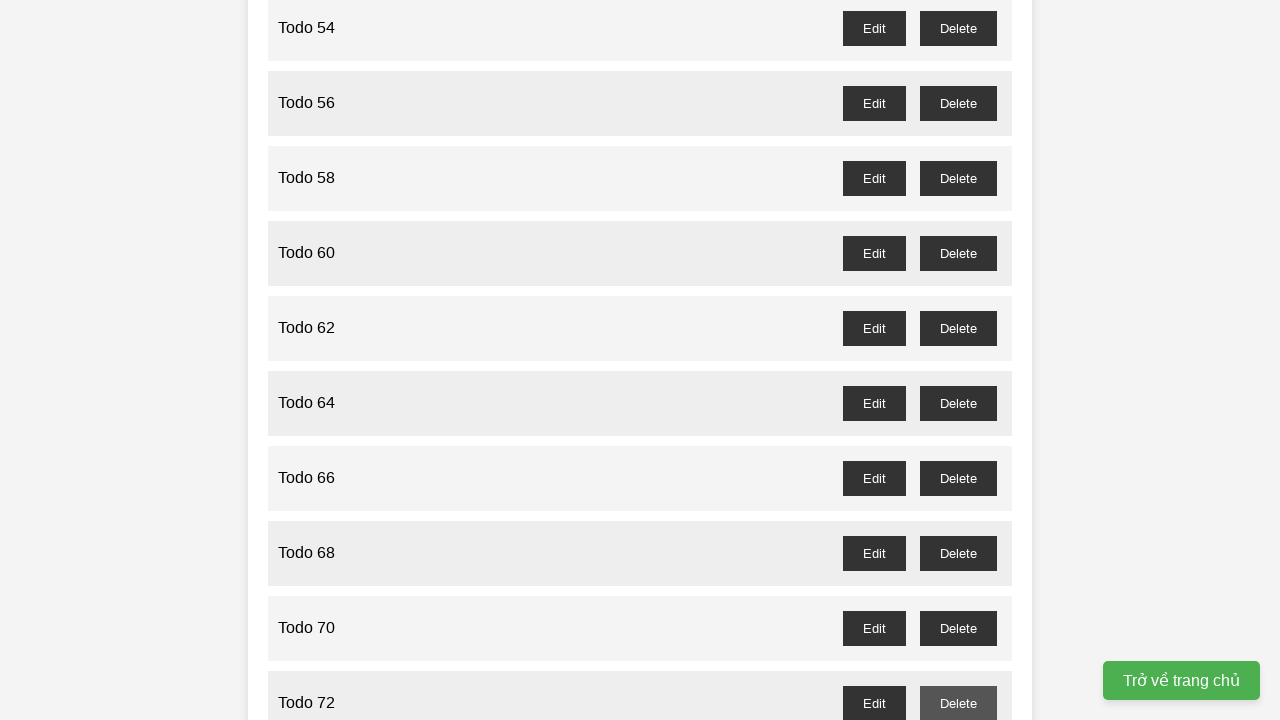

Clicked delete button for odd-numbered todo 73 and accepted confirmation at (958, 360) on //*[@id="todo-73-delete"]
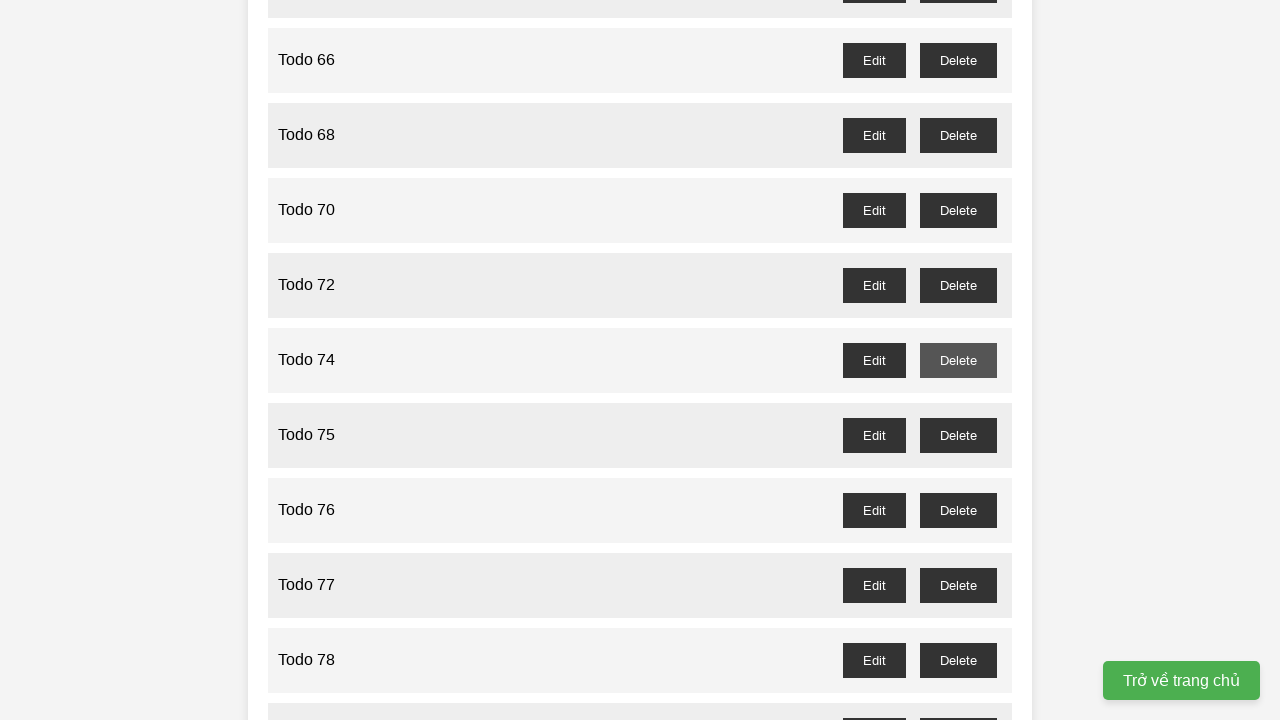

Clicked delete button for odd-numbered todo 75 and accepted confirmation at (958, 435) on //*[@id="todo-75-delete"]
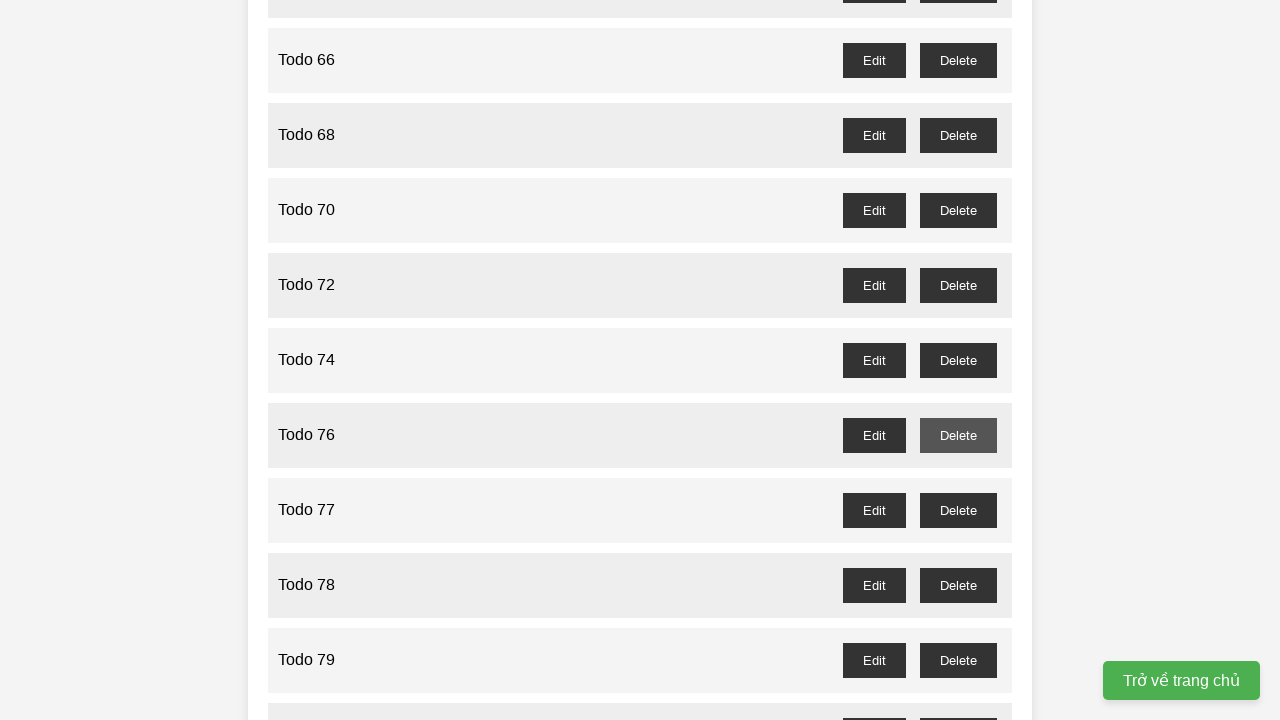

Clicked delete button for odd-numbered todo 77 and accepted confirmation at (958, 510) on //*[@id="todo-77-delete"]
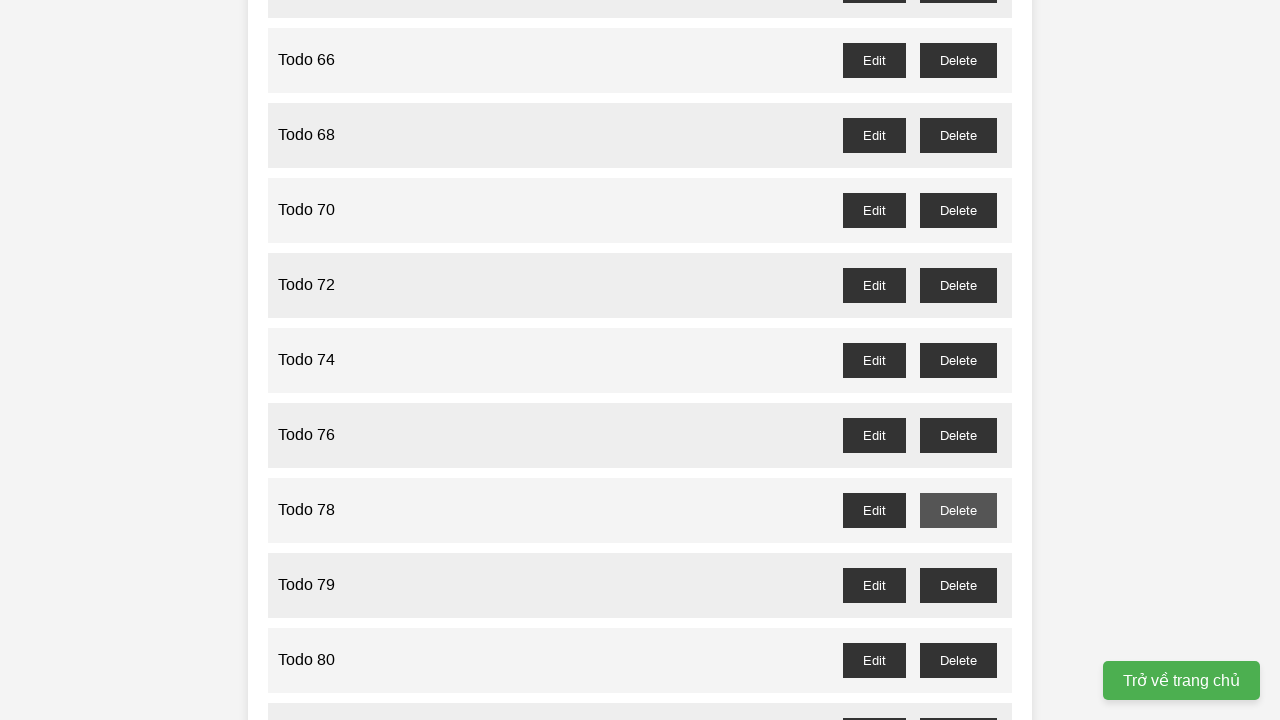

Clicked delete button for odd-numbered todo 79 and accepted confirmation at (958, 585) on //*[@id="todo-79-delete"]
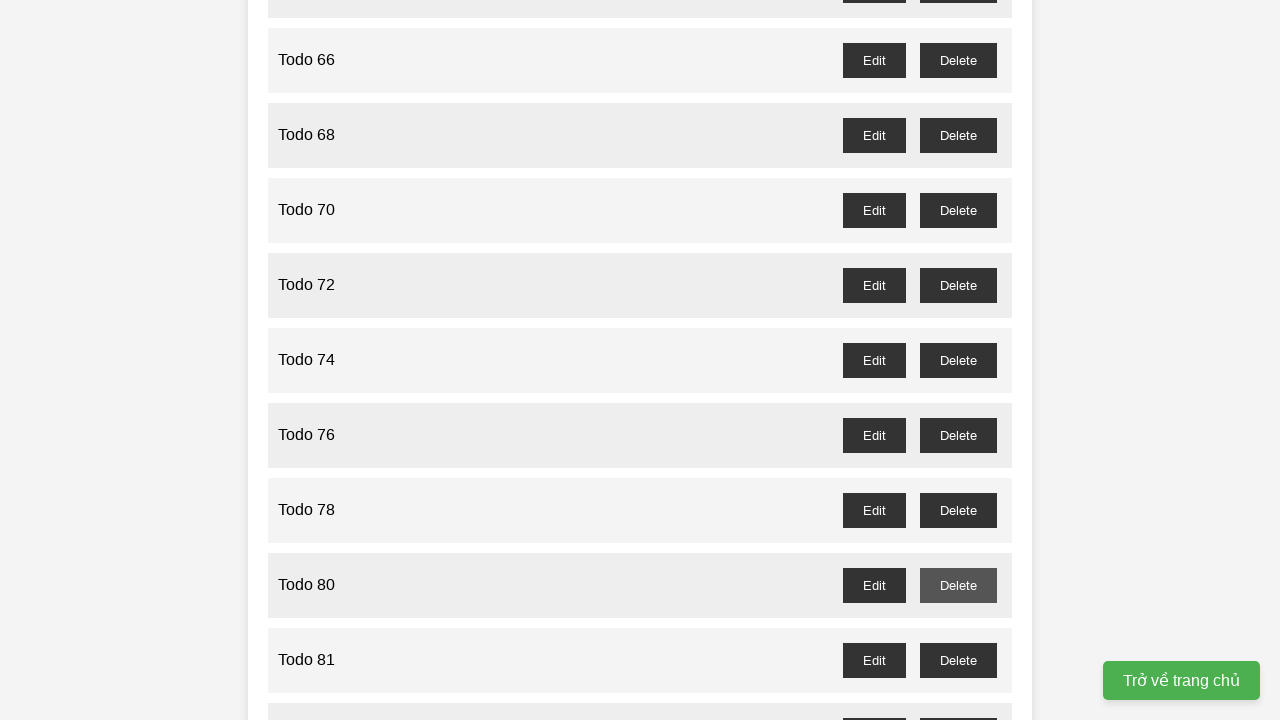

Clicked delete button for odd-numbered todo 81 and accepted confirmation at (958, 660) on //*[@id="todo-81-delete"]
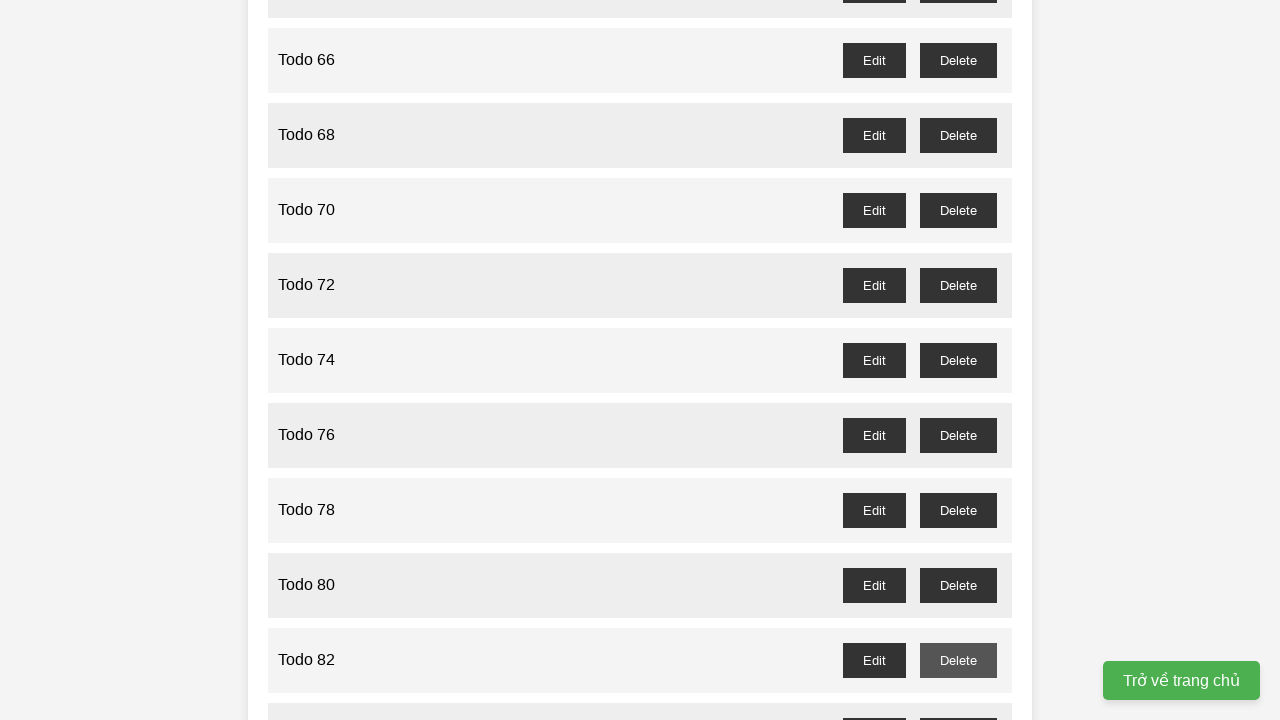

Clicked delete button for odd-numbered todo 83 and accepted confirmation at (958, 703) on //*[@id="todo-83-delete"]
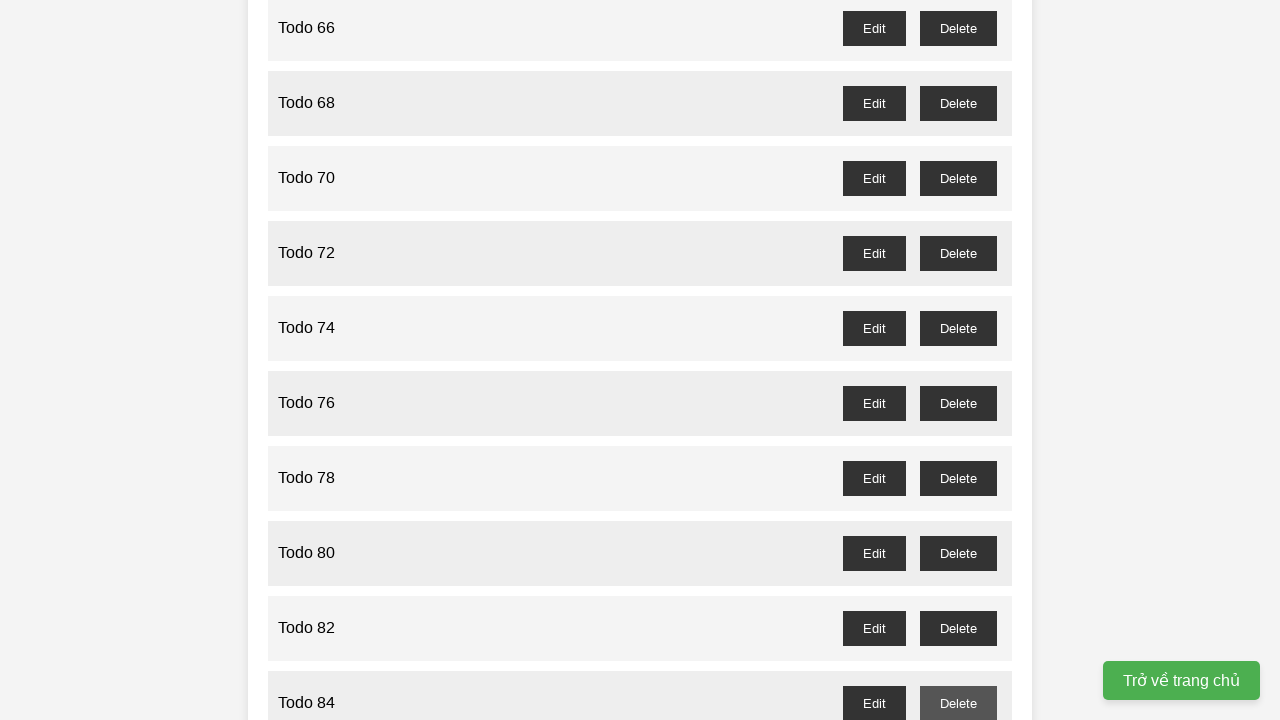

Clicked delete button for odd-numbered todo 85 and accepted confirmation at (958, 360) on //*[@id="todo-85-delete"]
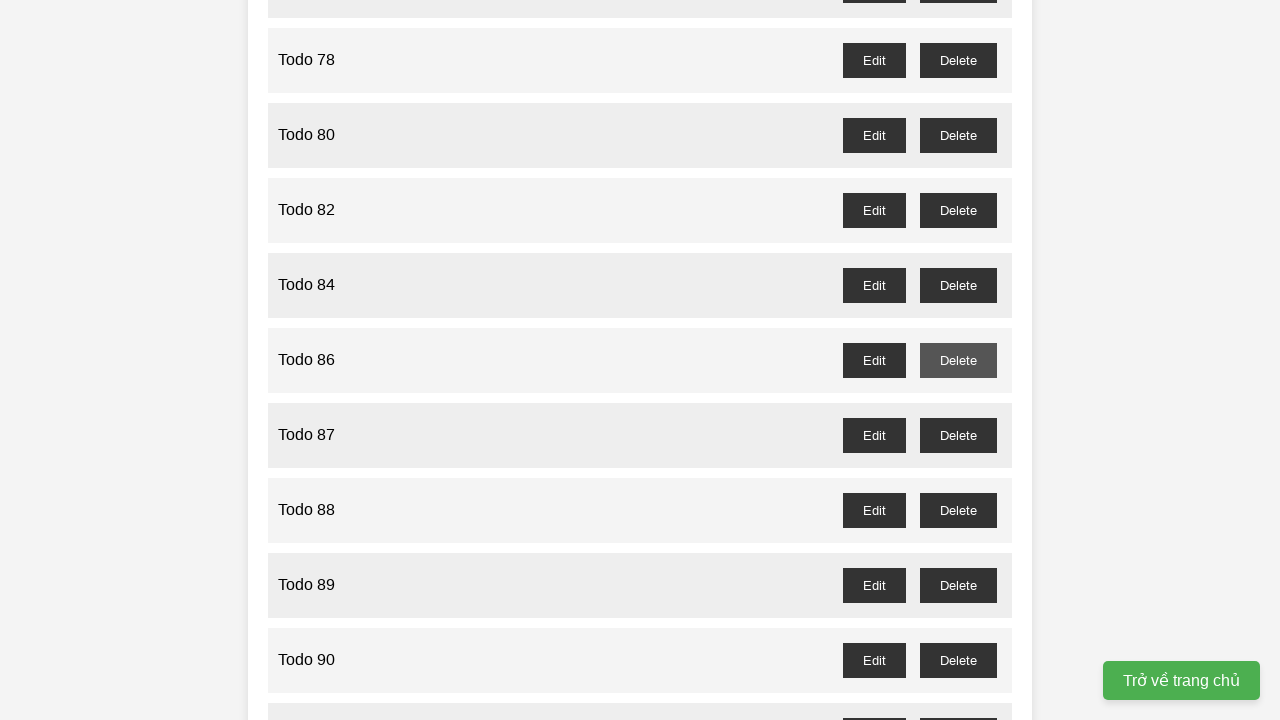

Clicked delete button for odd-numbered todo 87 and accepted confirmation at (958, 435) on //*[@id="todo-87-delete"]
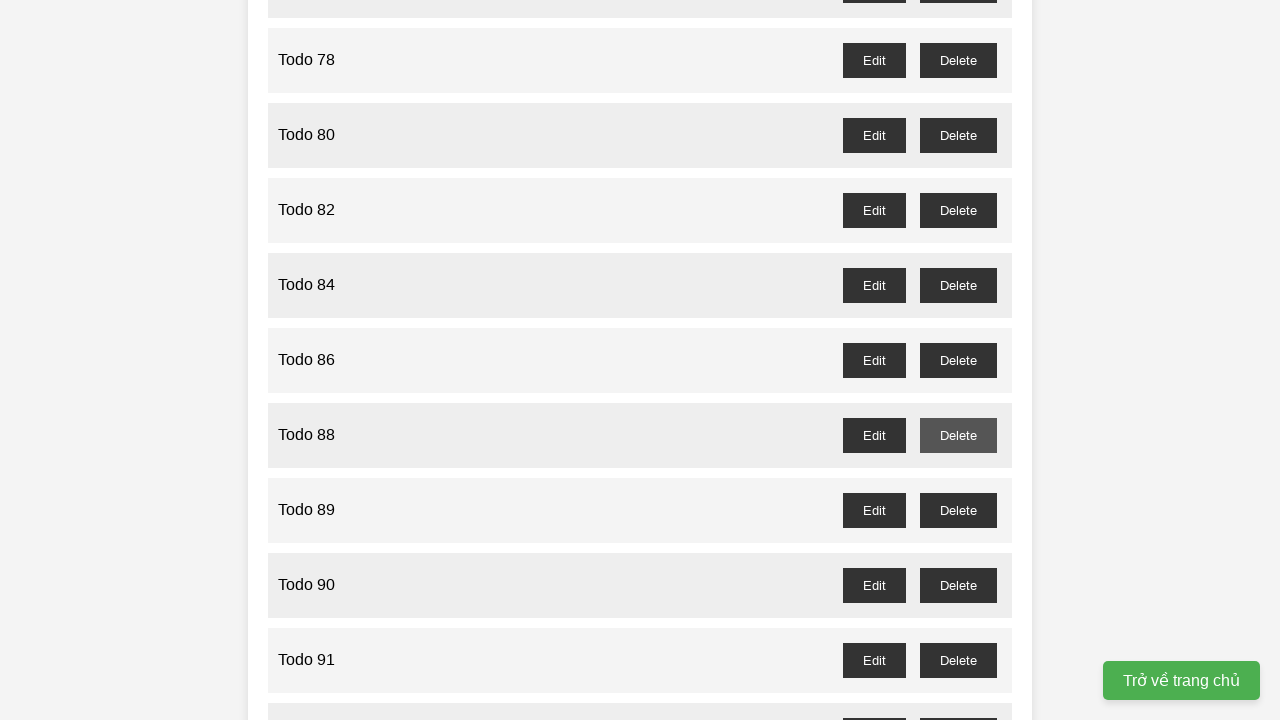

Clicked delete button for odd-numbered todo 89 and accepted confirmation at (958, 510) on //*[@id="todo-89-delete"]
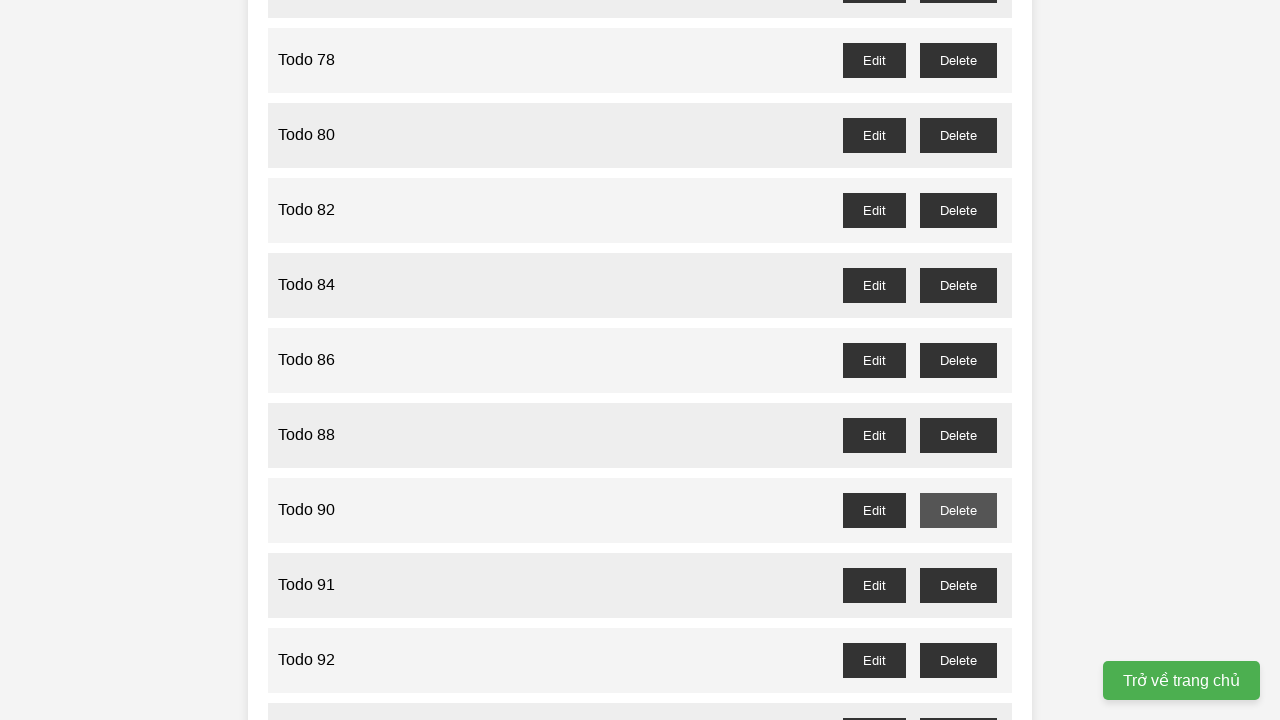

Clicked delete button for odd-numbered todo 91 and accepted confirmation at (958, 585) on //*[@id="todo-91-delete"]
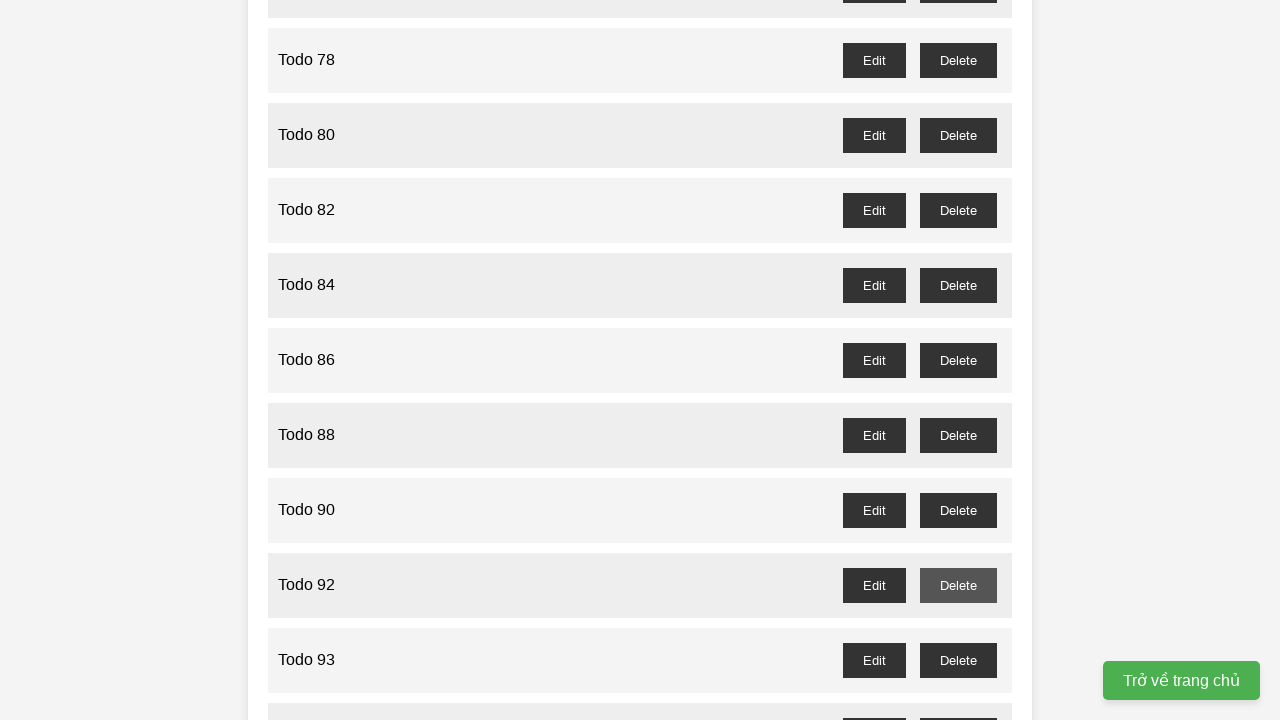

Clicked delete button for odd-numbered todo 93 and accepted confirmation at (958, 660) on //*[@id="todo-93-delete"]
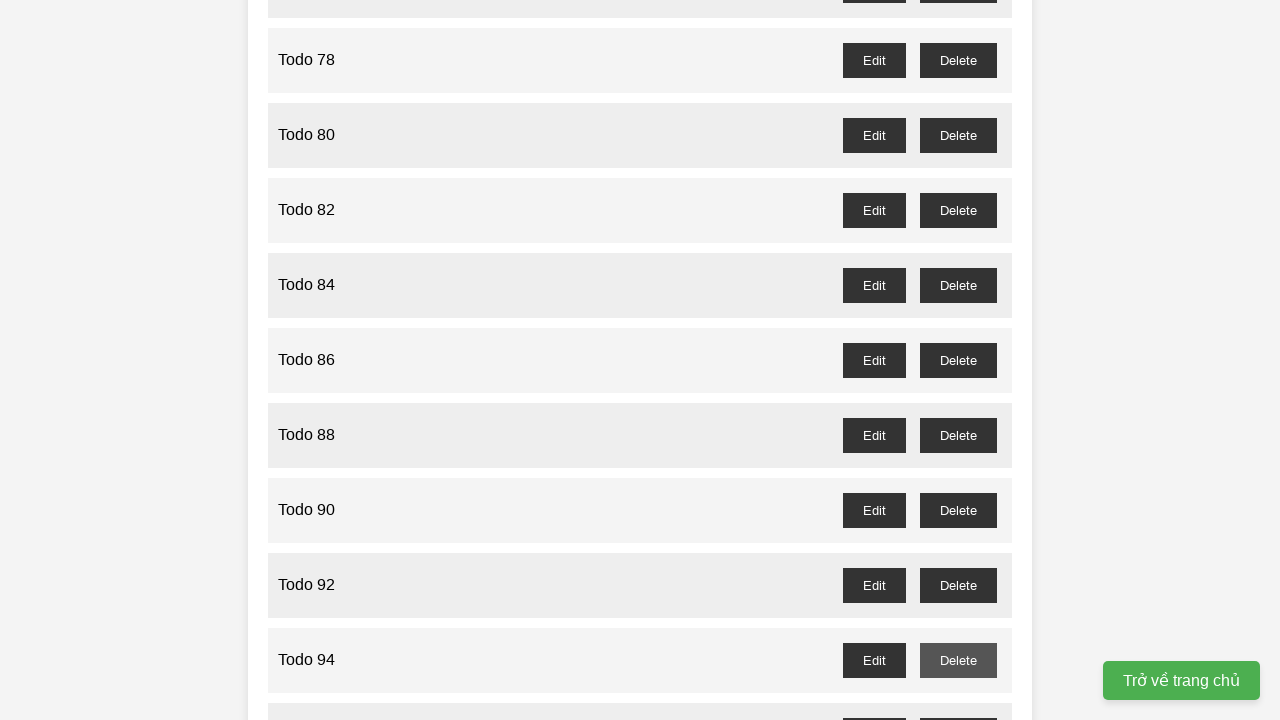

Clicked delete button for odd-numbered todo 95 and accepted confirmation at (958, 703) on //*[@id="todo-95-delete"]
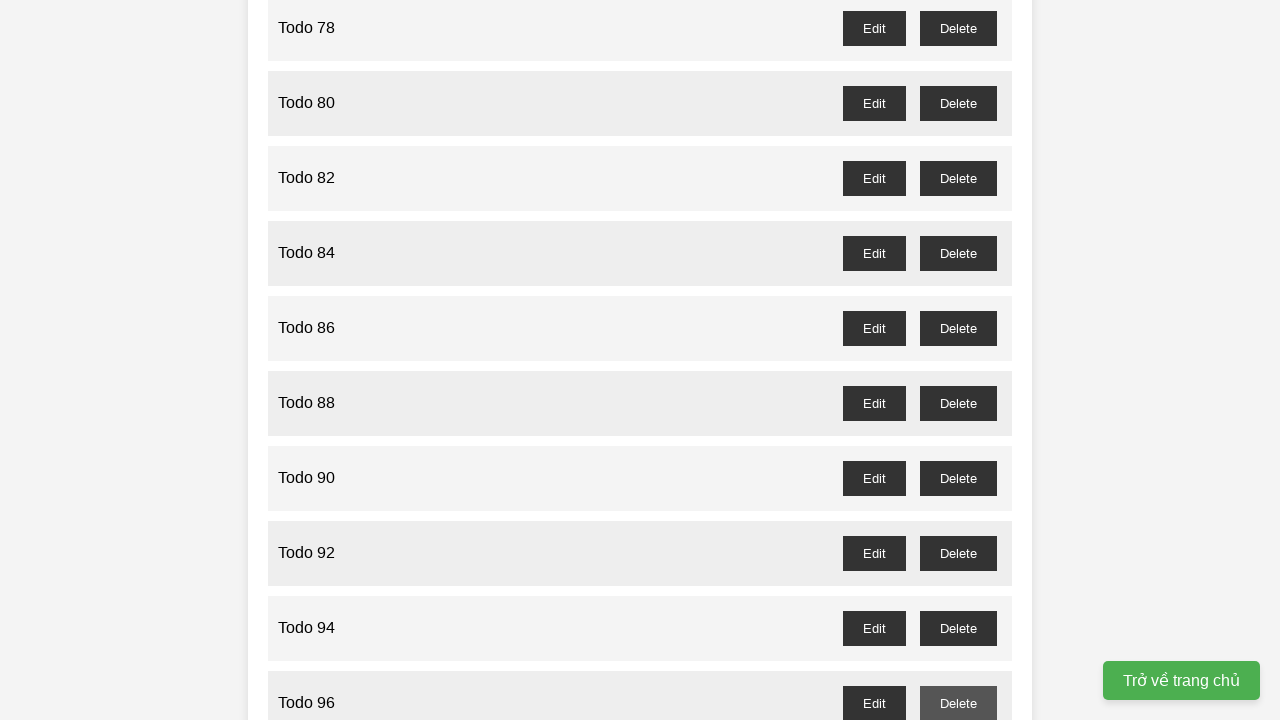

Clicked delete button for odd-numbered todo 97 and accepted confirmation at (958, 406) on //*[@id="todo-97-delete"]
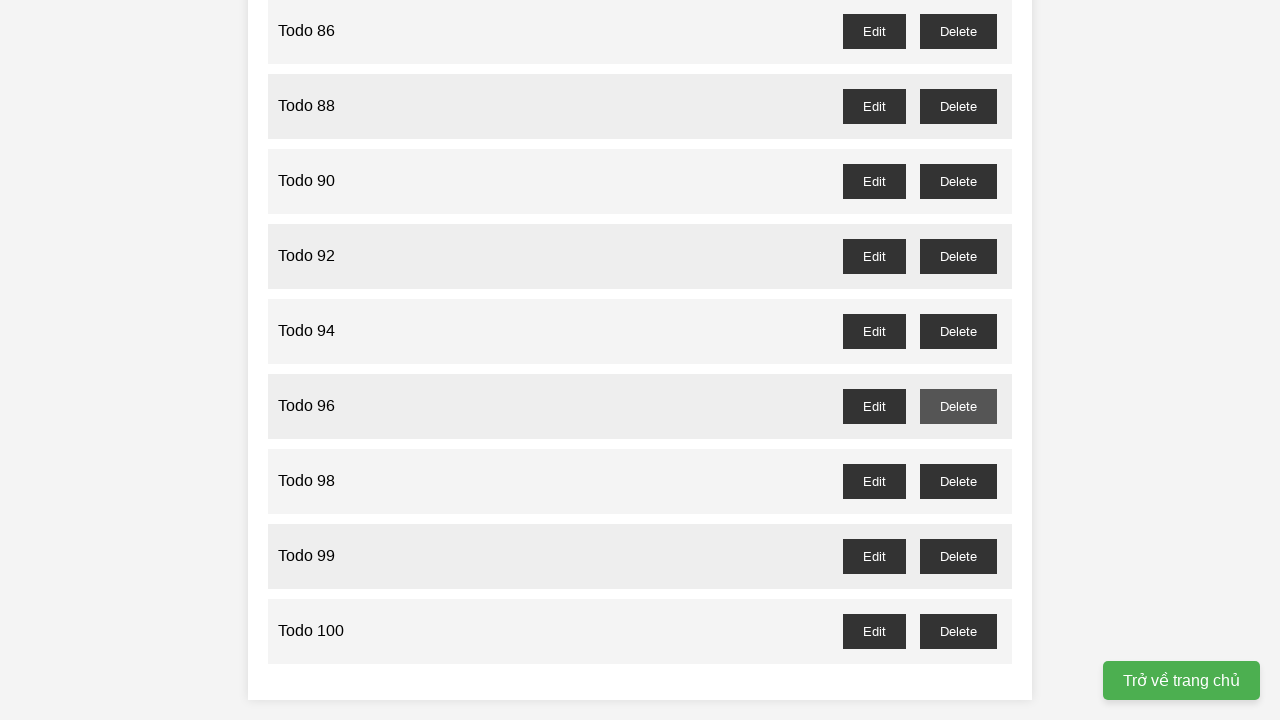

Clicked delete button for odd-numbered todo 99 and accepted confirmation at (958, 556) on //*[@id="todo-99-delete"]
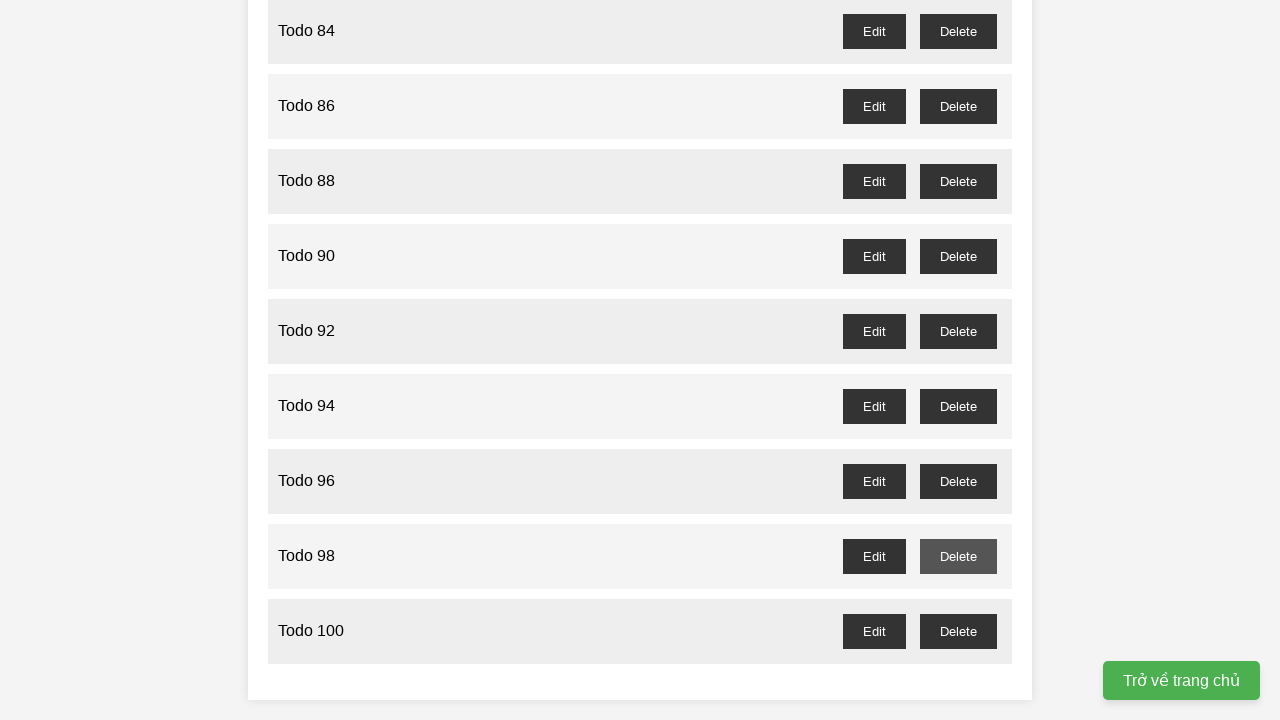

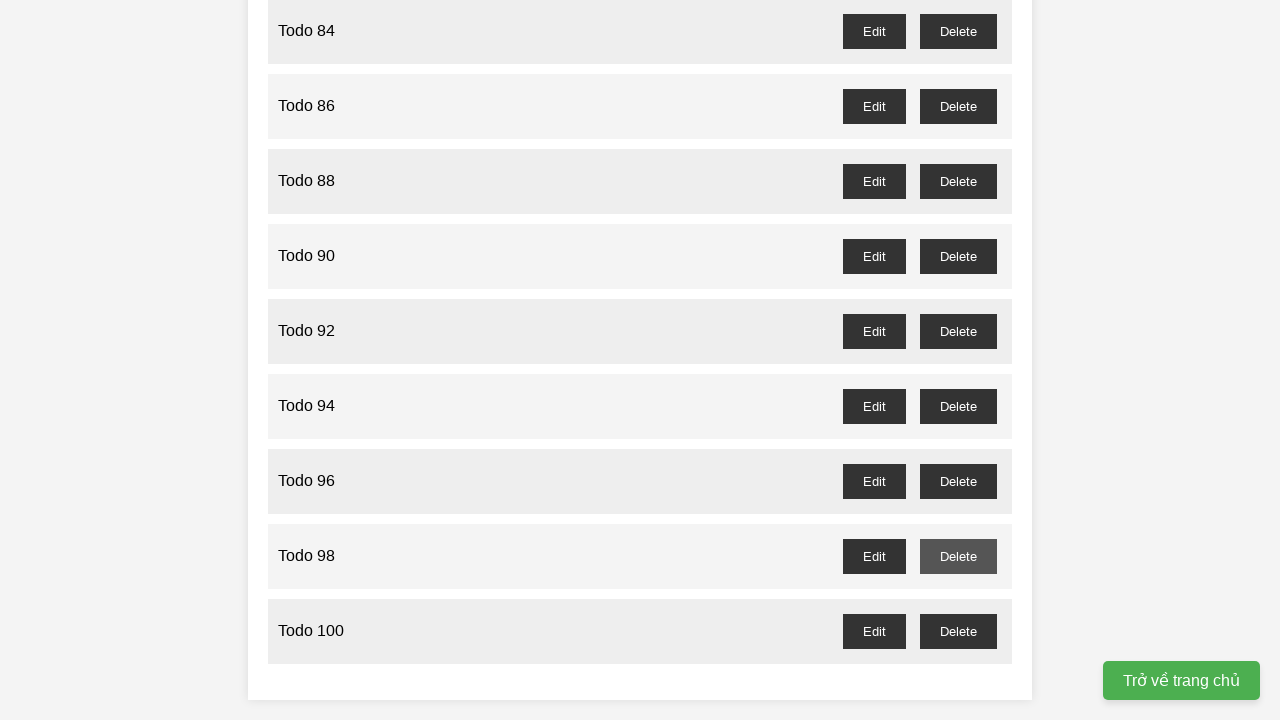